Iterates through all links on the homepage, clicks each one, and navigates back to verify they are functional.

Starting URL: https://the-internet.herokuapp.com/

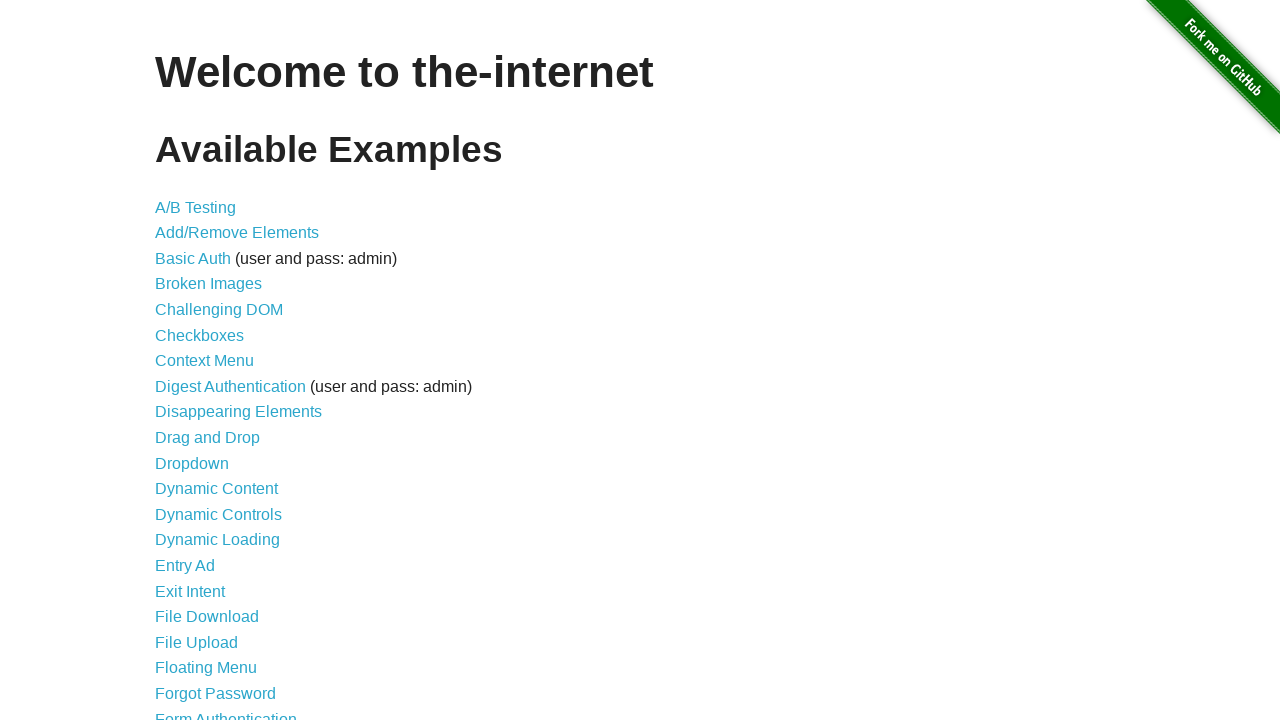

Navigated to the-internet.herokuapp.com homepage
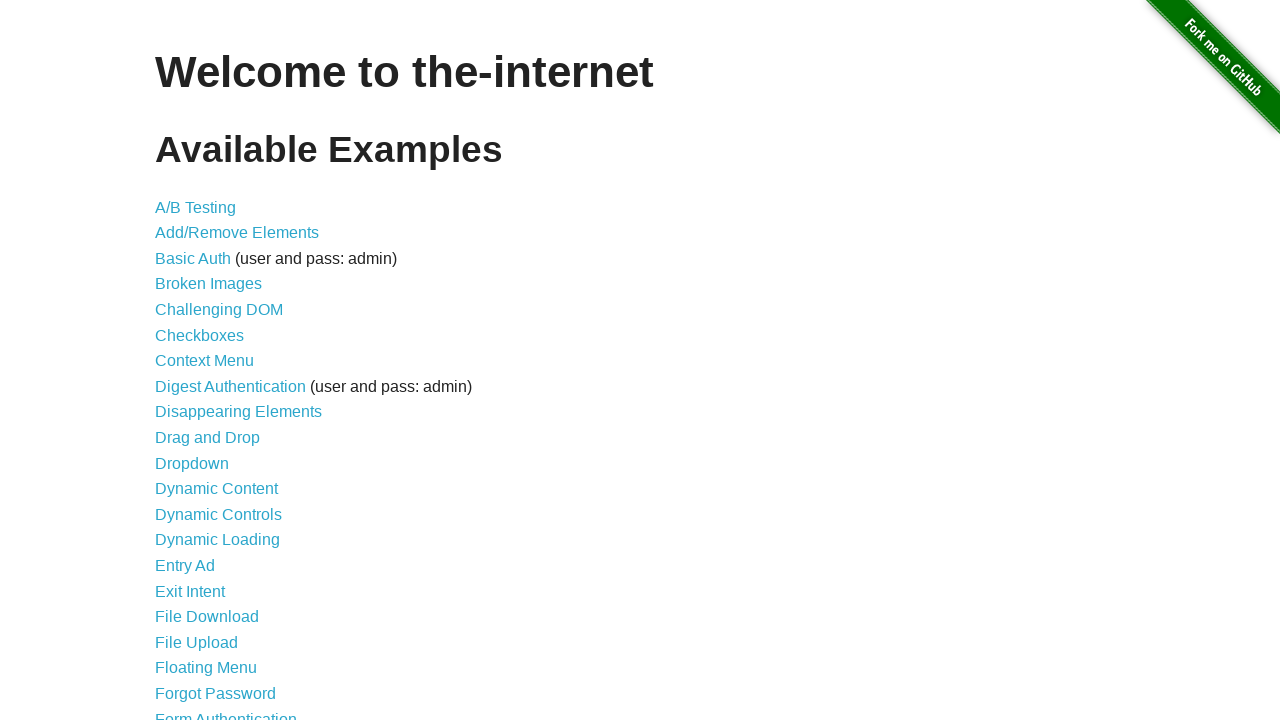

Found 44 links on homepage
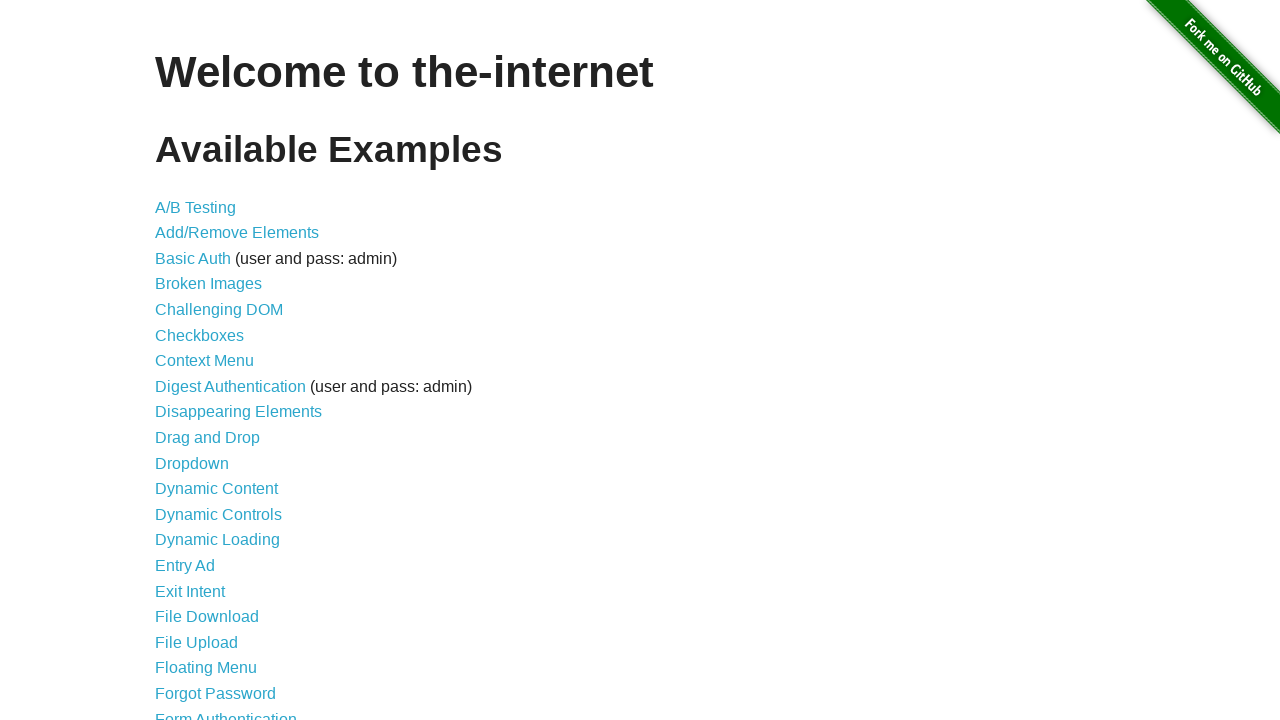

Located link #1: 'A/B Testing' (/abtest)
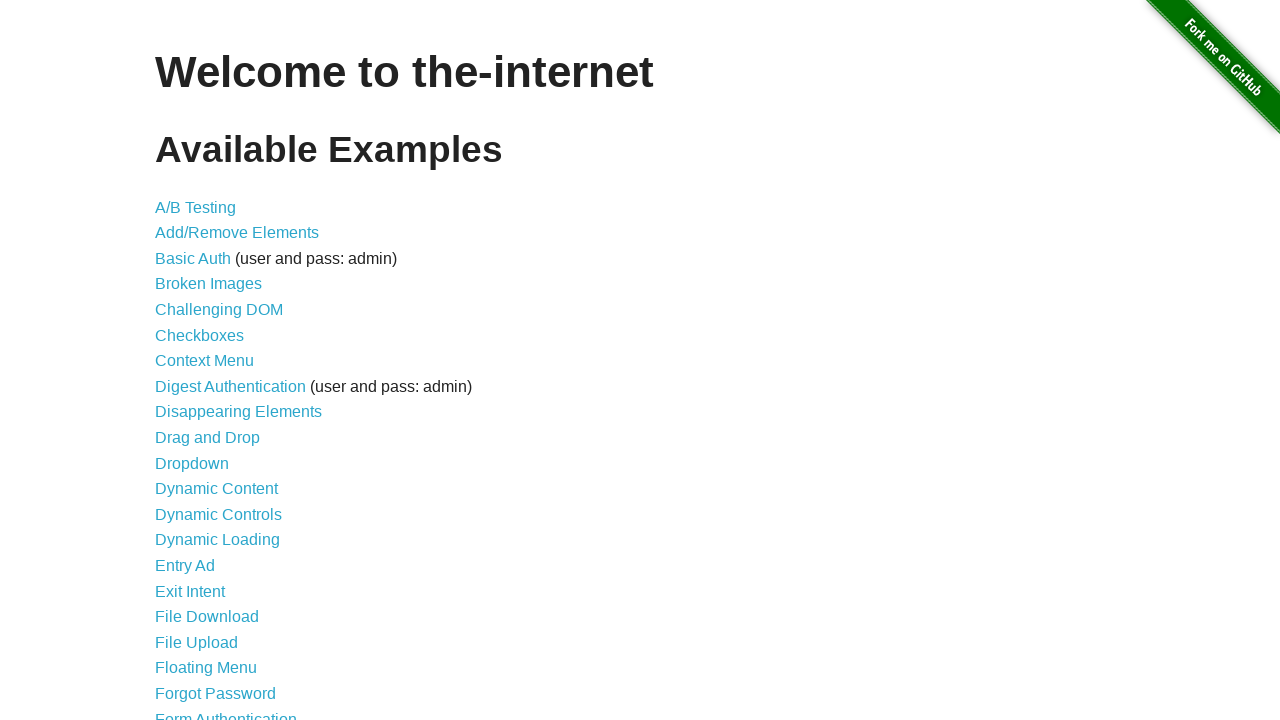

Clicked link: 'A/B Testing' at (196, 207) on ul li a >> nth=0
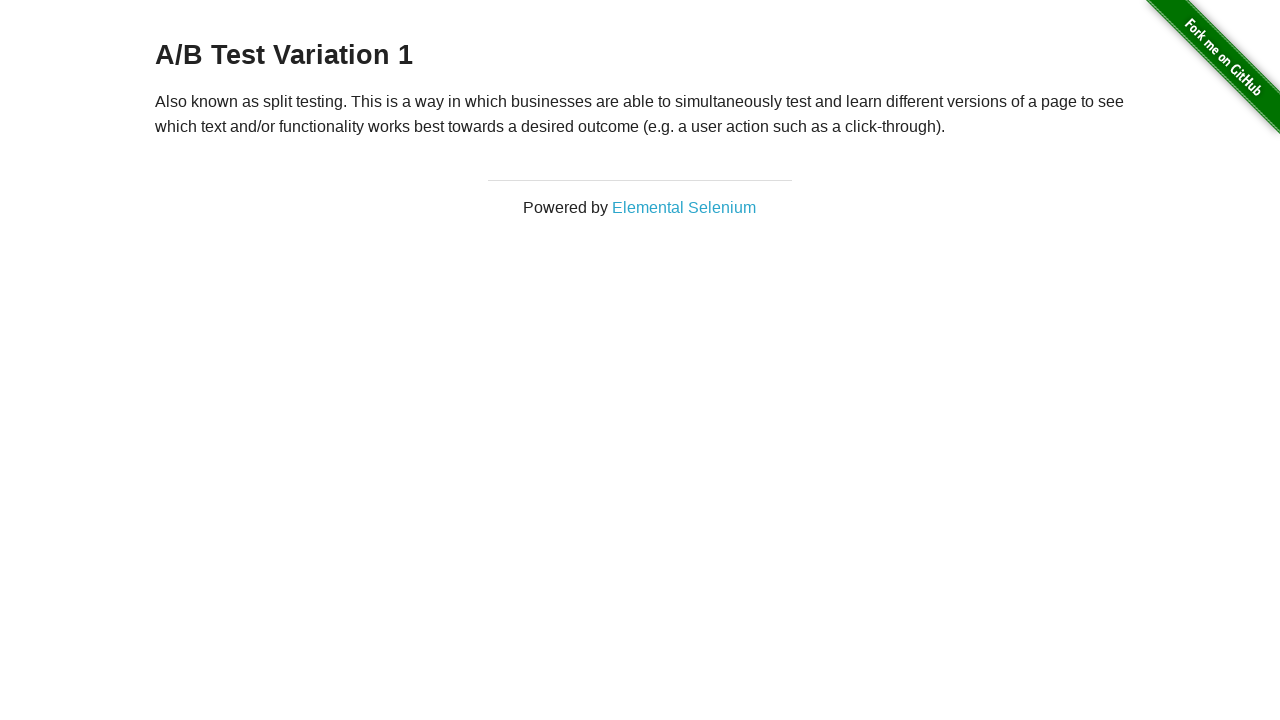

Navigated back to homepage after clicking 'A/B Testing'
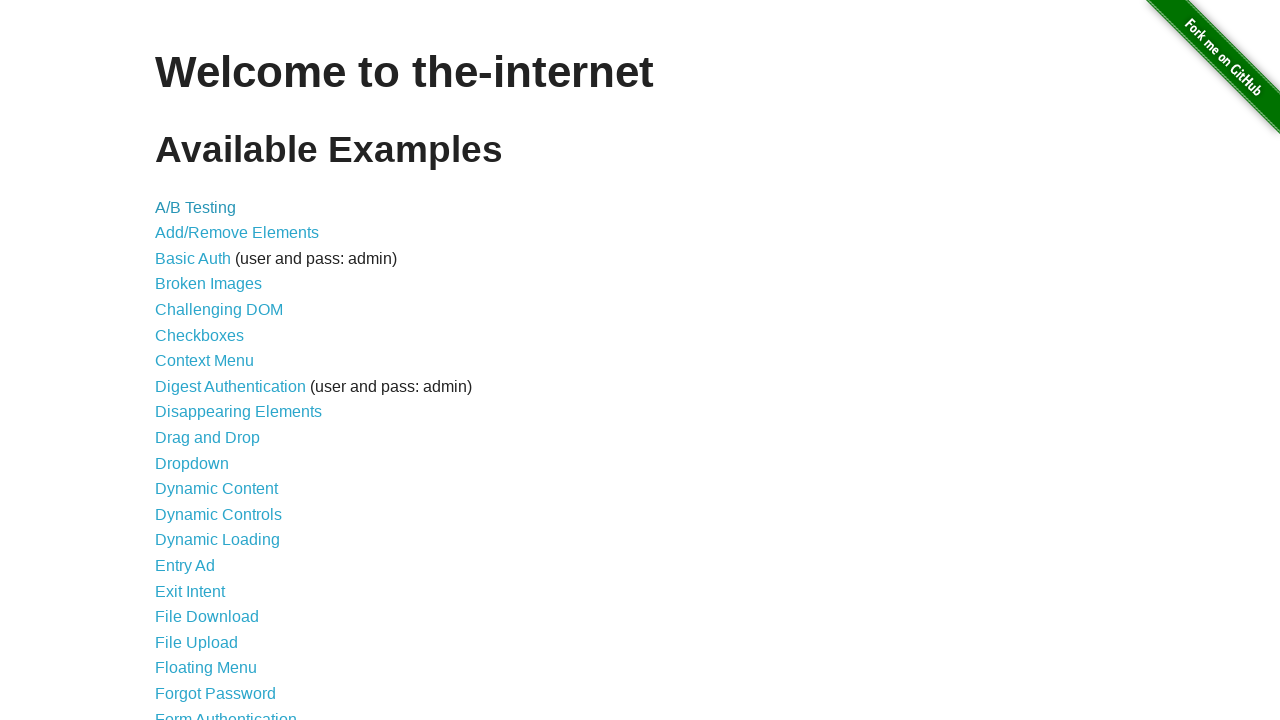

Homepage links loaded and ready
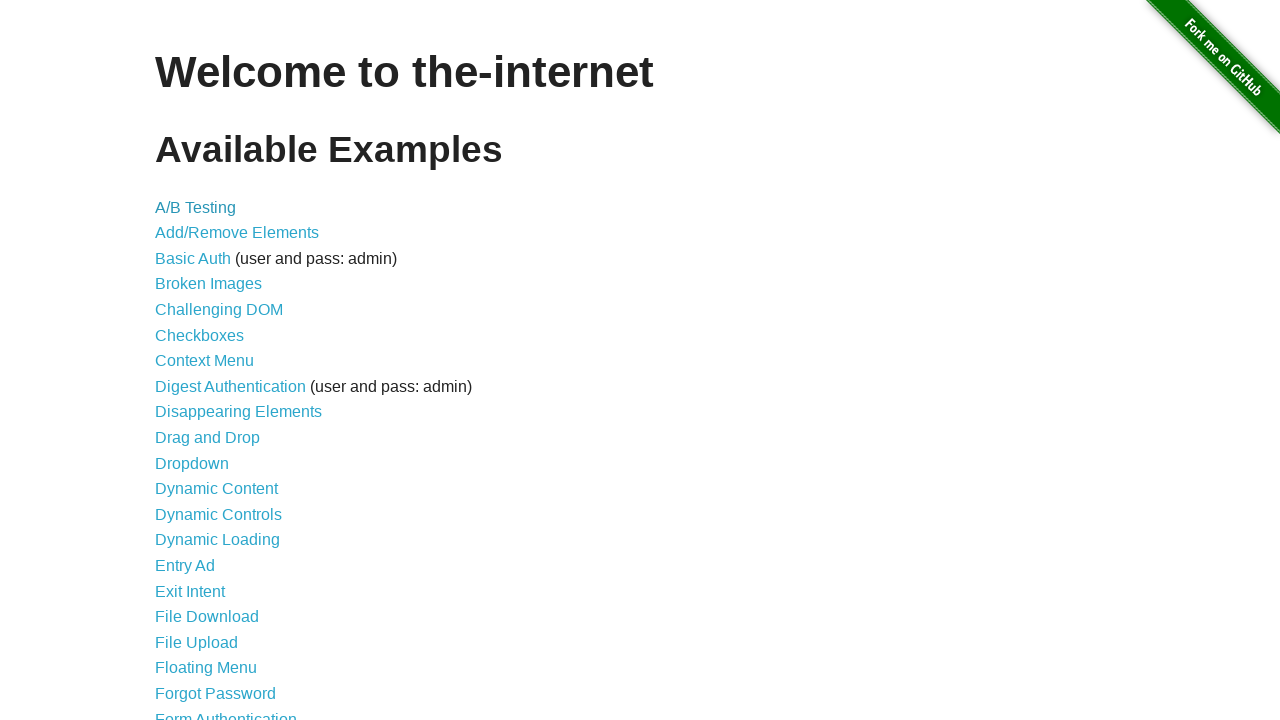

Located link #2: 'Add/Remove Elements' (/add_remove_elements/)
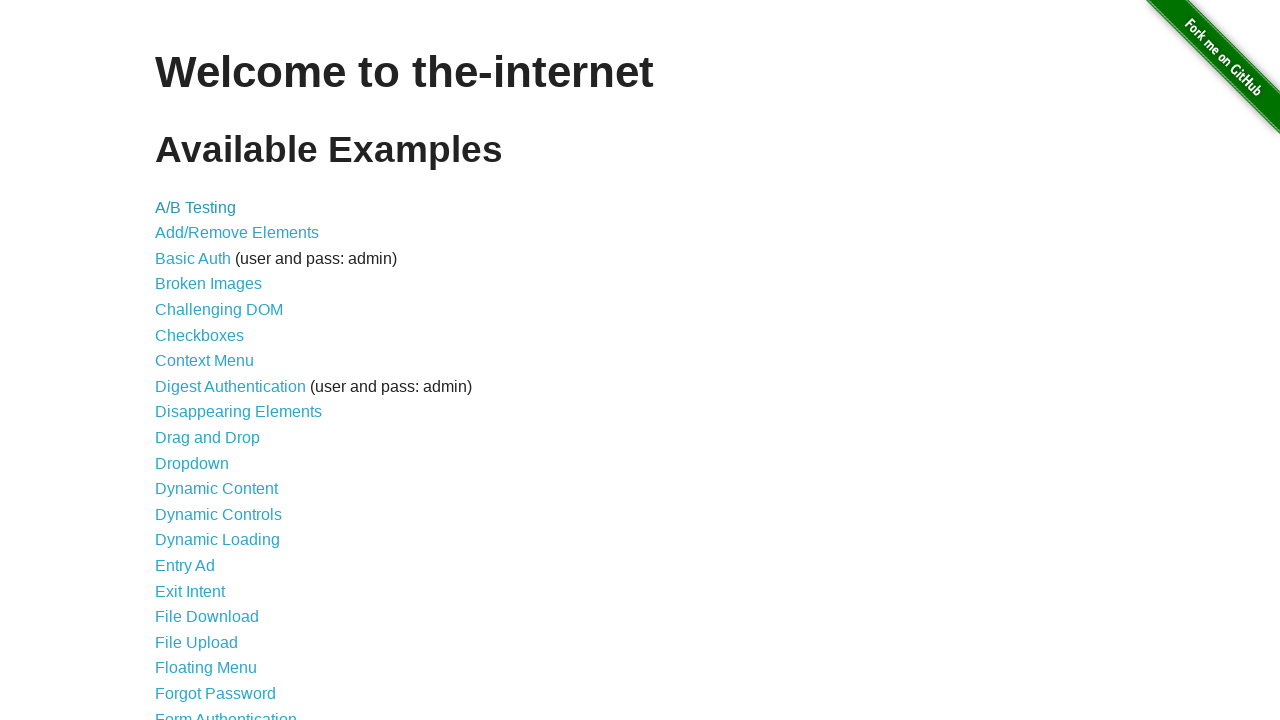

Clicked link: 'Add/Remove Elements' at (237, 233) on ul li a >> nth=1
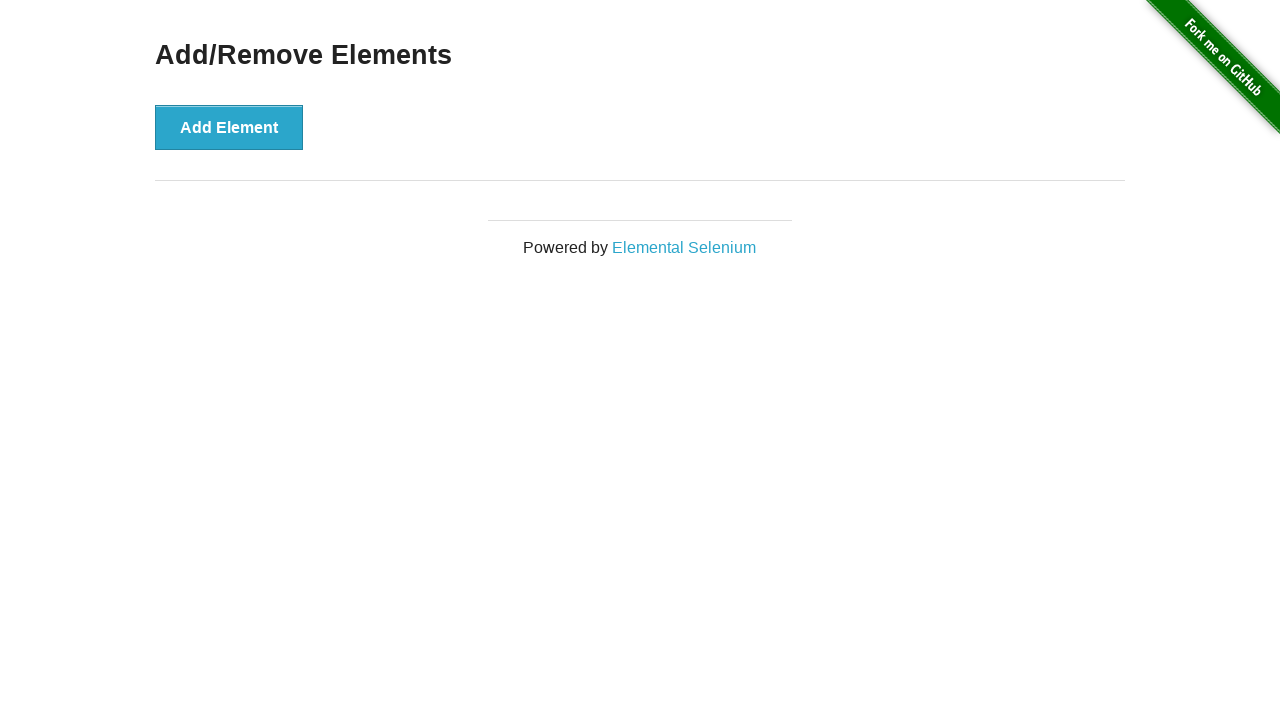

Navigated back to homepage after clicking 'Add/Remove Elements'
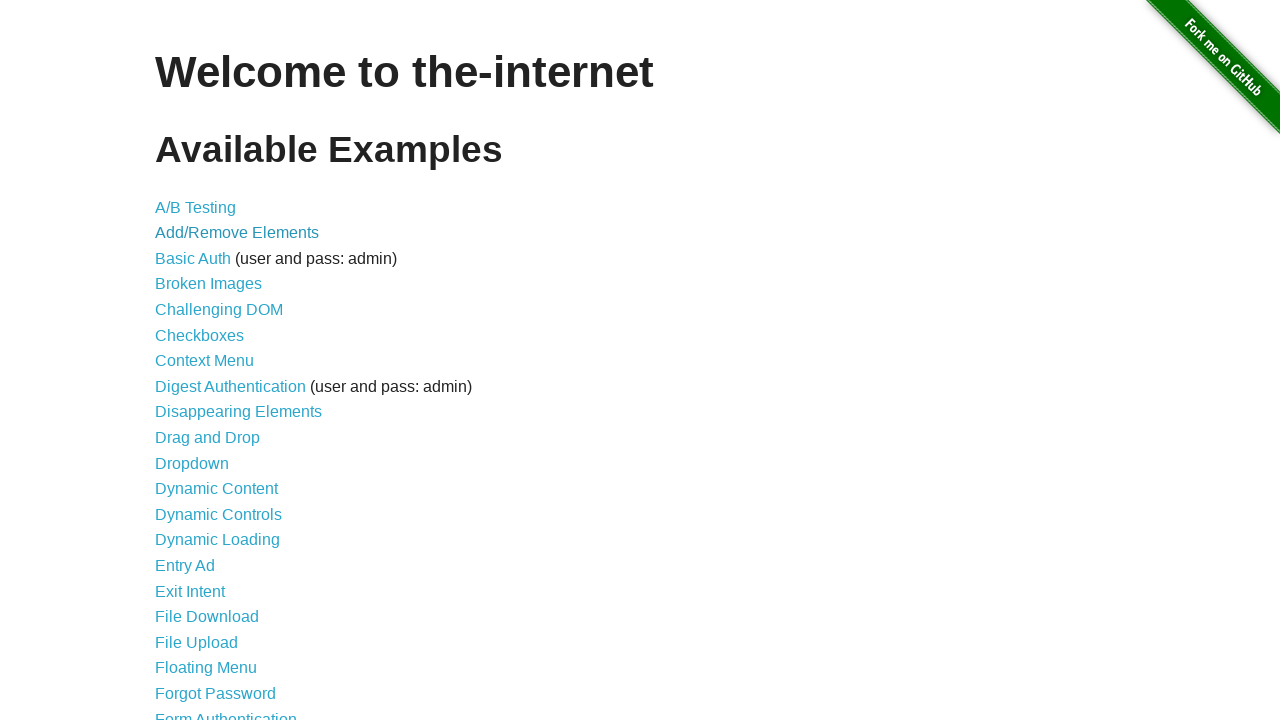

Homepage links loaded and ready
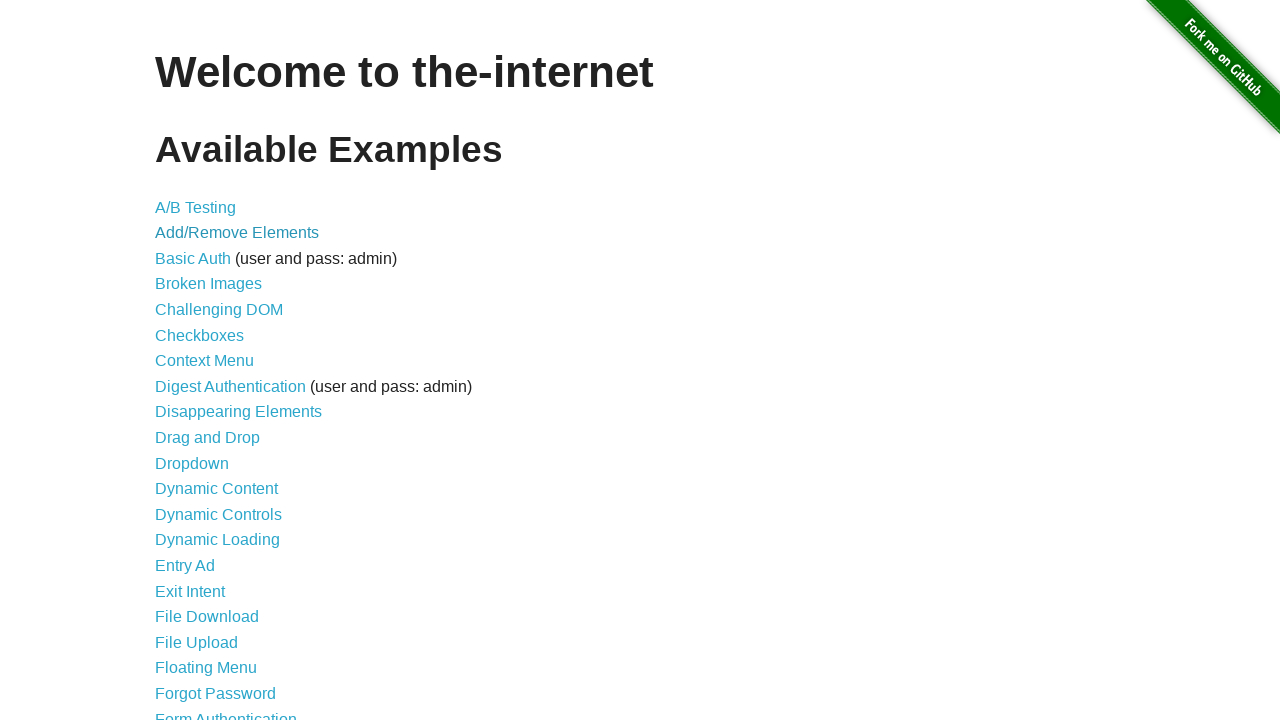

Located link #3: 'Basic Auth' (/basic_auth)
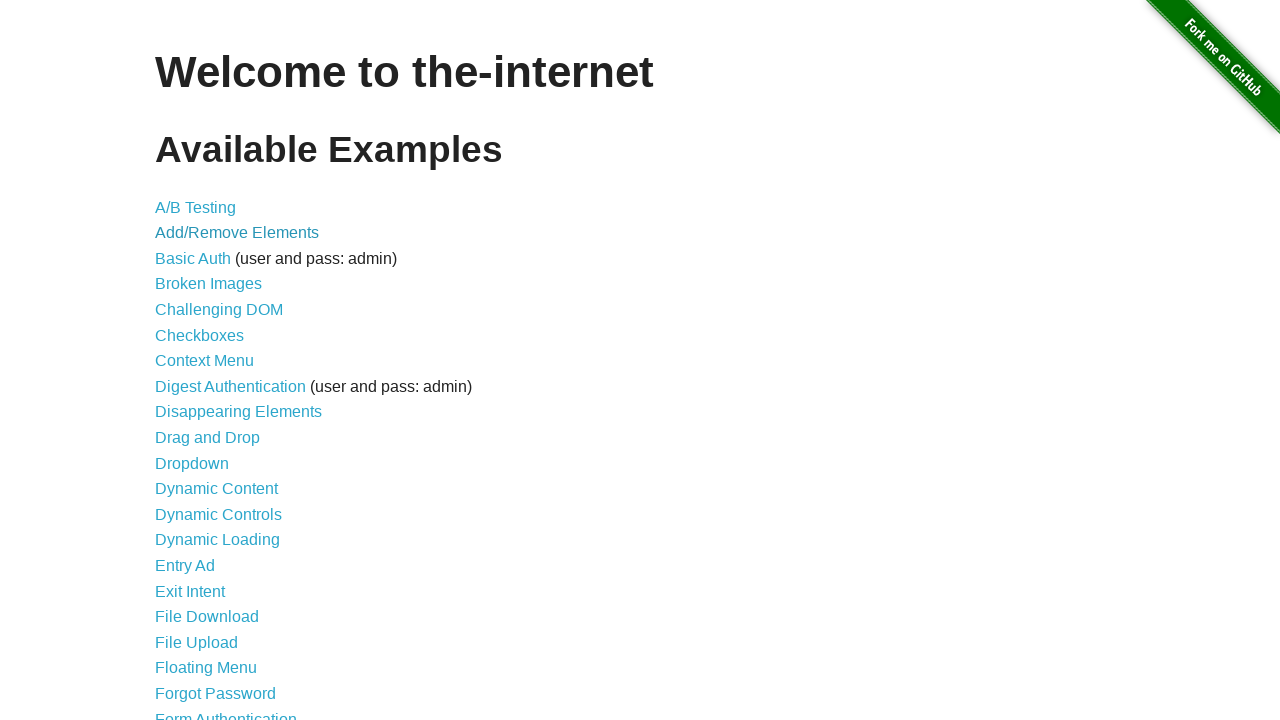

Clicked link: 'Basic Auth' at (193, 258) on ul li a >> nth=2
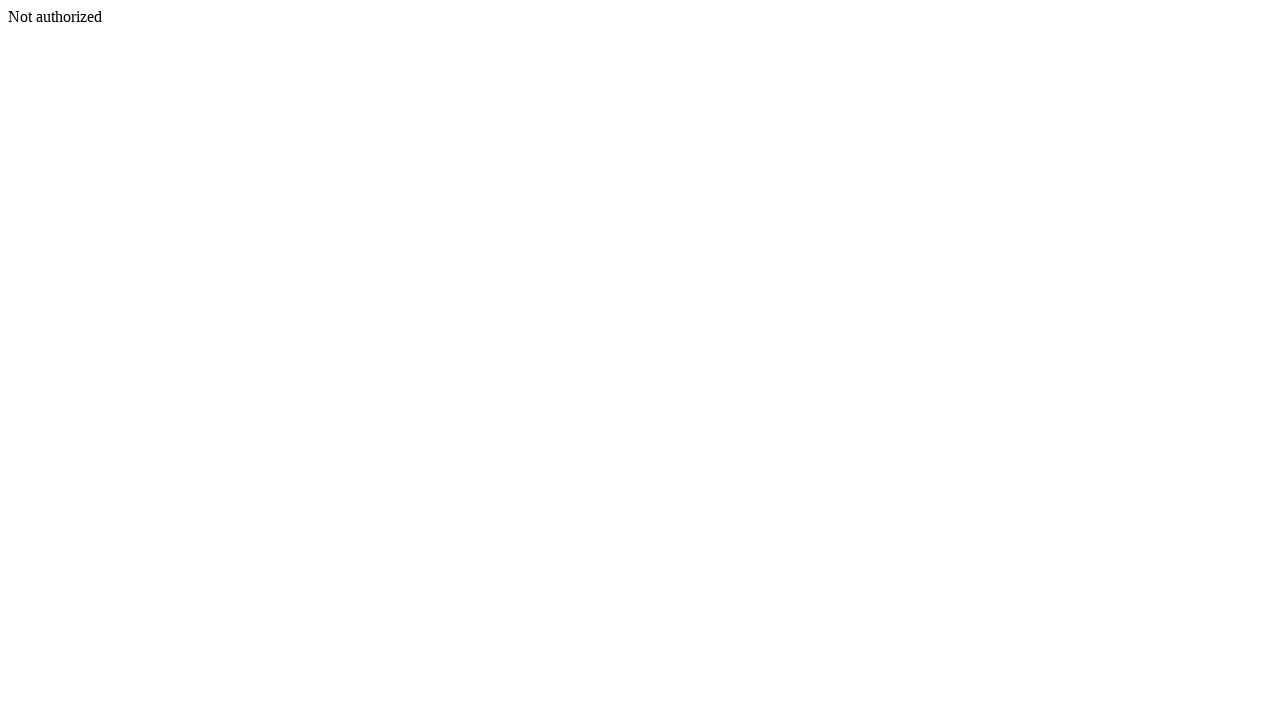

Navigated back to homepage after clicking 'Basic Auth'
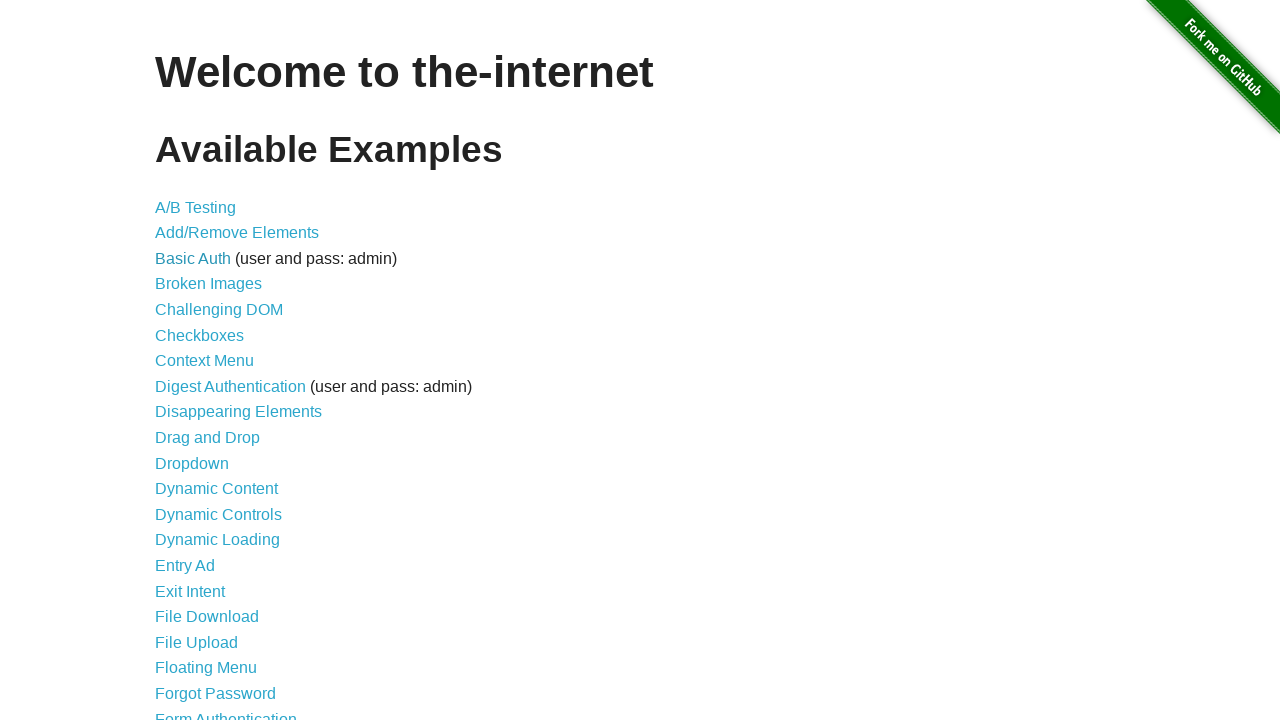

Homepage links loaded and ready
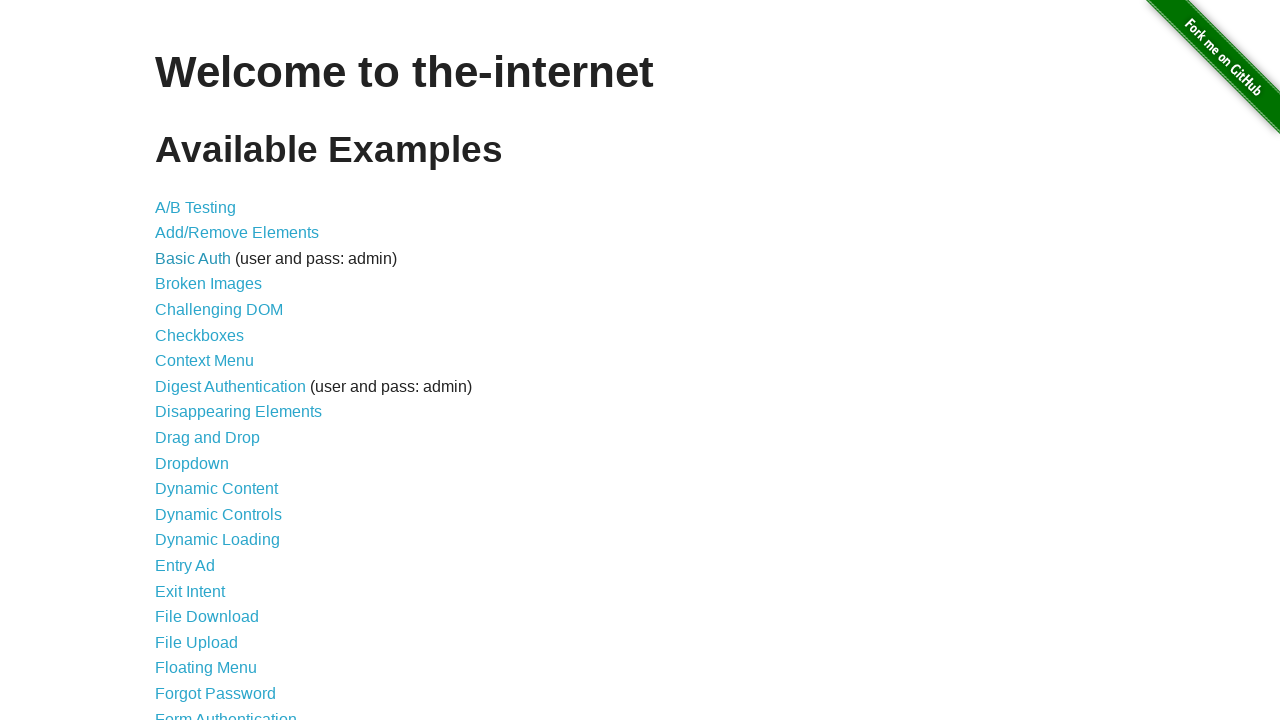

Located link #4: 'Broken Images' (/broken_images)
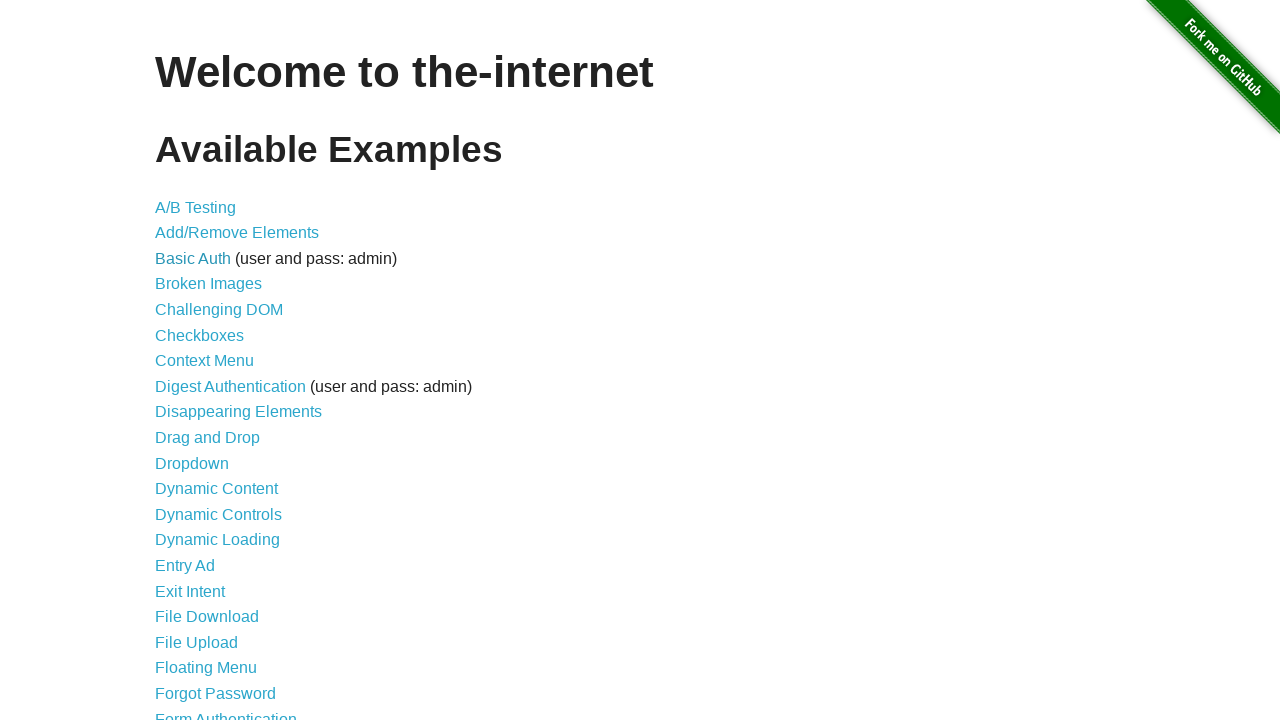

Clicked link: 'Broken Images' at (208, 284) on ul li a >> nth=3
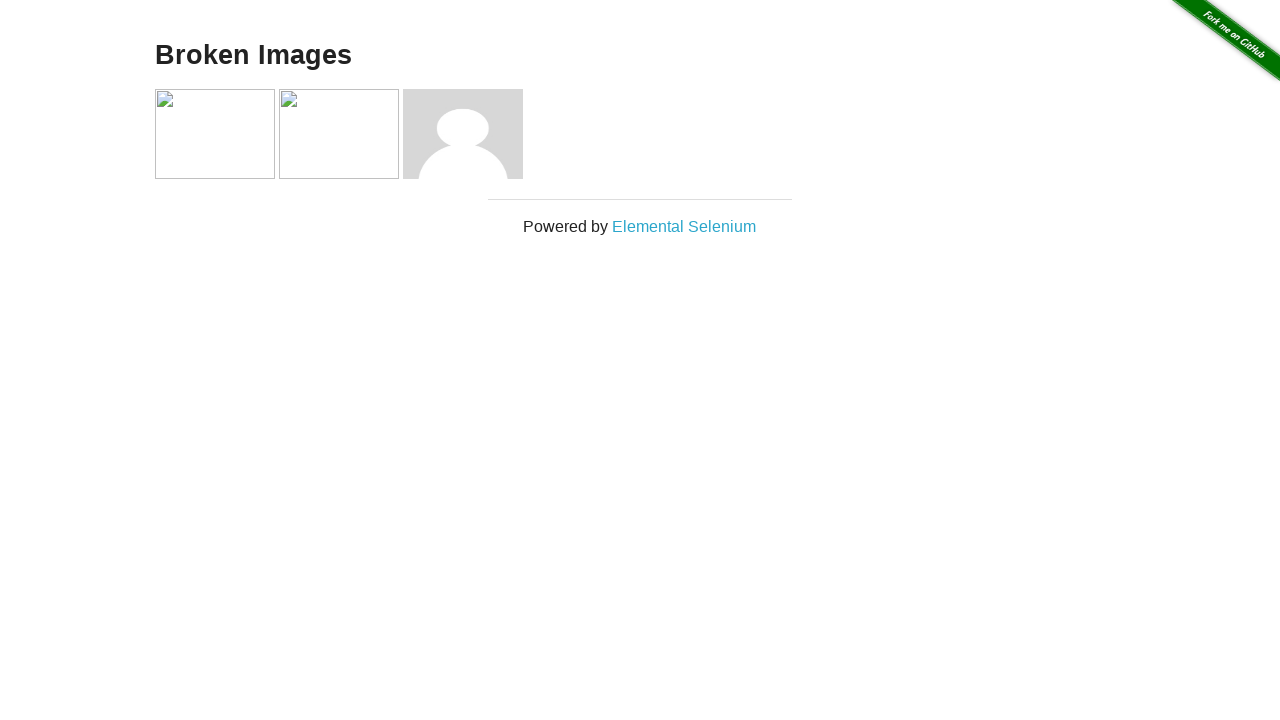

Navigated back to homepage after clicking 'Broken Images'
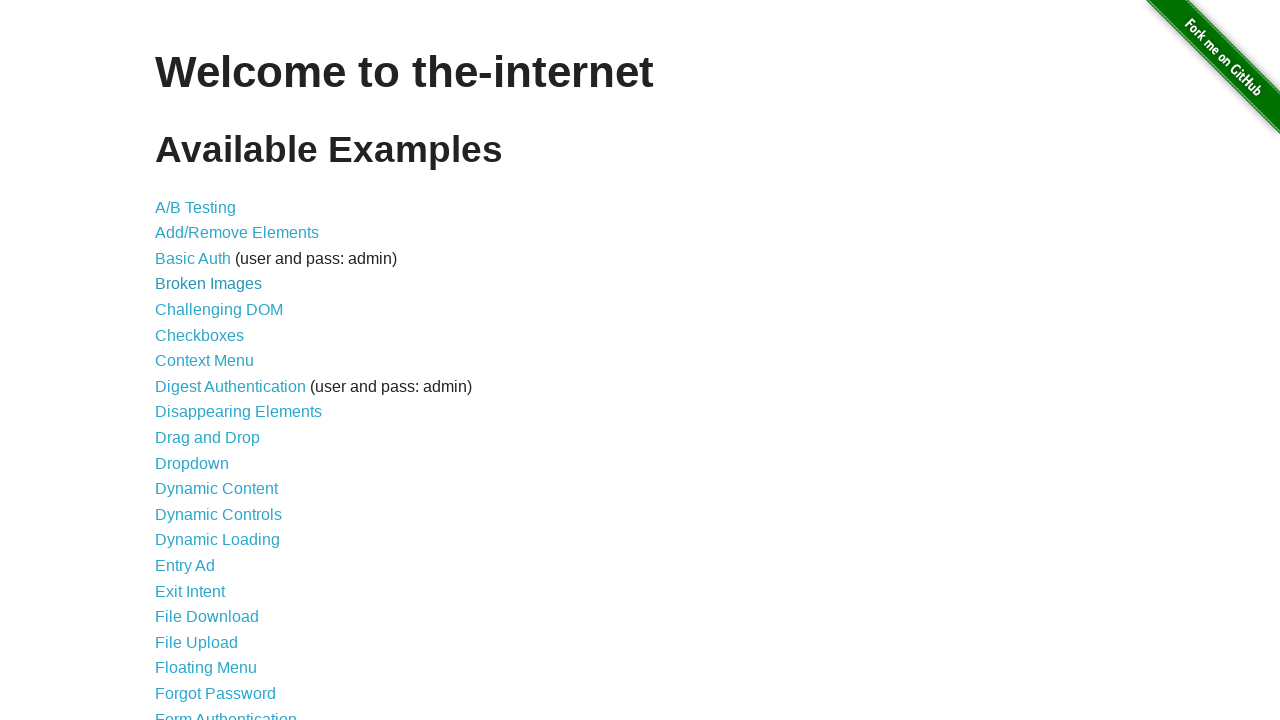

Homepage links loaded and ready
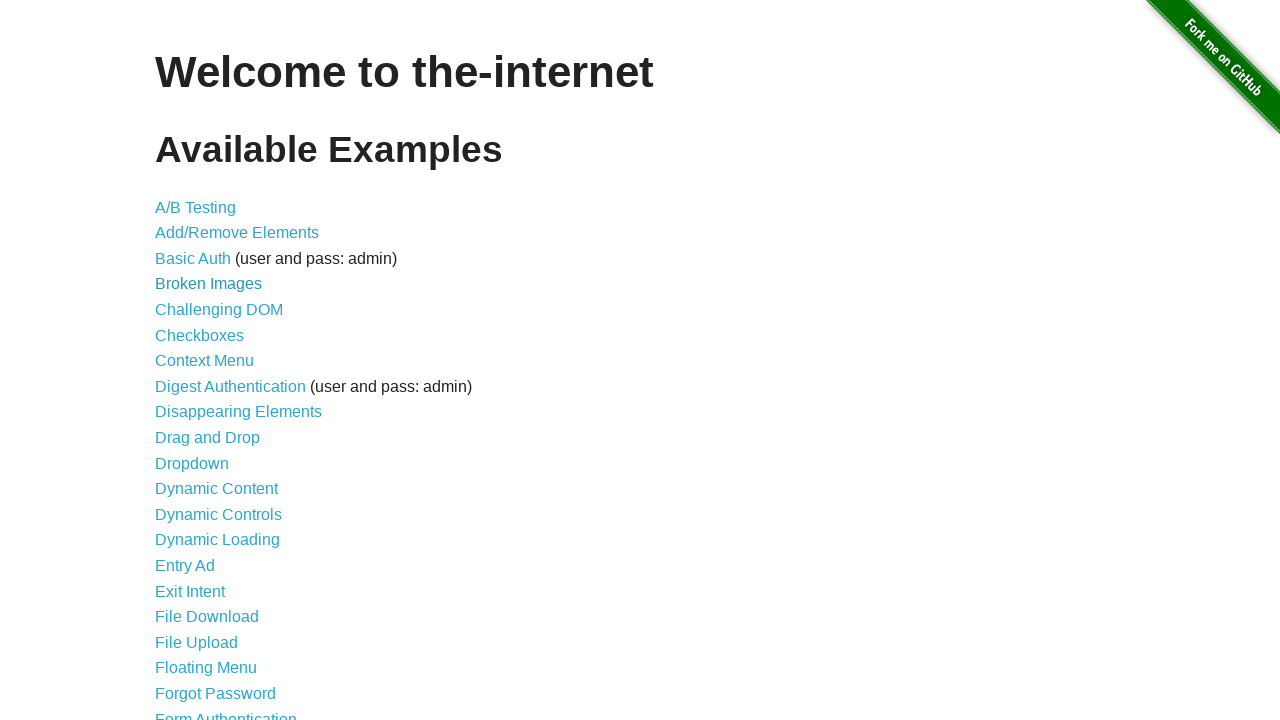

Located link #5: 'Challenging DOM' (/challenging_dom)
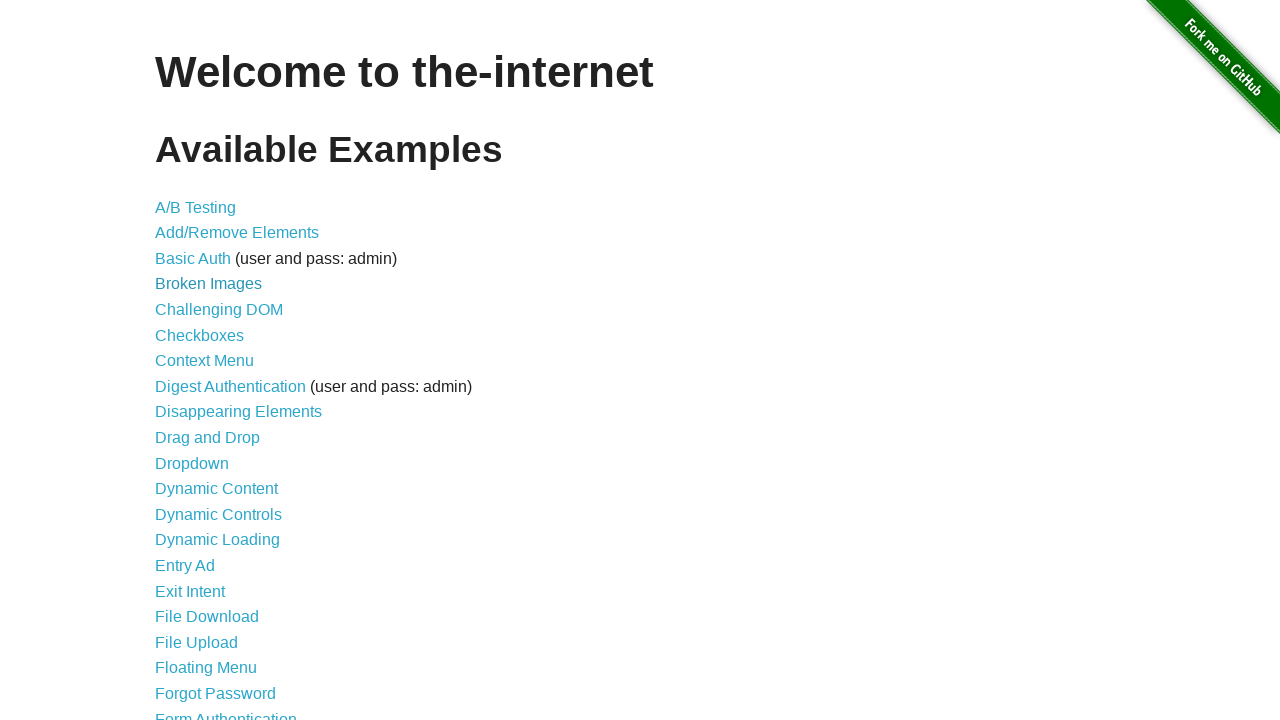

Clicked link: 'Challenging DOM' at (219, 310) on ul li a >> nth=4
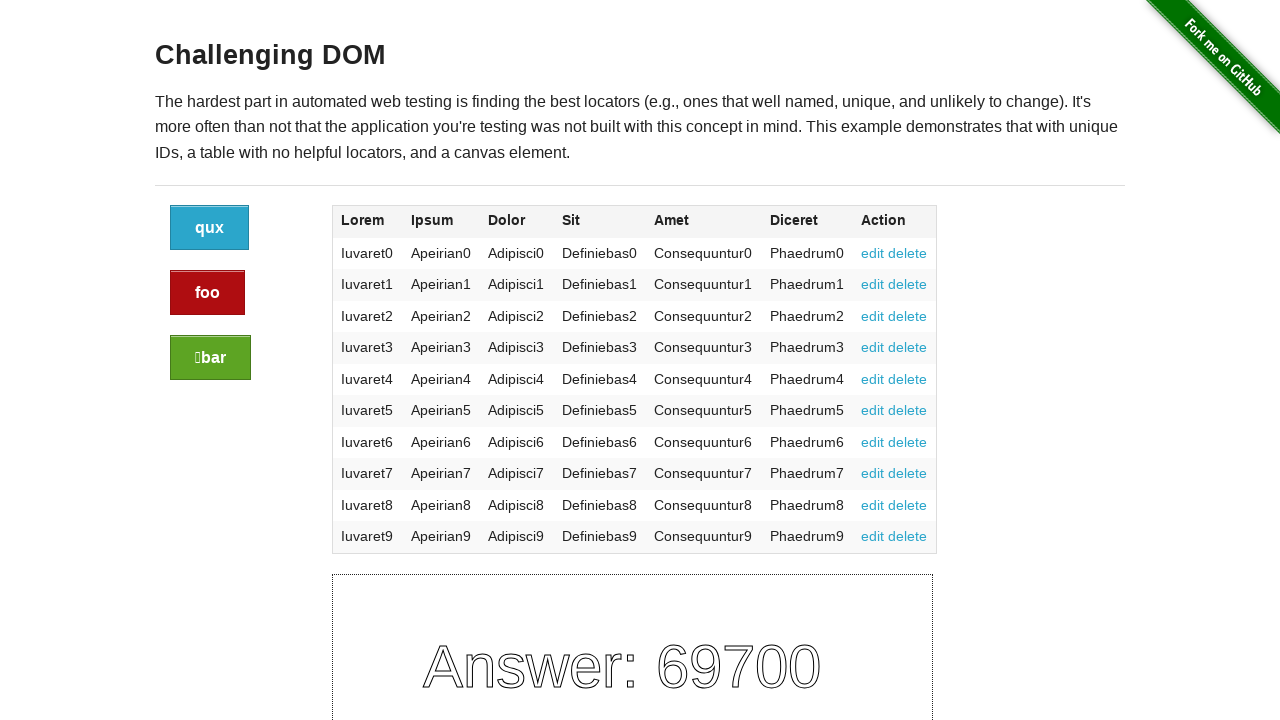

Navigated back to homepage after clicking 'Challenging DOM'
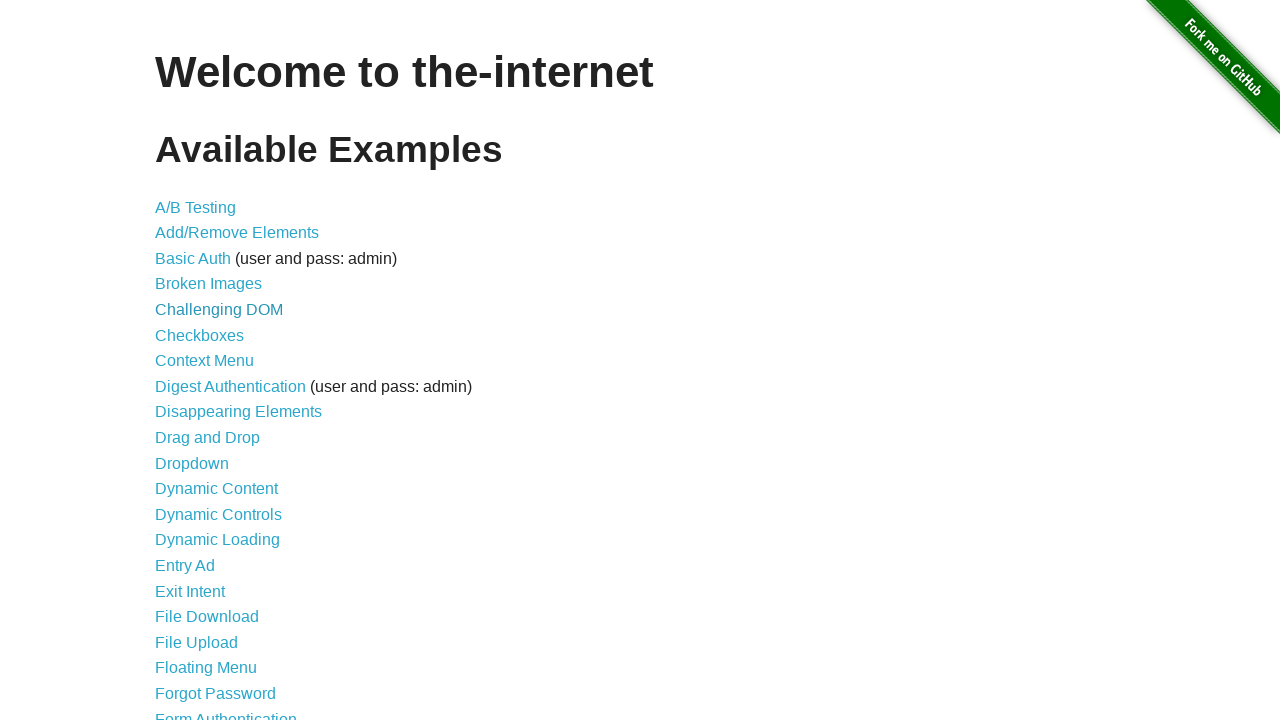

Homepage links loaded and ready
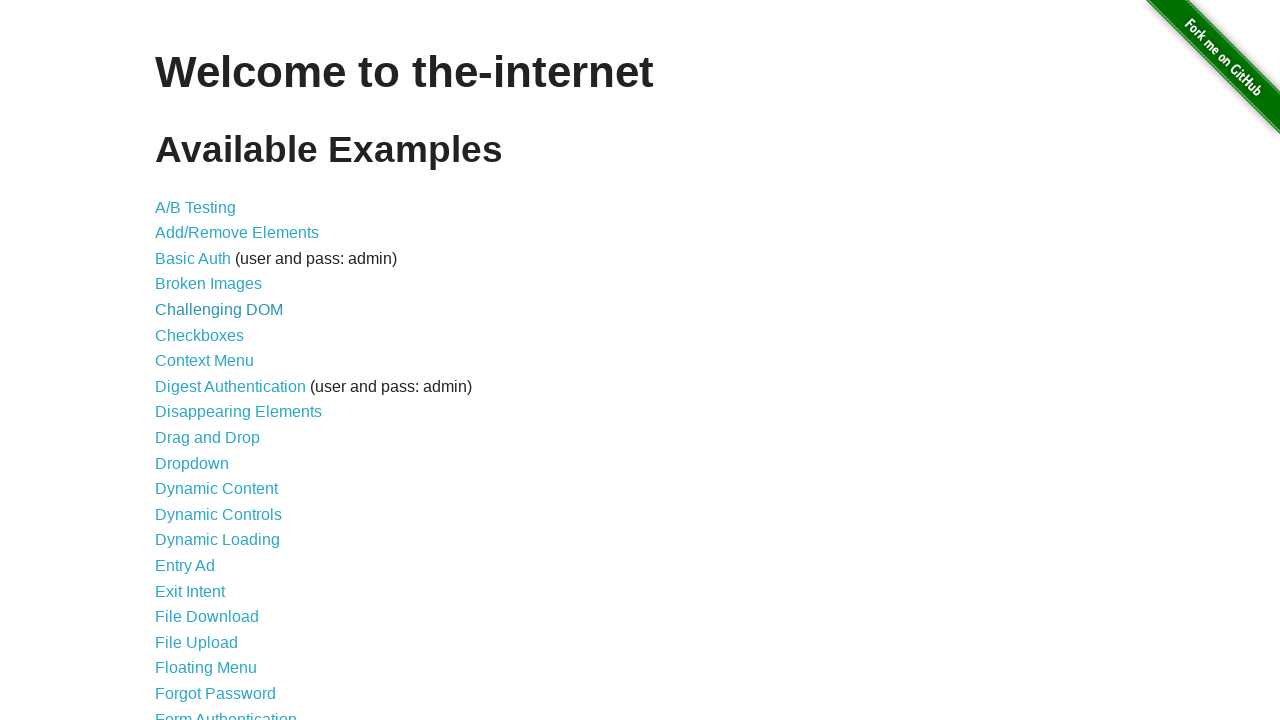

Located link #6: 'Checkboxes' (/checkboxes)
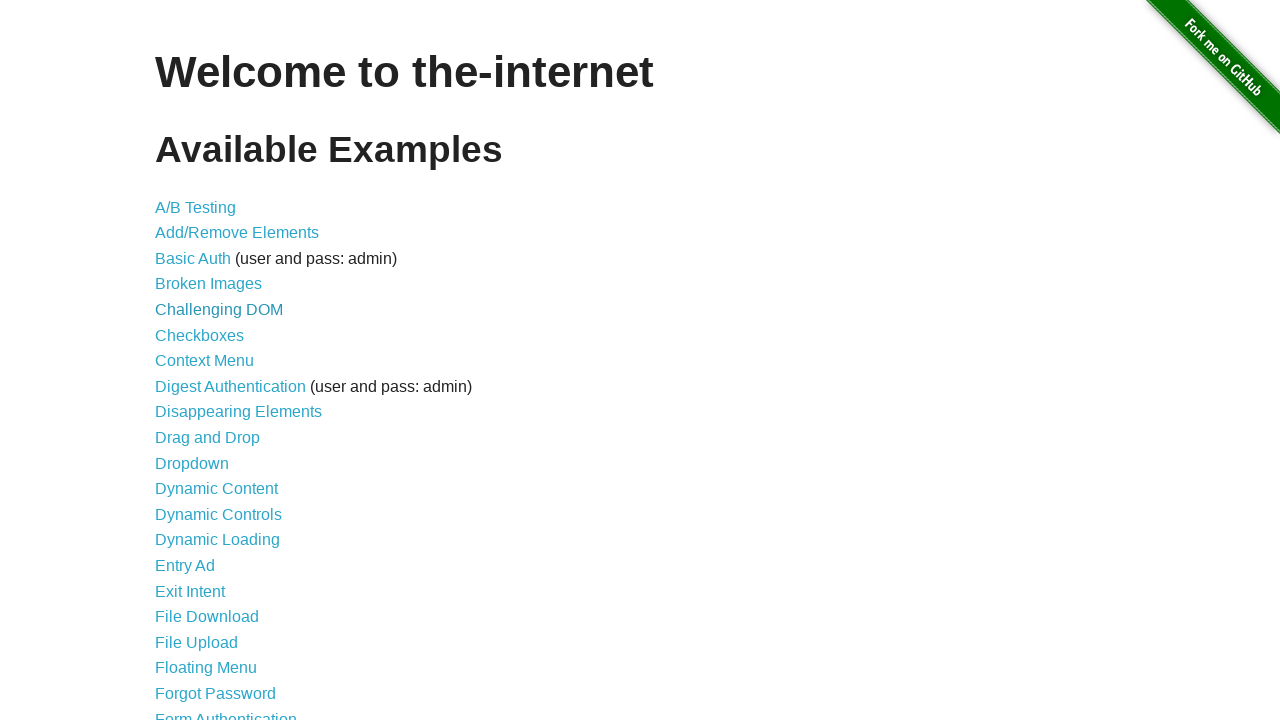

Clicked link: 'Checkboxes' at (200, 335) on ul li a >> nth=5
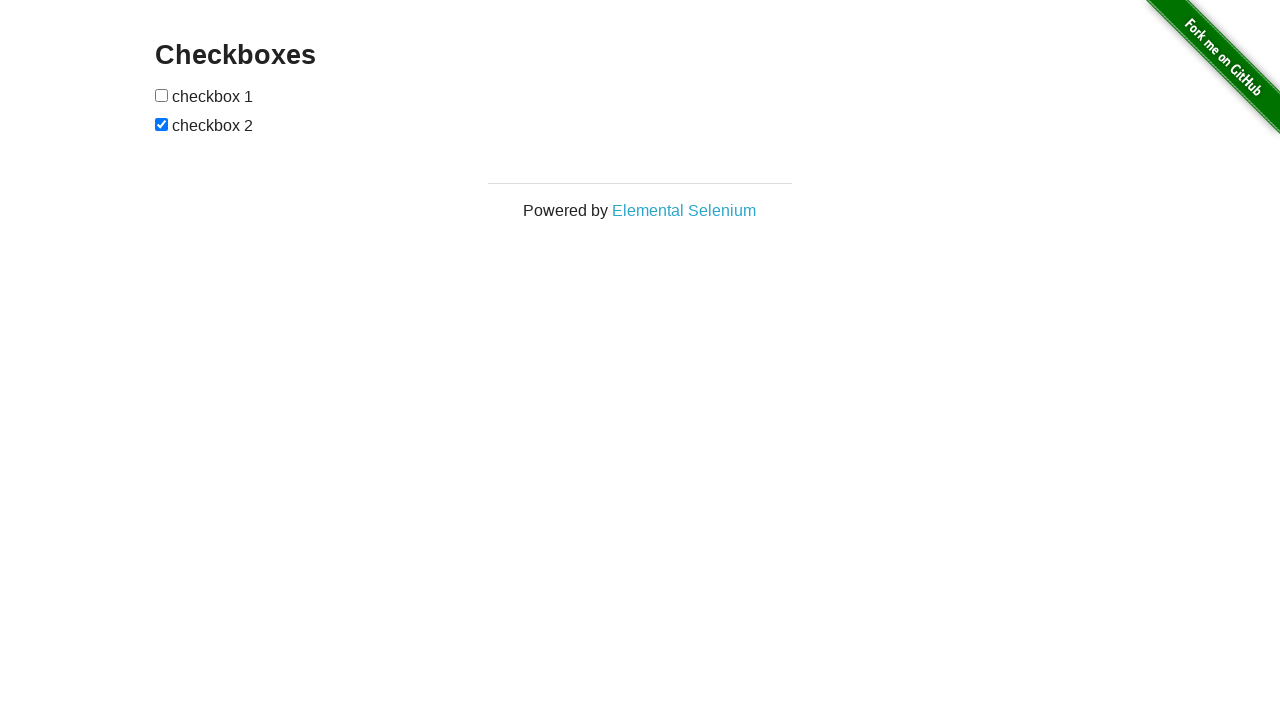

Navigated back to homepage after clicking 'Checkboxes'
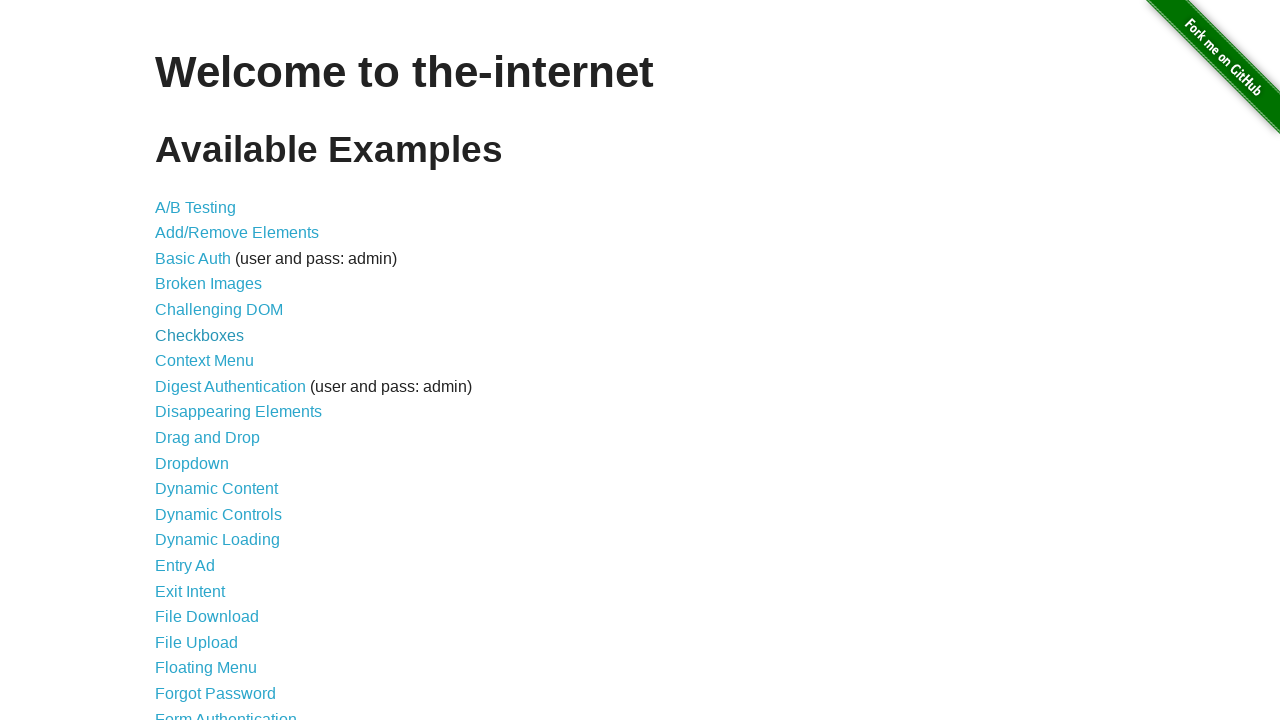

Homepage links loaded and ready
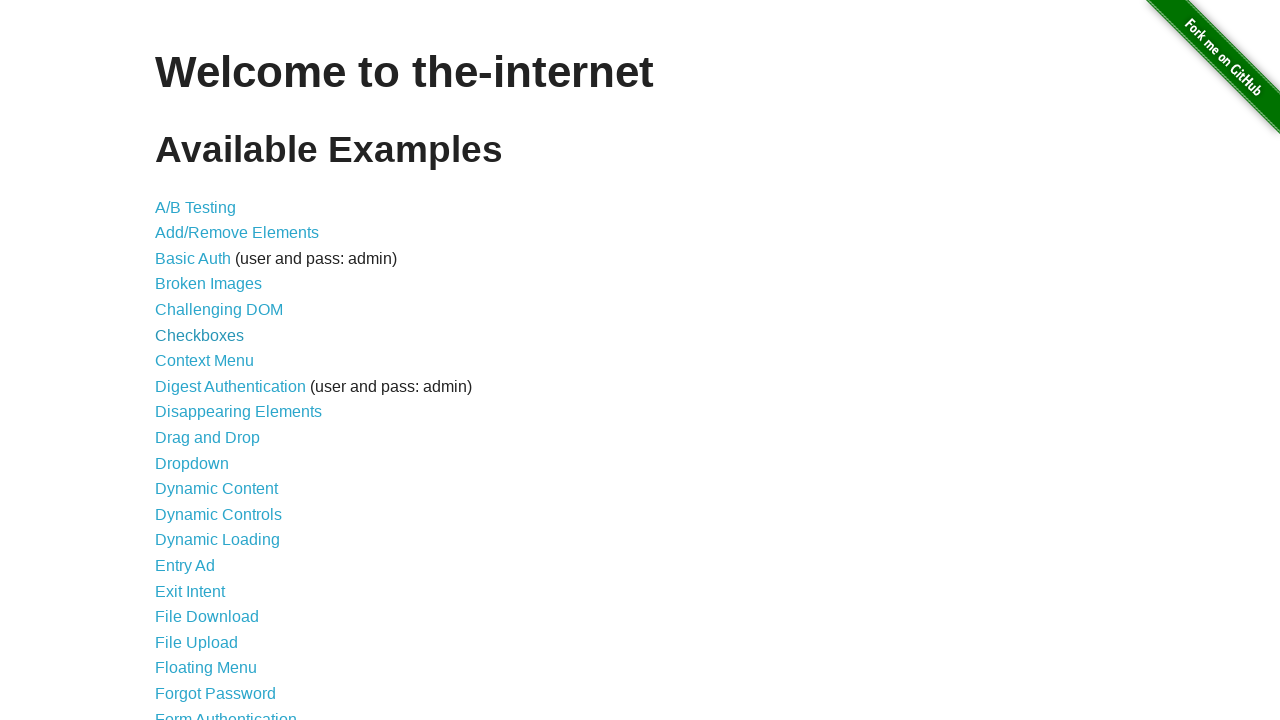

Located link #7: 'Context Menu' (/context_menu)
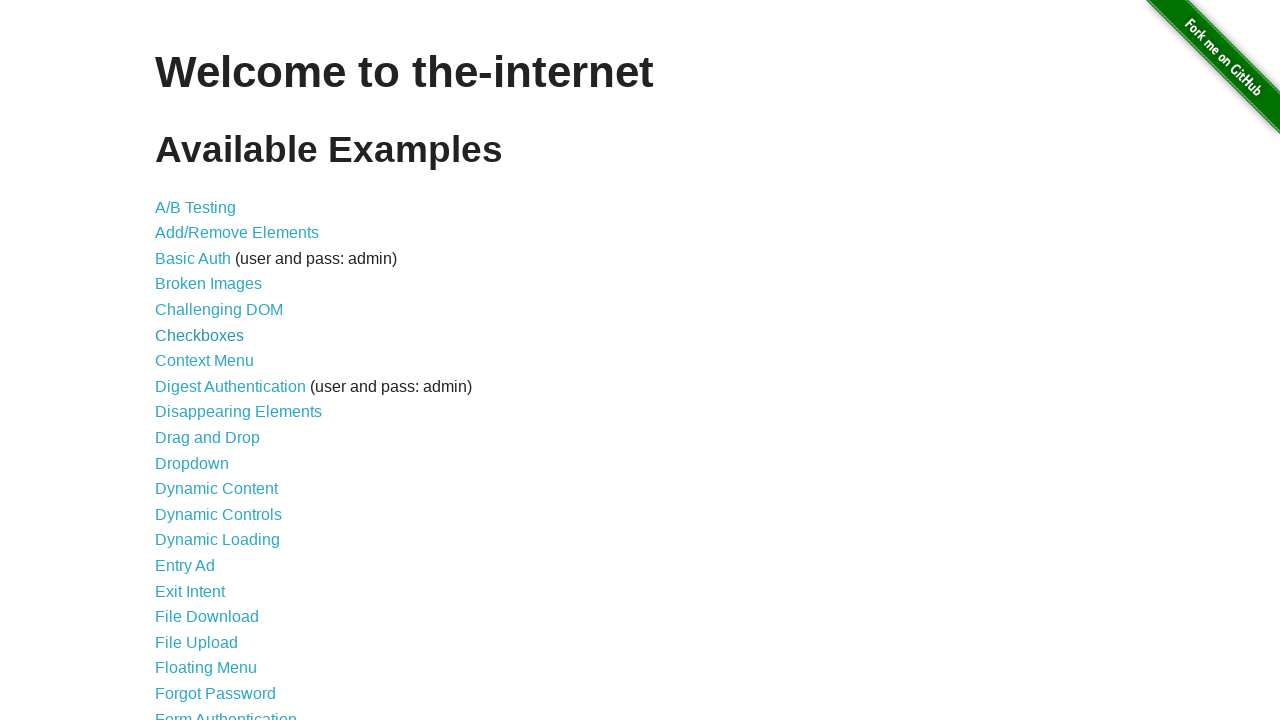

Clicked link: 'Context Menu' at (204, 361) on ul li a >> nth=6
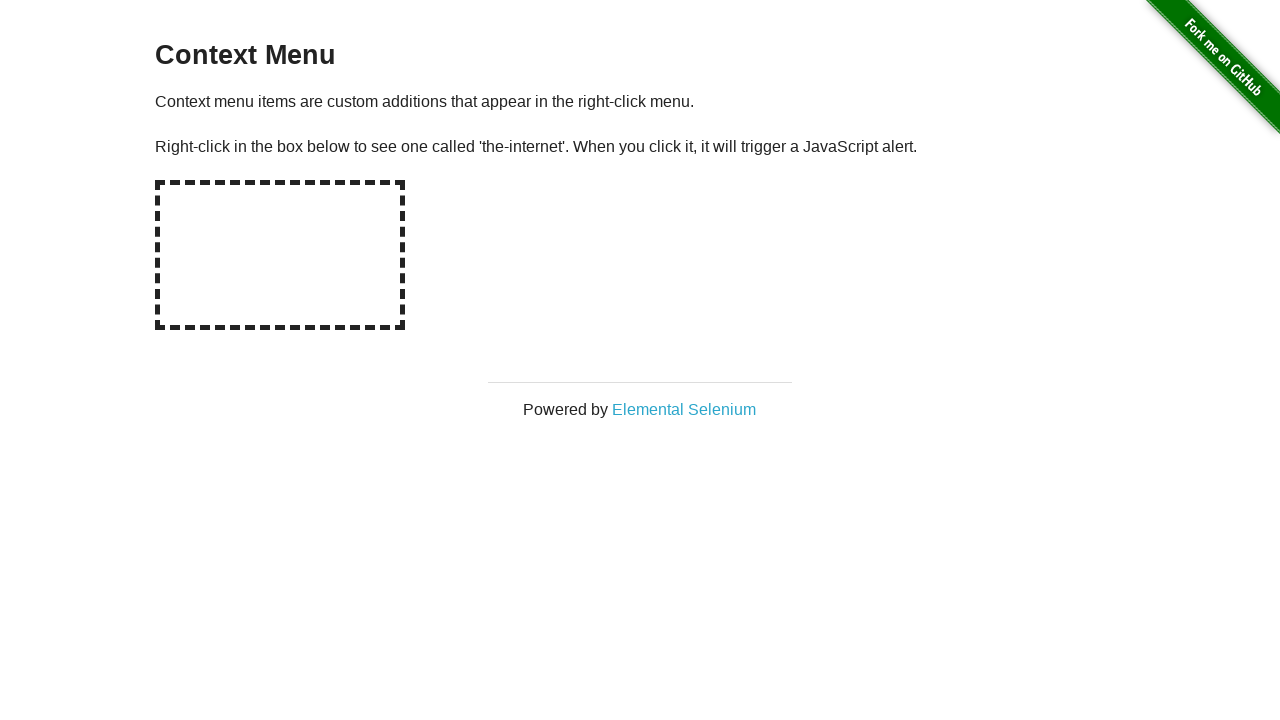

Navigated back to homepage after clicking 'Context Menu'
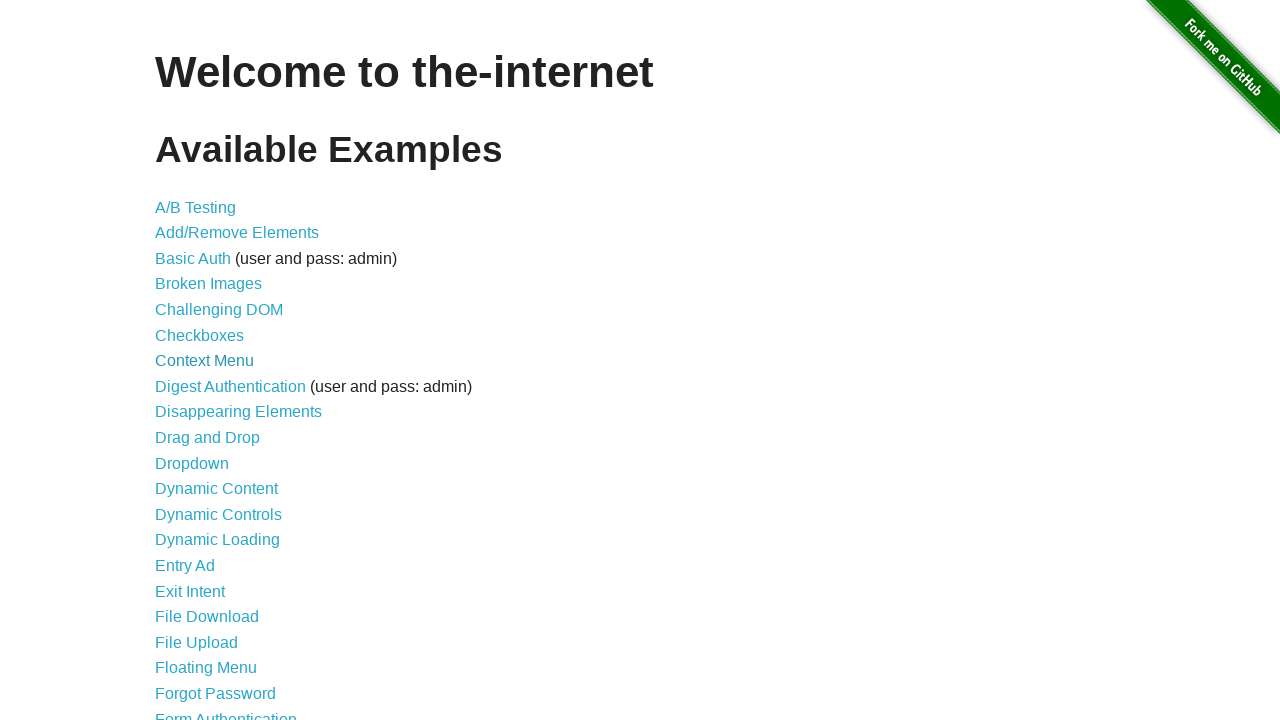

Homepage links loaded and ready
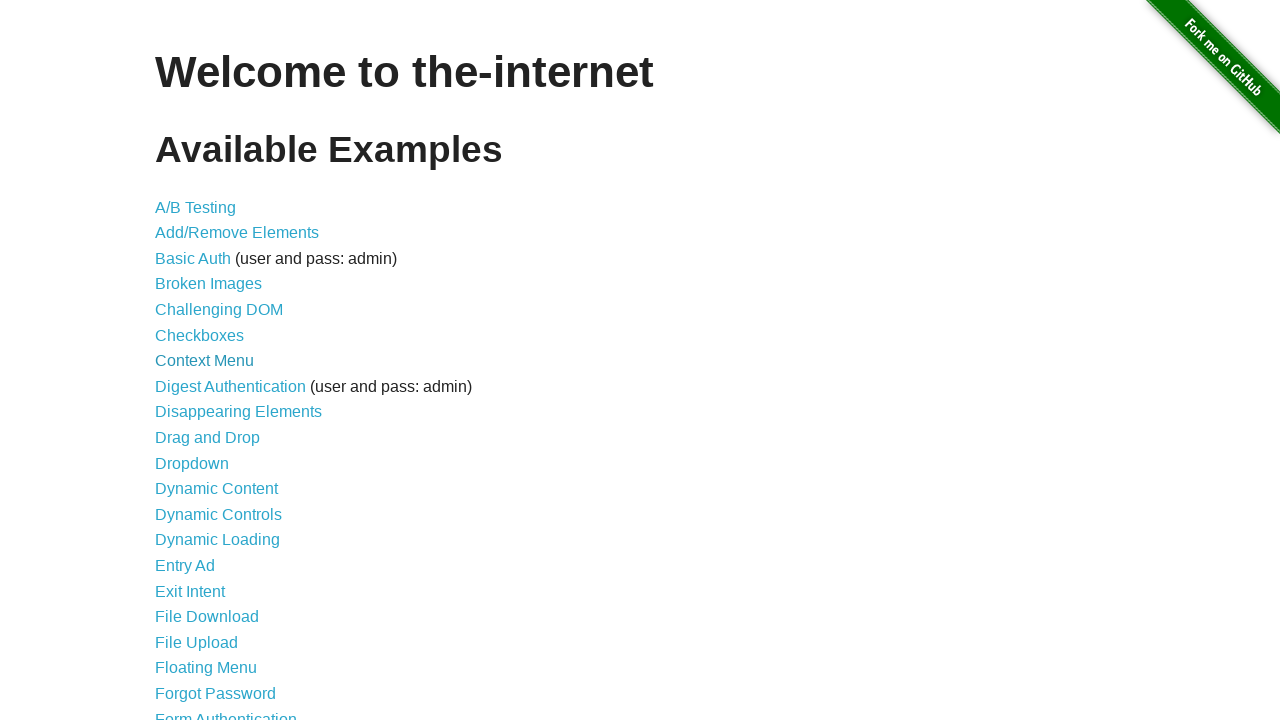

Located link #8: 'Digest Authentication' (/digest_auth)
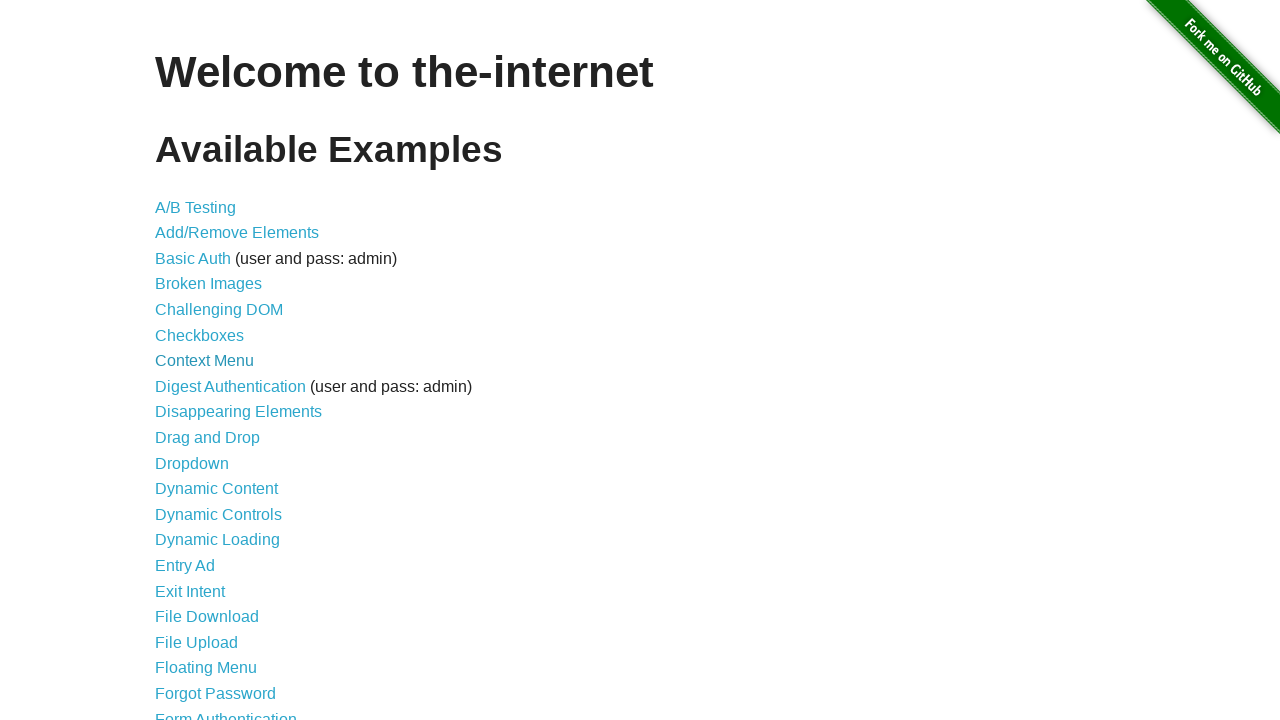

Clicked link: 'Digest Authentication' at (230, 386) on ul li a >> nth=7
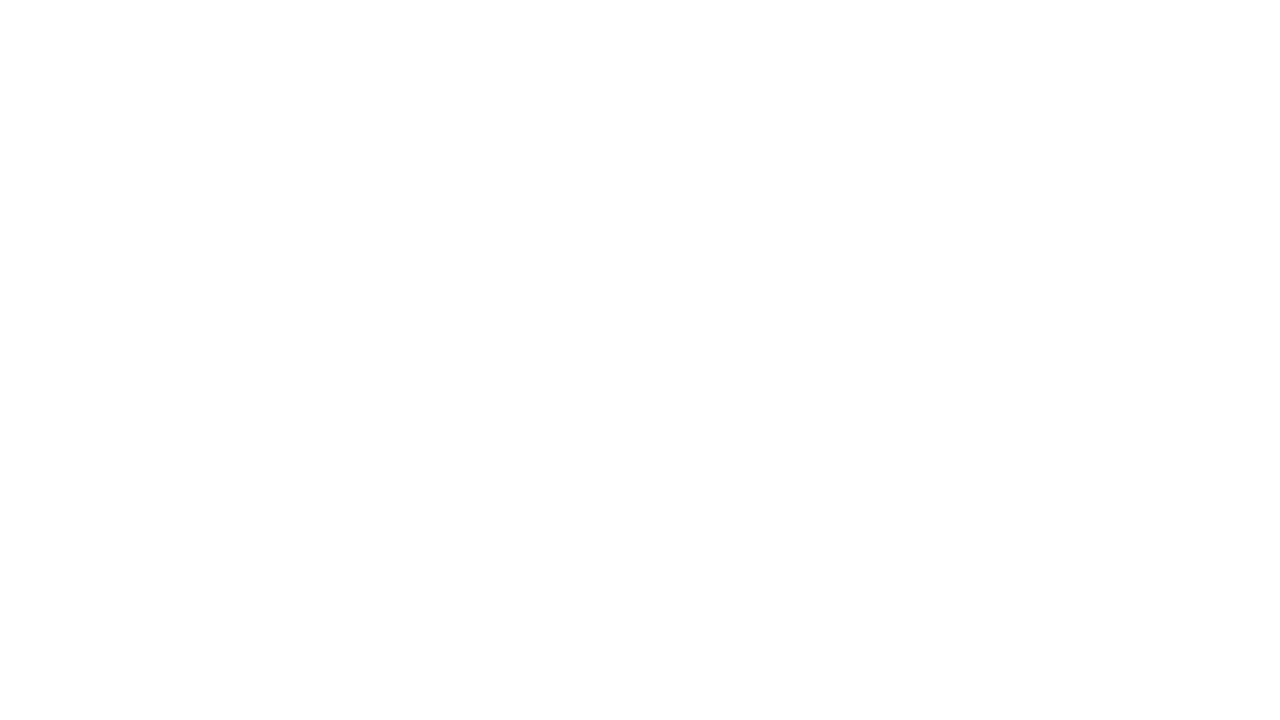

Navigated back to homepage after clicking 'Digest Authentication'
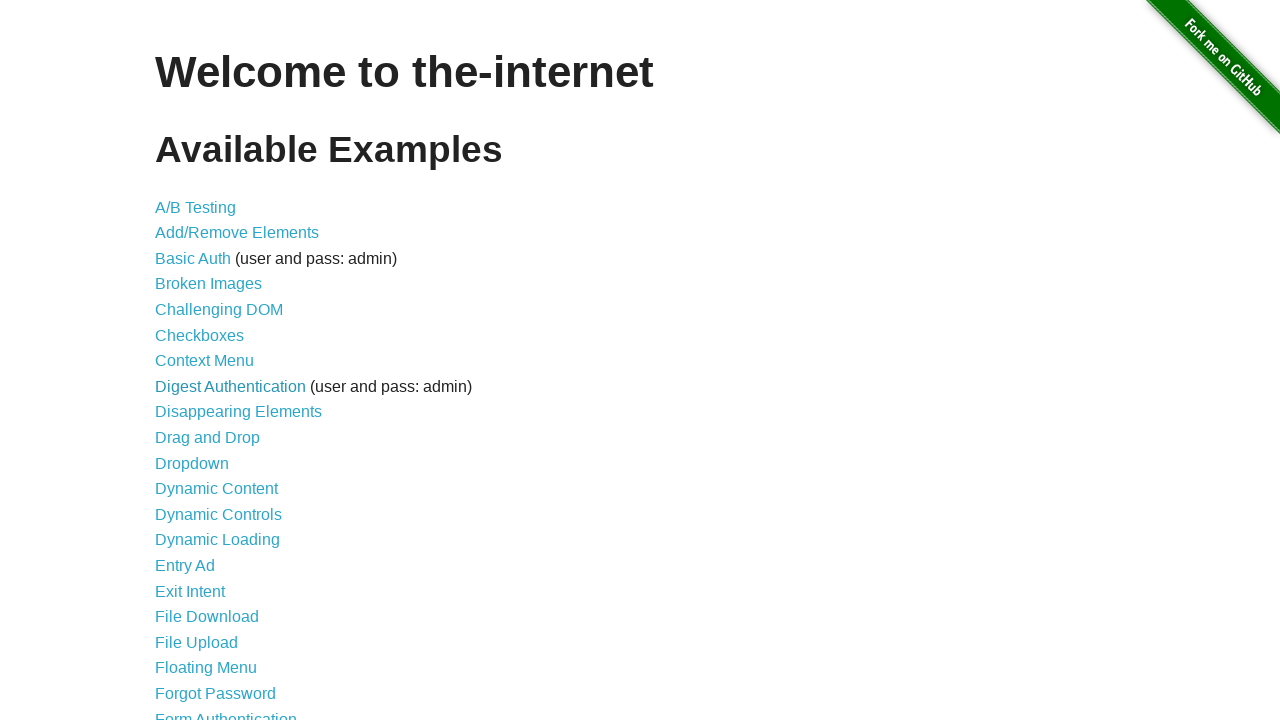

Homepage links loaded and ready
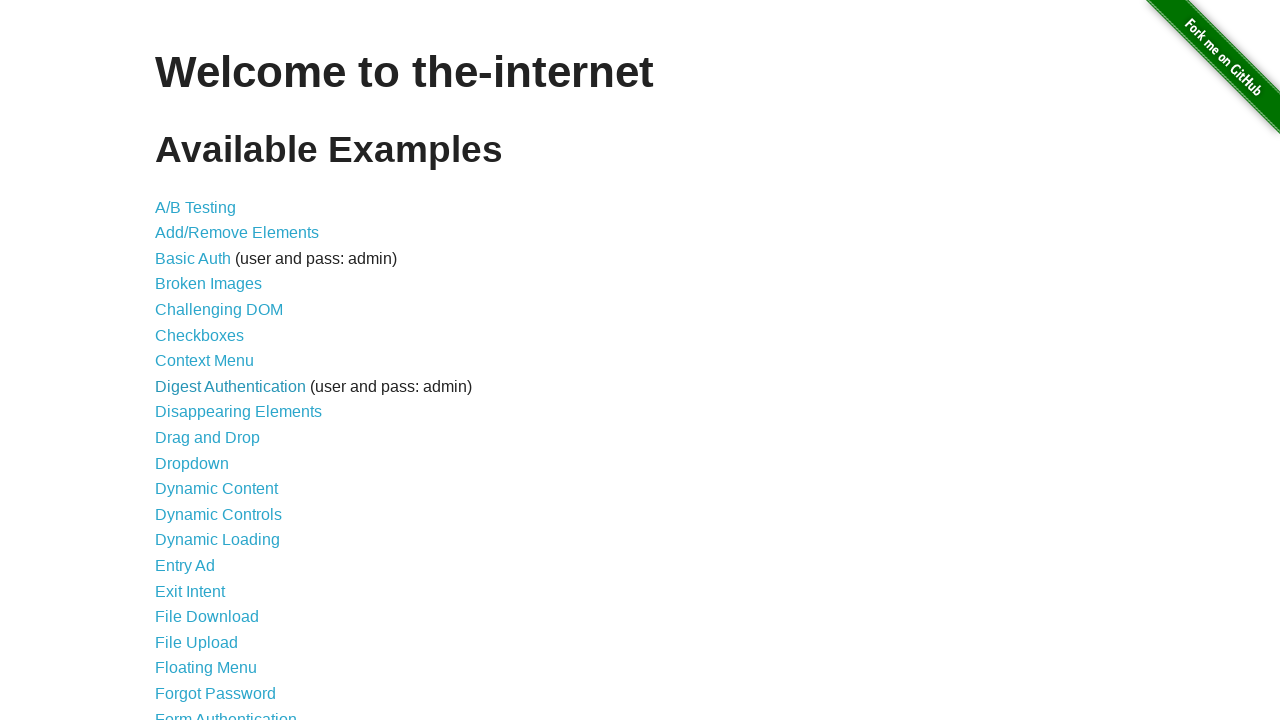

Located link #9: 'Disappearing Elements' (/disappearing_elements)
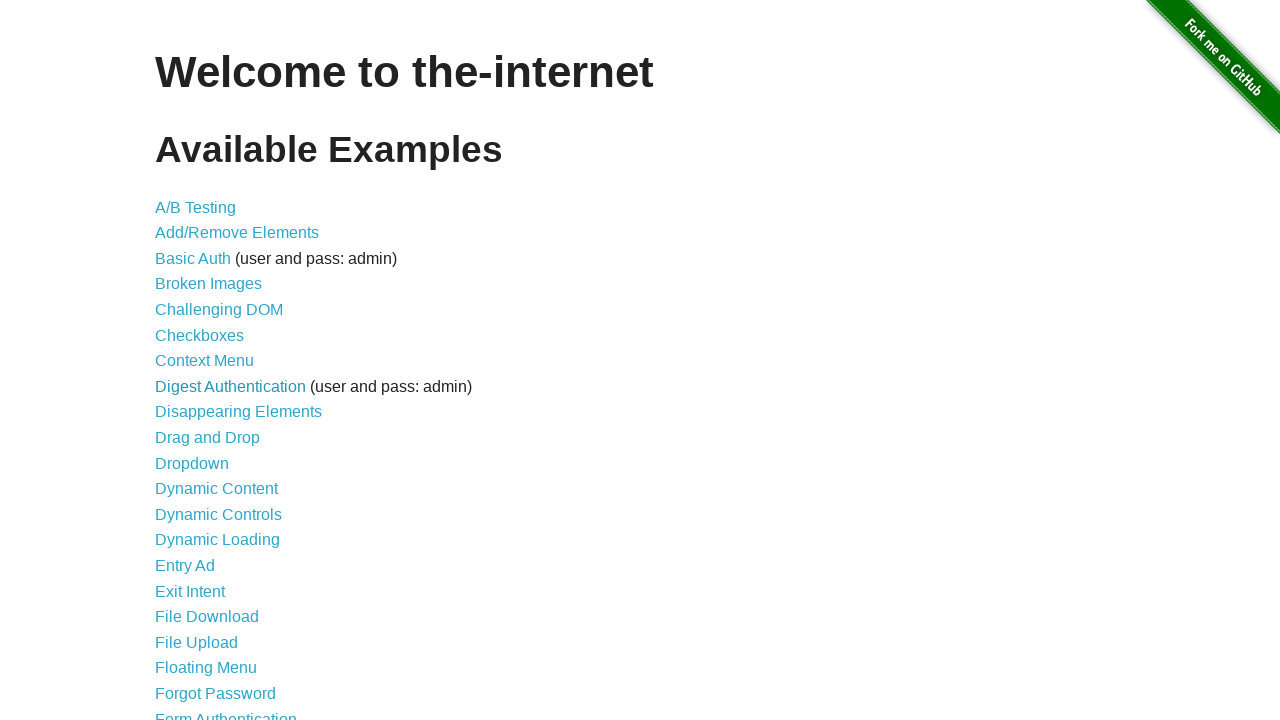

Clicked link: 'Disappearing Elements' at (238, 412) on ul li a >> nth=8
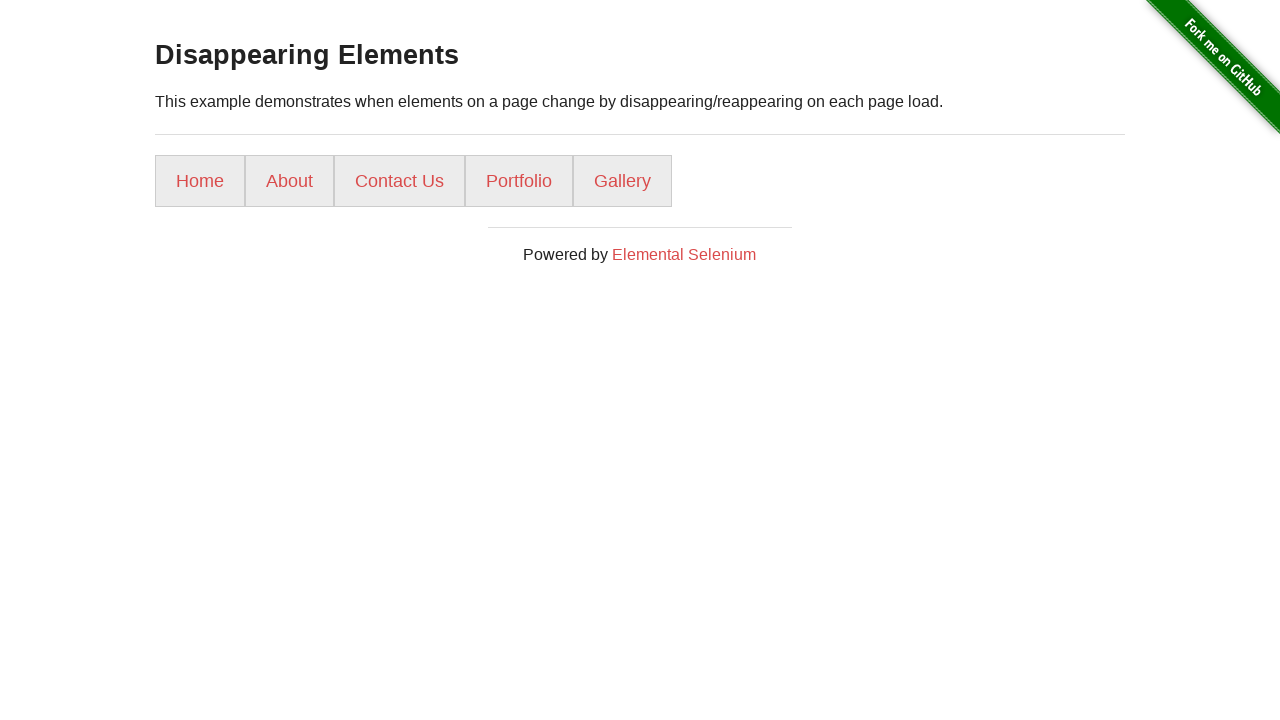

Navigated back to homepage after clicking 'Disappearing Elements'
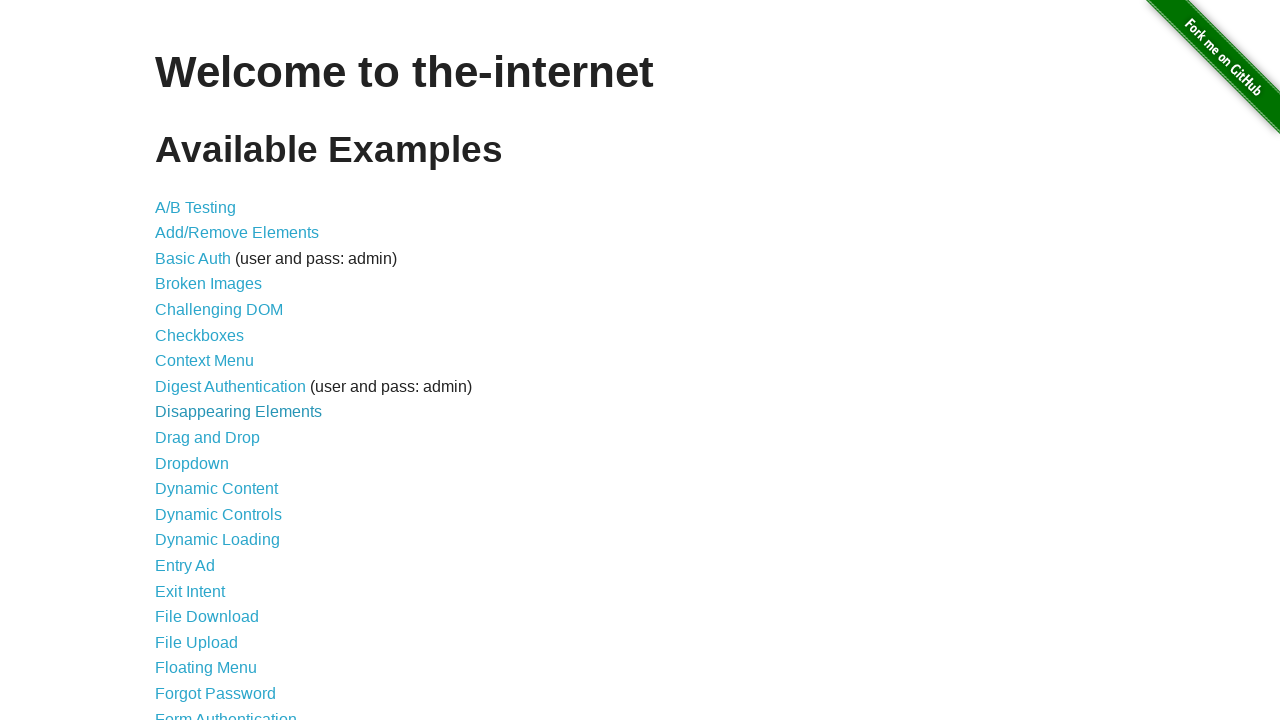

Homepage links loaded and ready
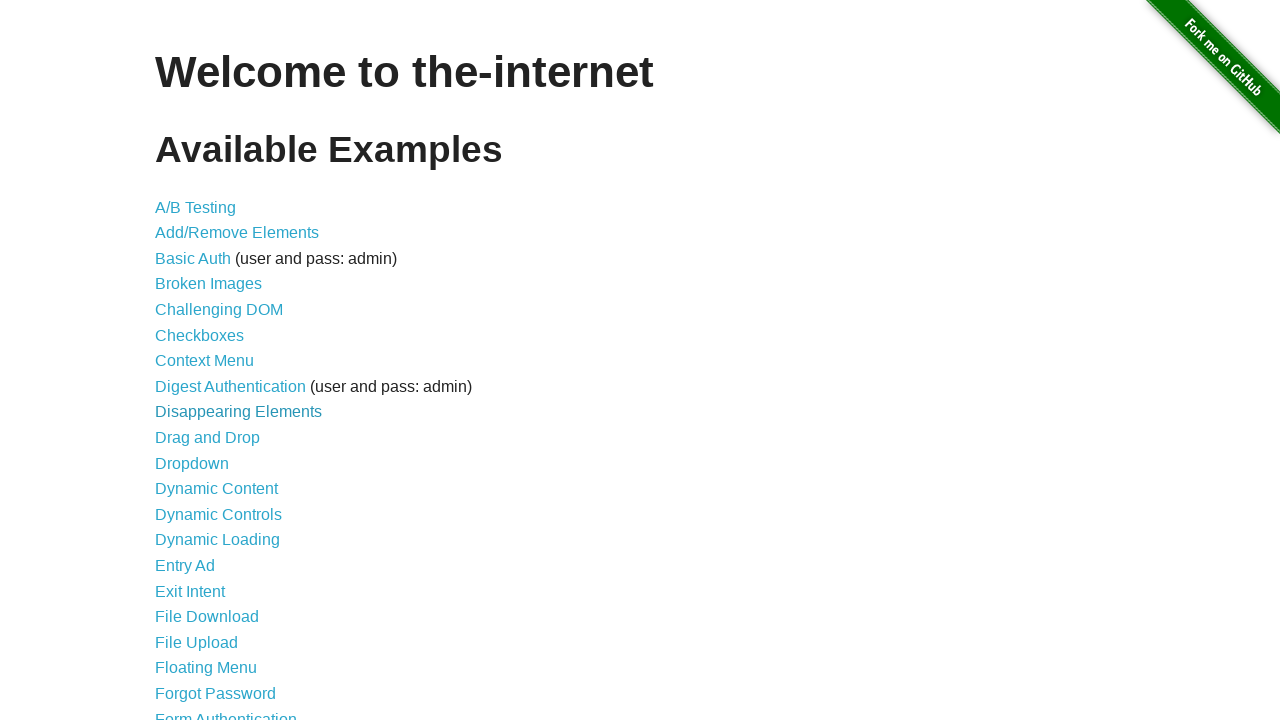

Located link #10: 'Drag and Drop' (/drag_and_drop)
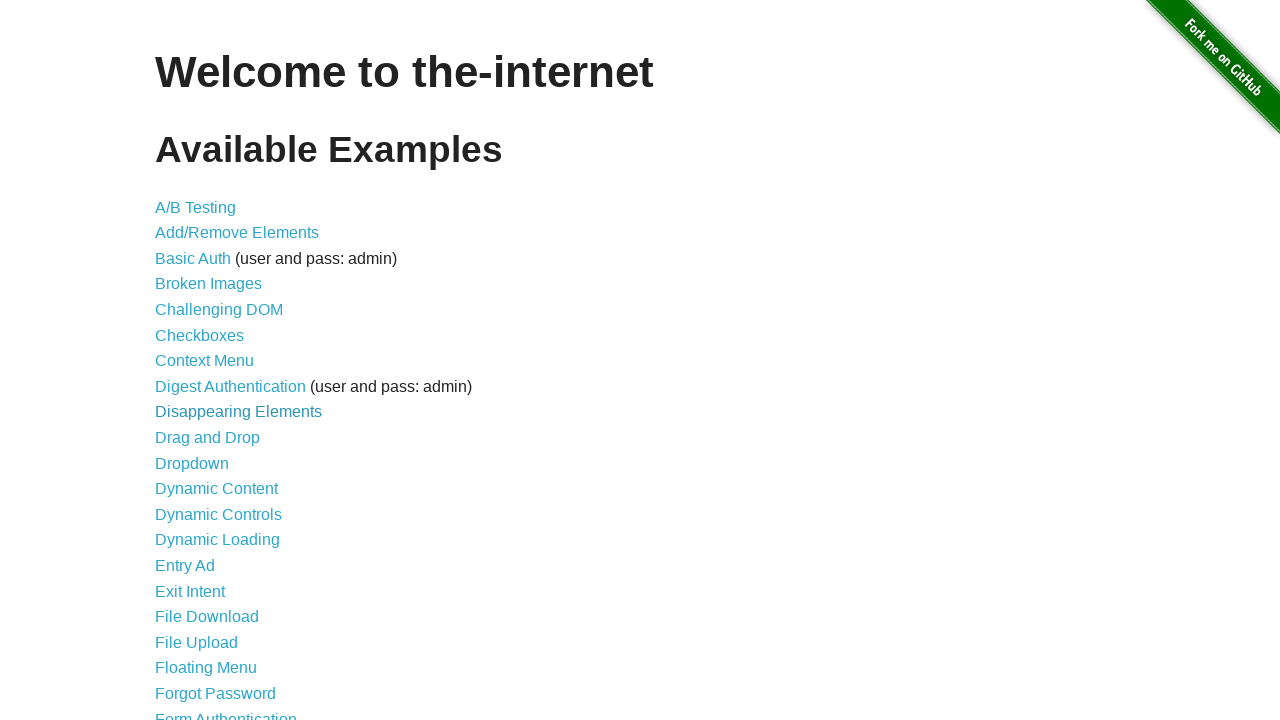

Clicked link: 'Drag and Drop' at (208, 438) on ul li a >> nth=9
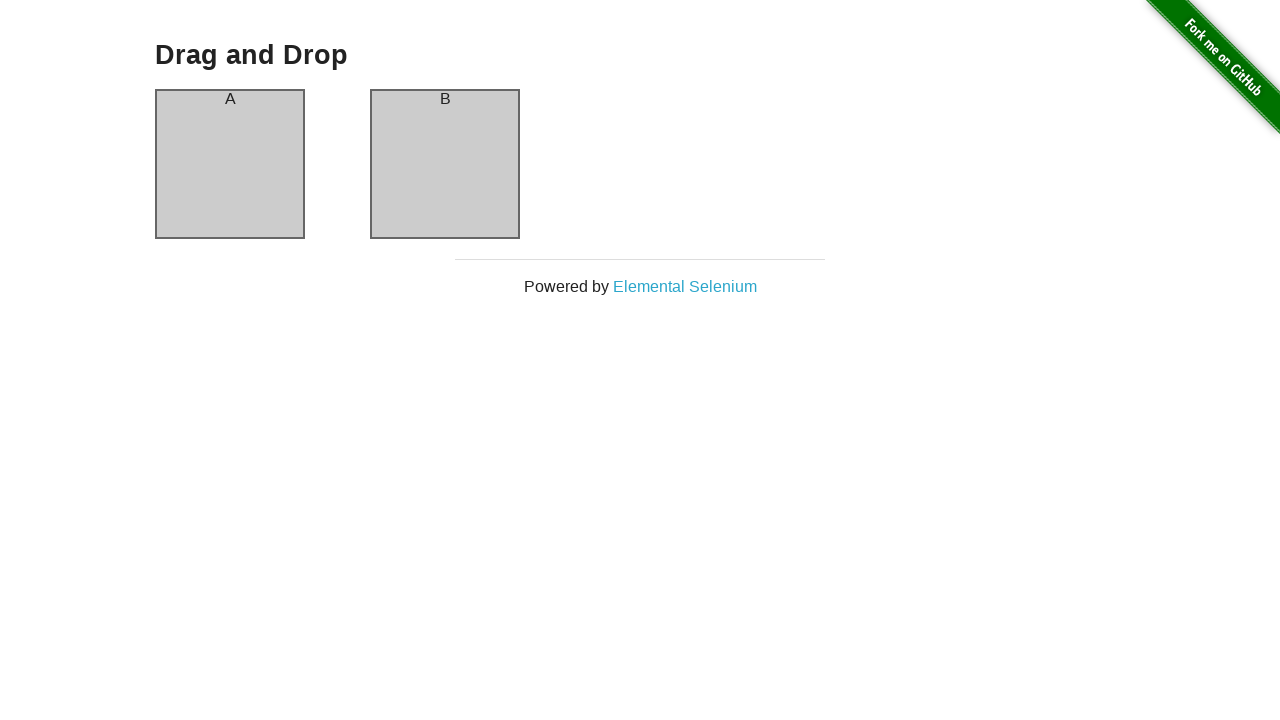

Navigated back to homepage after clicking 'Drag and Drop'
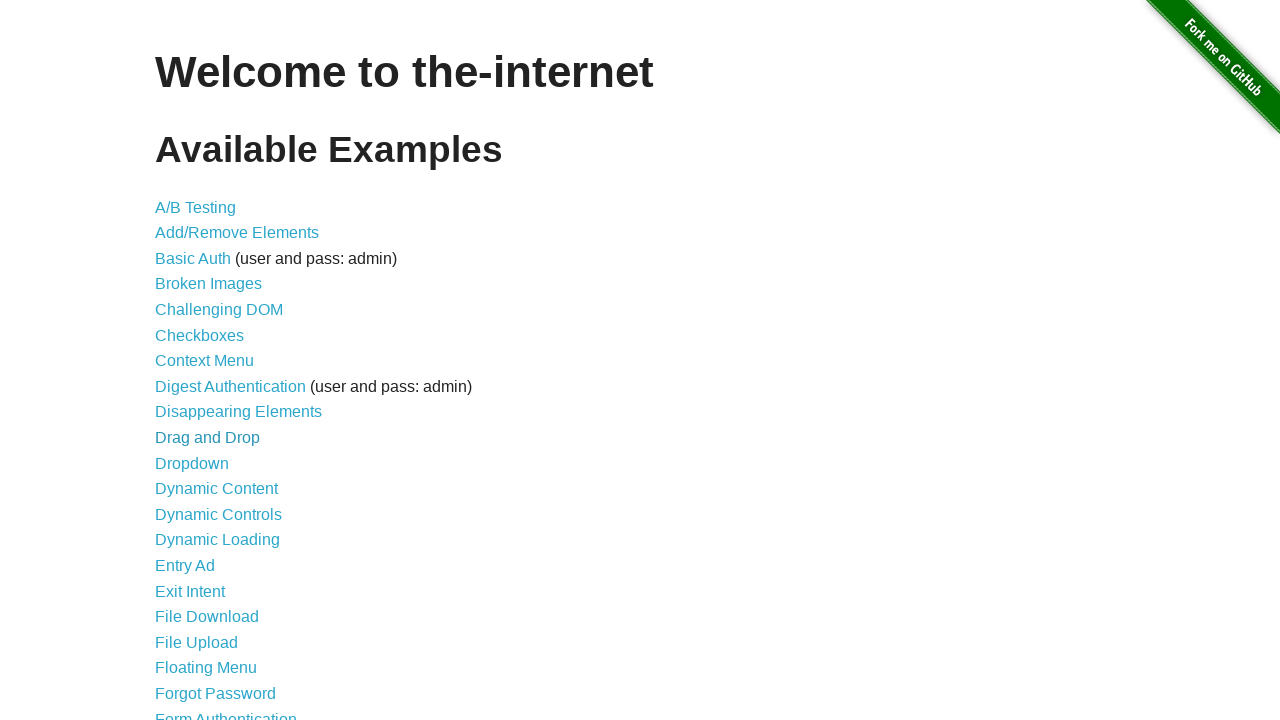

Homepage links loaded and ready
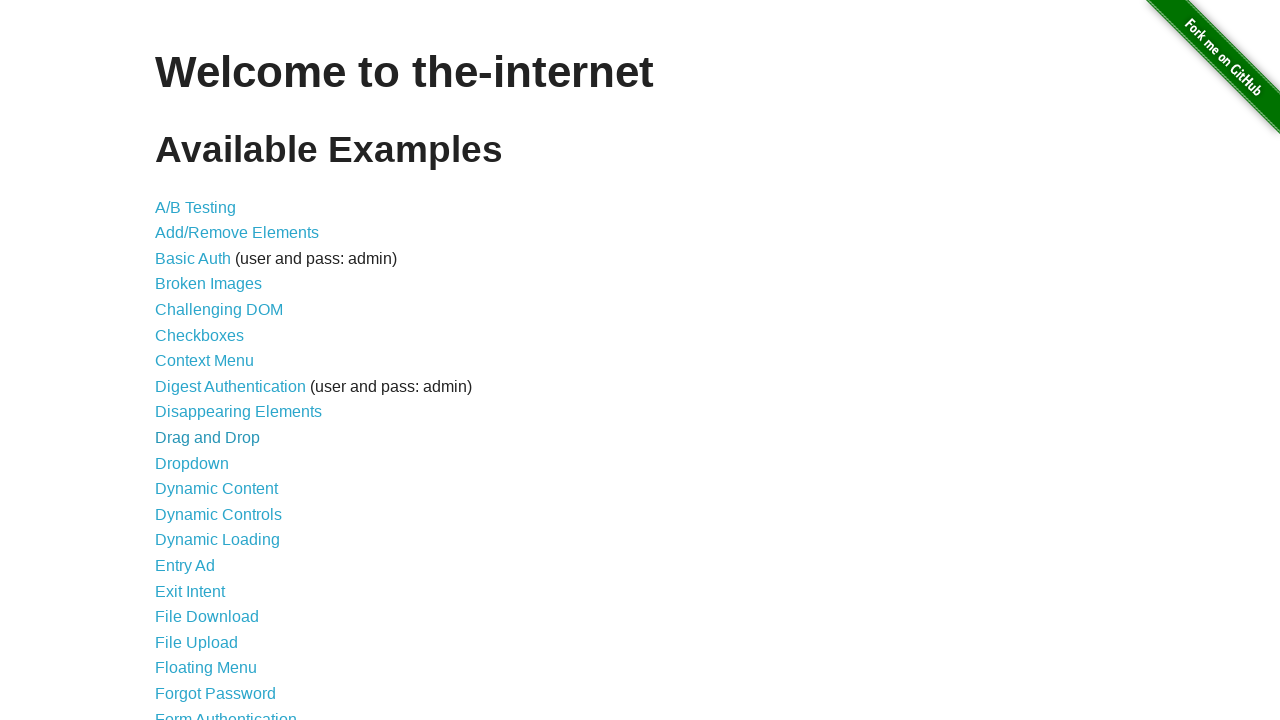

Located link #11: 'Dropdown' (/dropdown)
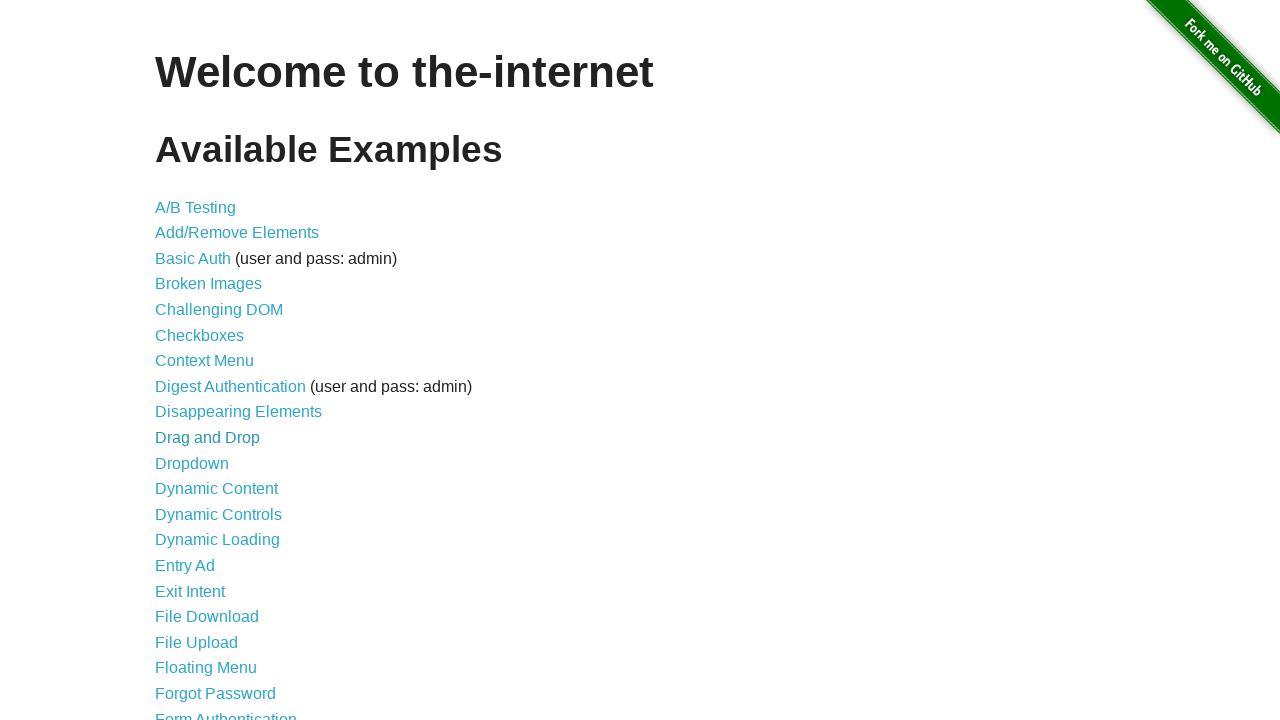

Clicked link: 'Dropdown' at (192, 463) on ul li a >> nth=10
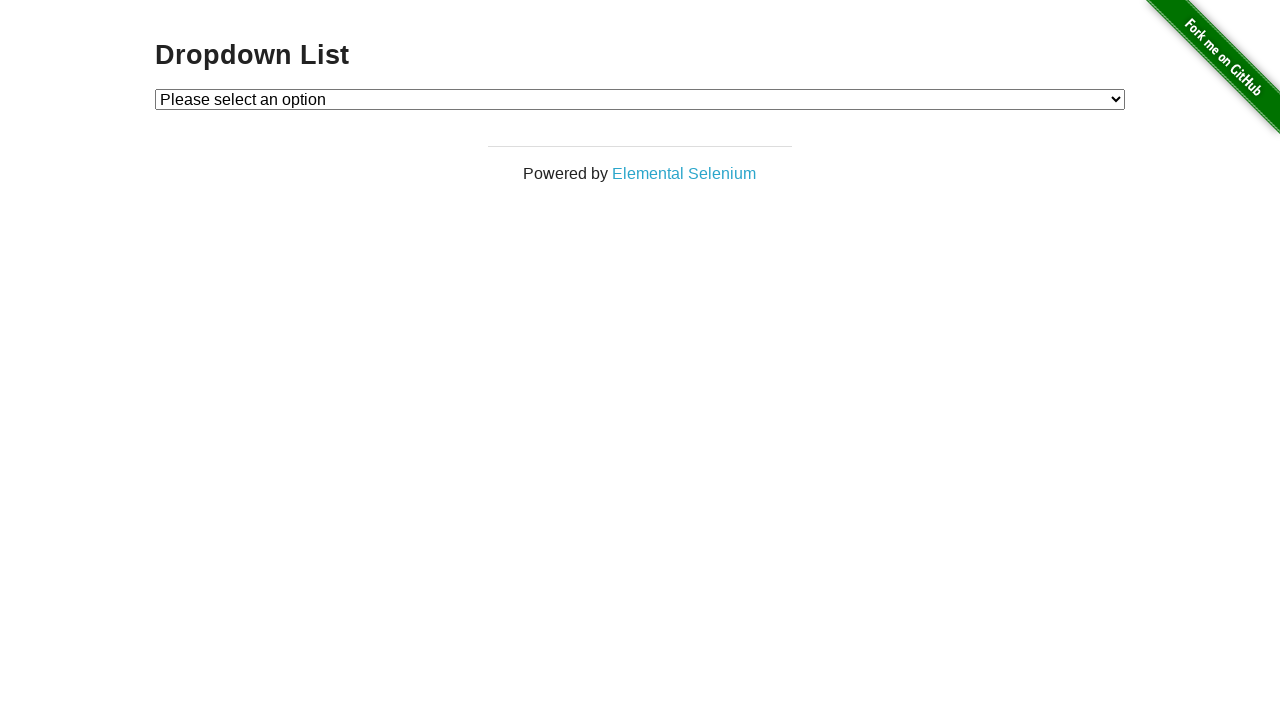

Navigated back to homepage after clicking 'Dropdown'
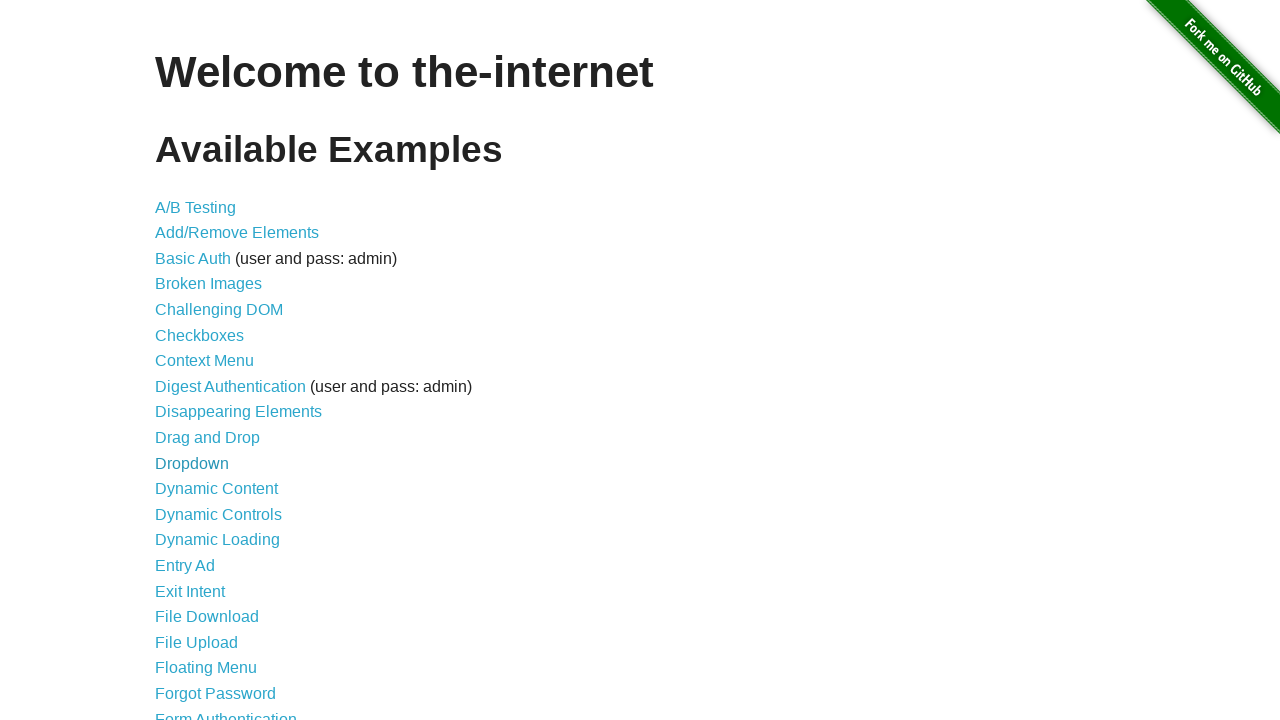

Homepage links loaded and ready
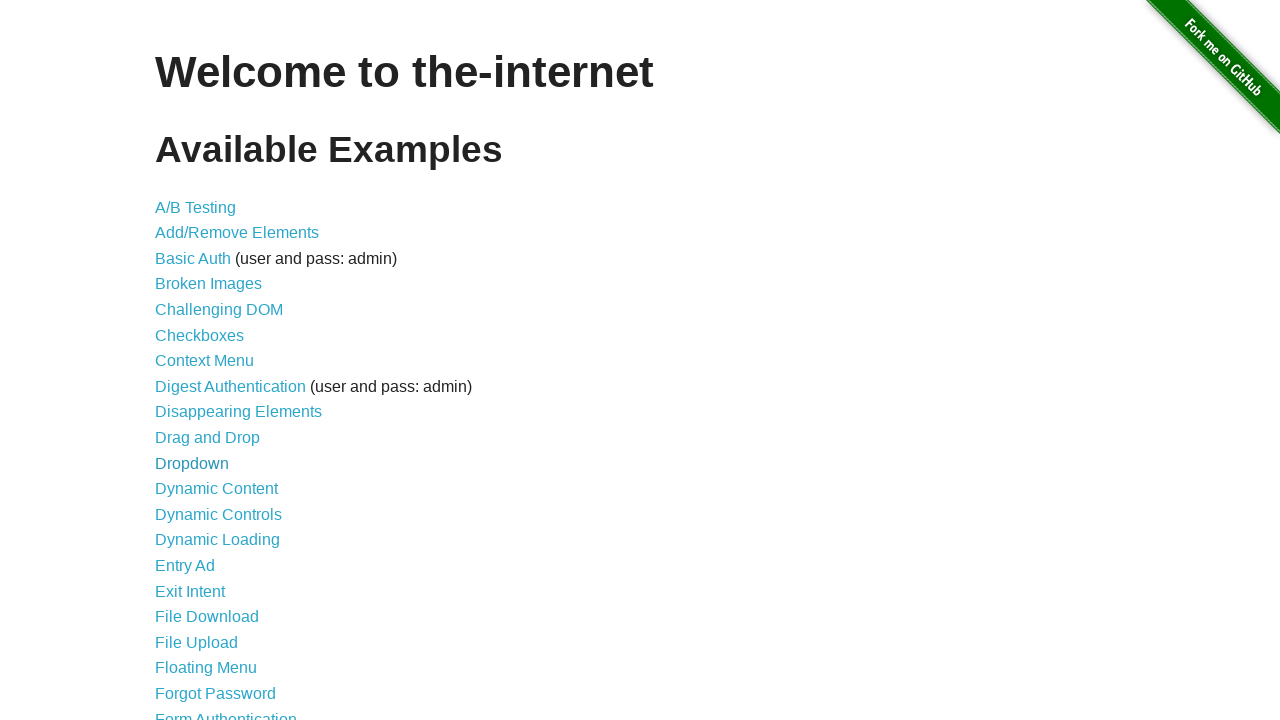

Located link #12: 'Dynamic Content' (/dynamic_content)
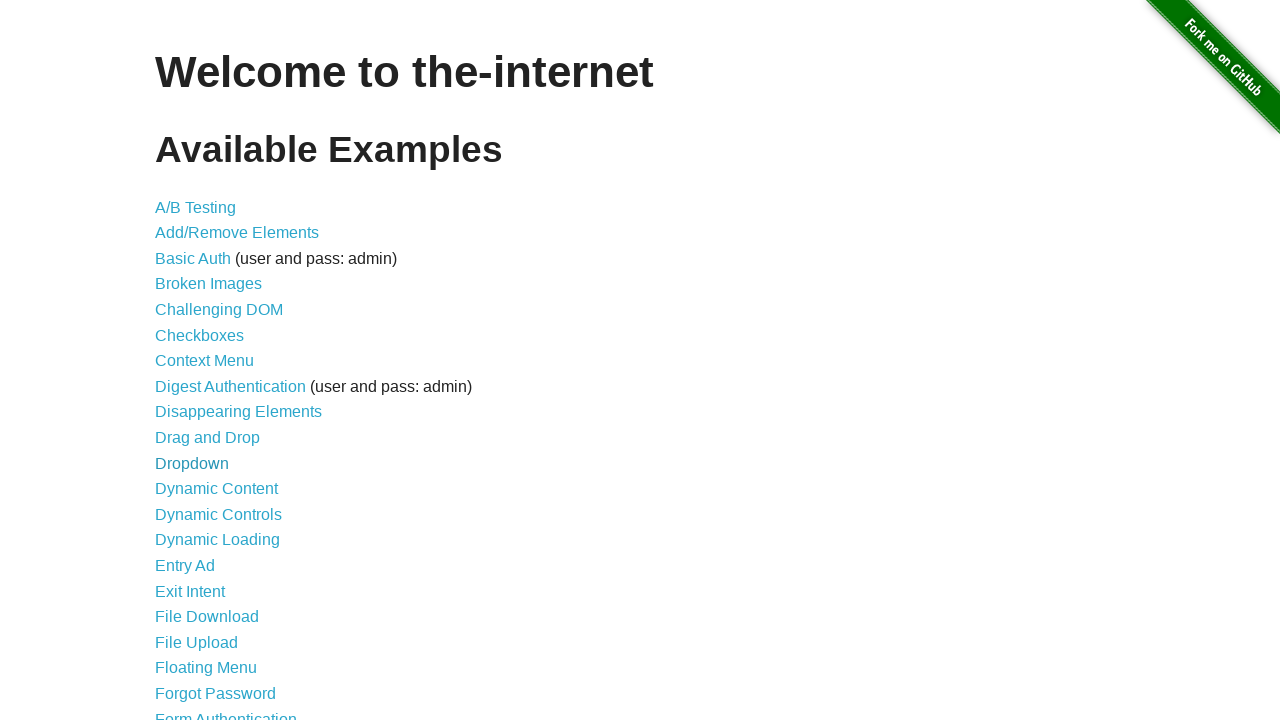

Clicked link: 'Dynamic Content' at (216, 489) on ul li a >> nth=11
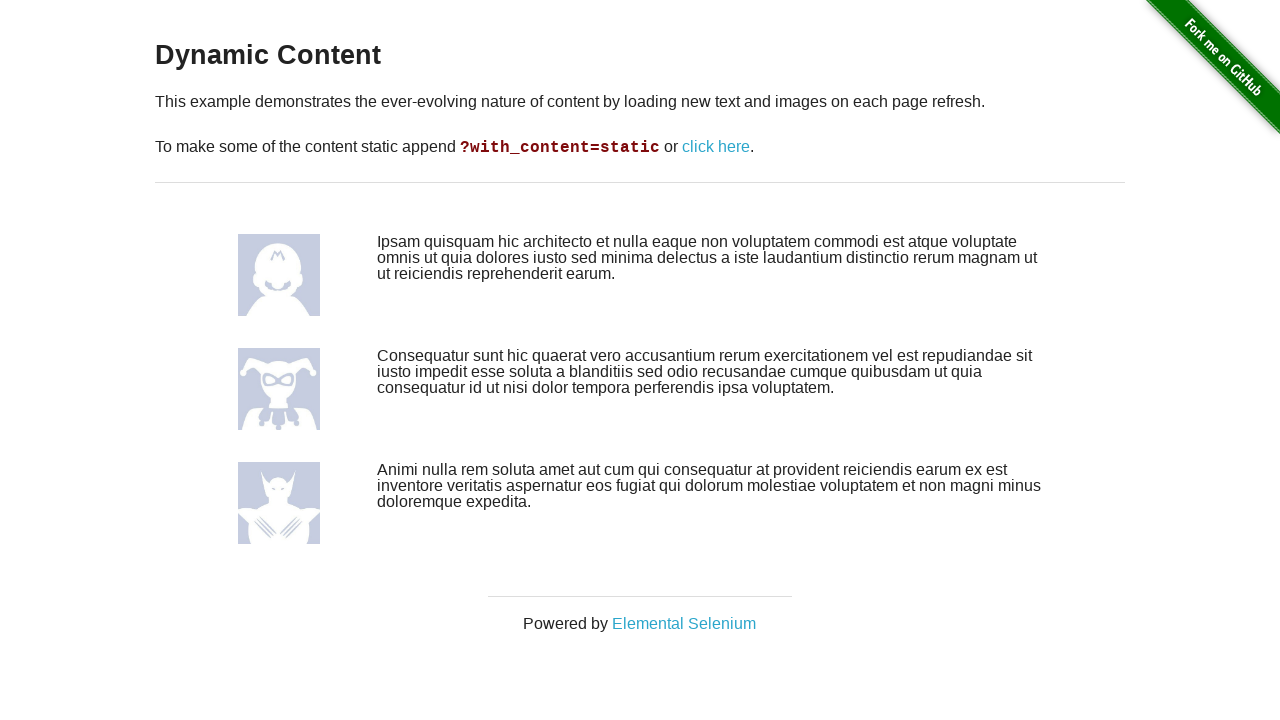

Navigated back to homepage after clicking 'Dynamic Content'
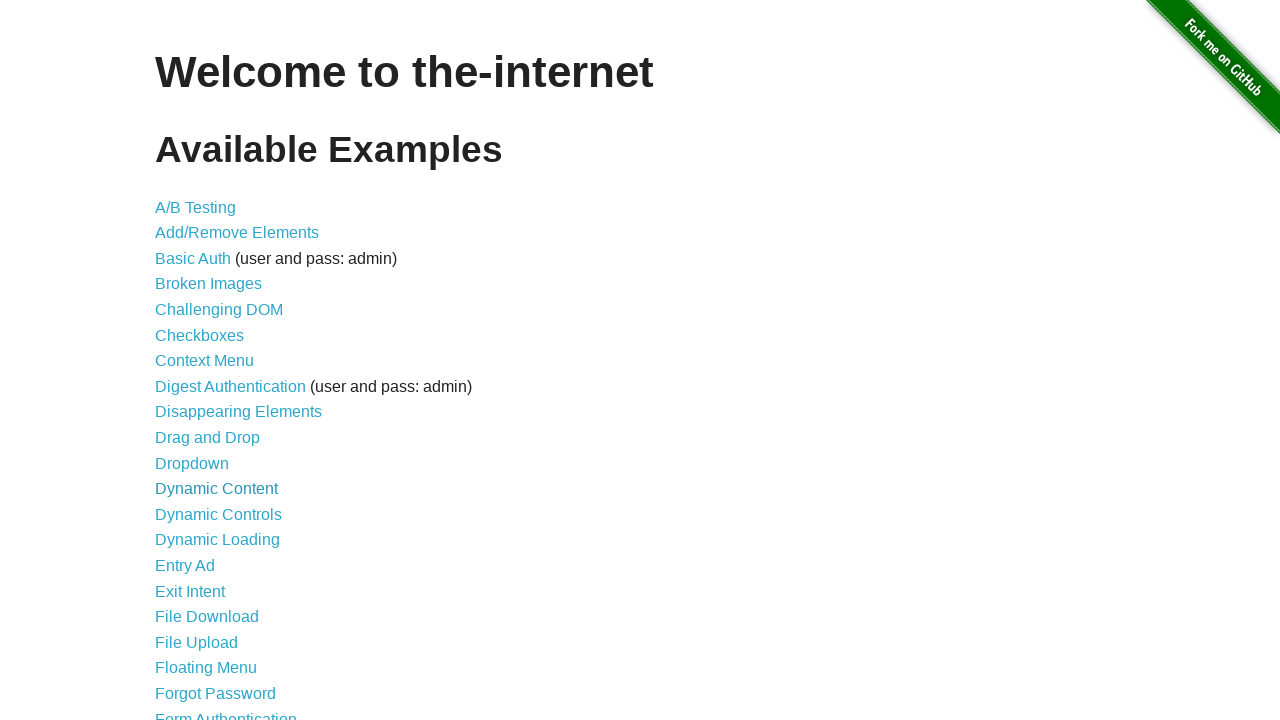

Homepage links loaded and ready
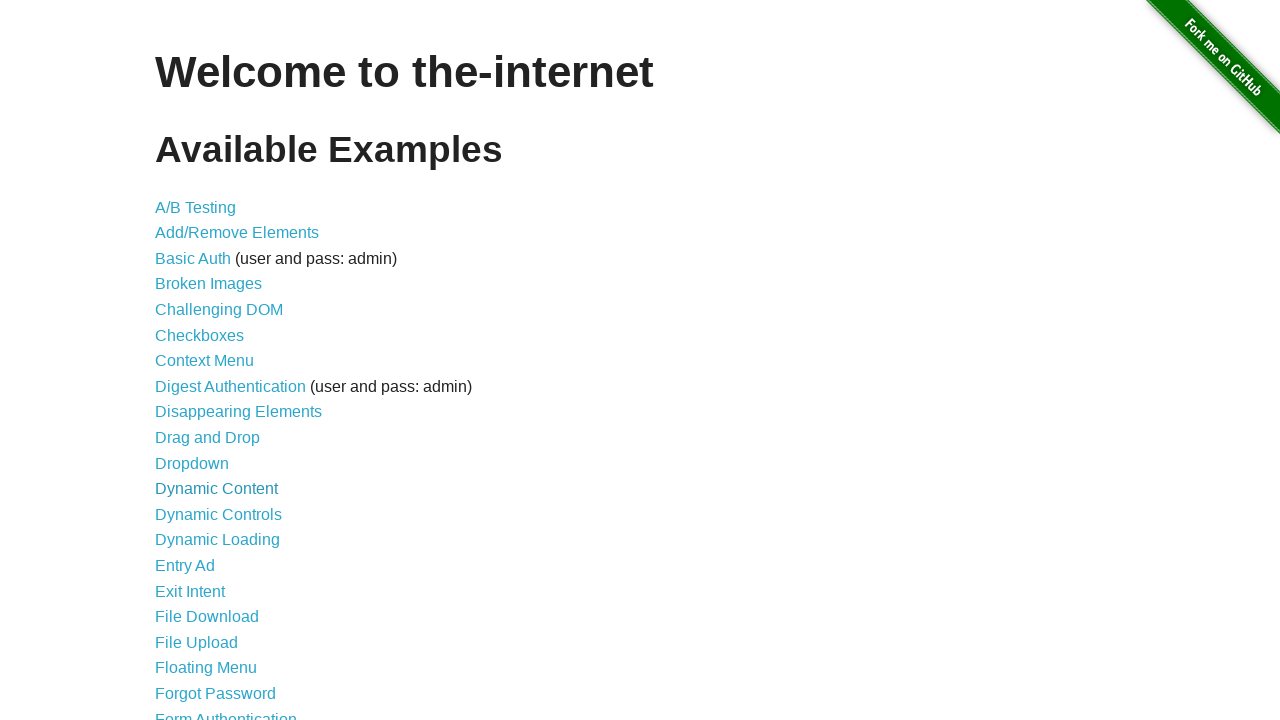

Located link #13: 'Dynamic Controls' (/dynamic_controls)
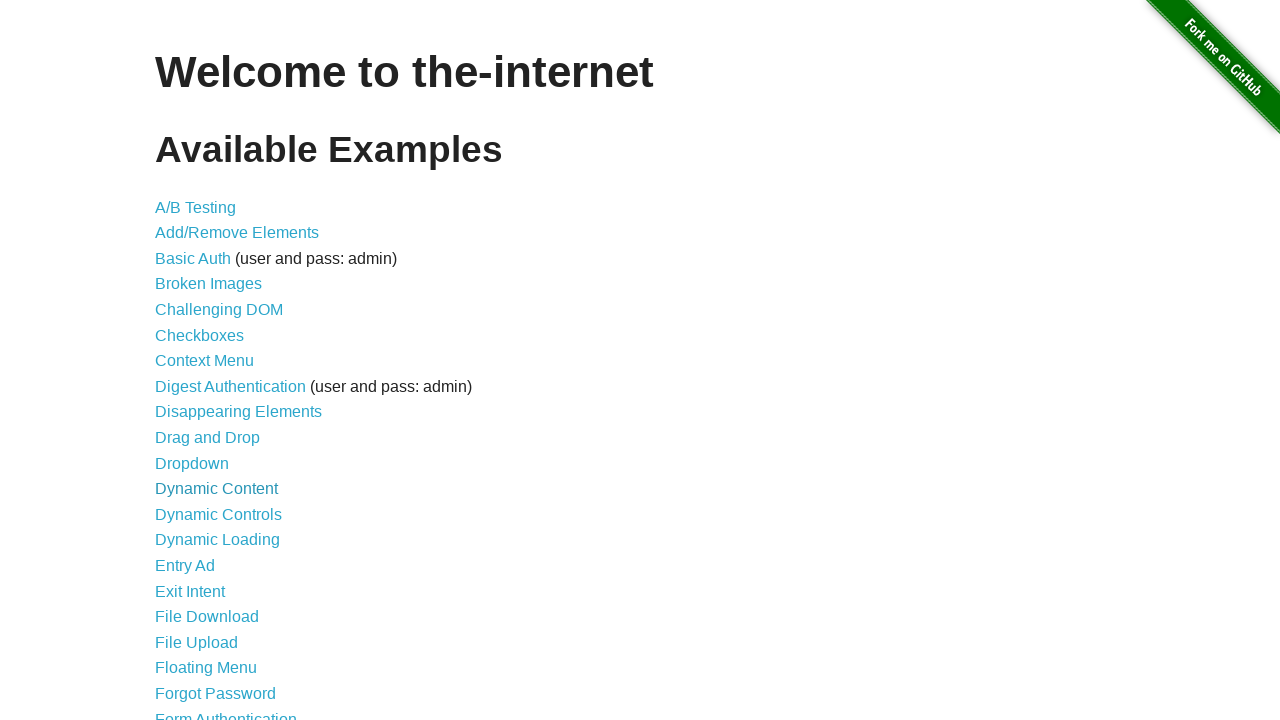

Clicked link: 'Dynamic Controls' at (218, 514) on ul li a >> nth=12
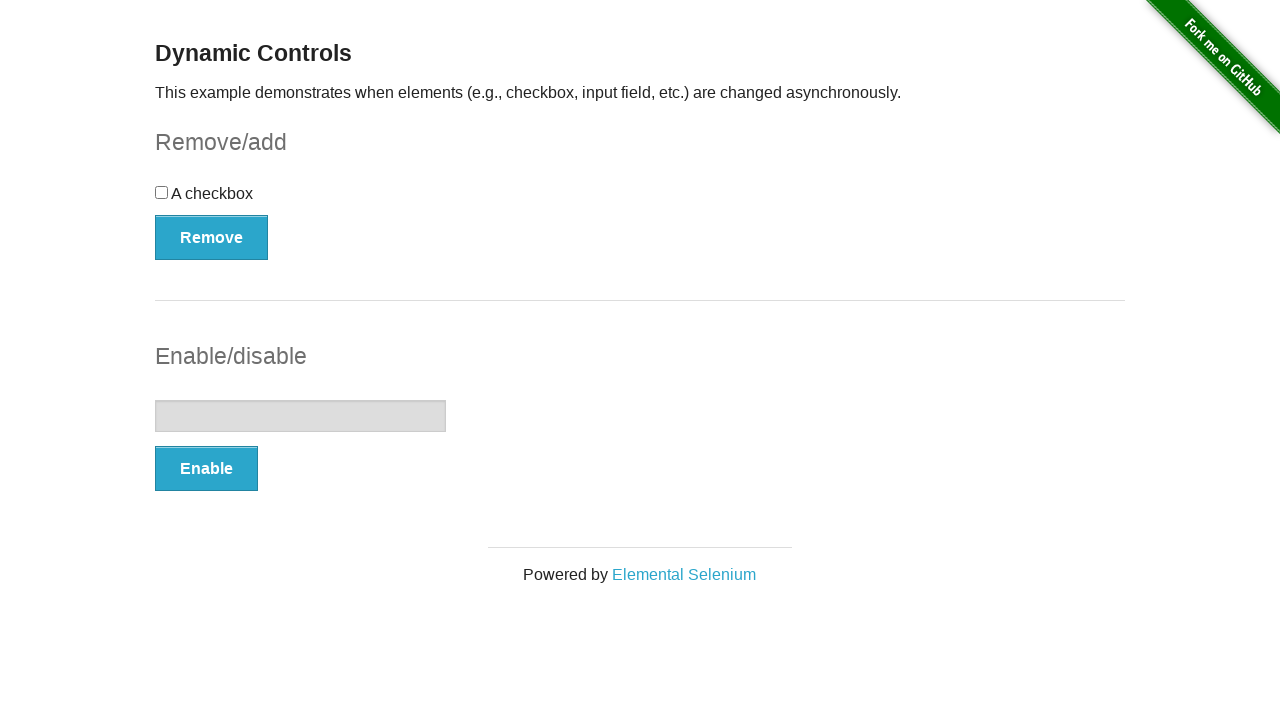

Navigated back to homepage after clicking 'Dynamic Controls'
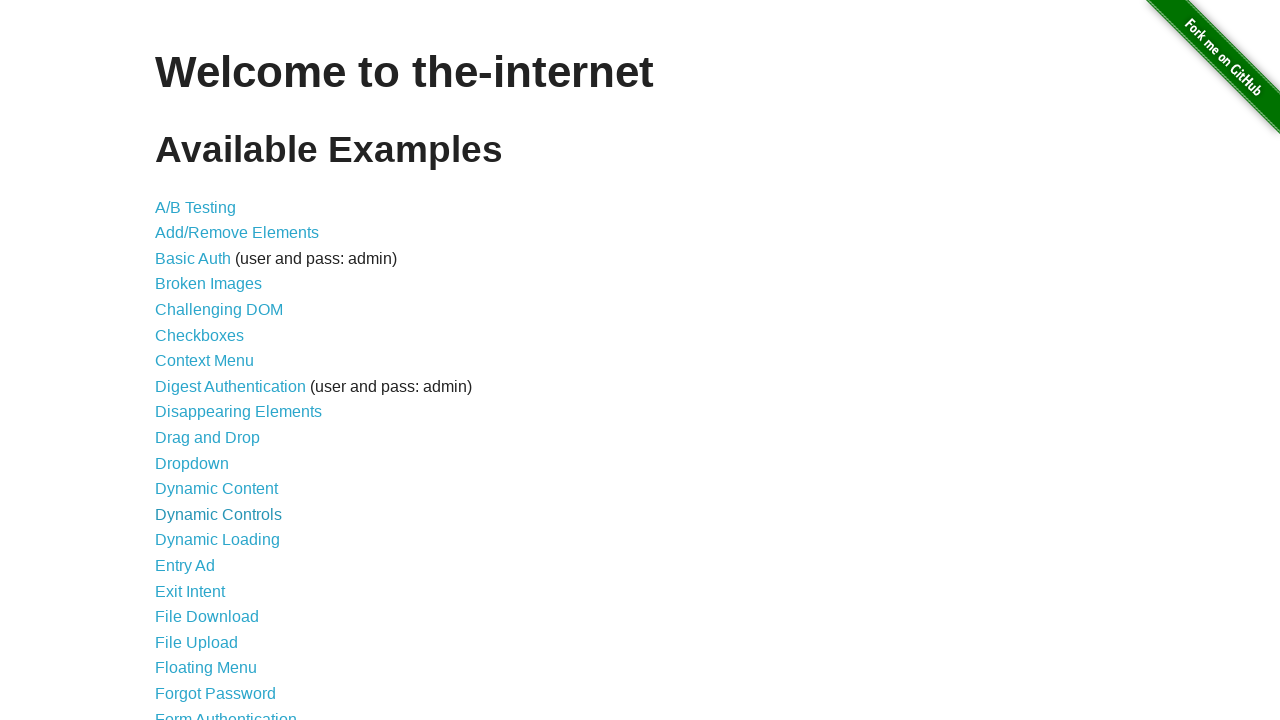

Homepage links loaded and ready
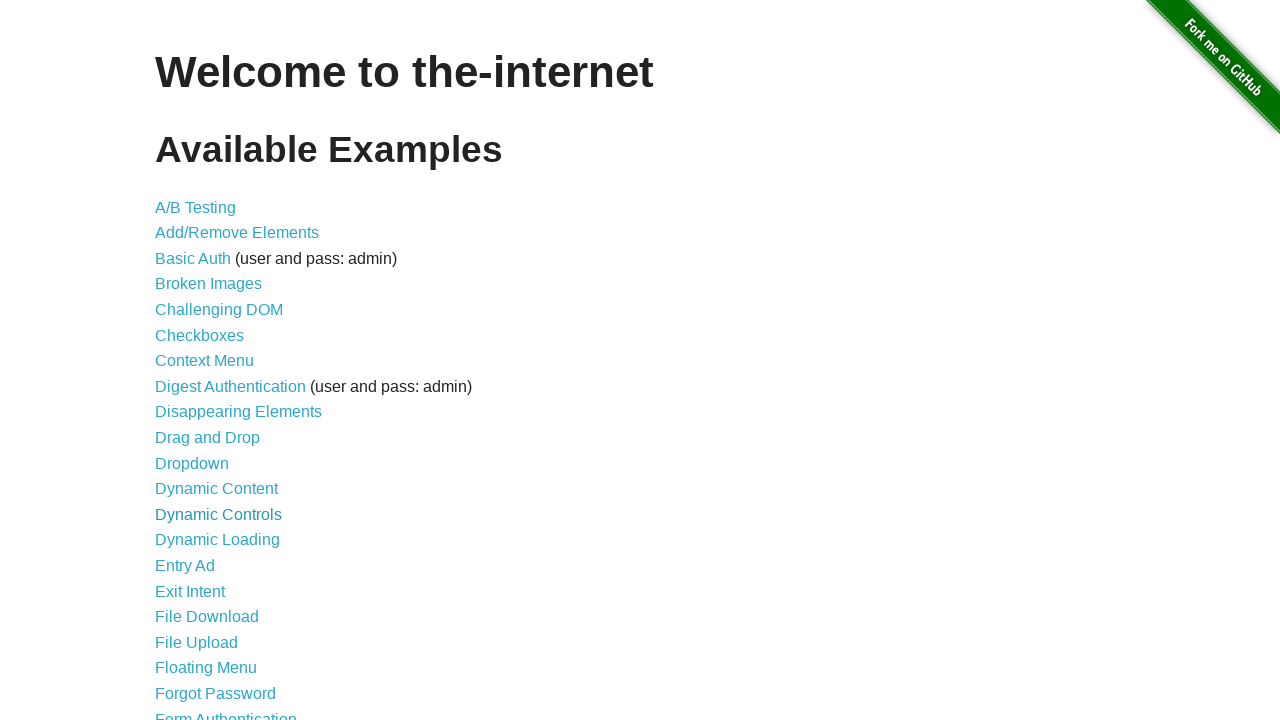

Located link #14: 'Dynamic Loading' (/dynamic_loading)
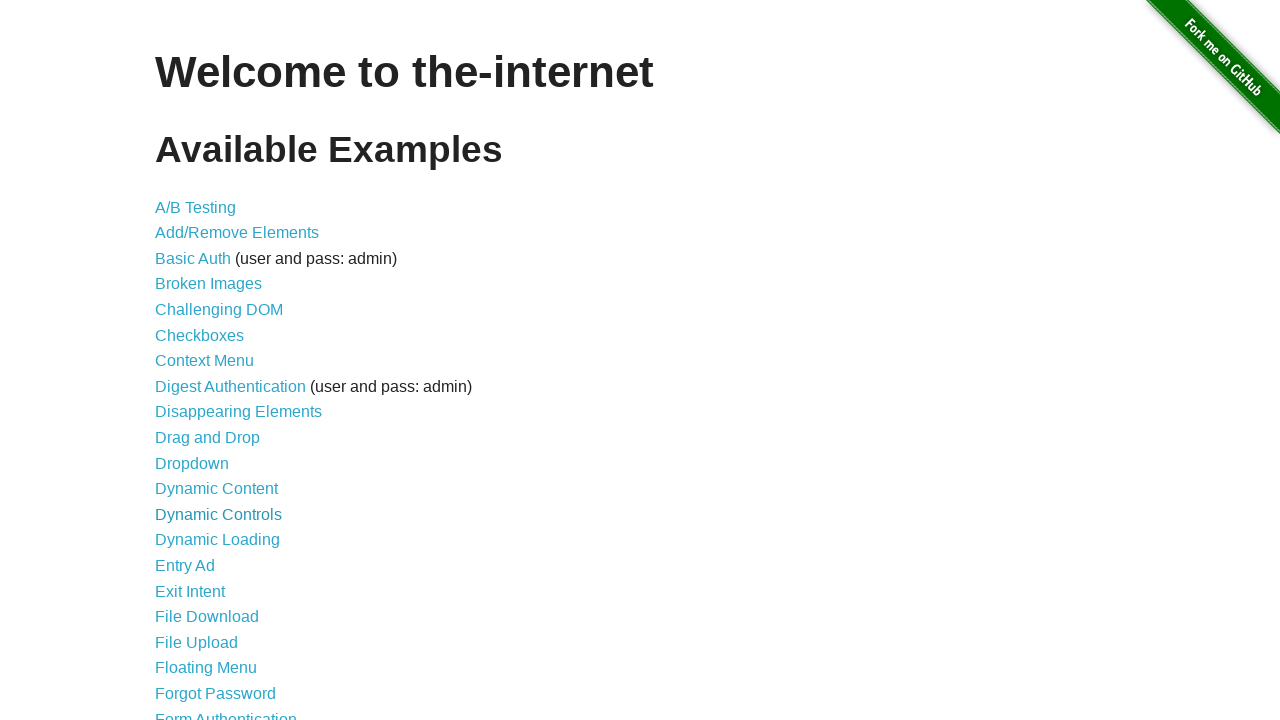

Clicked link: 'Dynamic Loading' at (218, 540) on ul li a >> nth=13
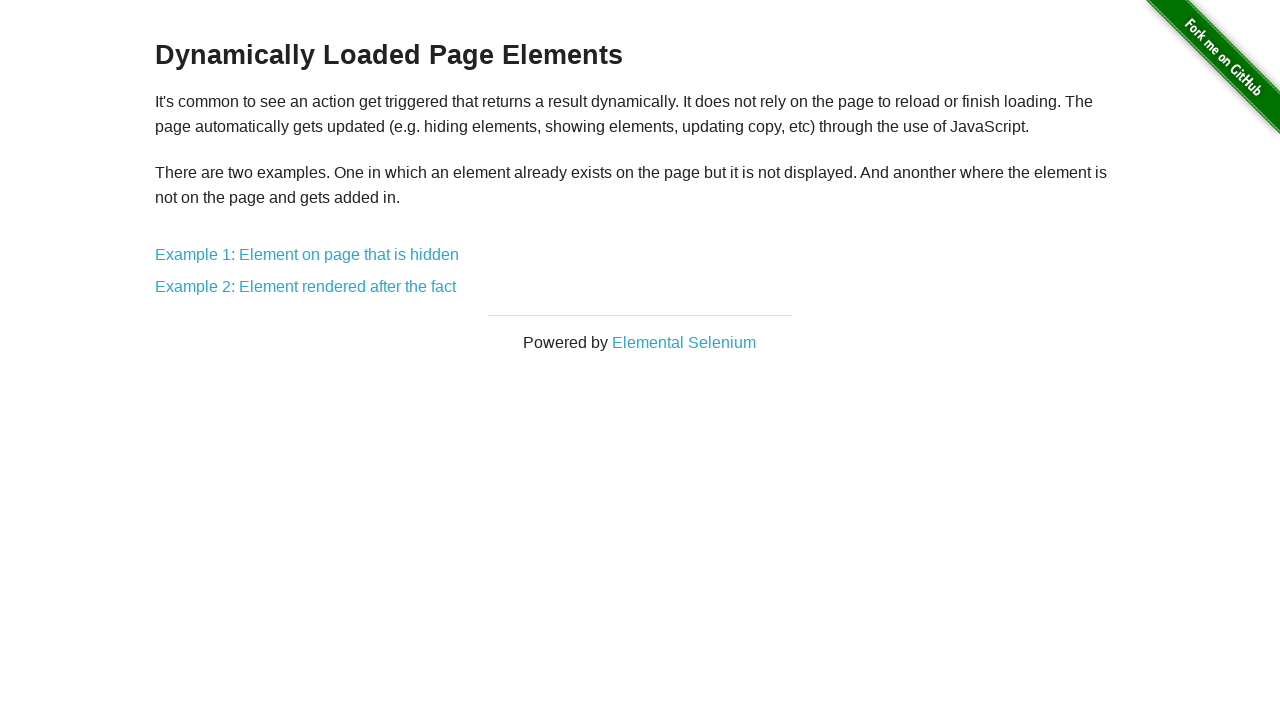

Navigated back to homepage after clicking 'Dynamic Loading'
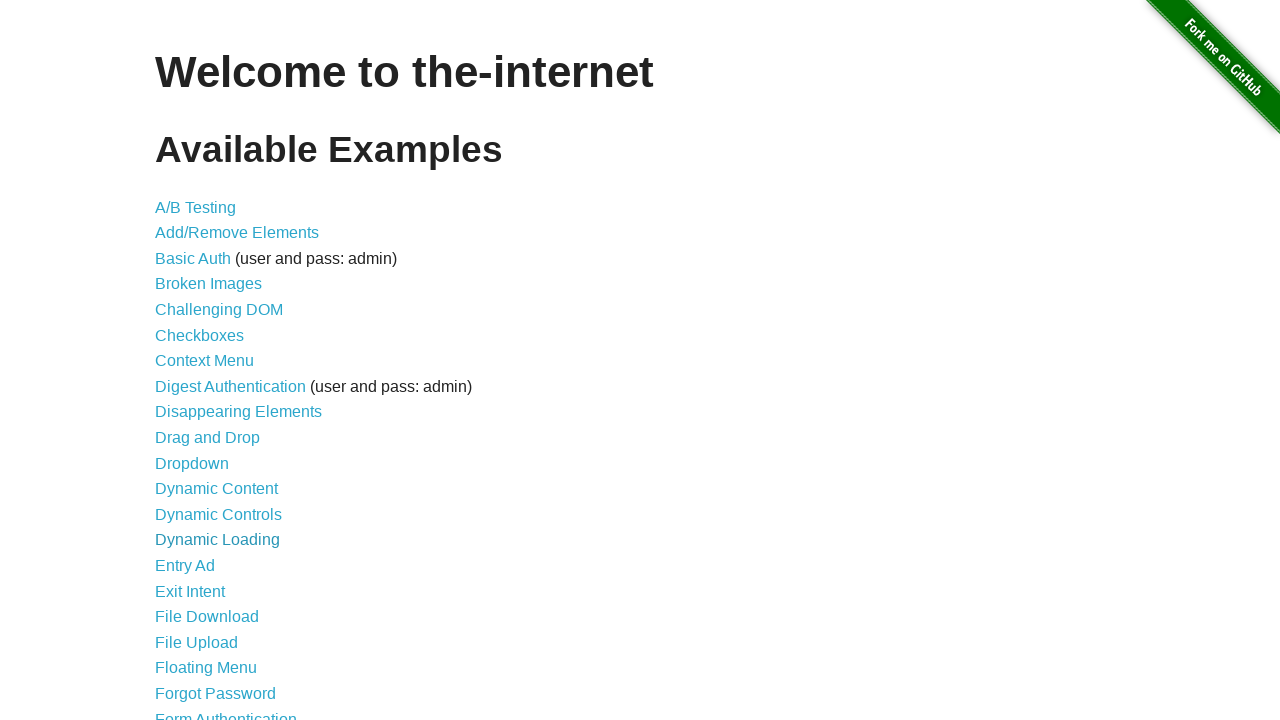

Homepage links loaded and ready
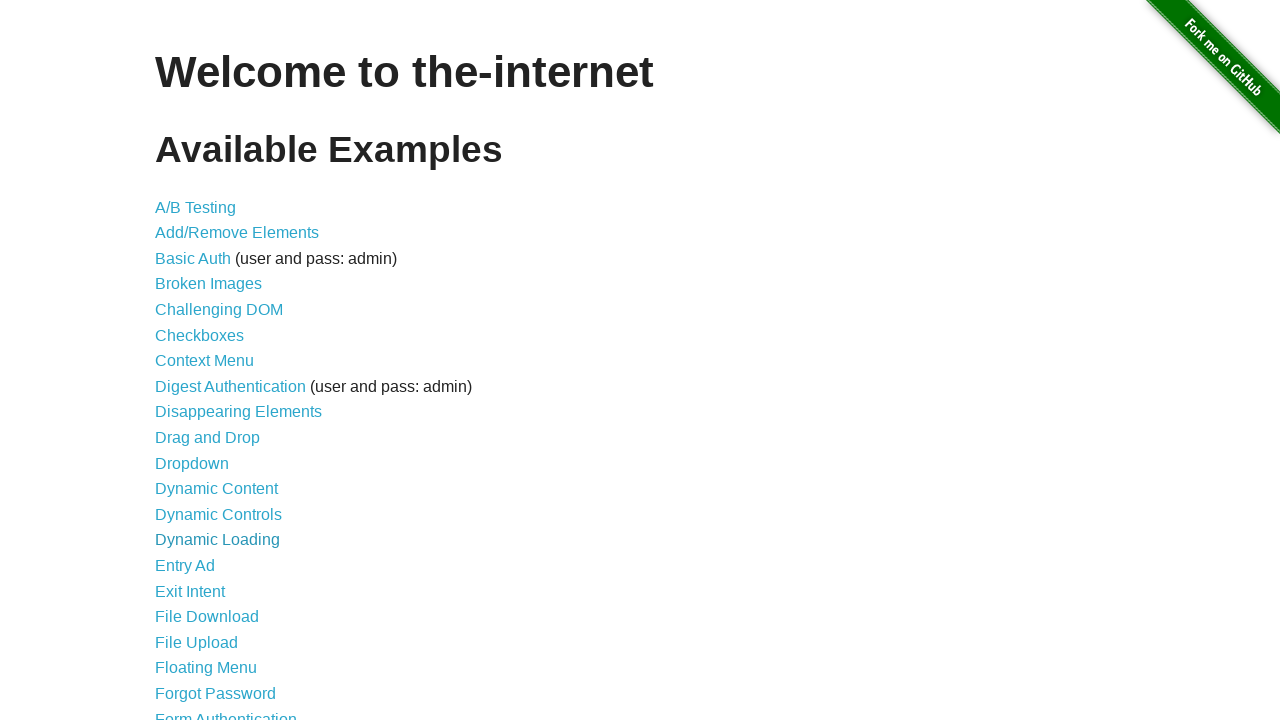

Located link #15: 'Entry Ad' (/entry_ad)
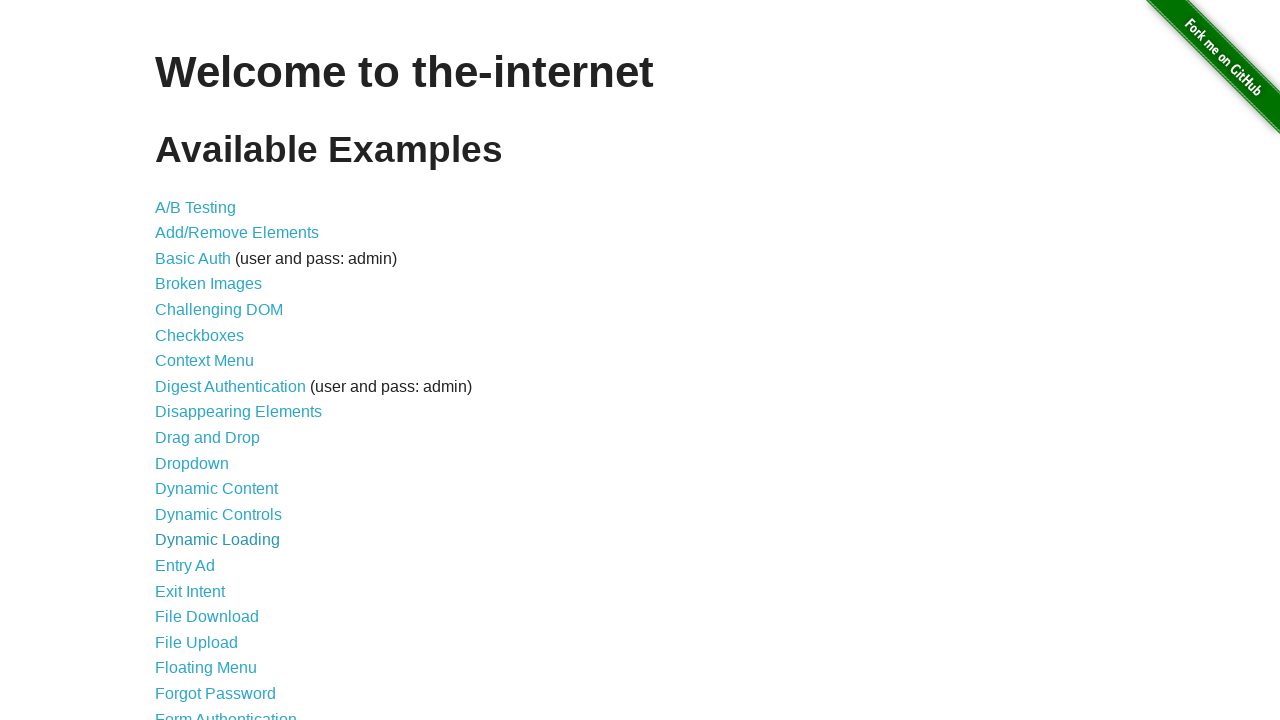

Clicked link: 'Entry Ad' at (185, 566) on ul li a >> nth=14
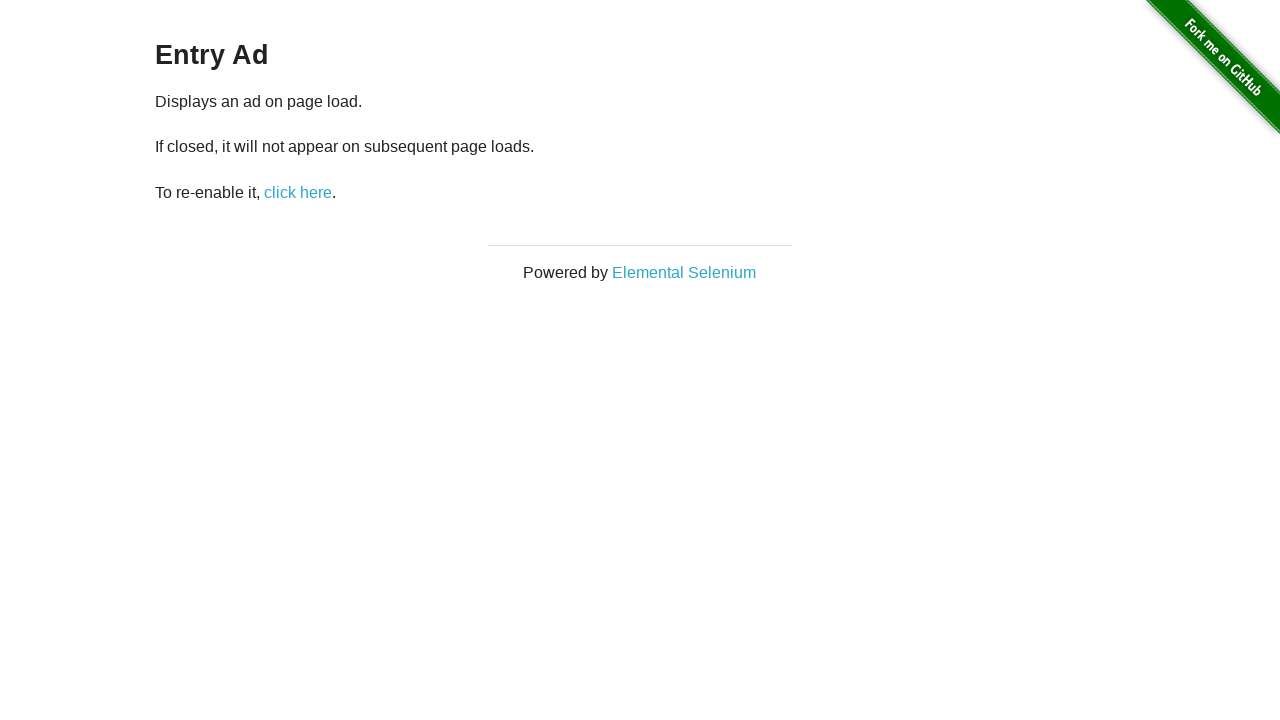

Navigated back to homepage after clicking 'Entry Ad'
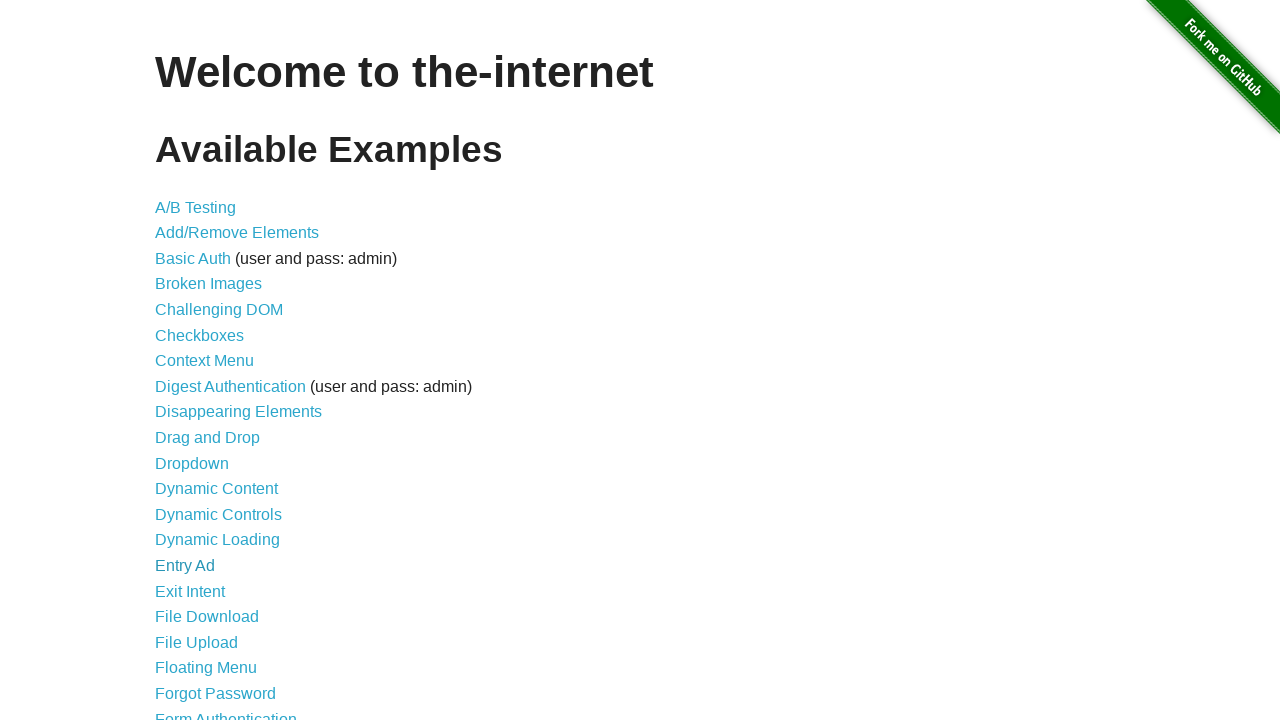

Homepage links loaded and ready
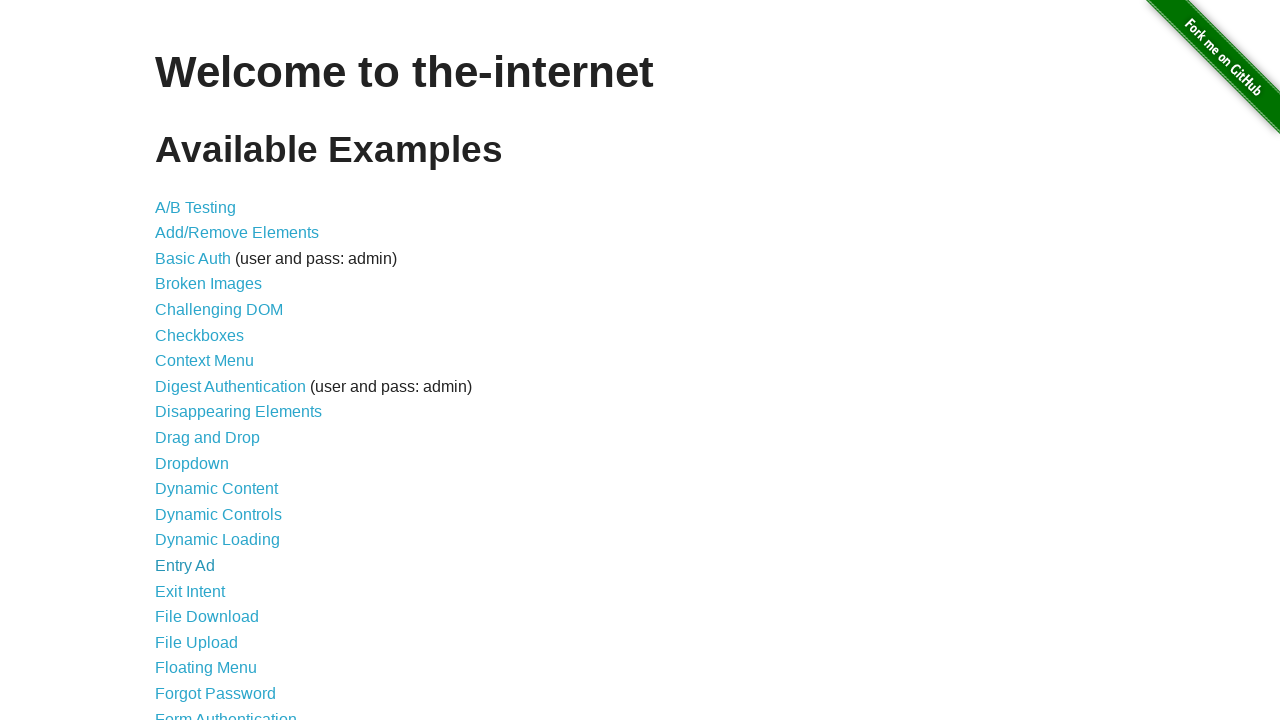

Located link #16: 'Exit Intent' (/exit_intent)
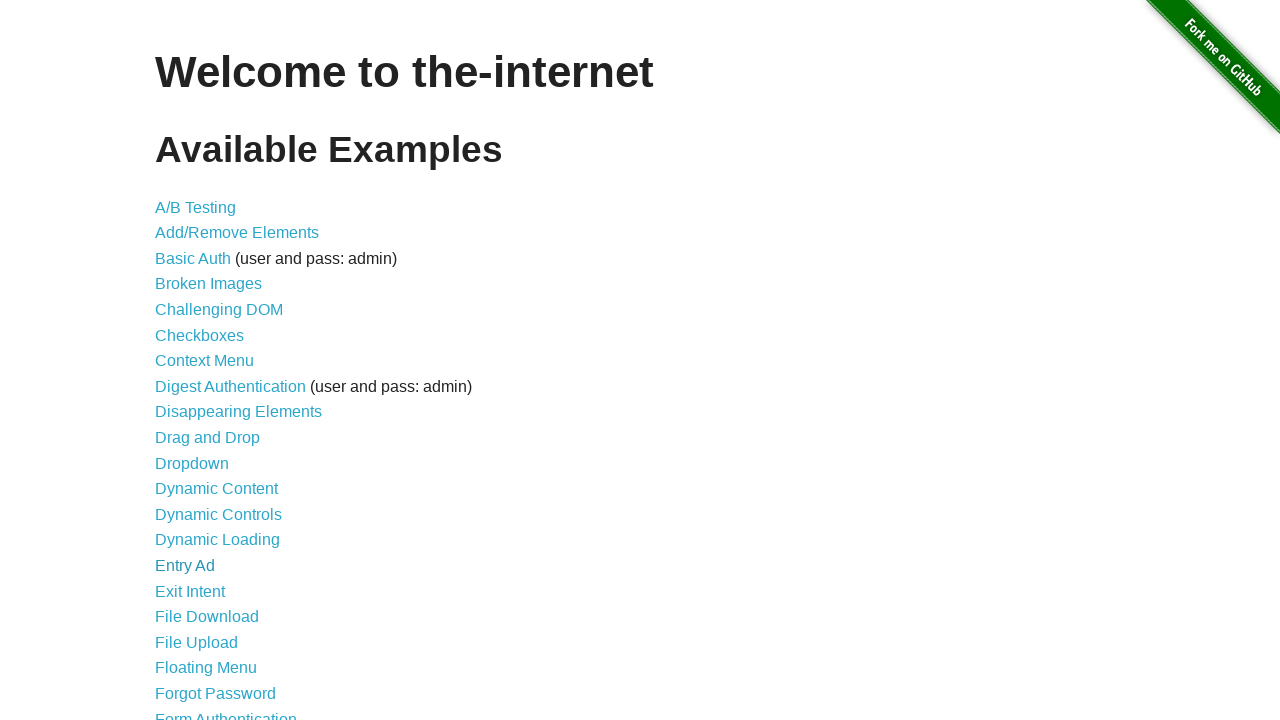

Clicked link: 'Exit Intent' at (190, 591) on ul li a >> nth=15
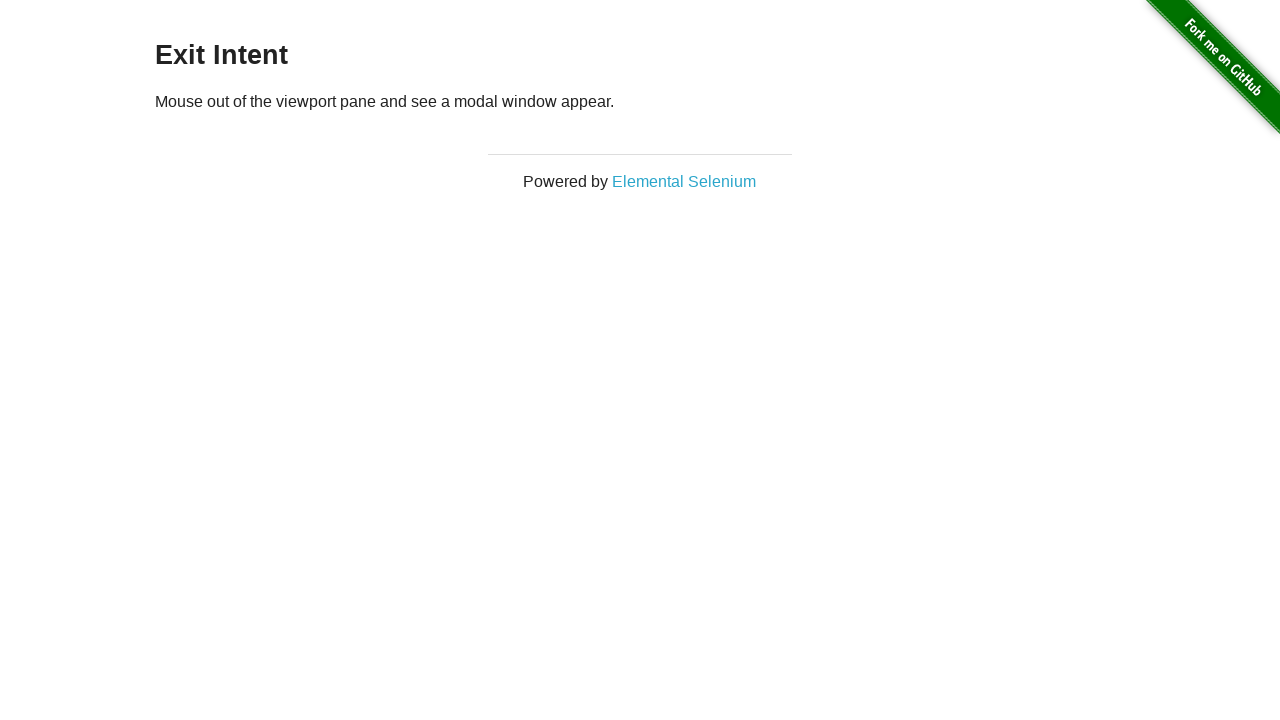

Navigated back to homepage after clicking 'Exit Intent'
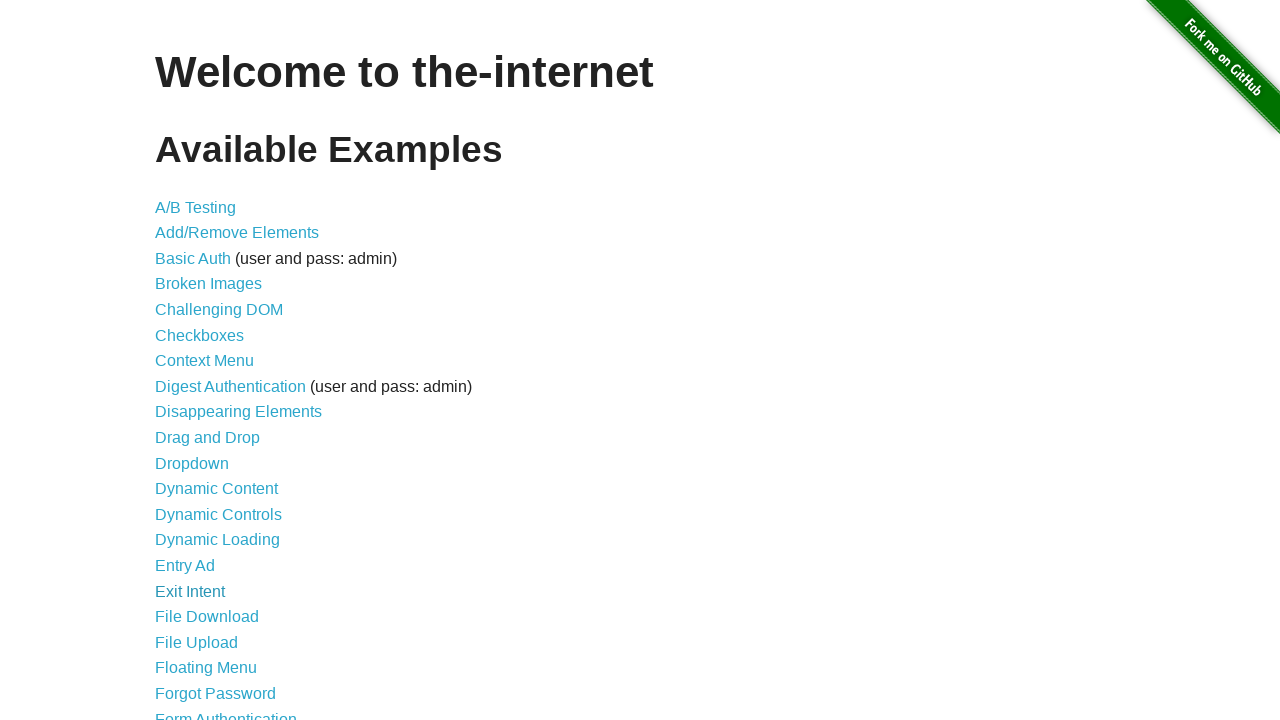

Homepage links loaded and ready
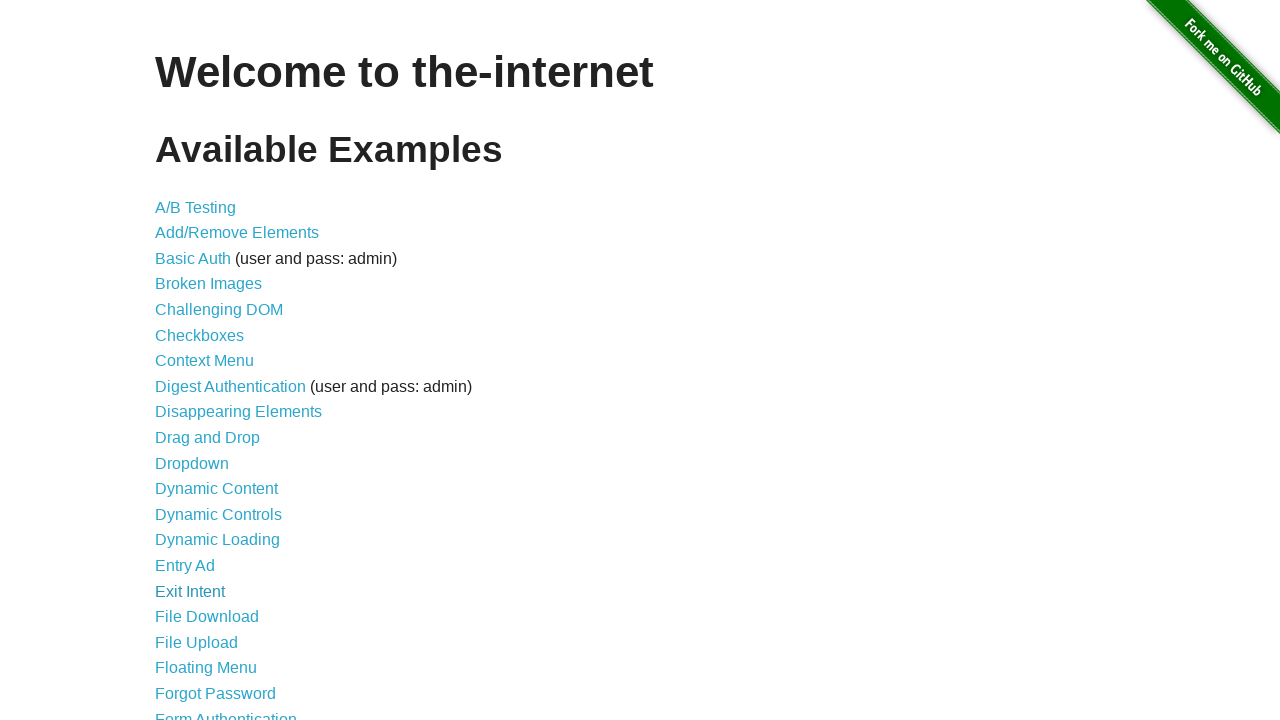

Located link #17: 'File Download' (/download)
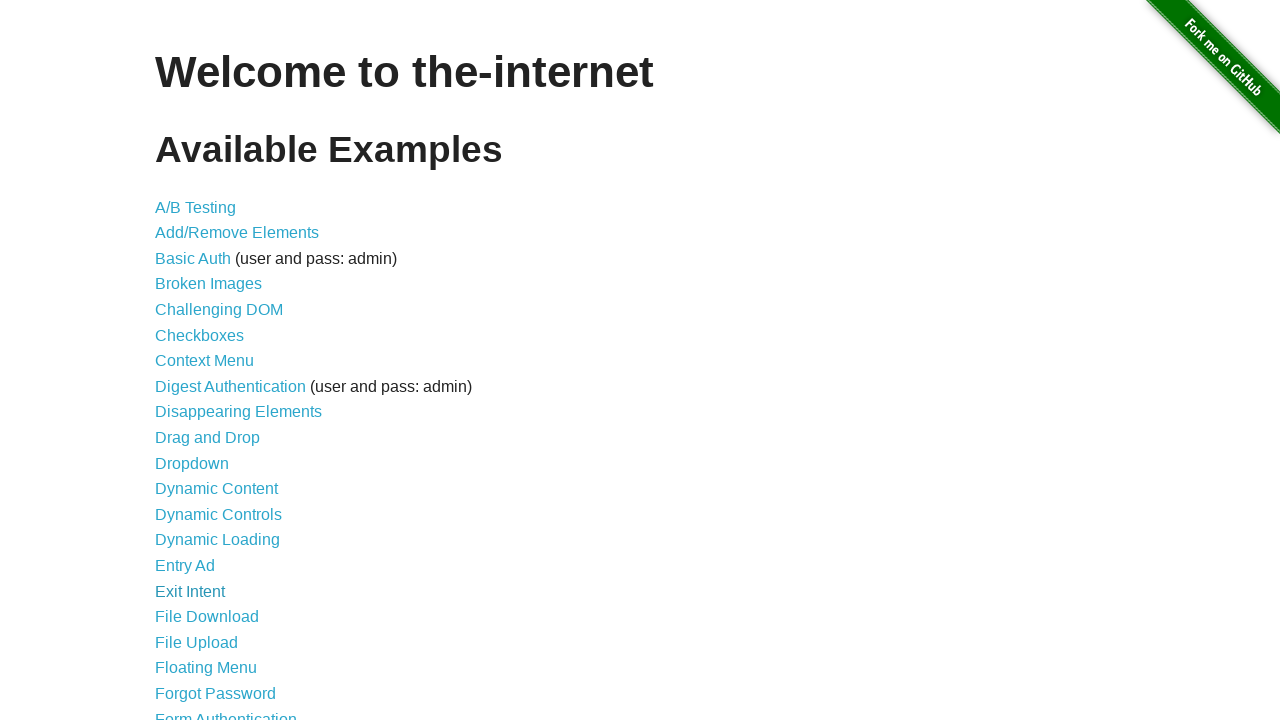

Clicked link: 'File Download' at (207, 617) on ul li a >> nth=16
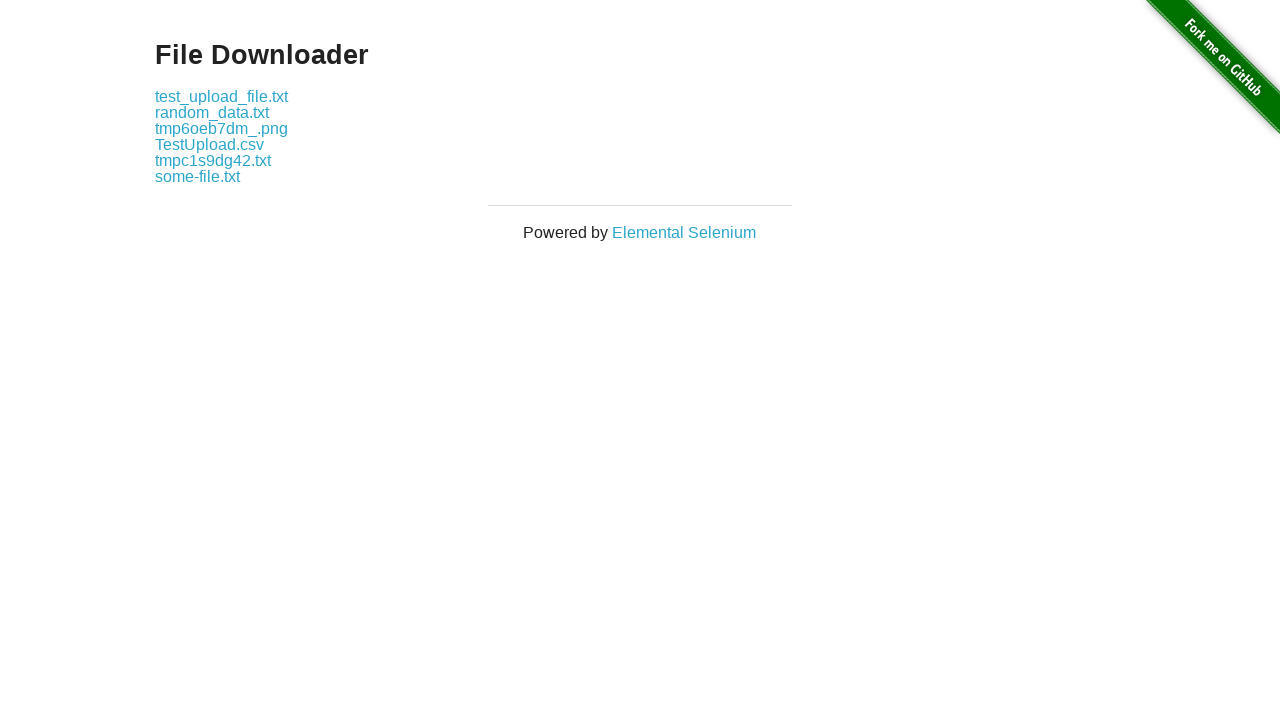

Navigated back to homepage after clicking 'File Download'
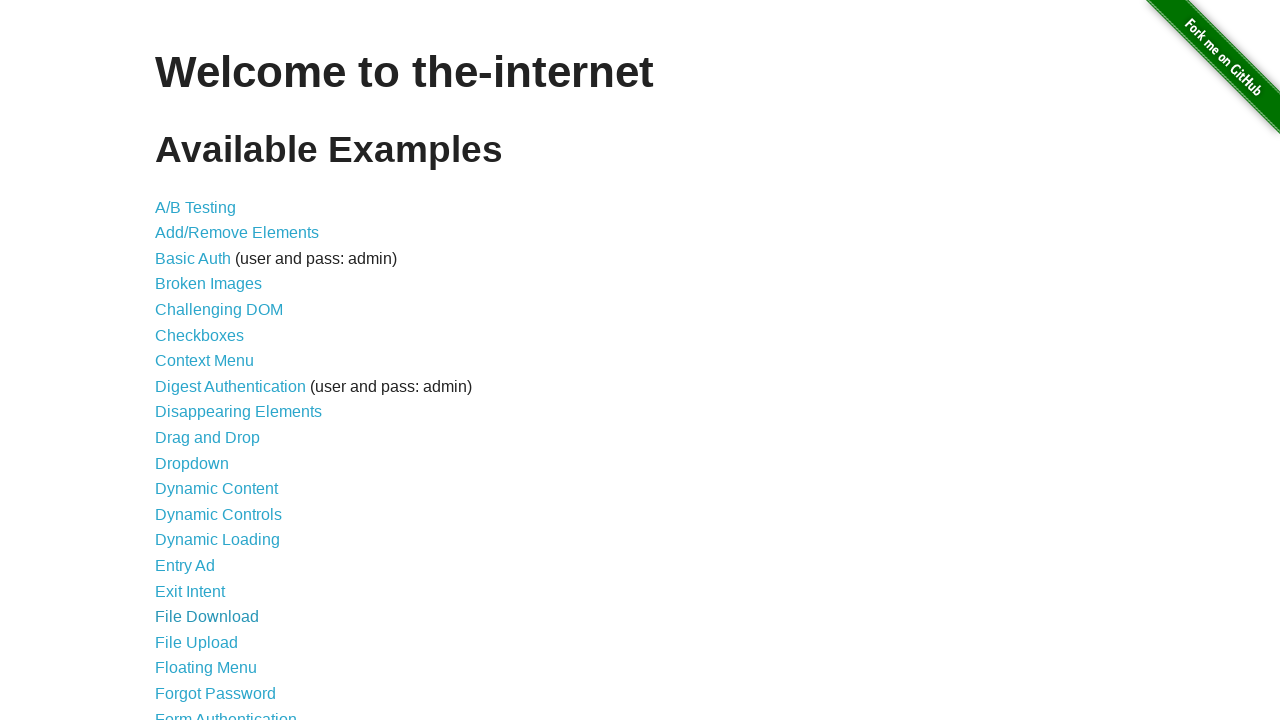

Homepage links loaded and ready
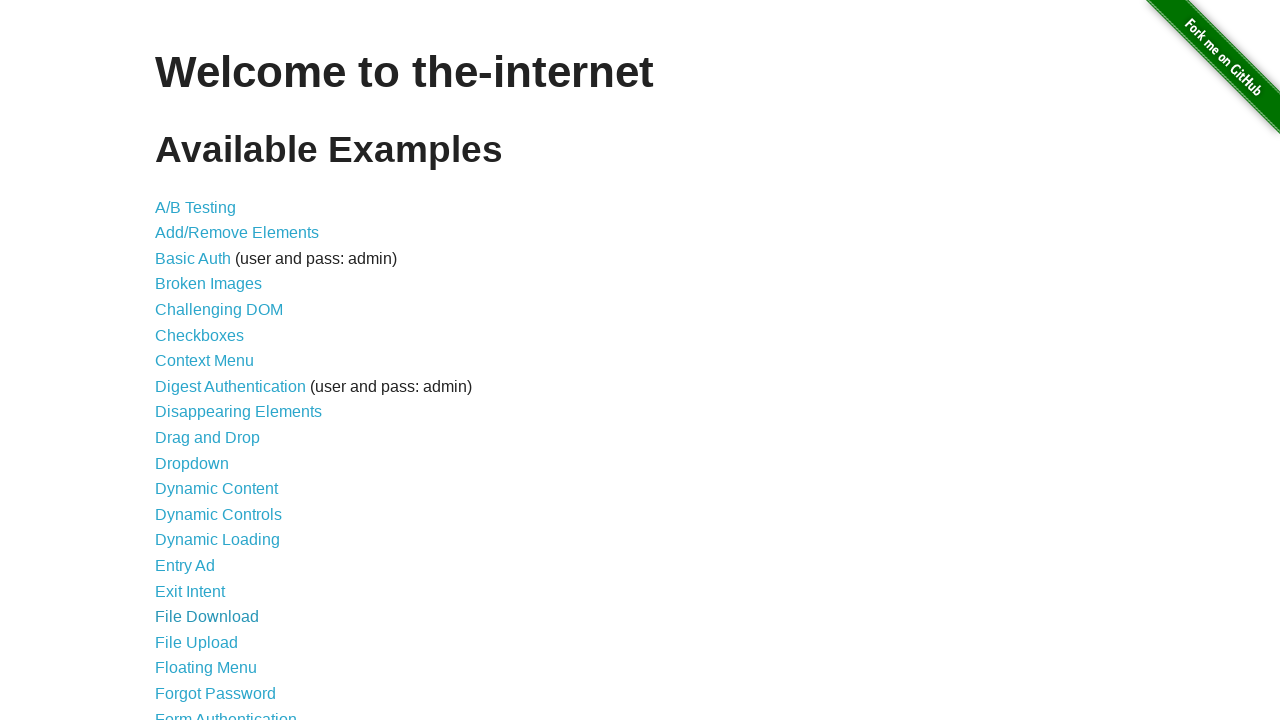

Located link #18: 'File Upload' (/upload)
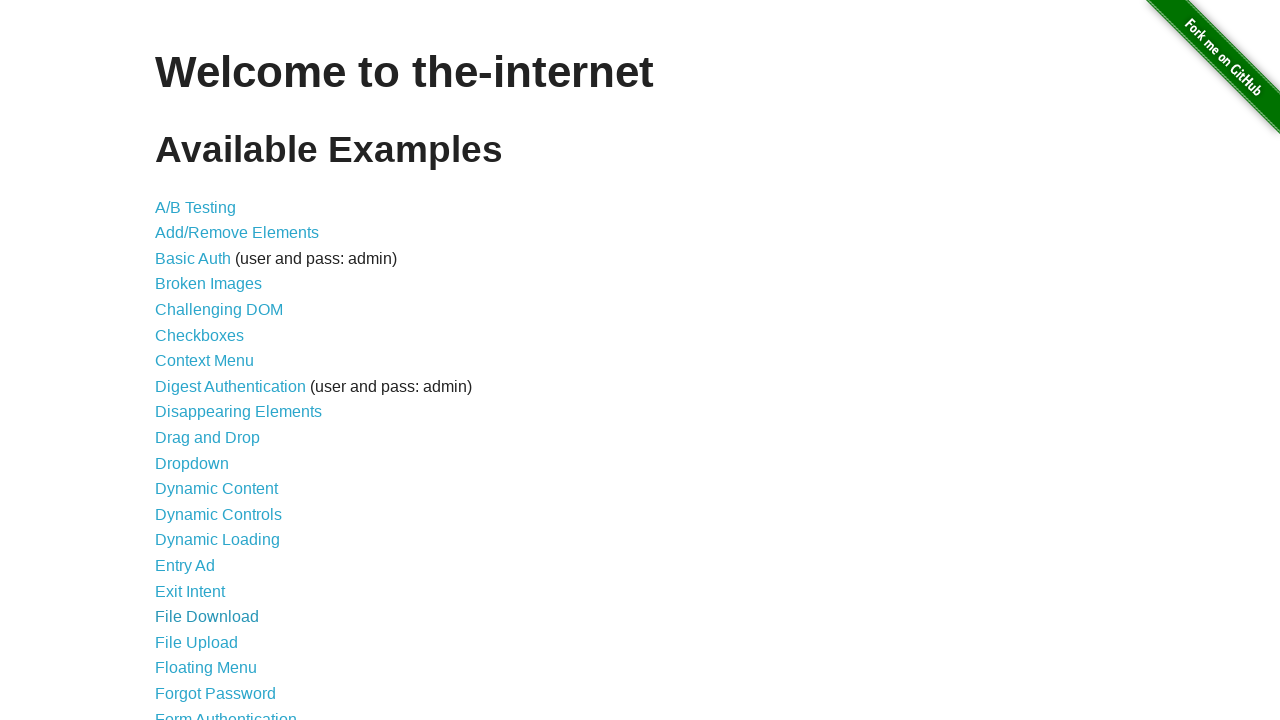

Clicked link: 'File Upload' at (196, 642) on ul li a >> nth=17
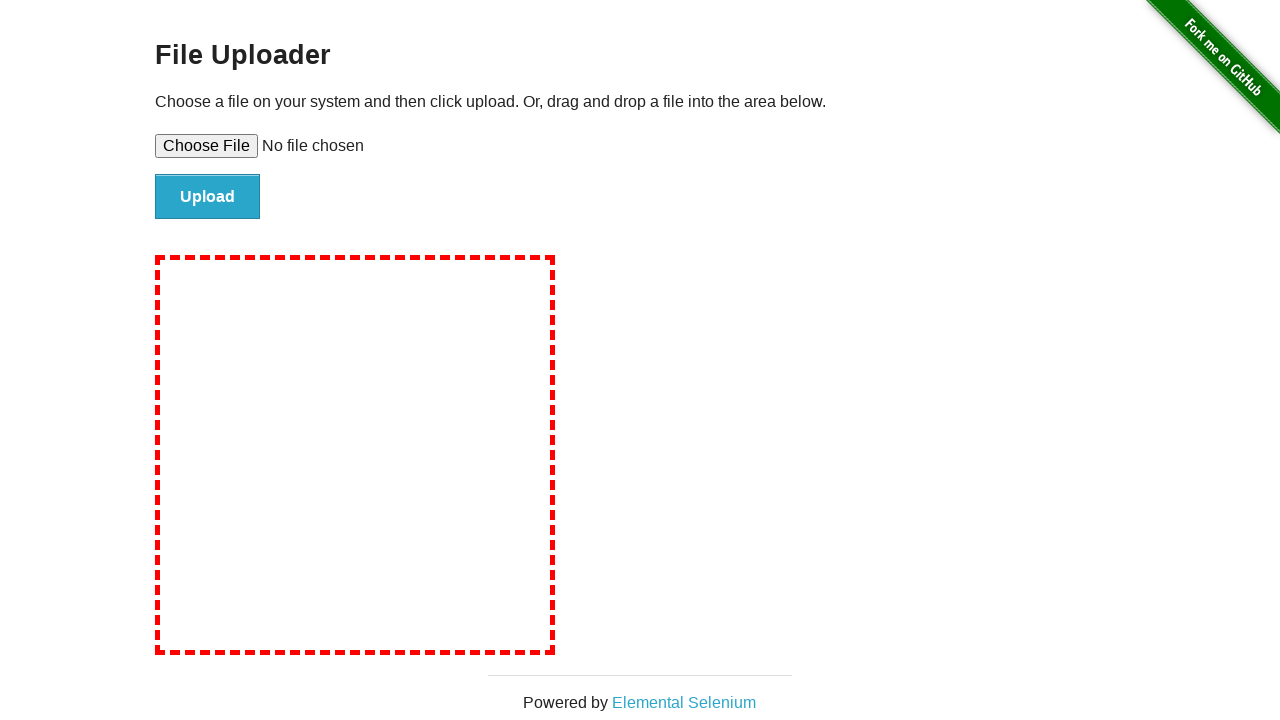

Navigated back to homepage after clicking 'File Upload'
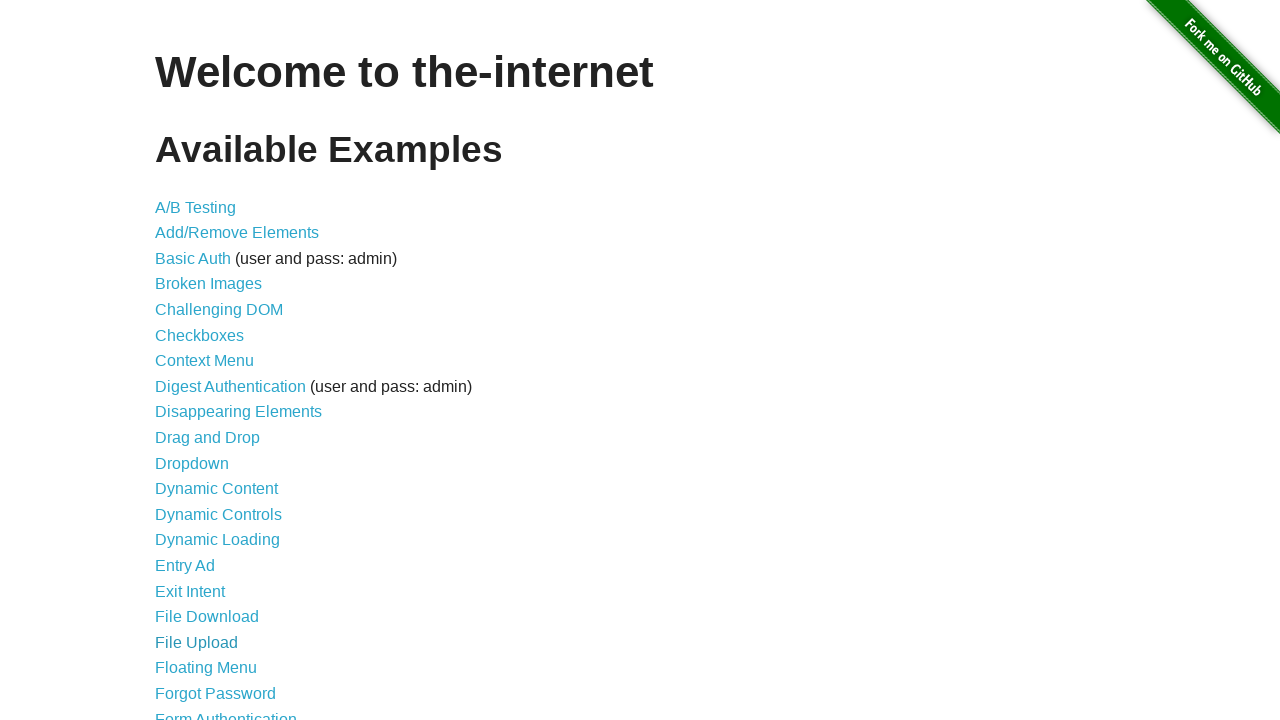

Homepage links loaded and ready
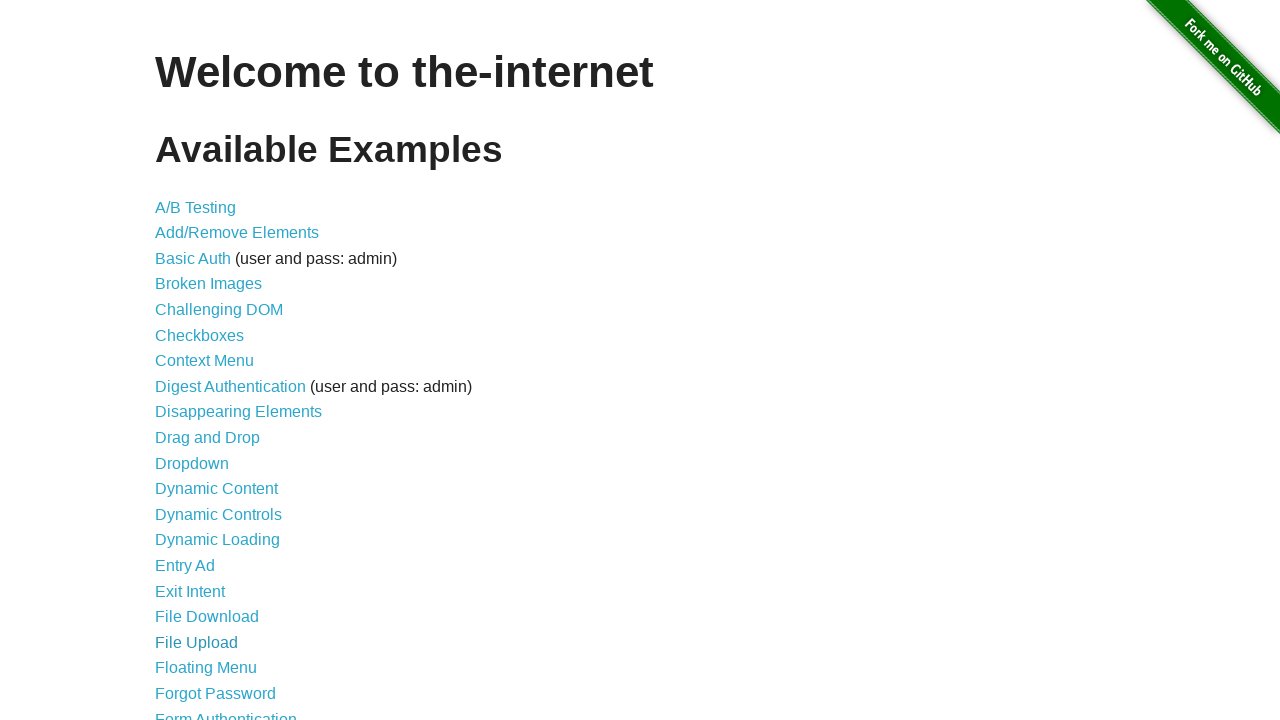

Located link #19: 'Floating Menu' (/floating_menu)
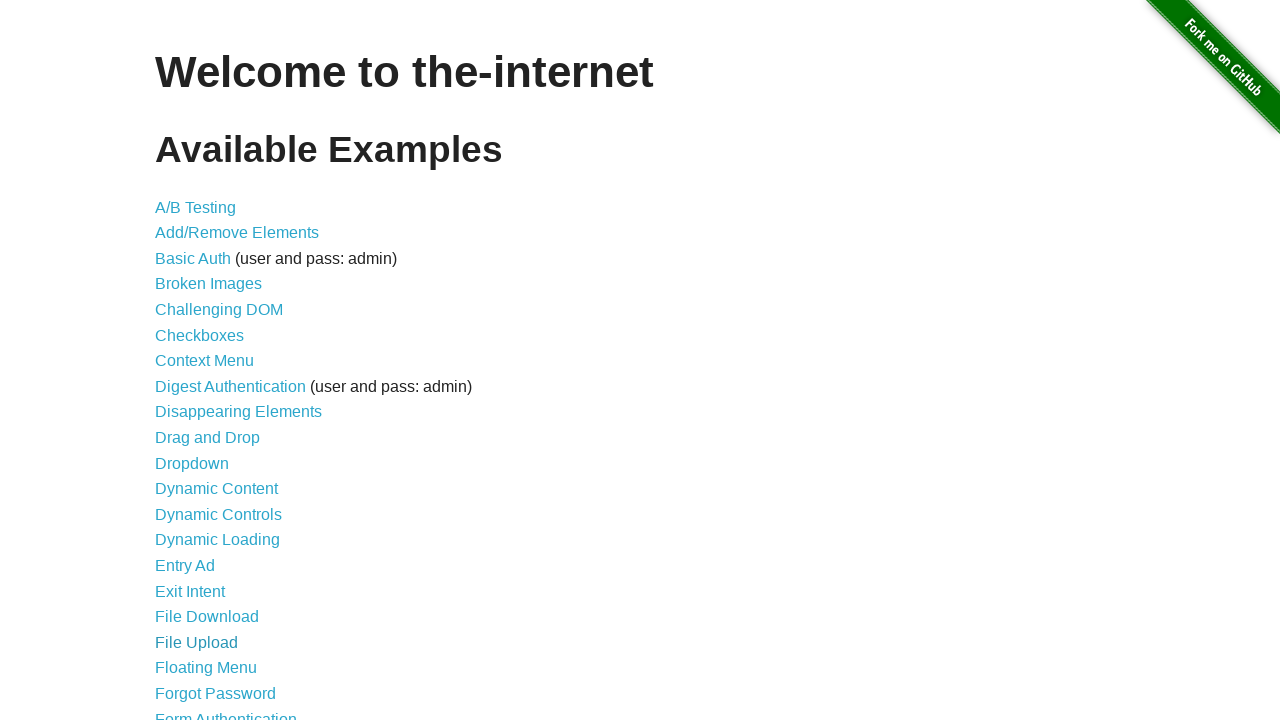

Clicked link: 'Floating Menu' at (206, 668) on ul li a >> nth=18
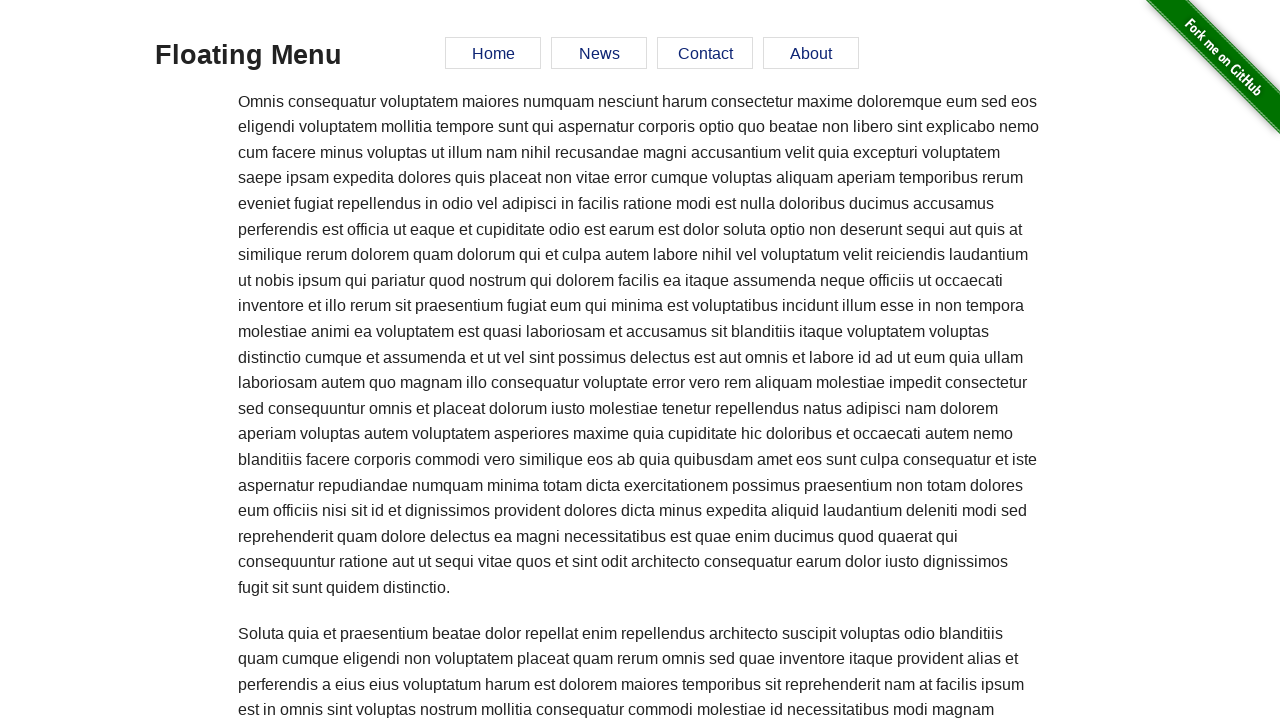

Navigated back to homepage after clicking 'Floating Menu'
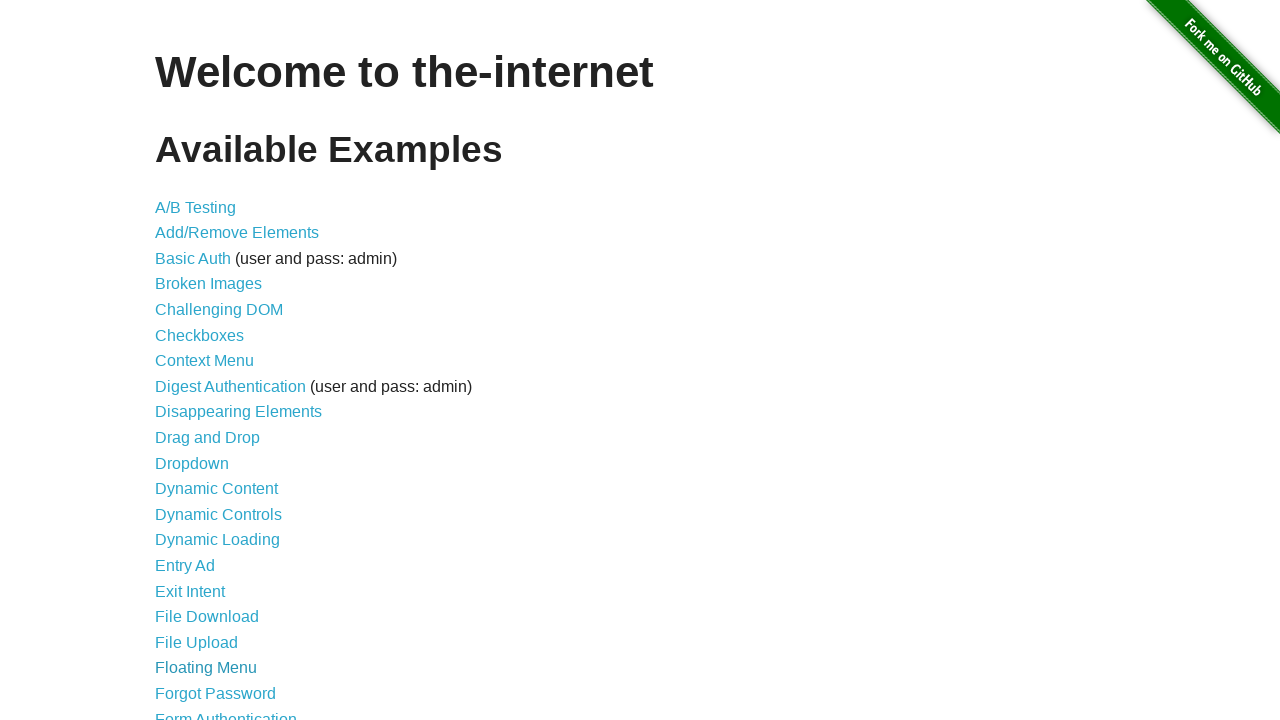

Homepage links loaded and ready
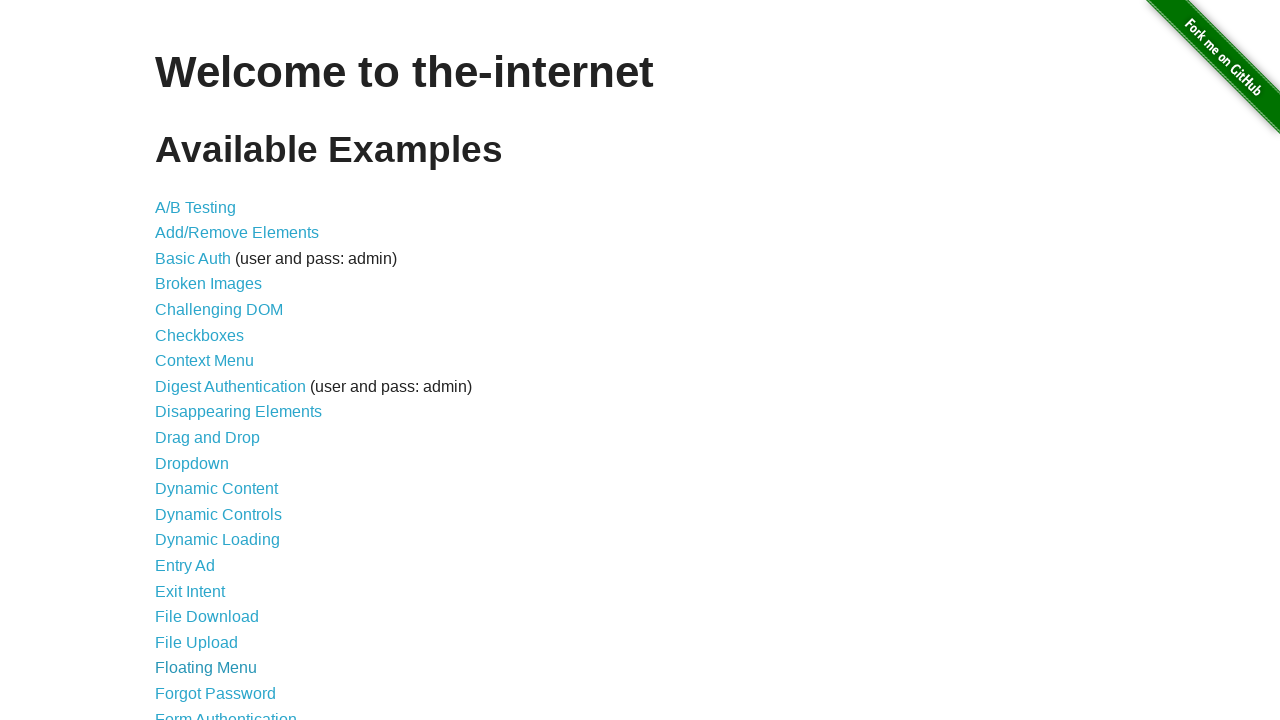

Located link #20: 'Forgot Password' (/forgot_password)
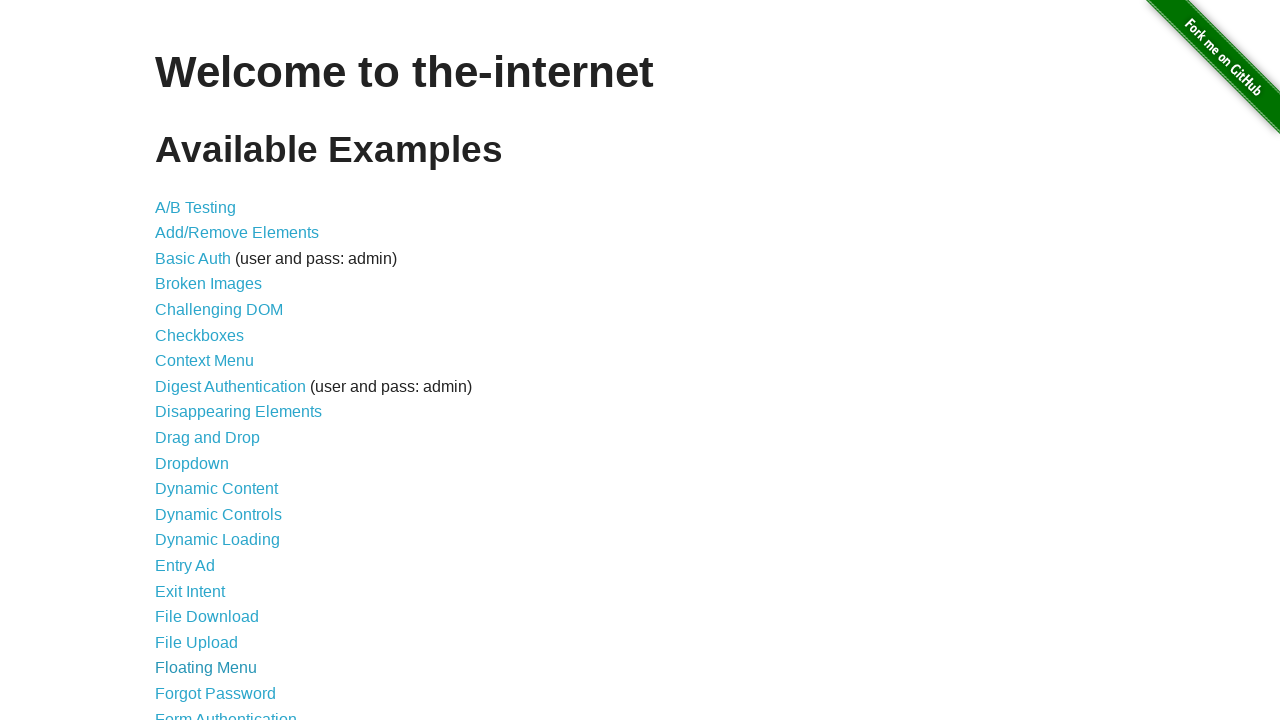

Clicked link: 'Forgot Password' at (216, 693) on ul li a >> nth=19
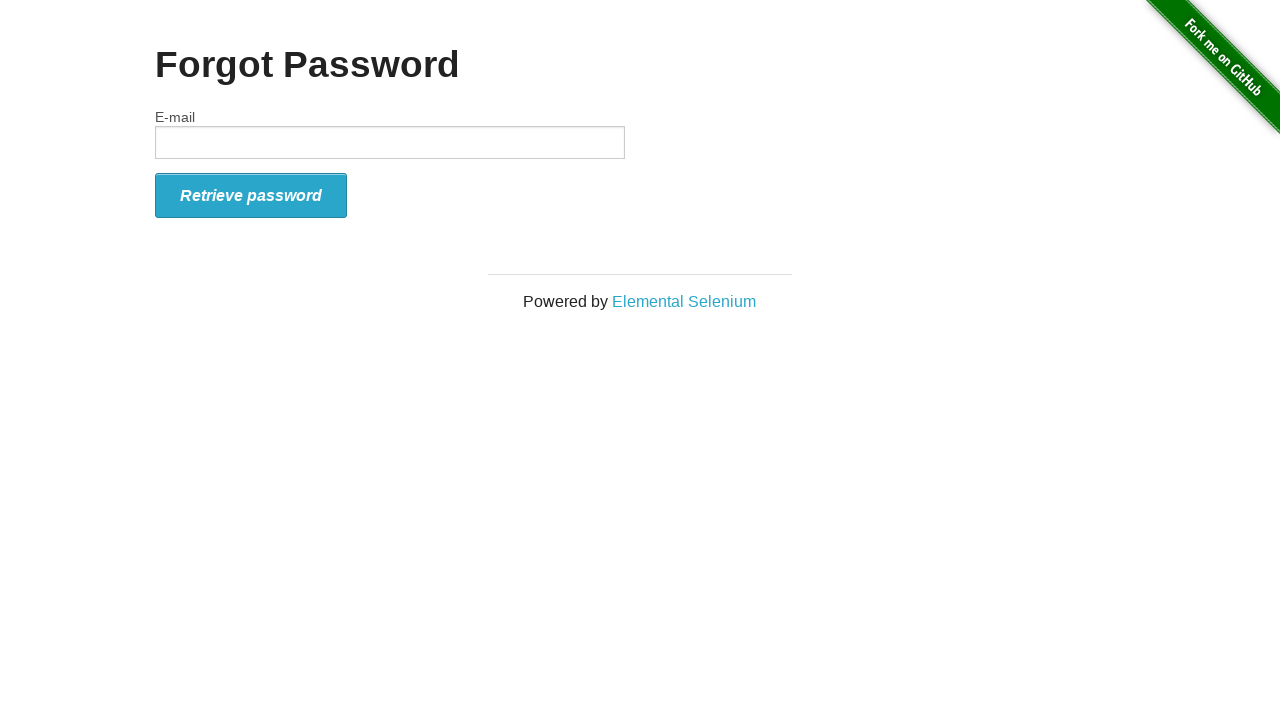

Navigated back to homepage after clicking 'Forgot Password'
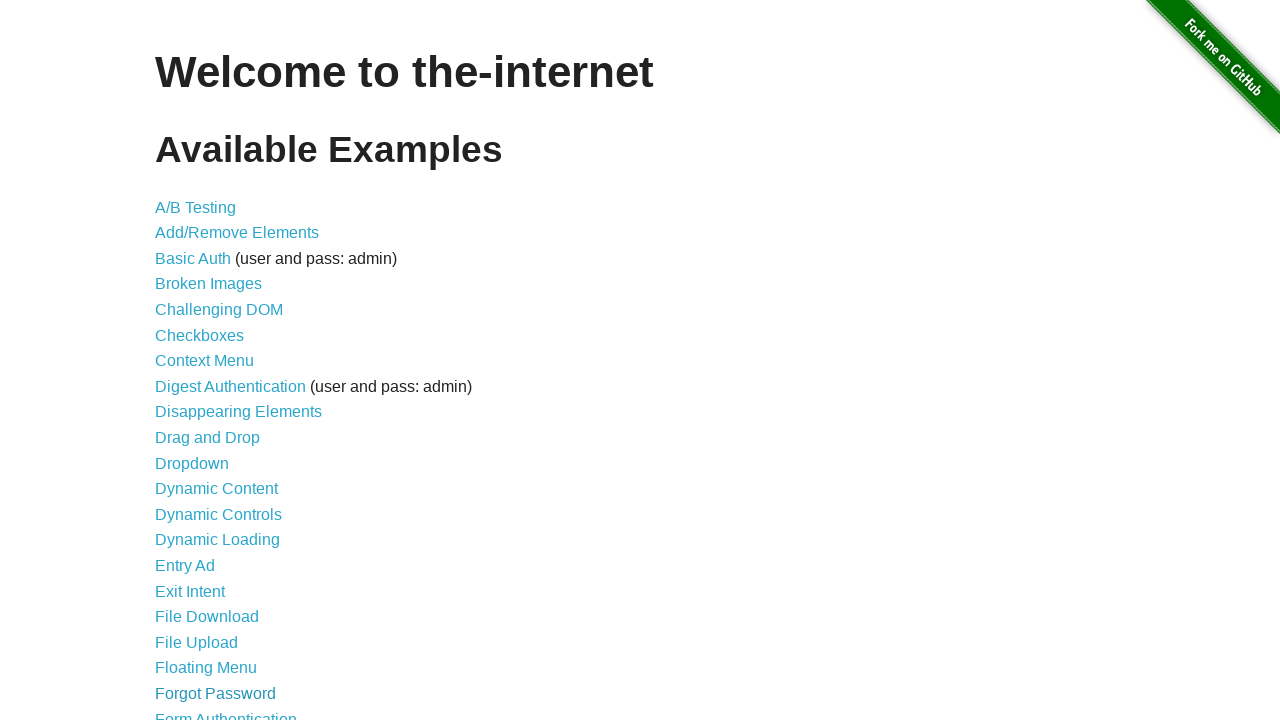

Homepage links loaded and ready
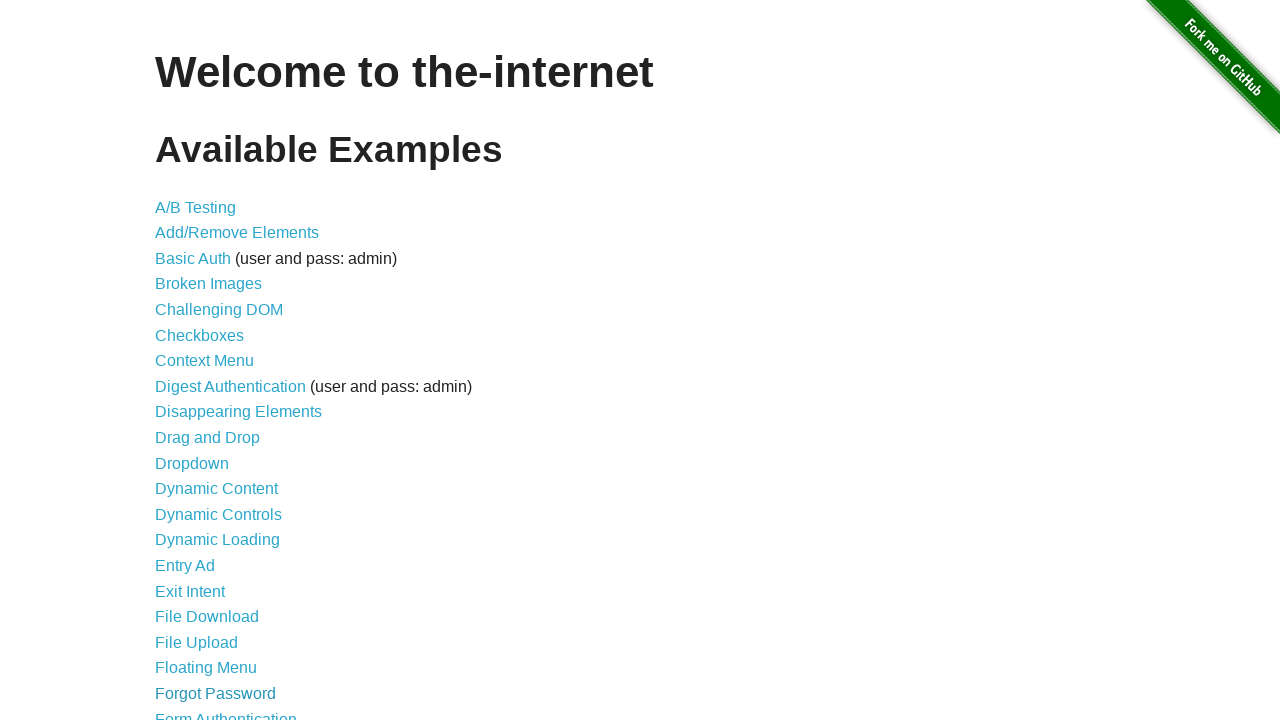

Located link #21: 'Form Authentication' (/login)
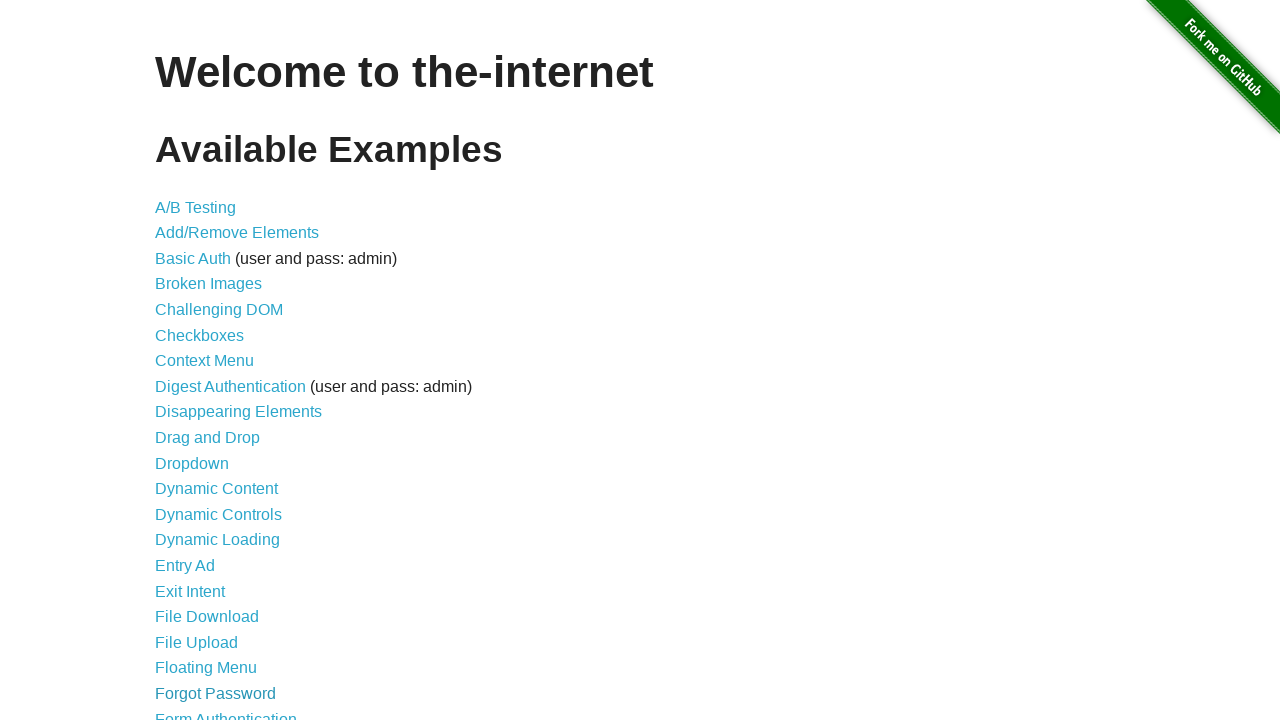

Clicked link: 'Form Authentication' at (226, 712) on ul li a >> nth=20
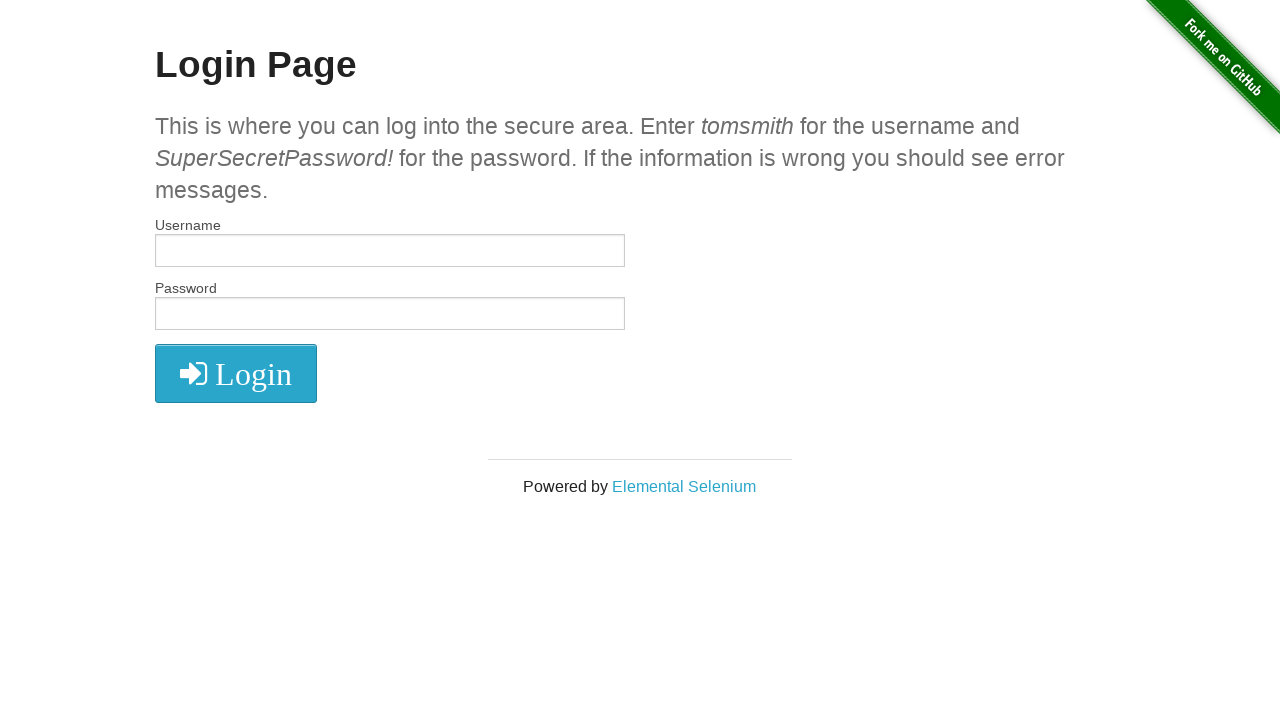

Navigated back to homepage after clicking 'Form Authentication'
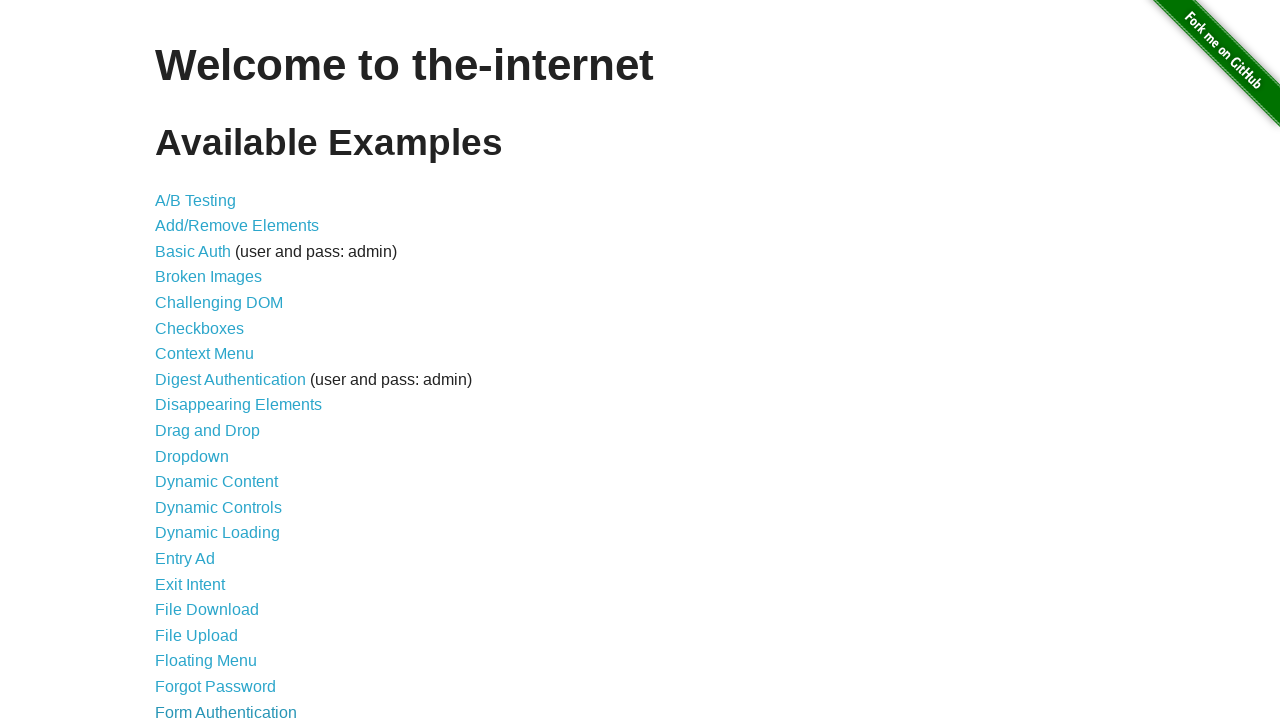

Homepage links loaded and ready
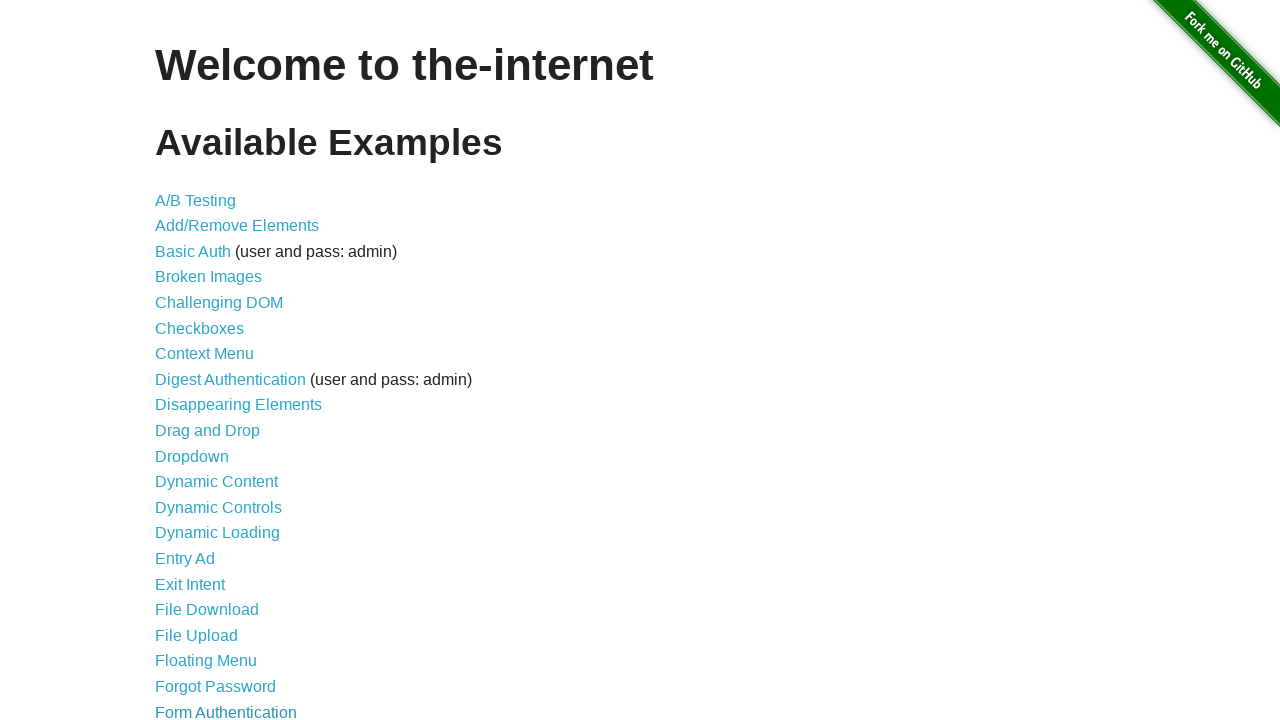

Located link #22: 'Frames' (/frames)
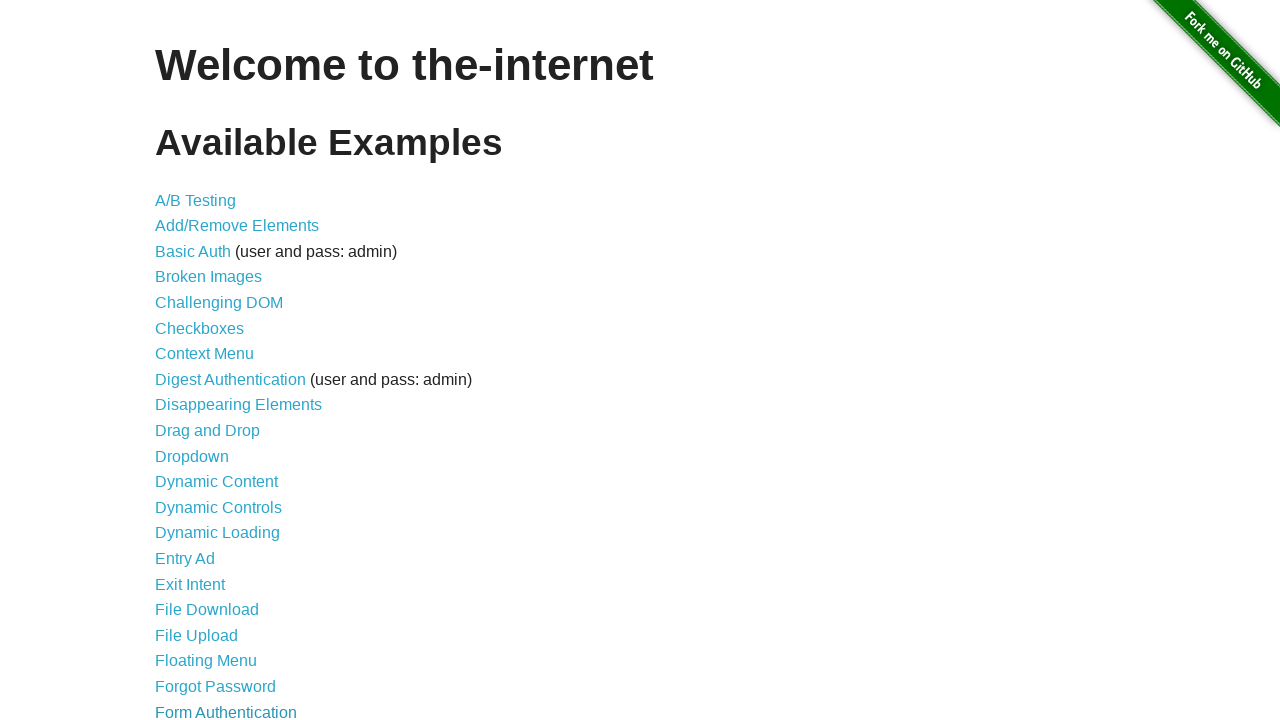

Clicked link: 'Frames' at (182, 361) on ul li a >> nth=21
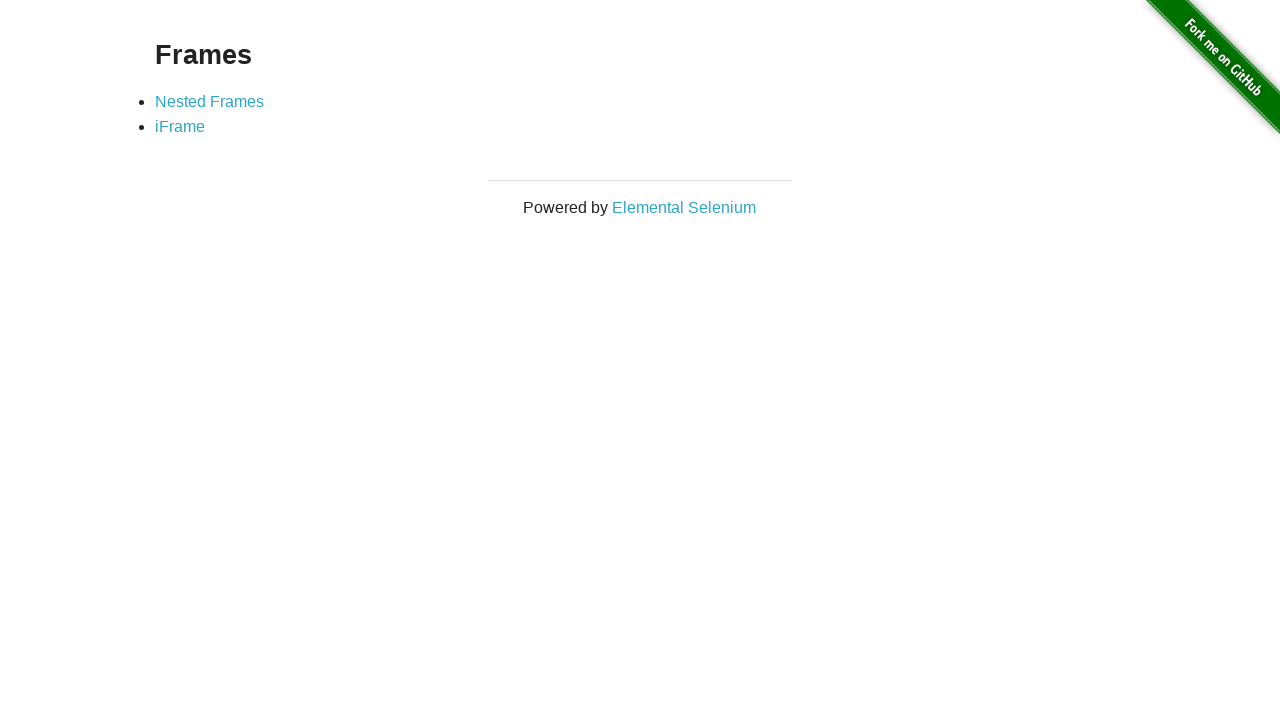

Navigated back to homepage after clicking 'Frames'
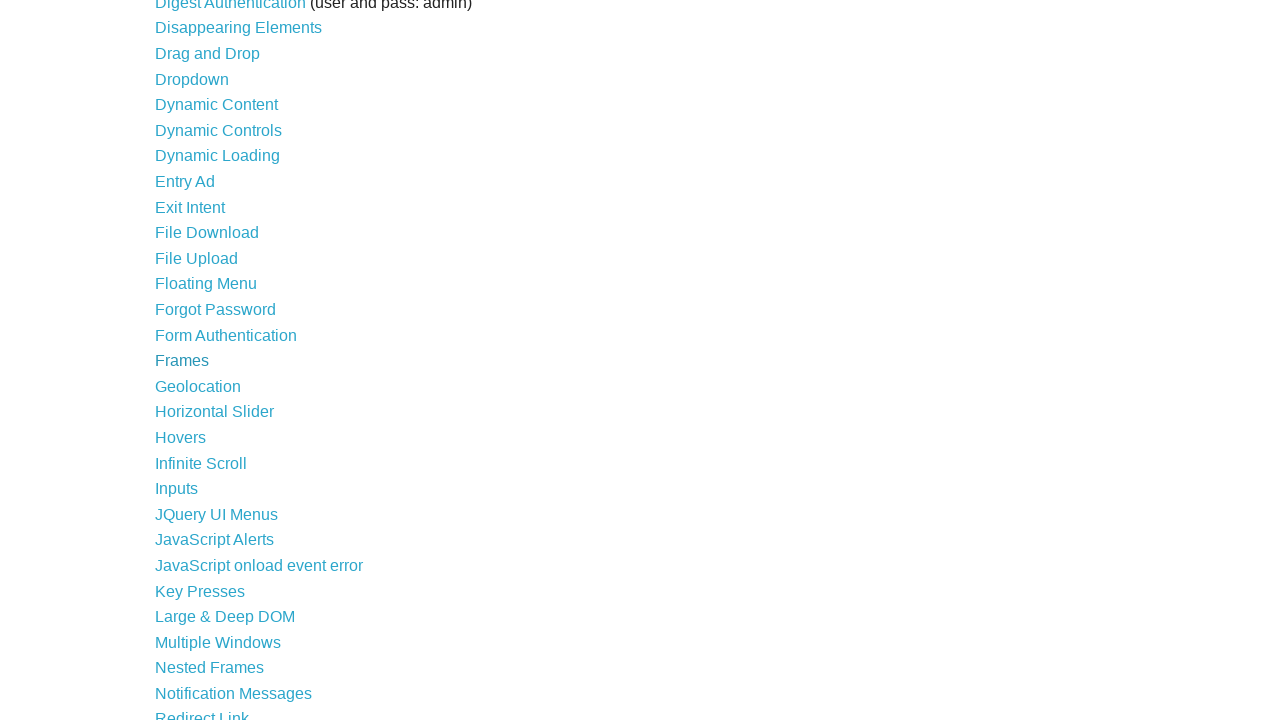

Homepage links loaded and ready
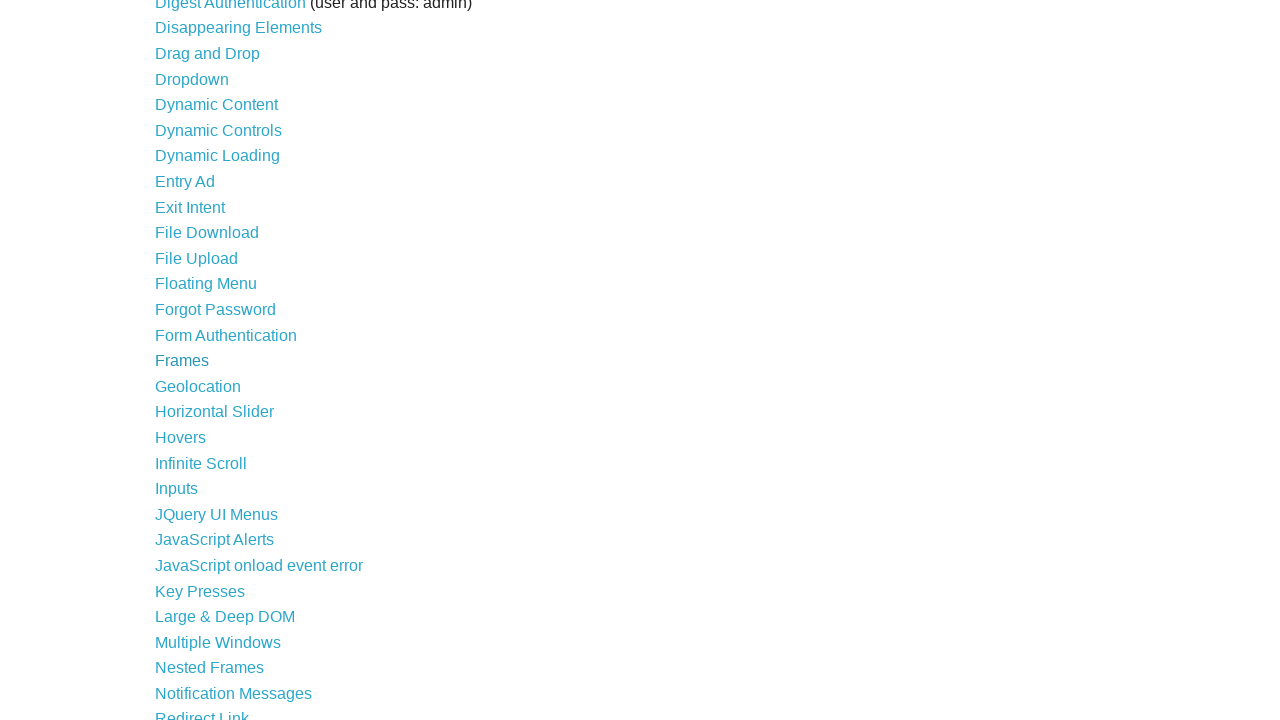

Located link #23: 'Geolocation' (/geolocation)
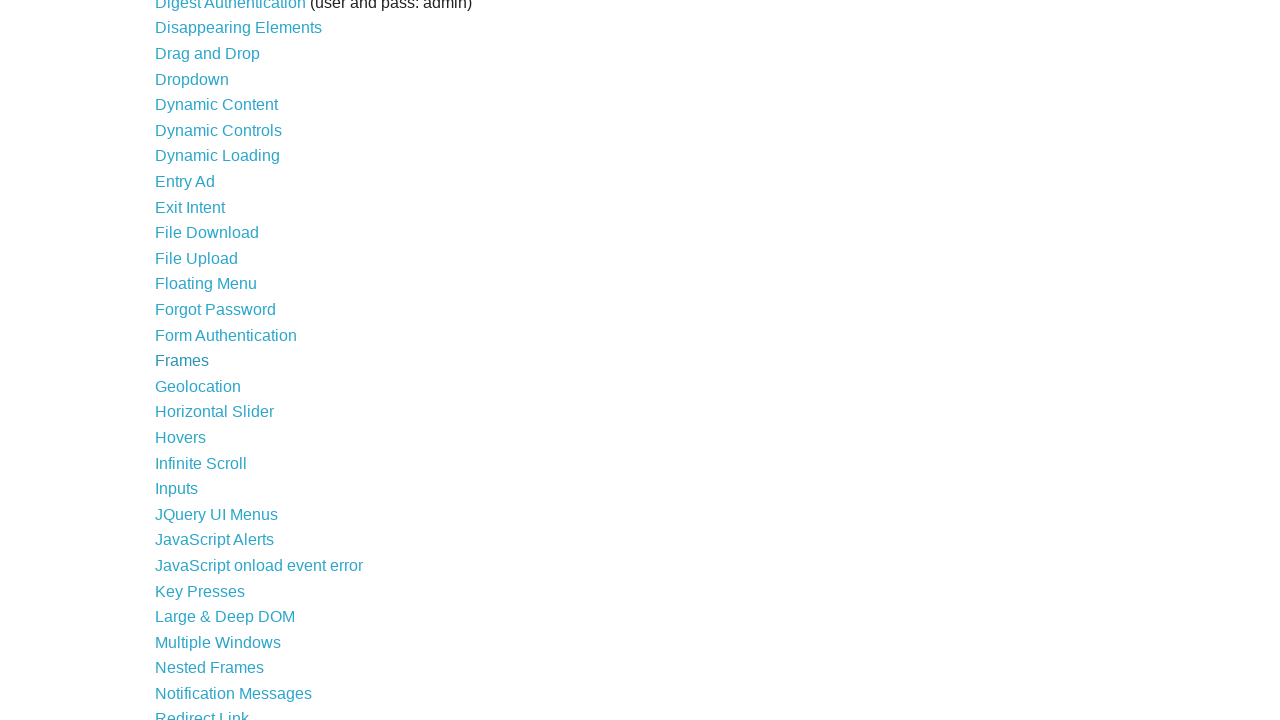

Clicked link: 'Geolocation' at (198, 386) on ul li a >> nth=22
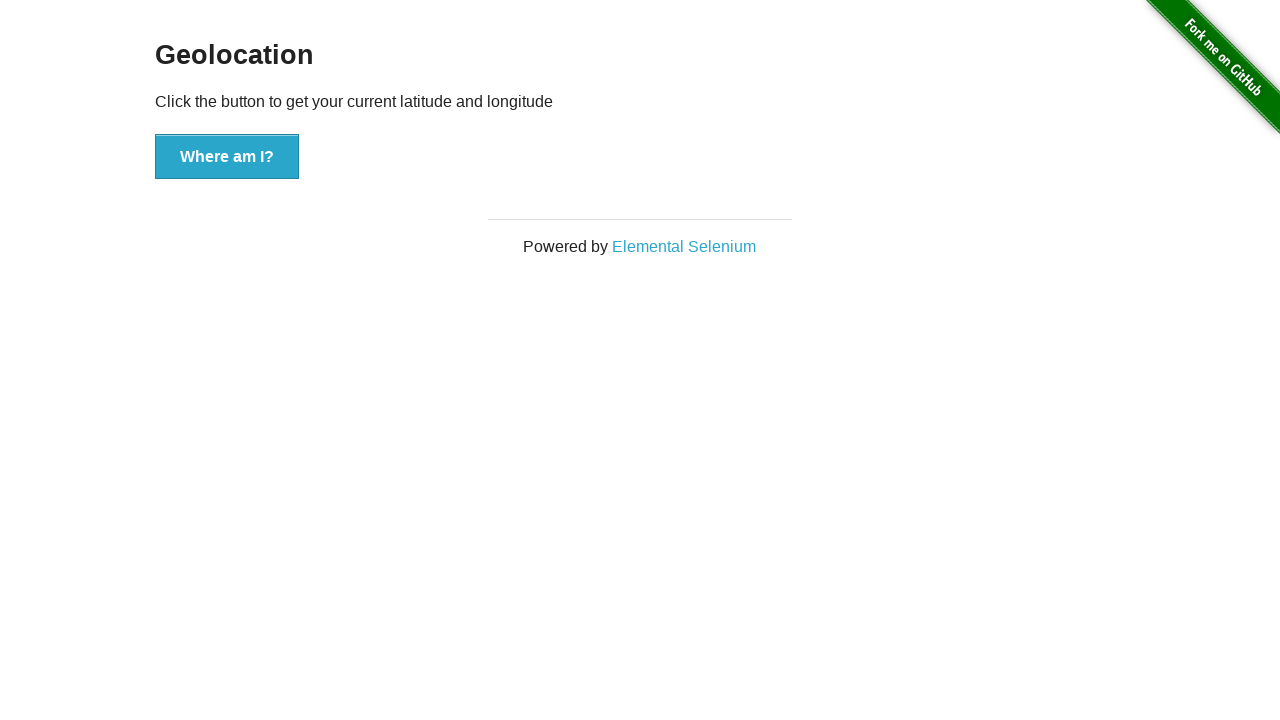

Navigated back to homepage after clicking 'Geolocation'
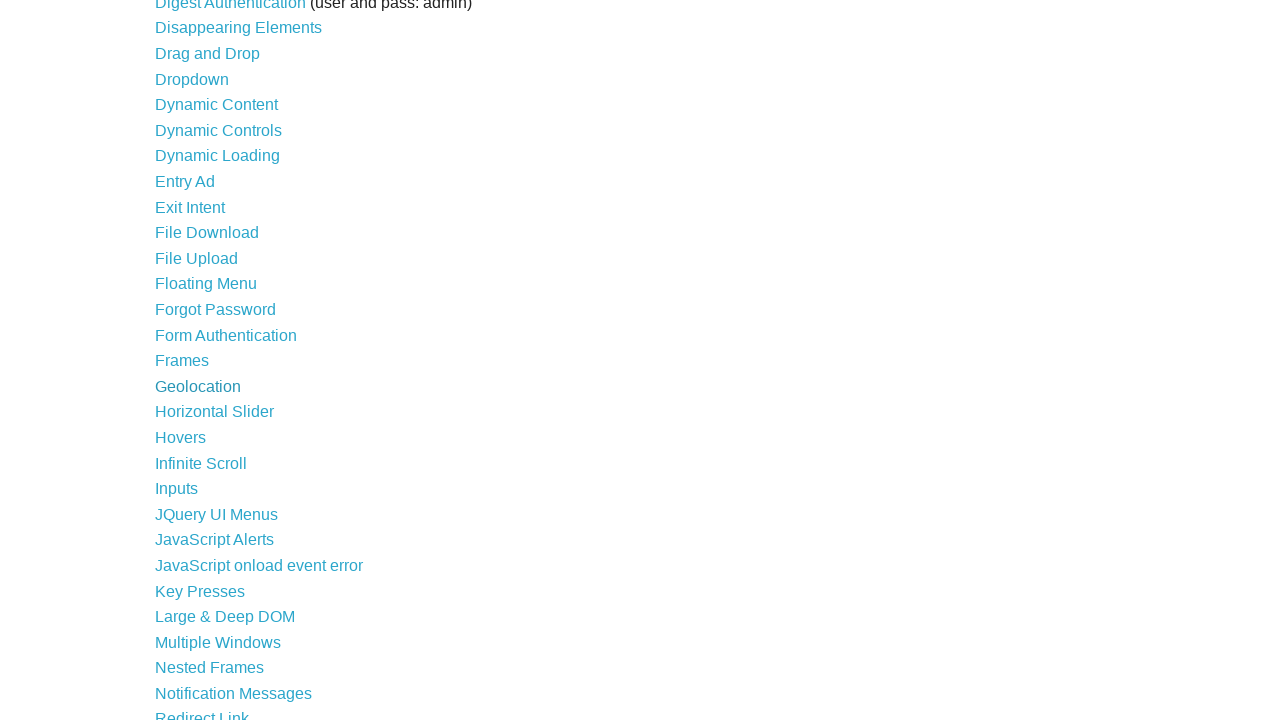

Homepage links loaded and ready
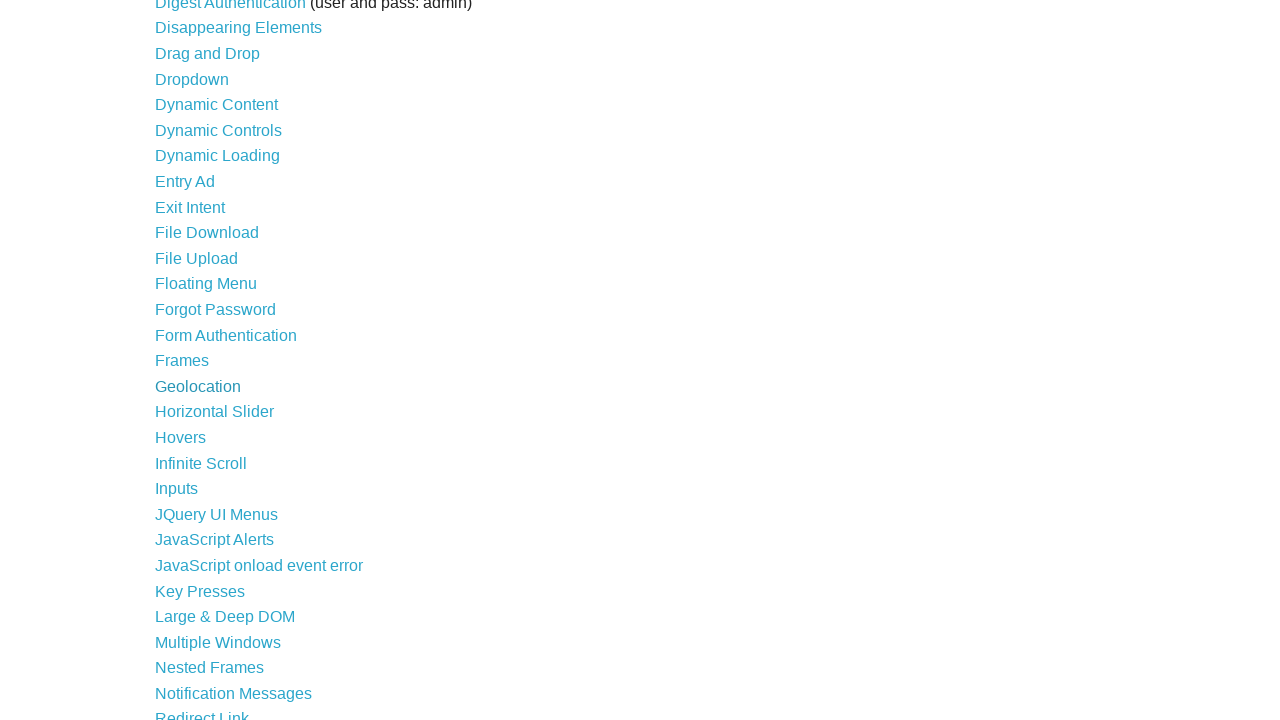

Located link #24: 'Horizontal Slider' (/horizontal_slider)
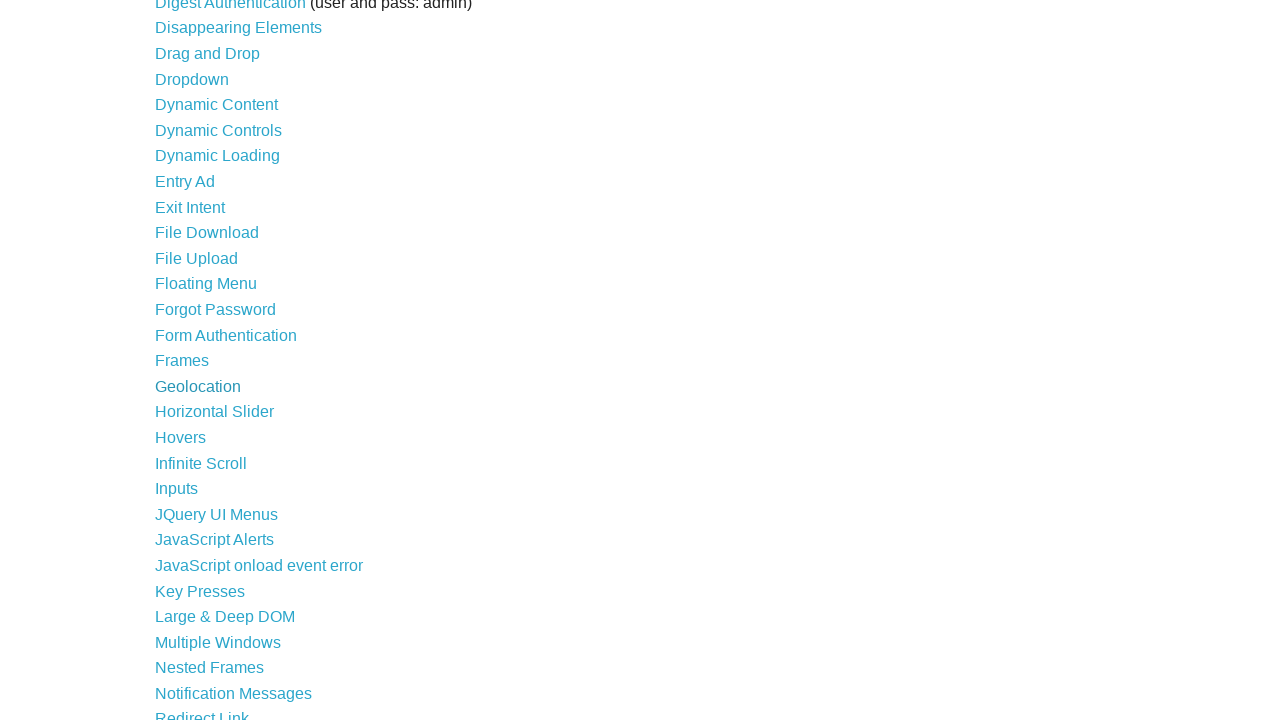

Clicked link: 'Horizontal Slider' at (214, 412) on ul li a >> nth=23
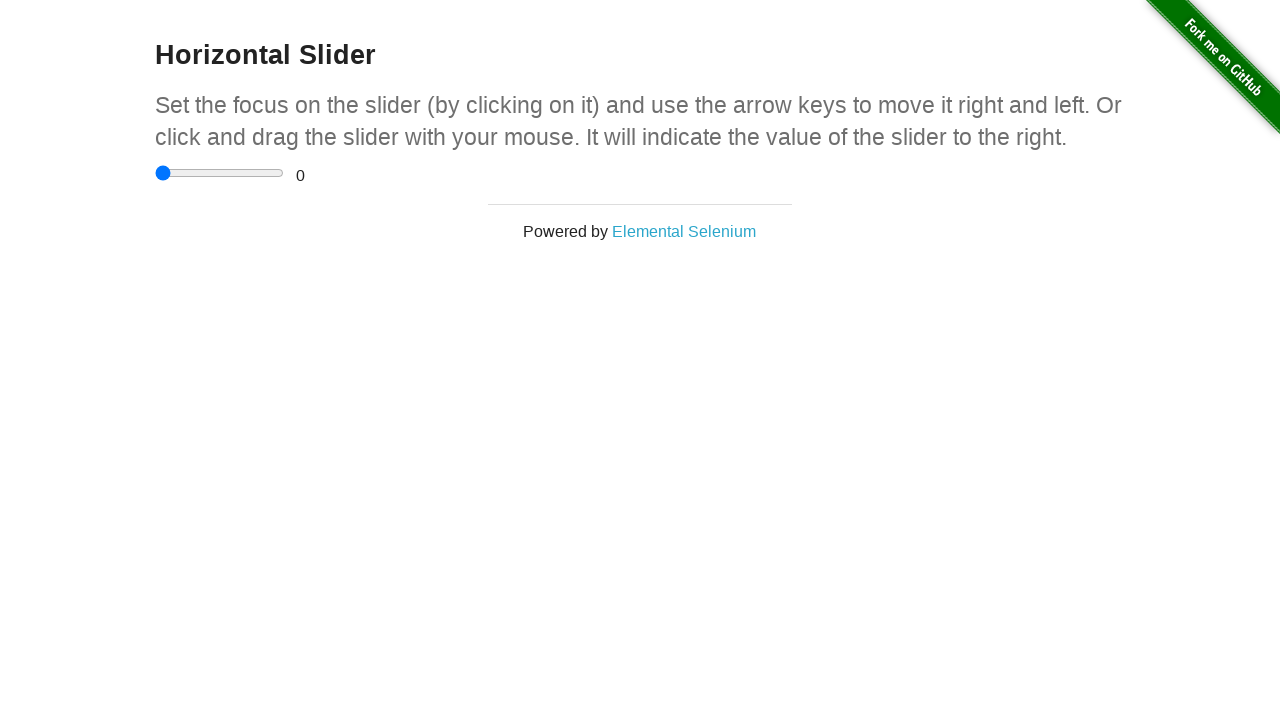

Navigated back to homepage after clicking 'Horizontal Slider'
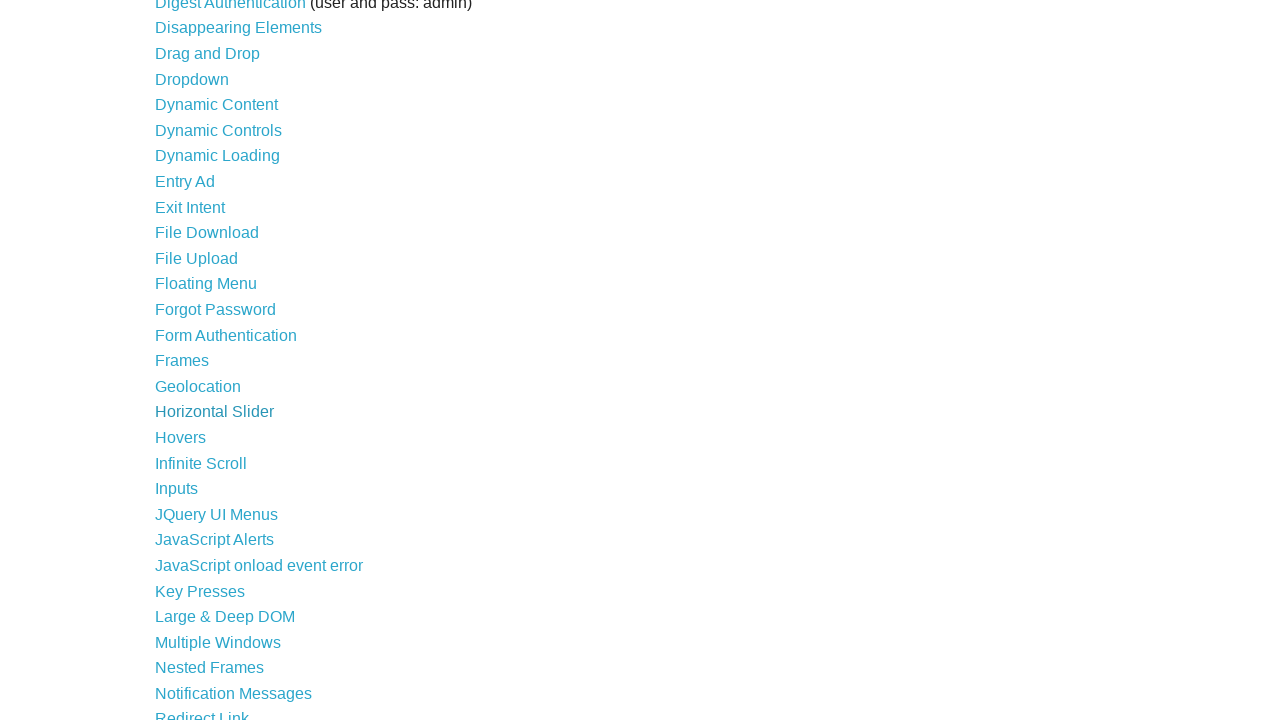

Homepage links loaded and ready
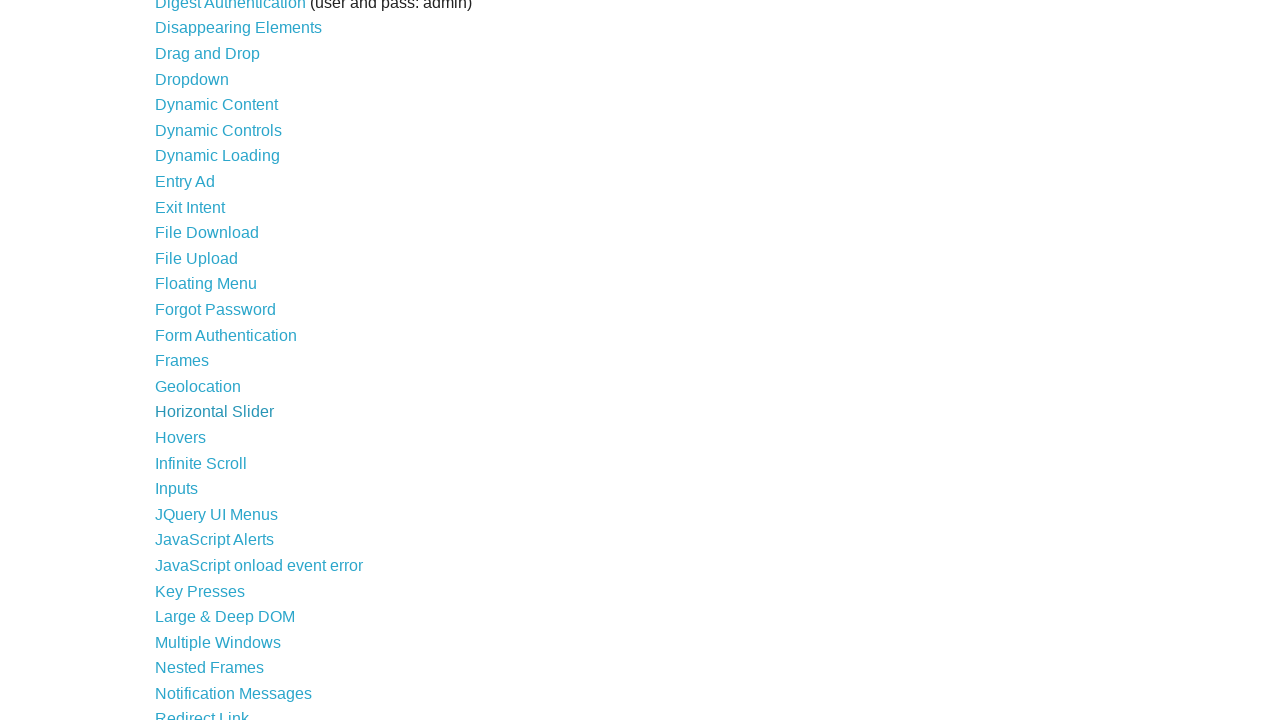

Located link #25: 'Hovers' (/hovers)
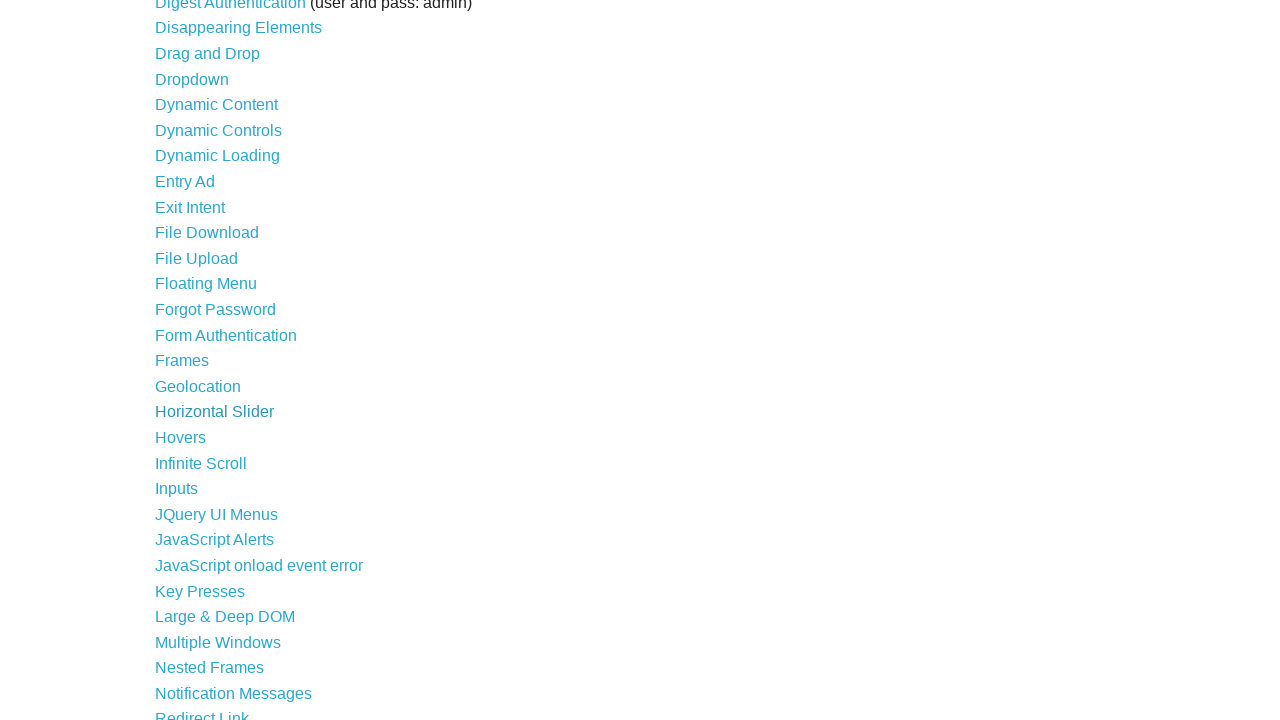

Clicked link: 'Hovers' at (180, 437) on ul li a >> nth=24
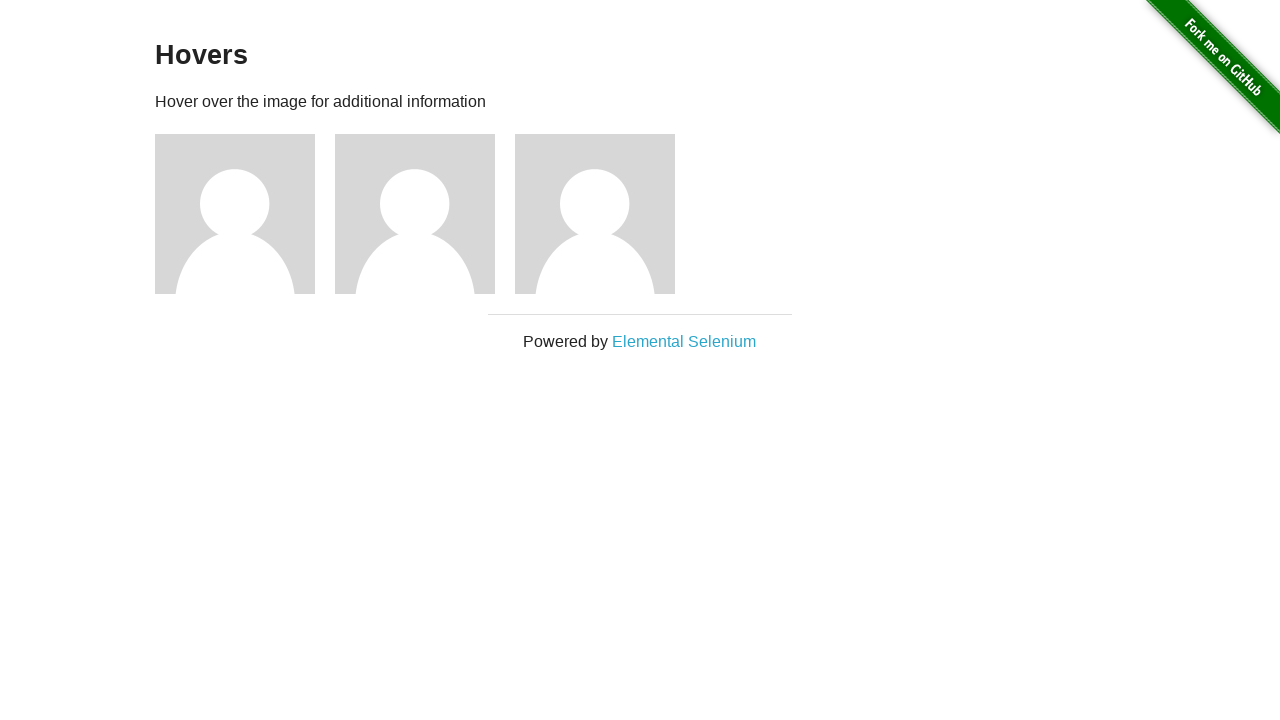

Navigated back to homepage after clicking 'Hovers'
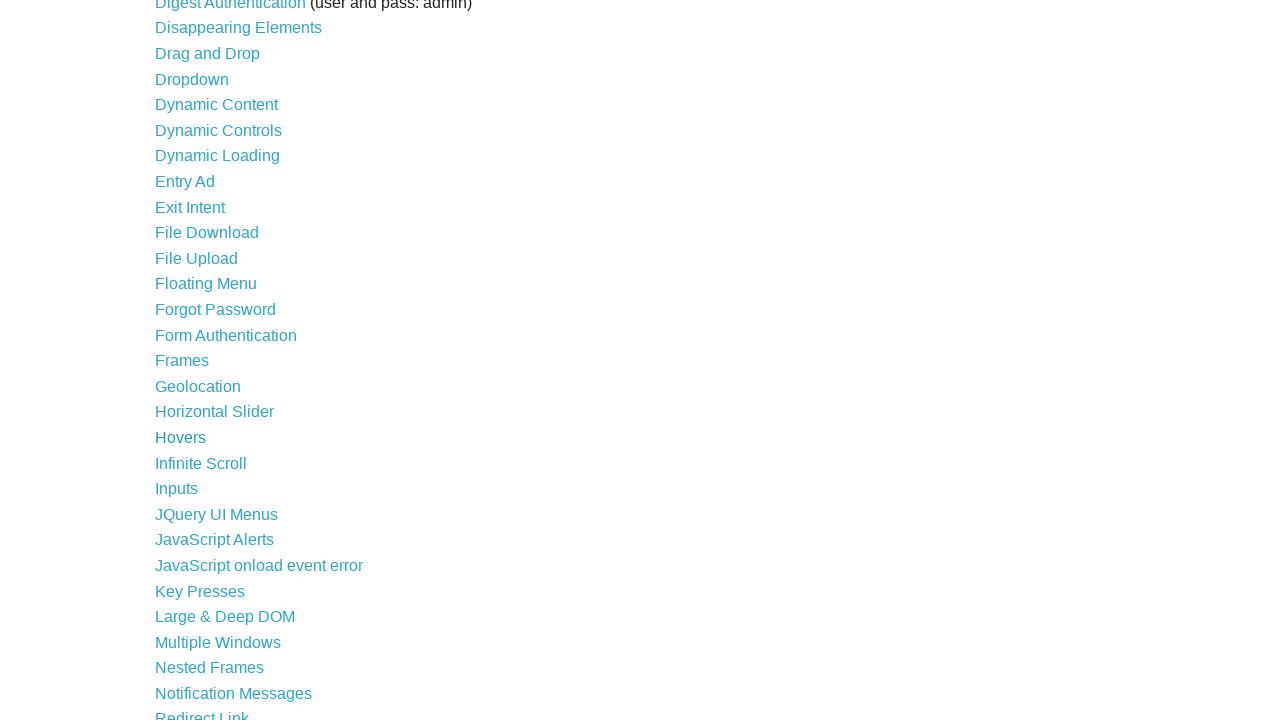

Homepage links loaded and ready
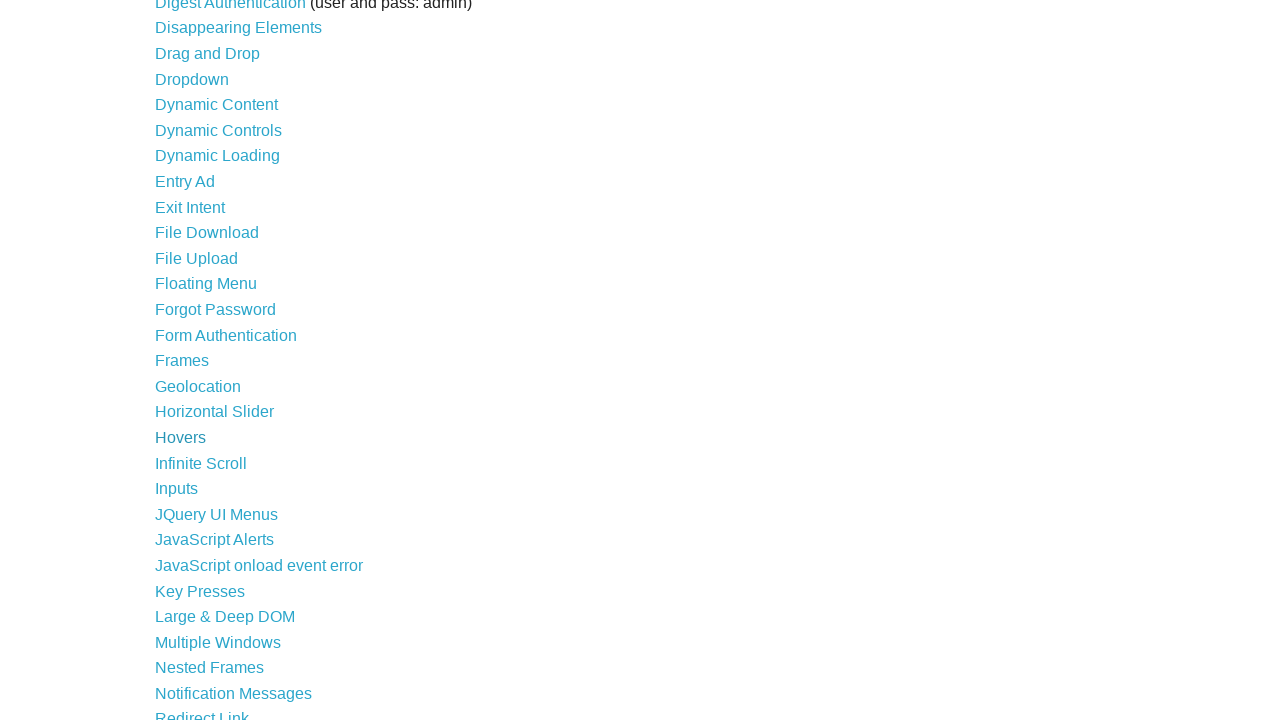

Located link #26: 'Infinite Scroll' (/infinite_scroll)
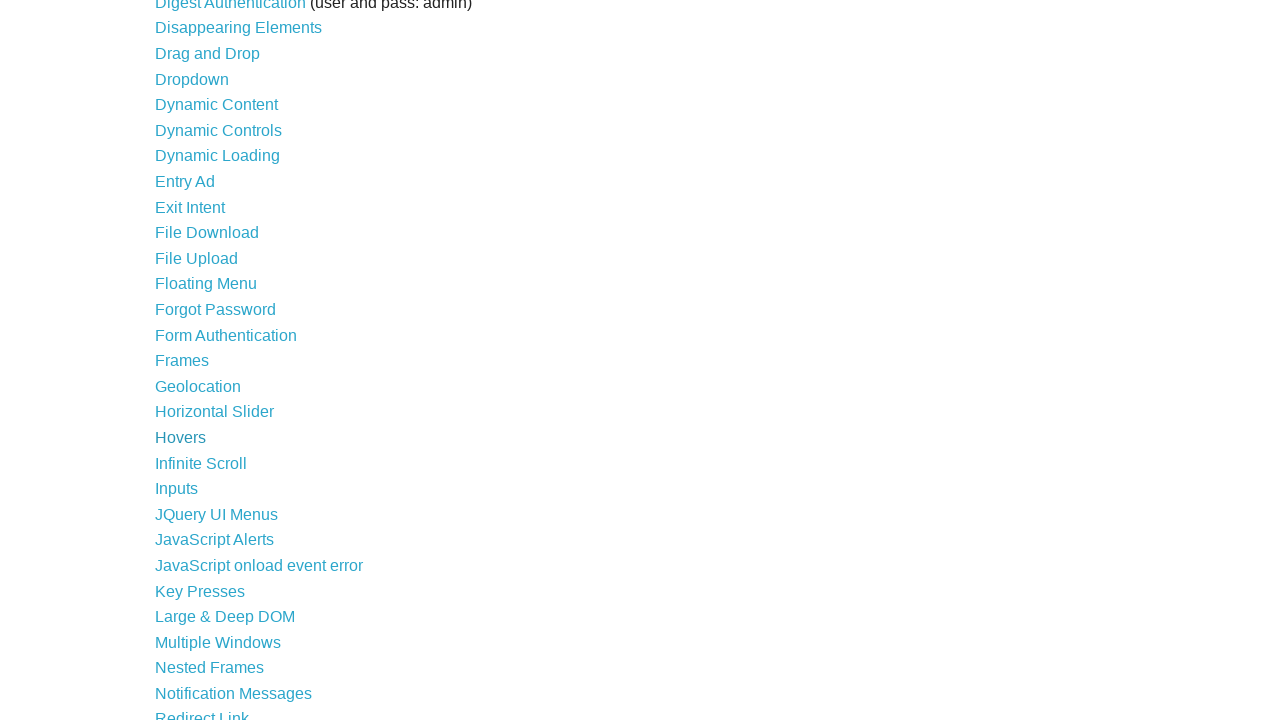

Clicked link: 'Infinite Scroll' at (201, 463) on ul li a >> nth=25
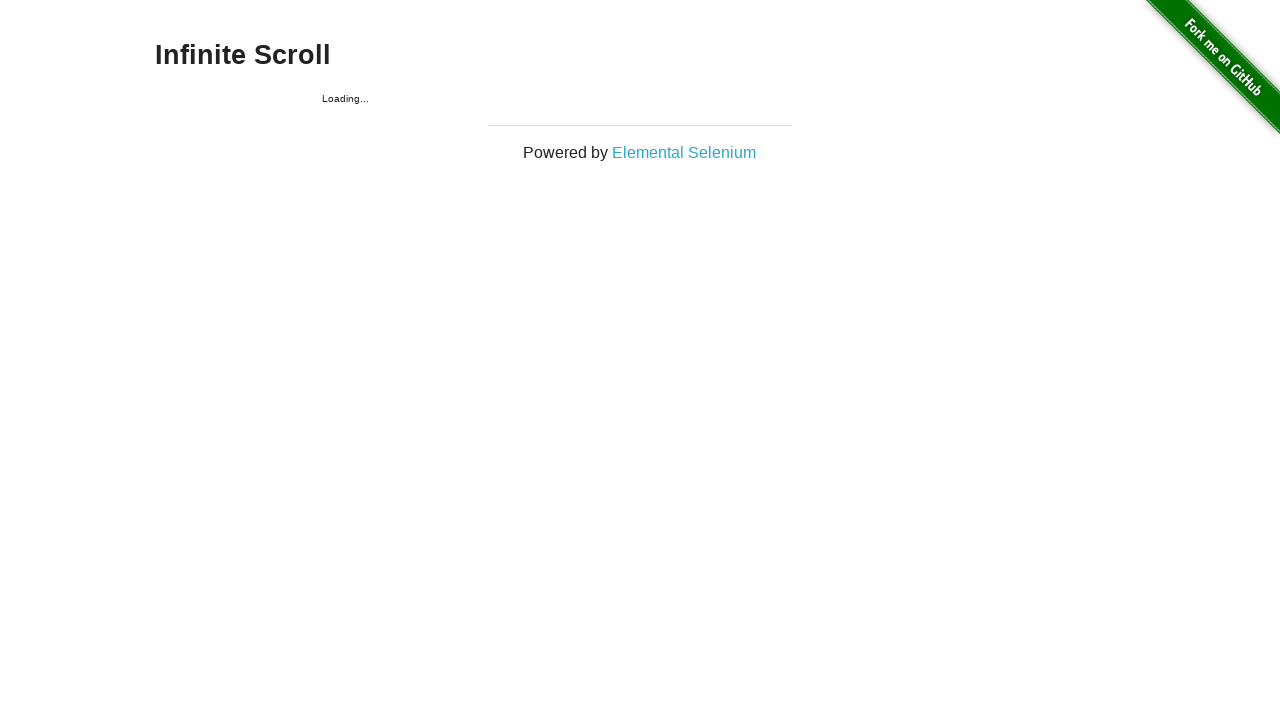

Navigated back to homepage after clicking 'Infinite Scroll'
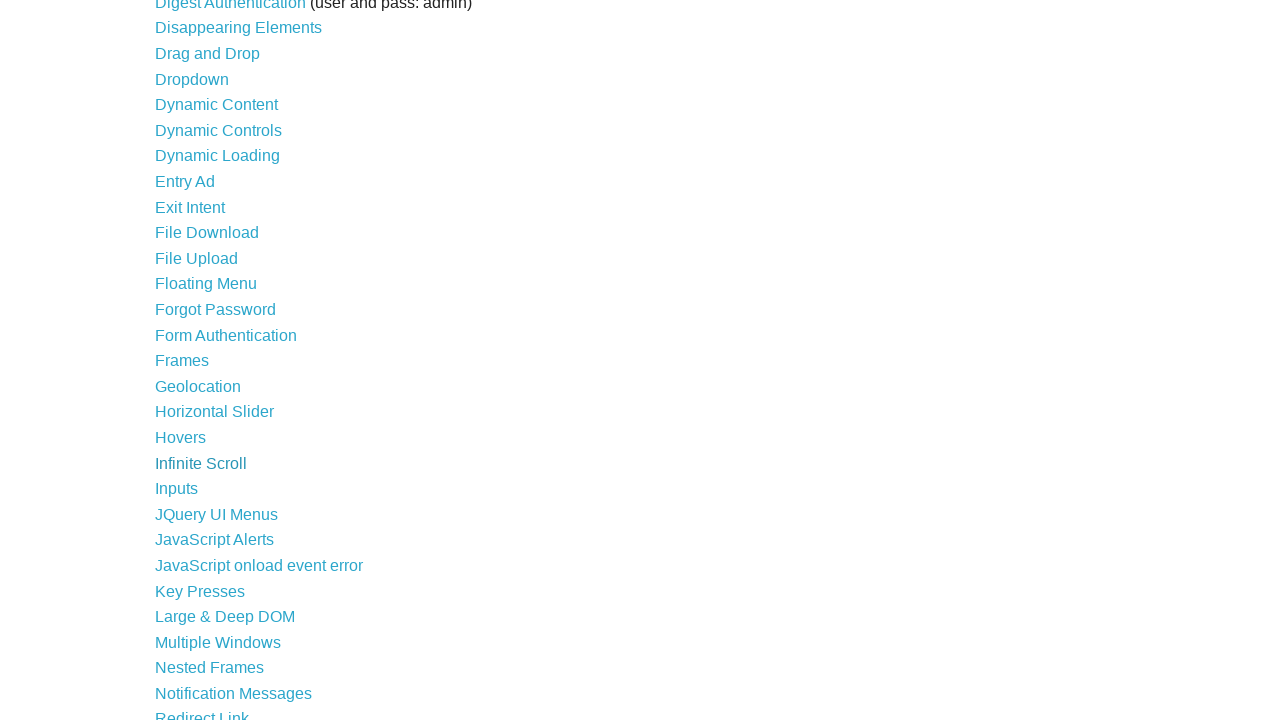

Homepage links loaded and ready
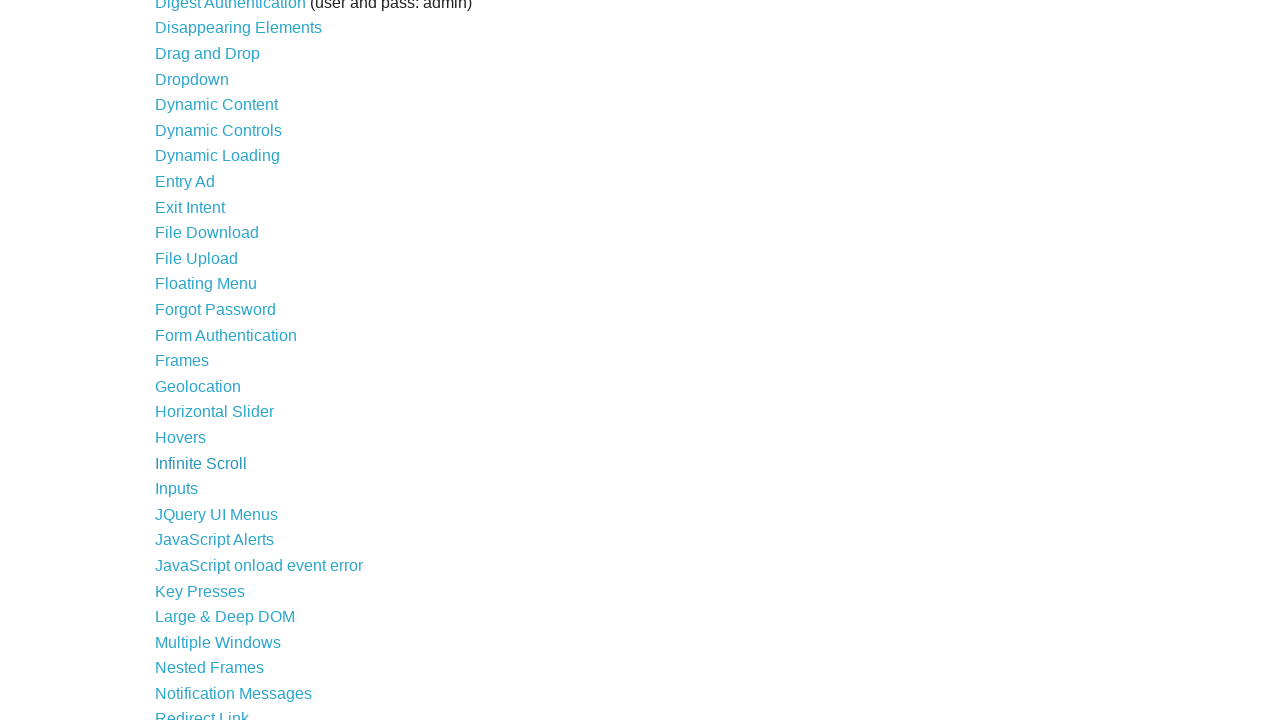

Located link #27: 'Inputs' (/inputs)
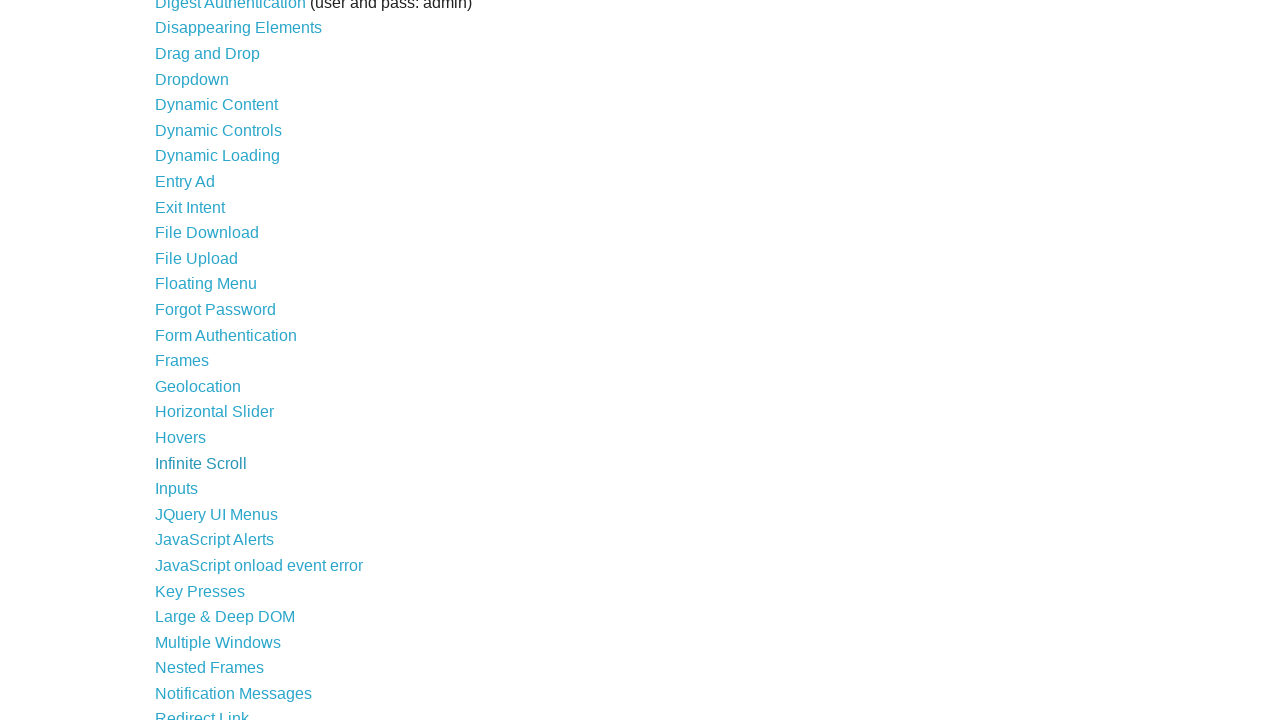

Clicked link: 'Inputs' at (176, 489) on ul li a >> nth=26
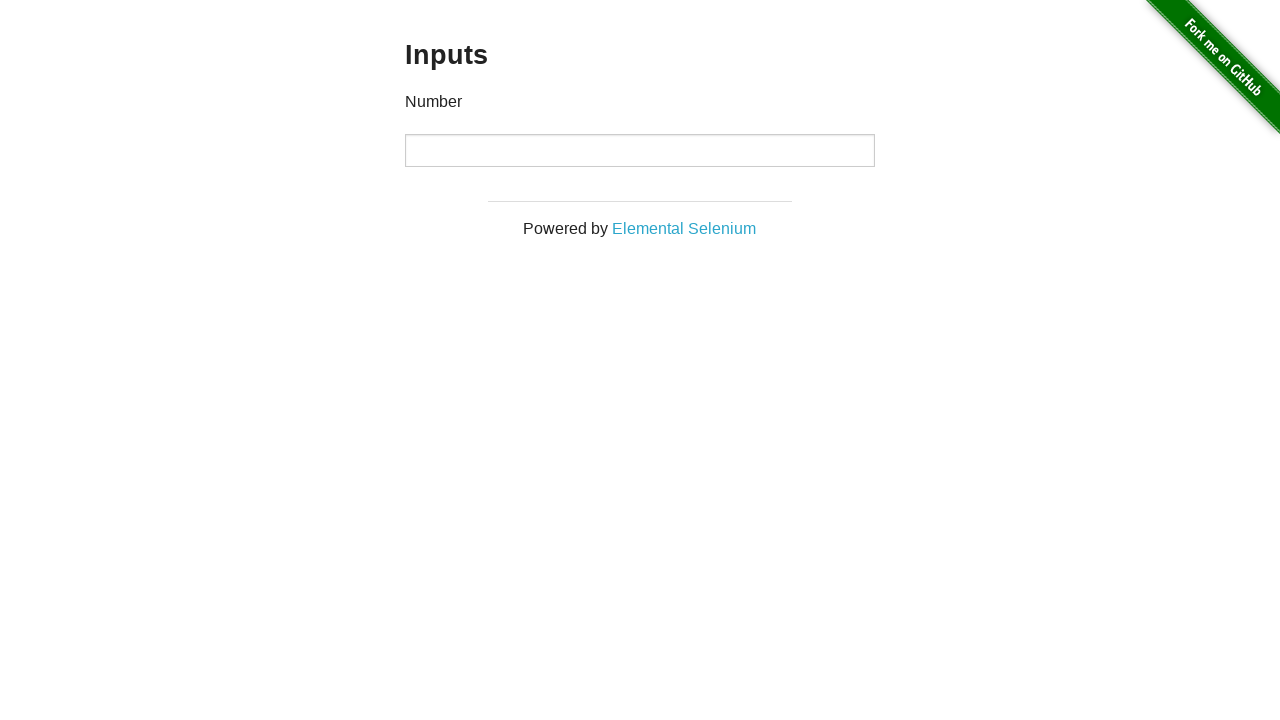

Navigated back to homepage after clicking 'Inputs'
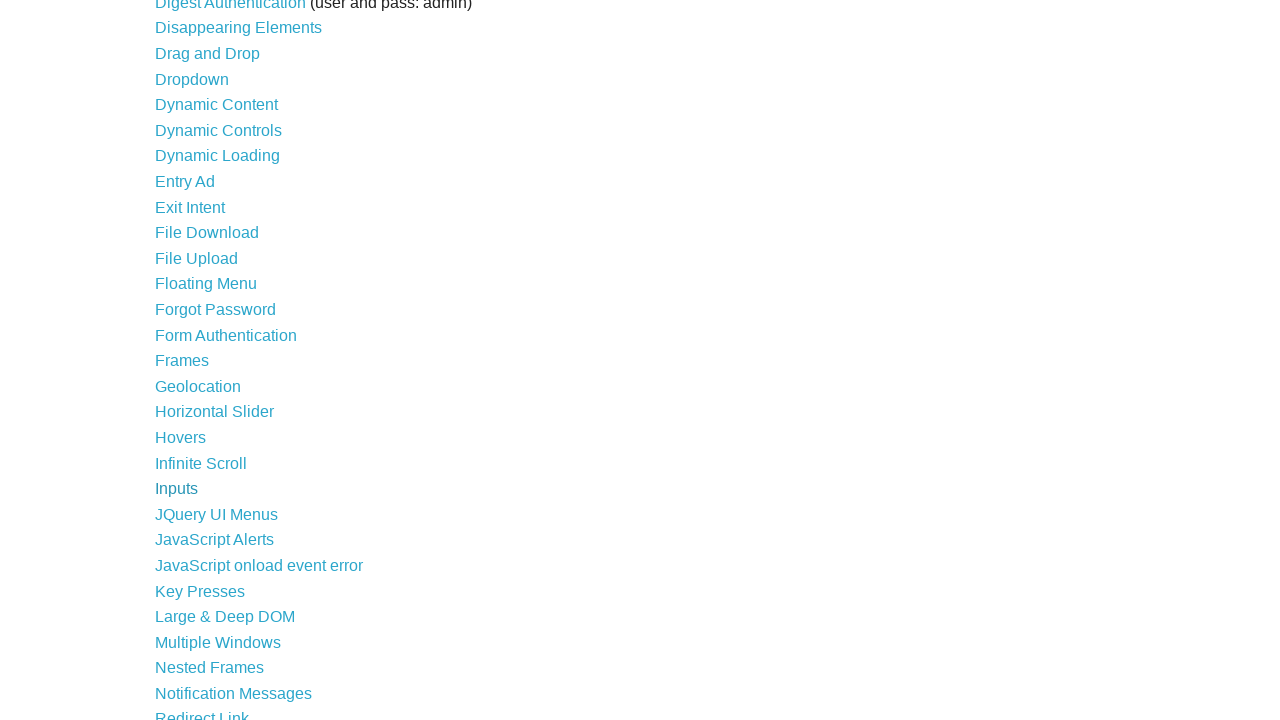

Homepage links loaded and ready
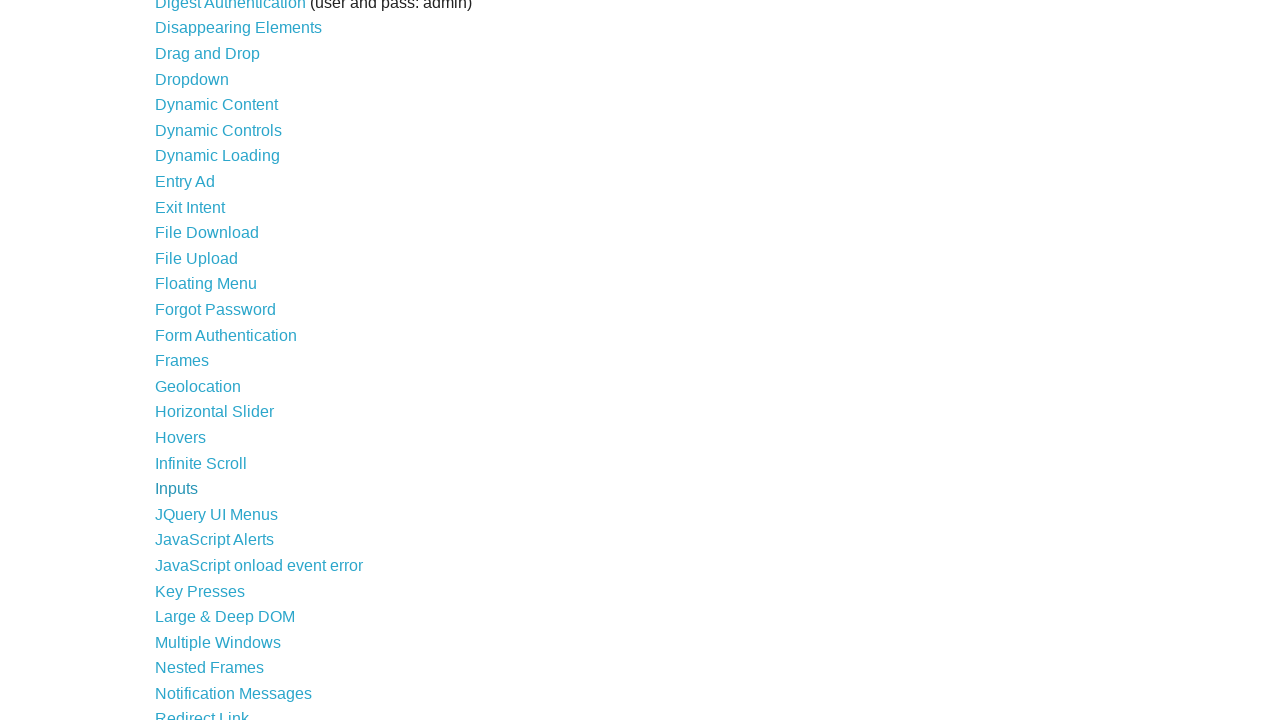

Located link #28: 'JQuery UI Menus' (/jqueryui/menu)
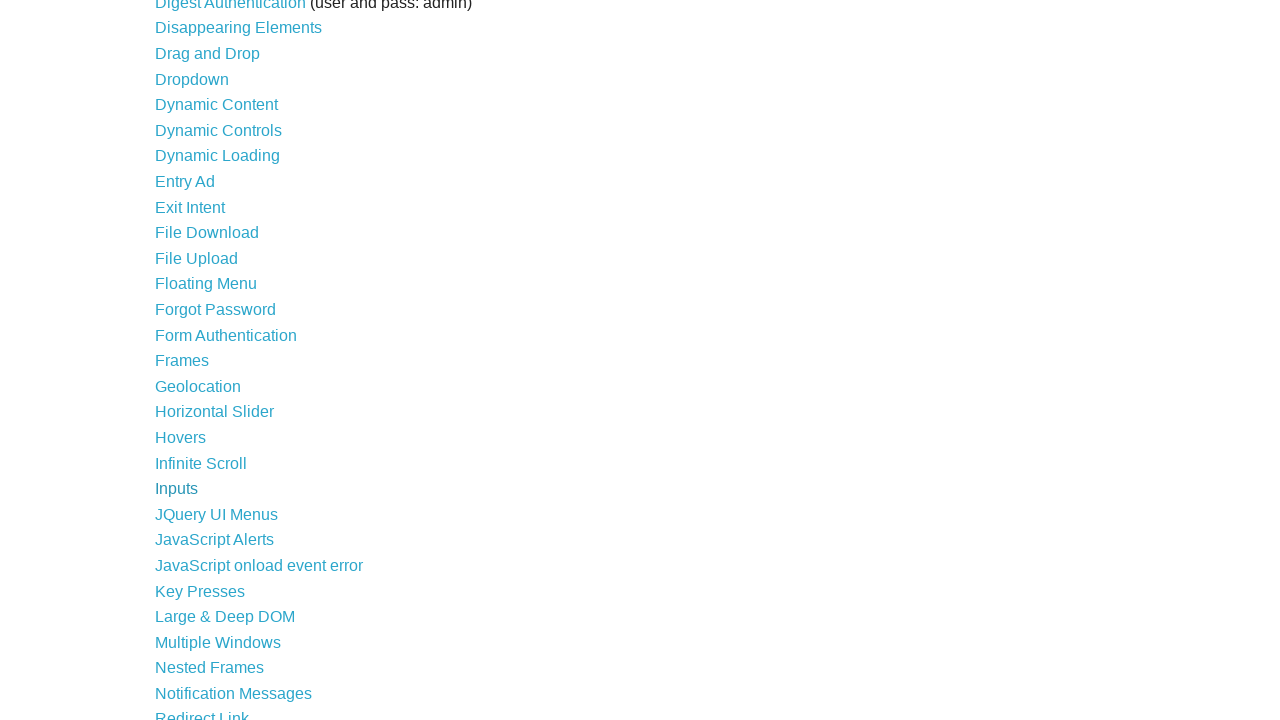

Clicked link: 'JQuery UI Menus' at (216, 514) on ul li a >> nth=27
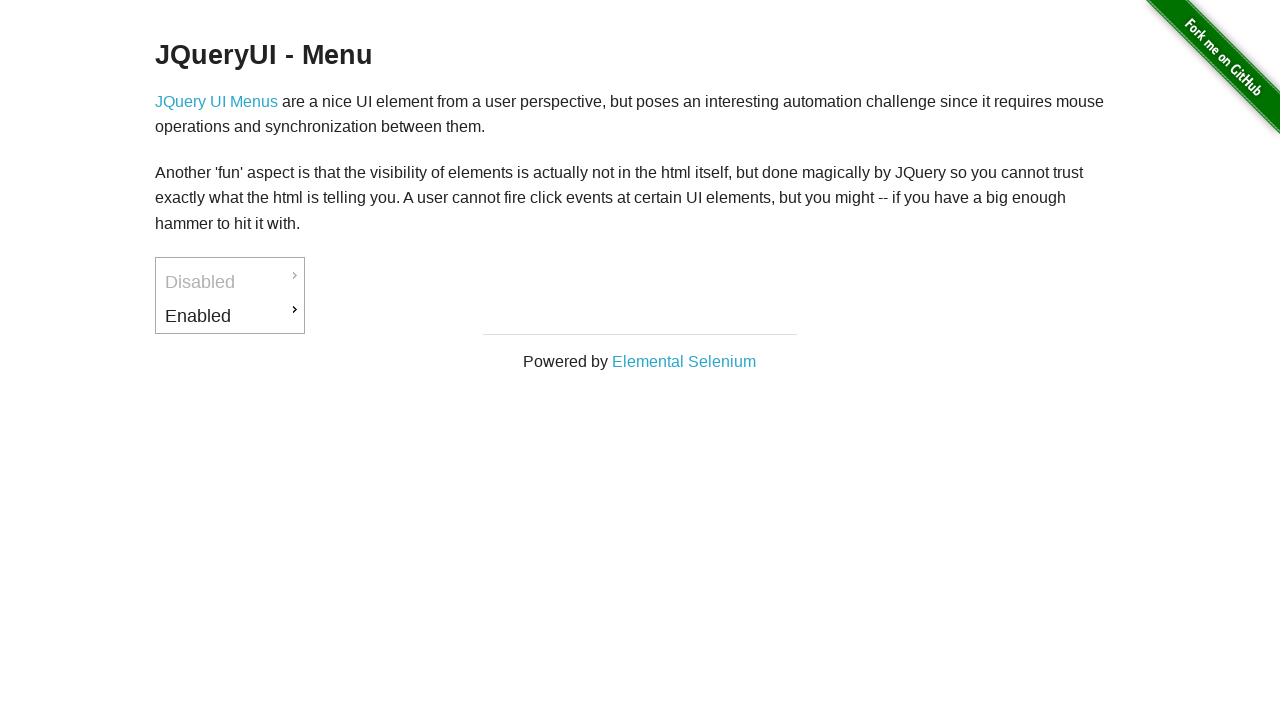

Navigated back to homepage after clicking 'JQuery UI Menus'
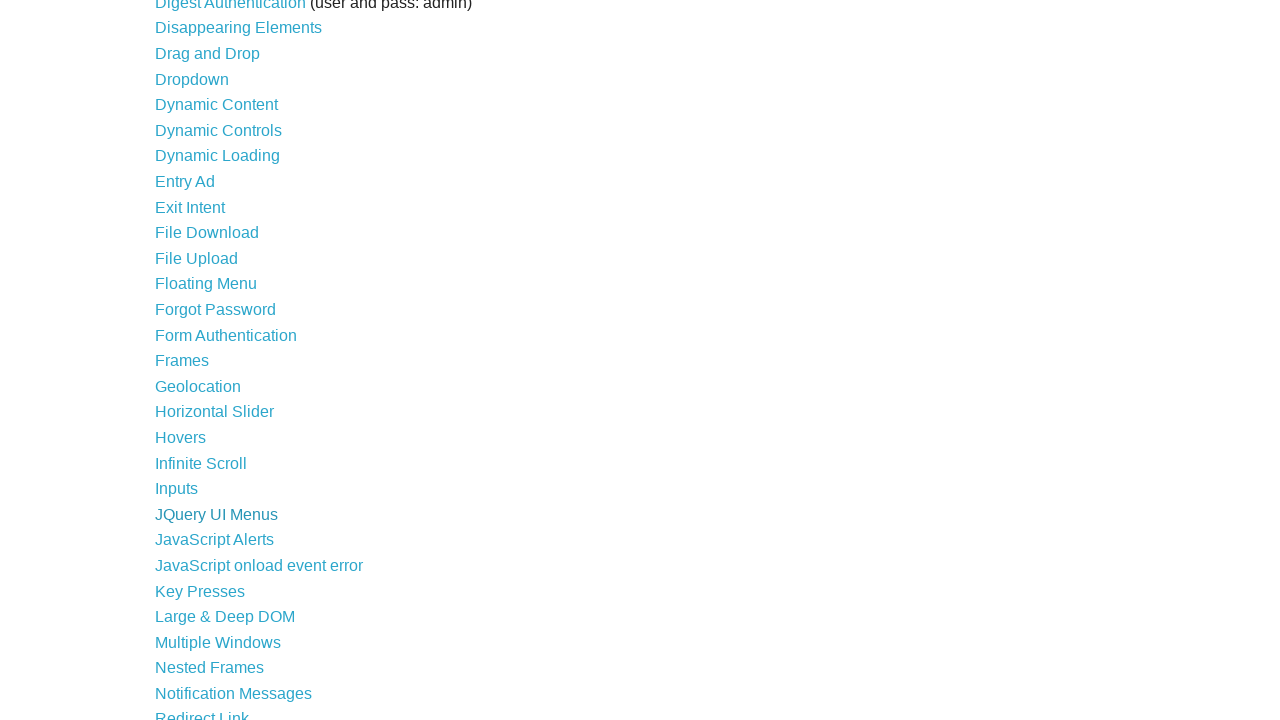

Homepage links loaded and ready
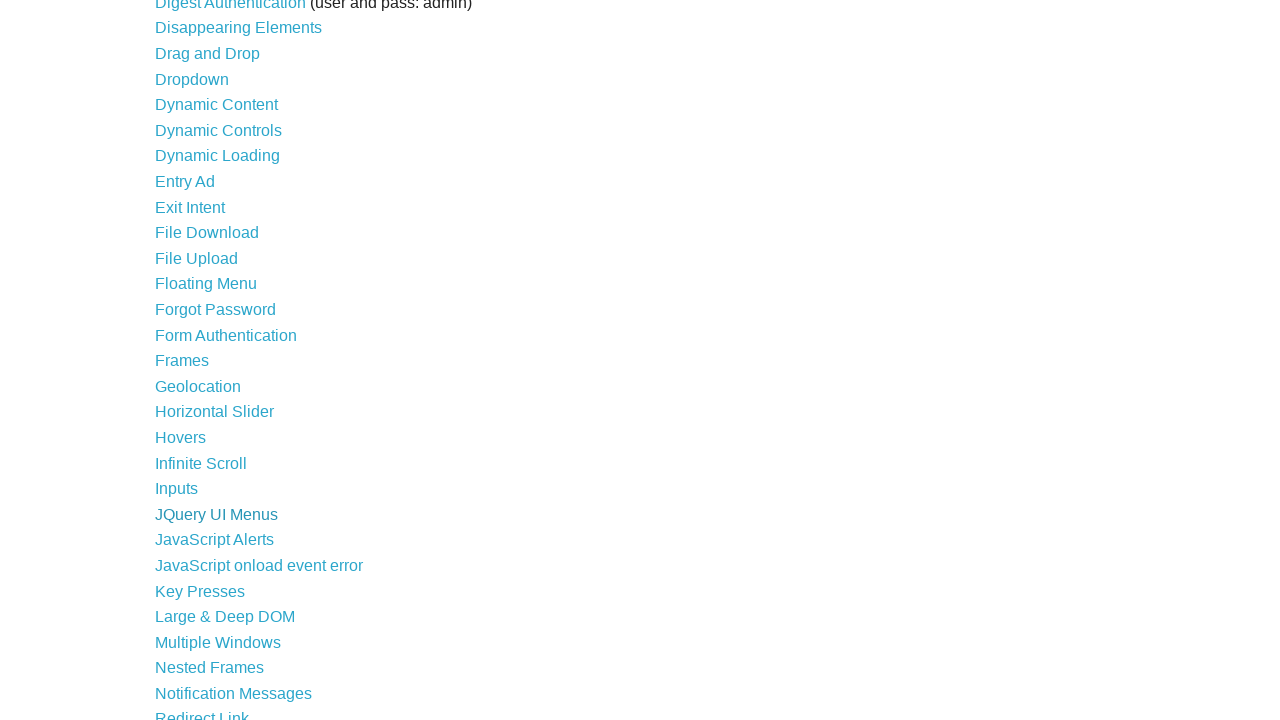

Located link #29: 'JavaScript Alerts' (/javascript_alerts)
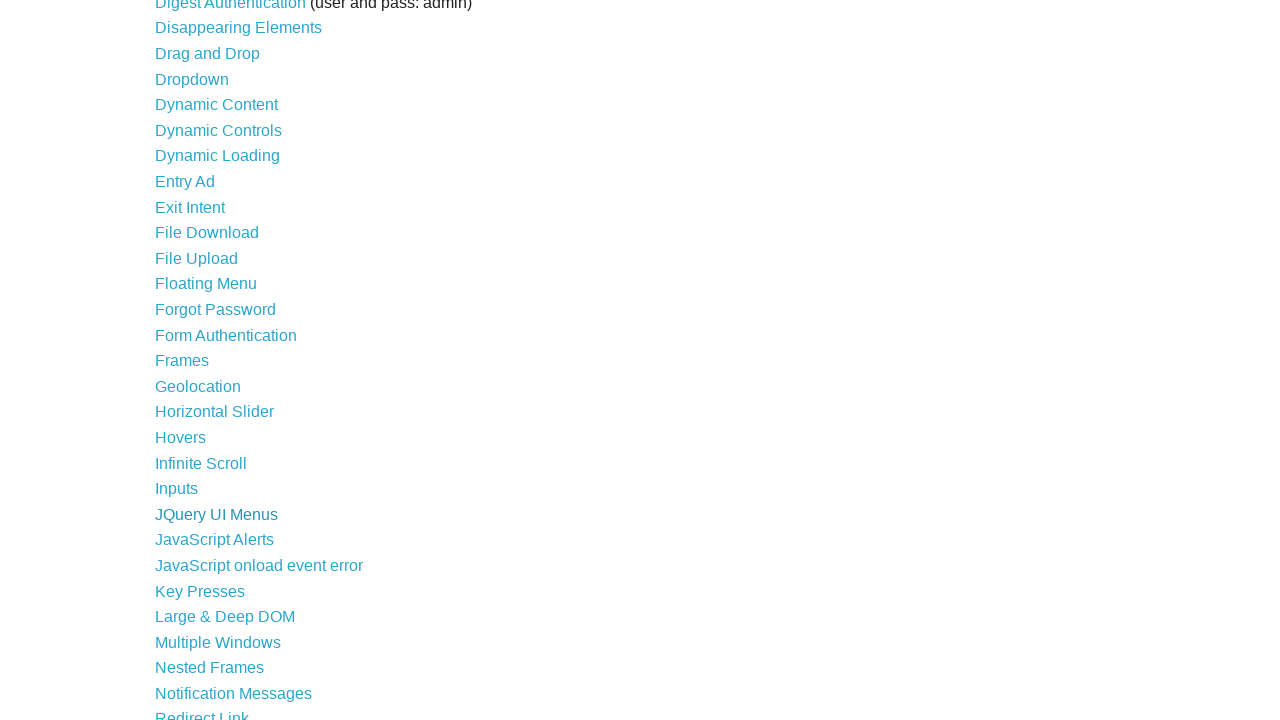

Clicked link: 'JavaScript Alerts' at (214, 540) on ul li a >> nth=28
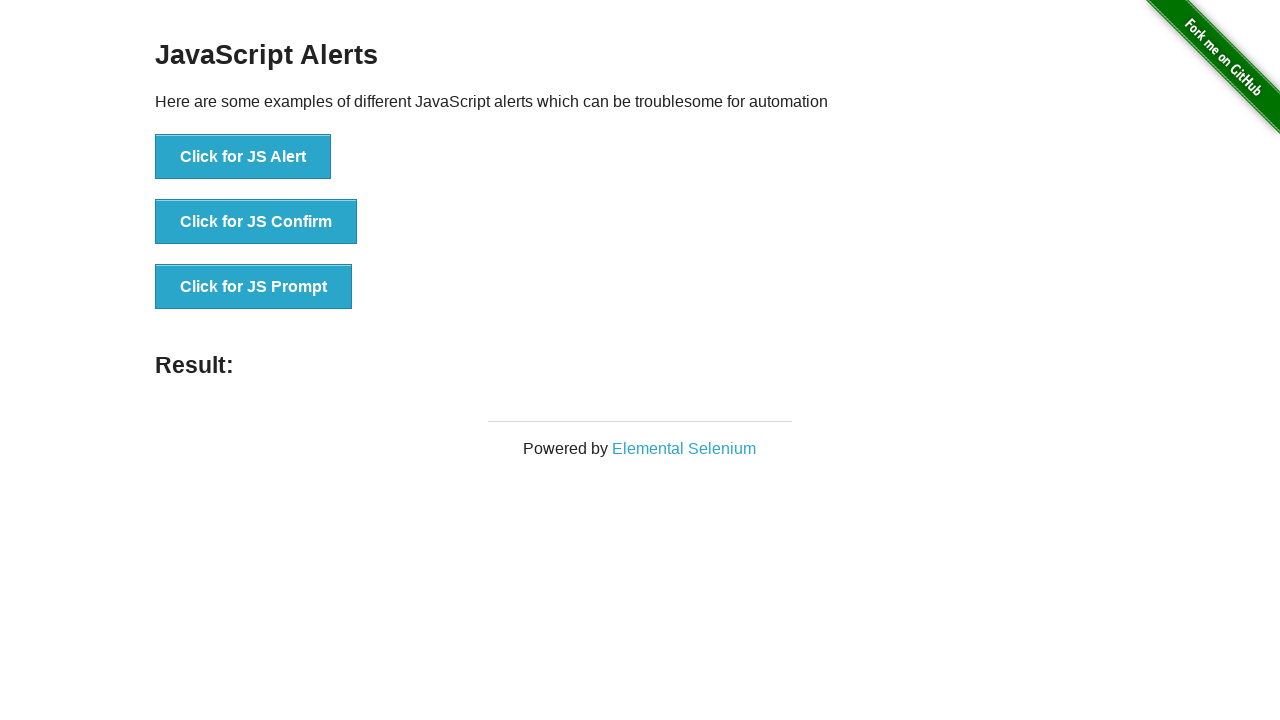

Navigated back to homepage after clicking 'JavaScript Alerts'
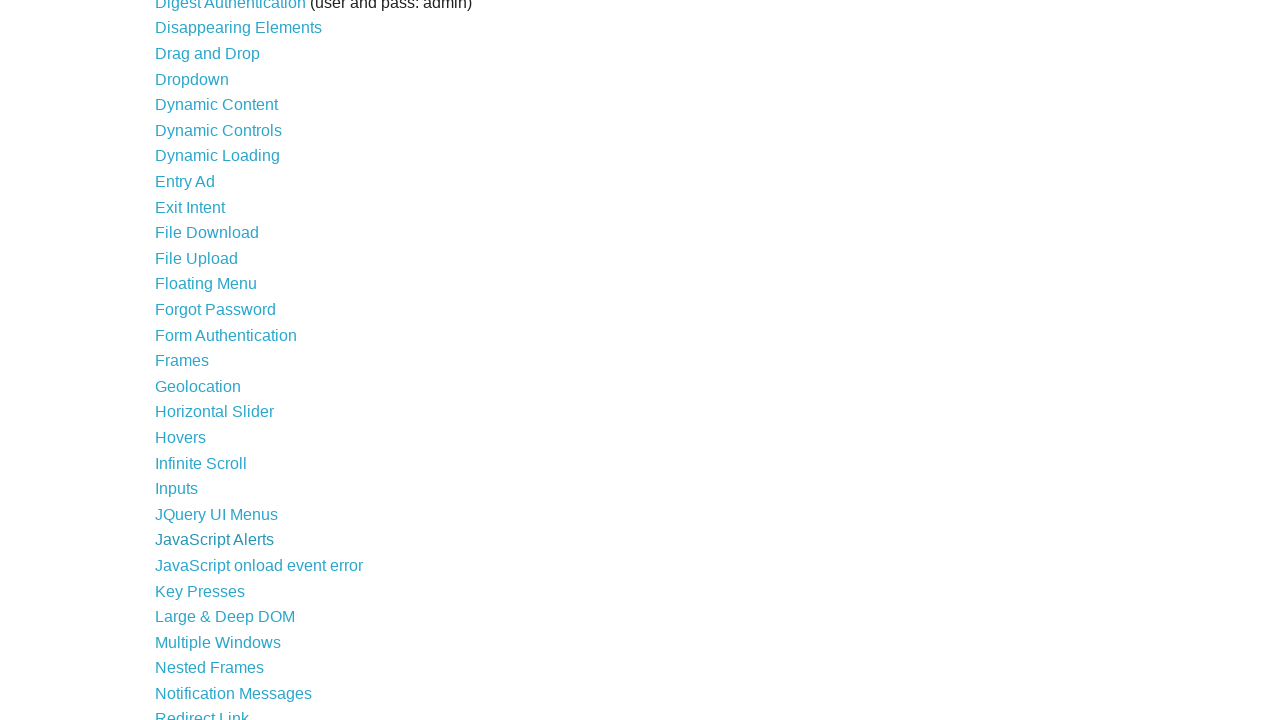

Homepage links loaded and ready
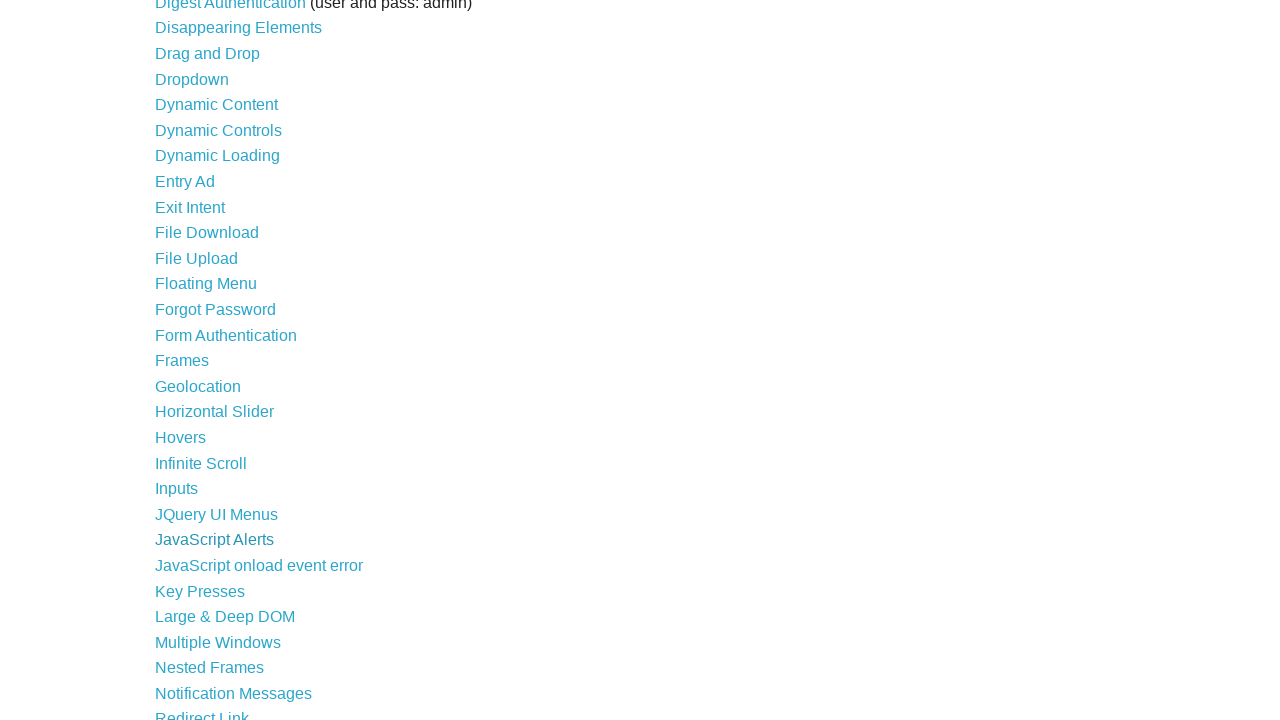

Located link #30: 'JavaScript onload event error' (/javascript_error)
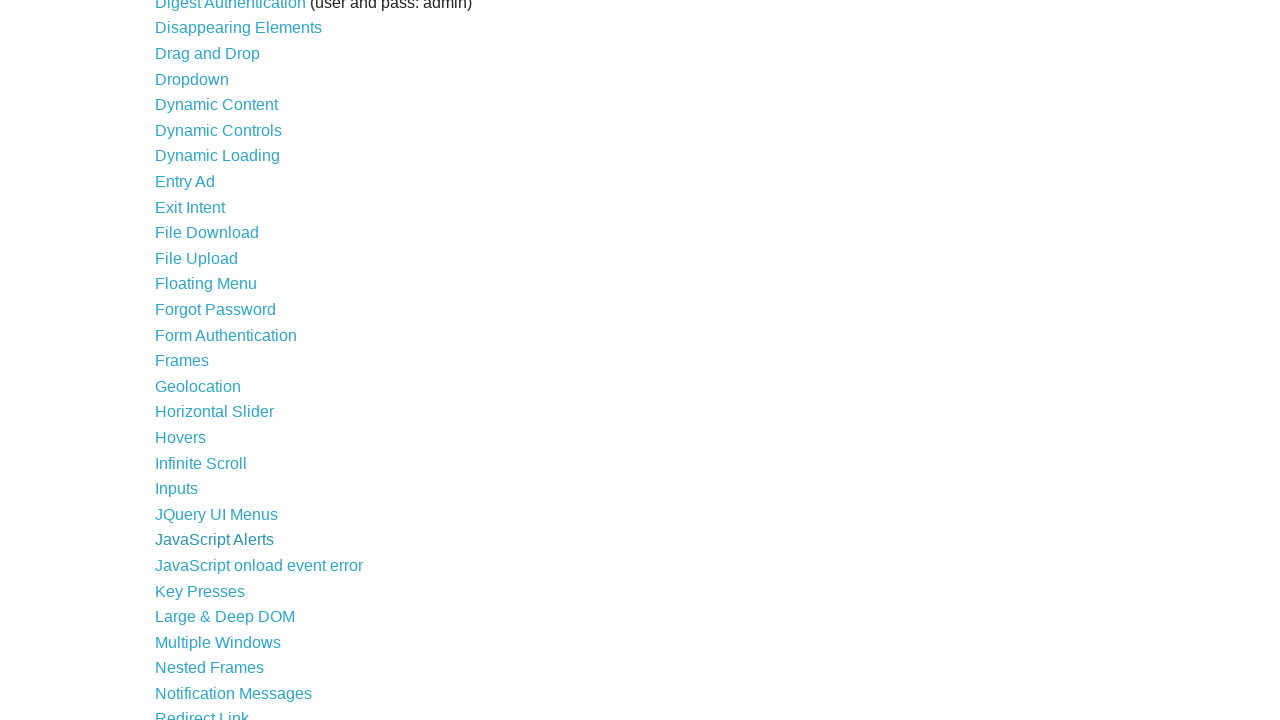

Clicked link: 'JavaScript onload event error' at (259, 565) on ul li a >> nth=29
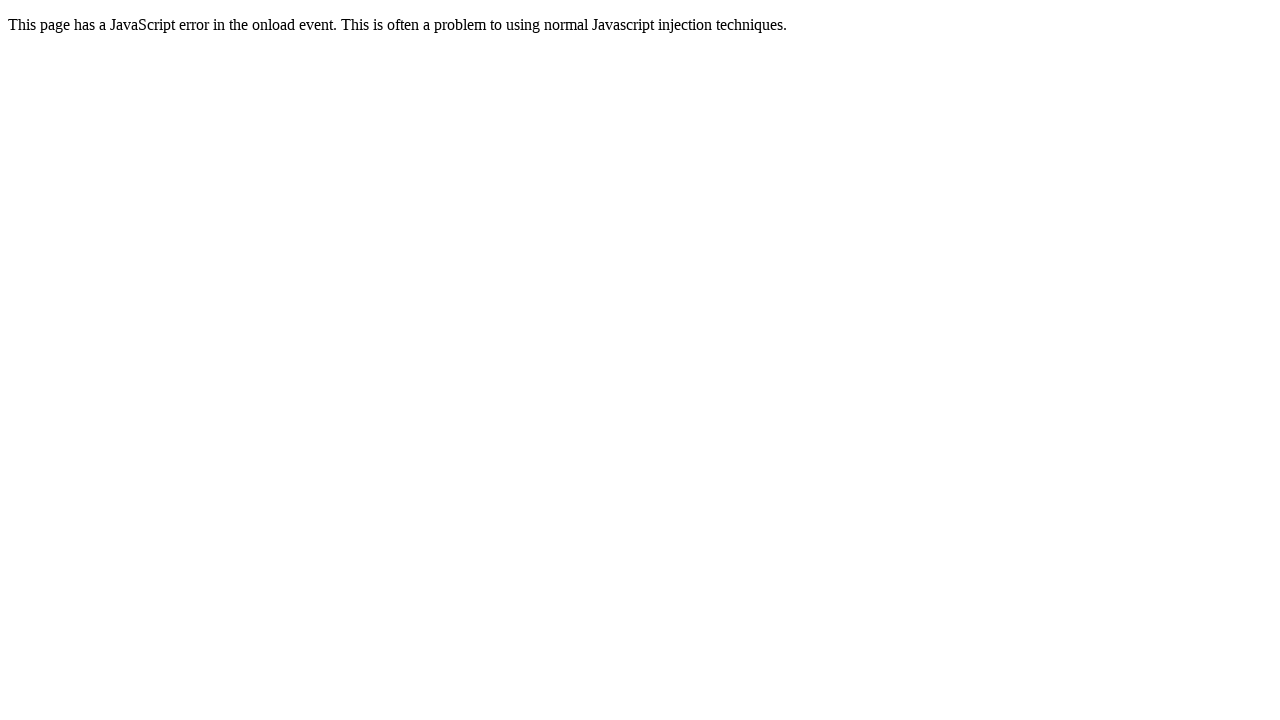

Navigated back to homepage after clicking 'JavaScript onload event error'
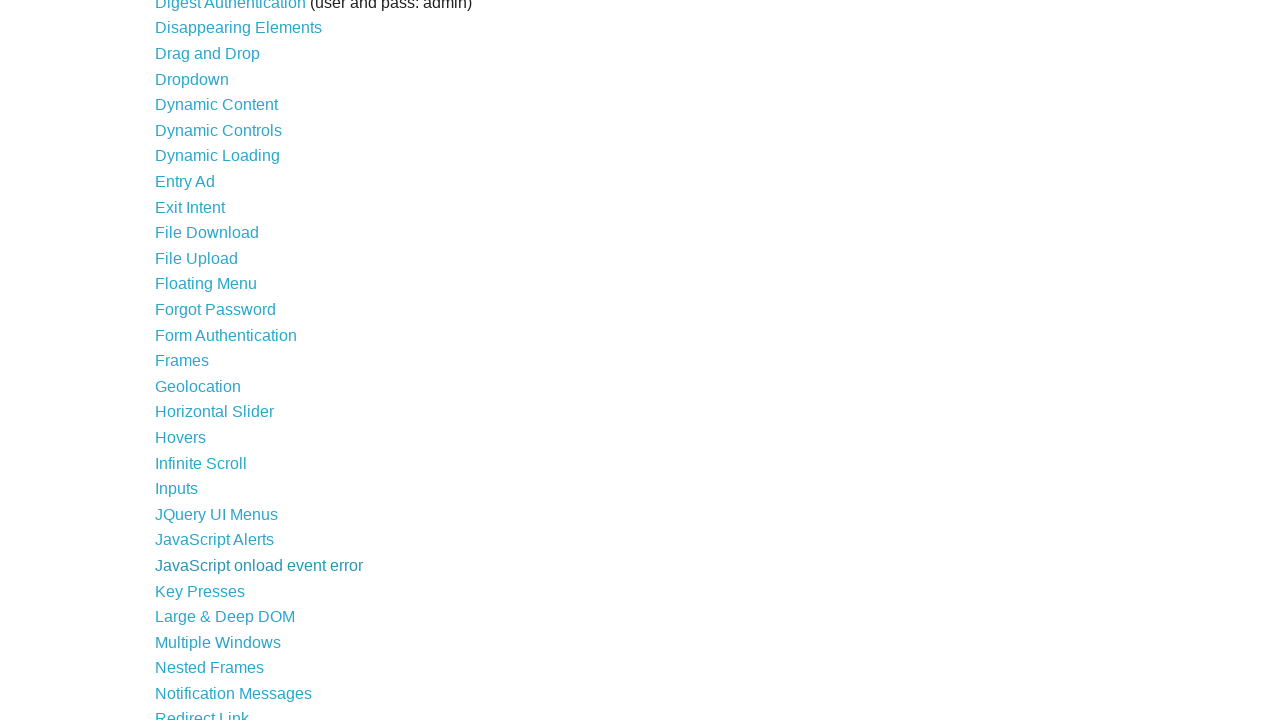

Homepage links loaded and ready
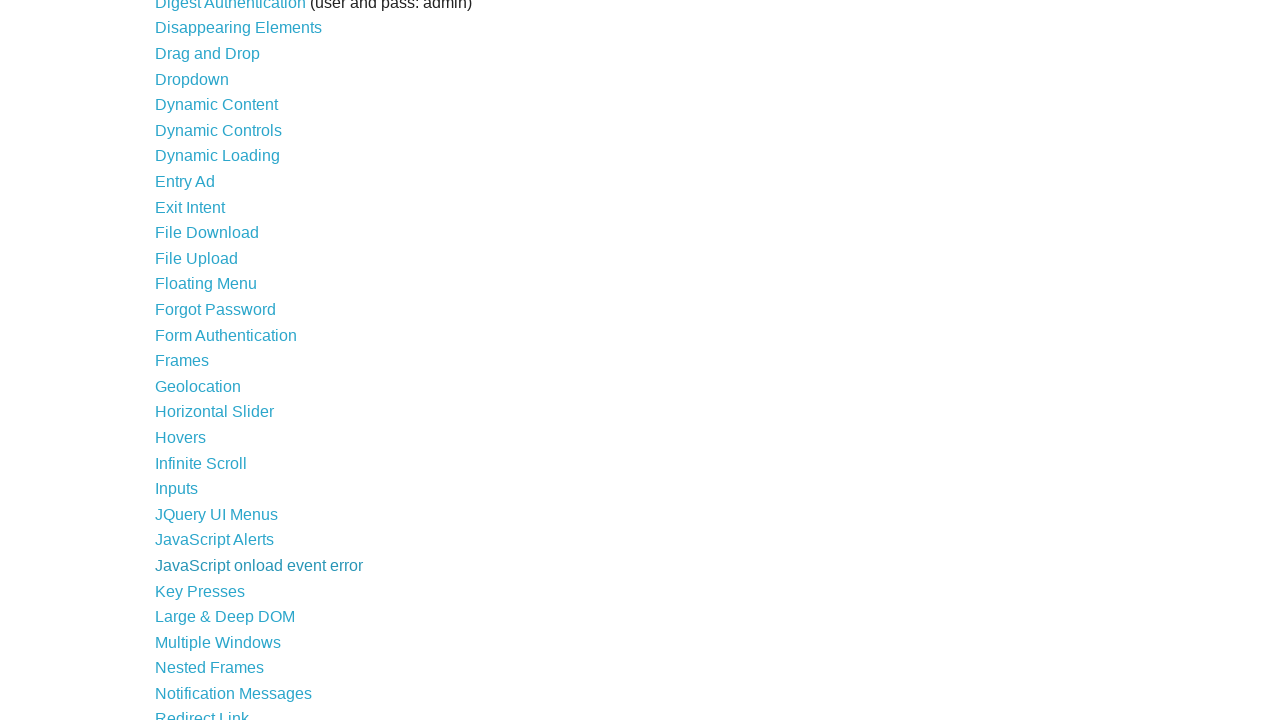

Located link #31: 'Key Presses' (/key_presses)
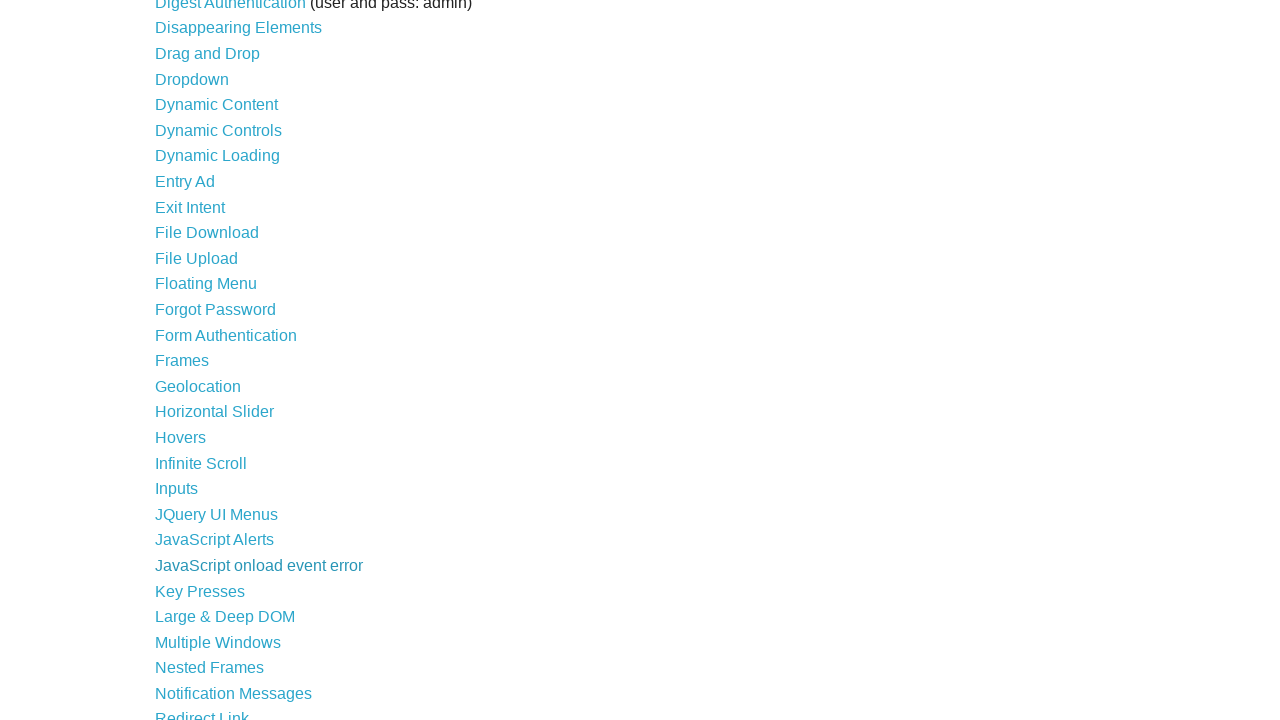

Clicked link: 'Key Presses' at (200, 591) on ul li a >> nth=30
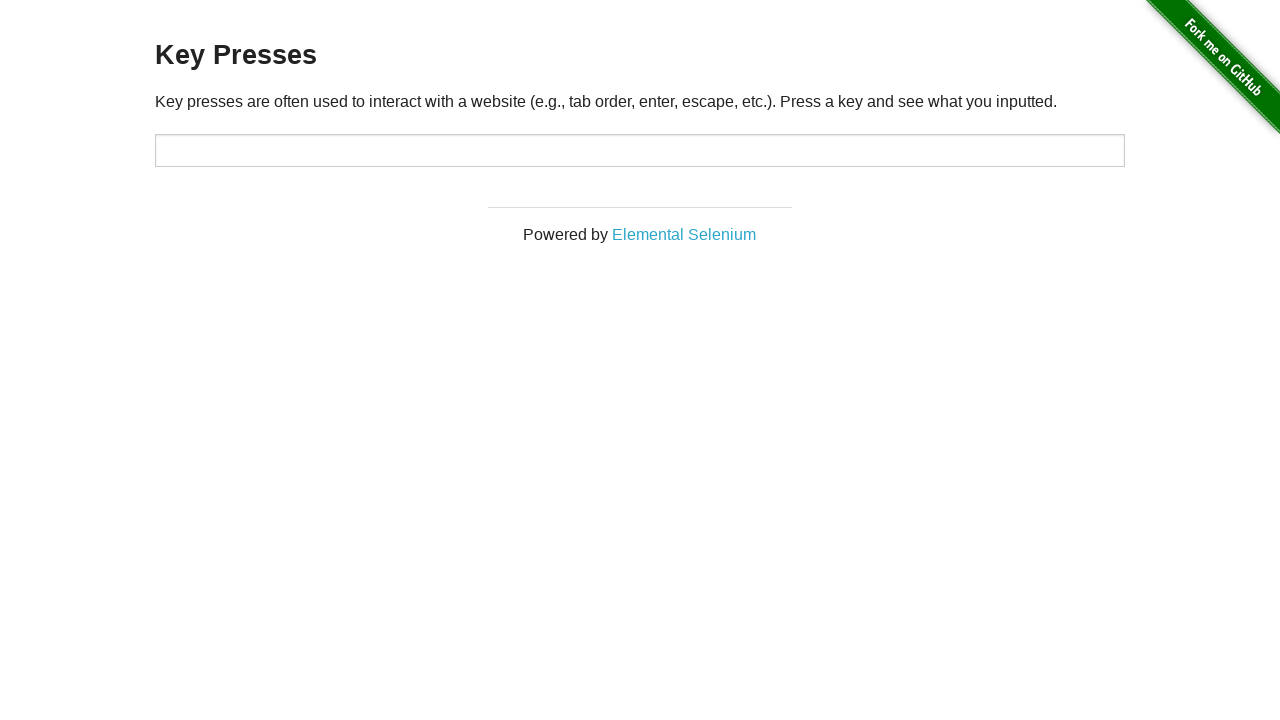

Navigated back to homepage after clicking 'Key Presses'
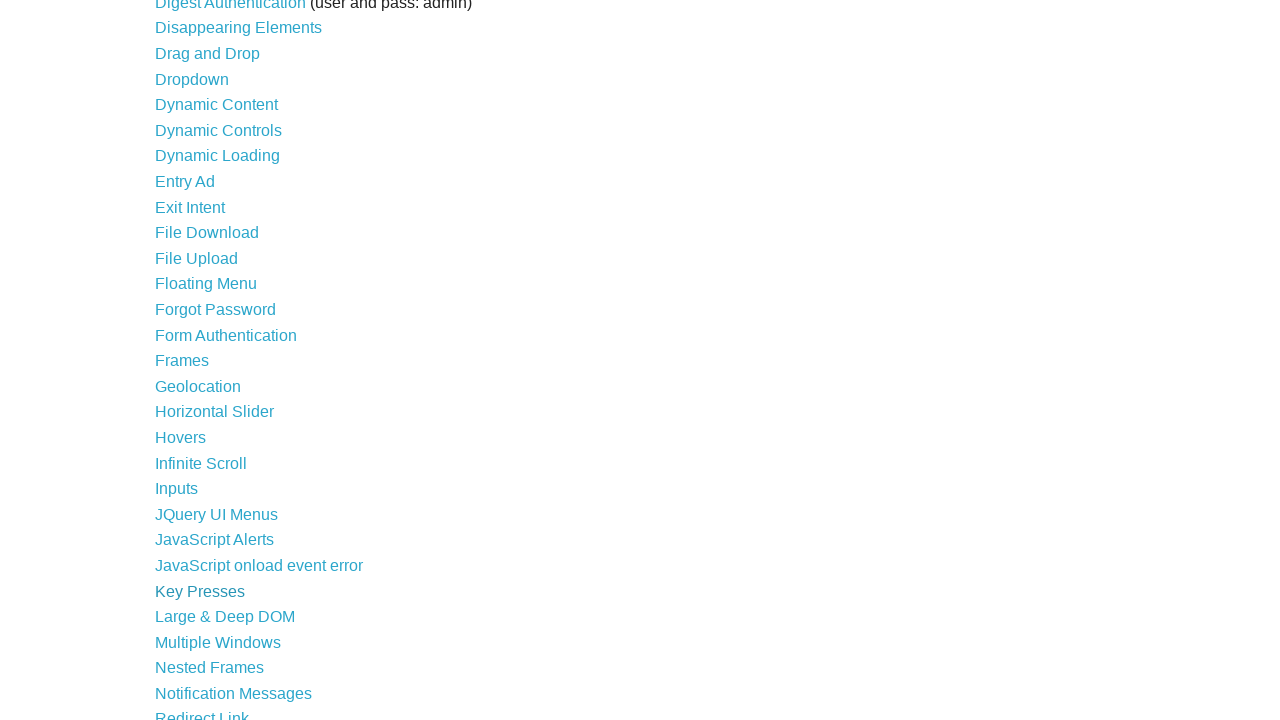

Homepage links loaded and ready
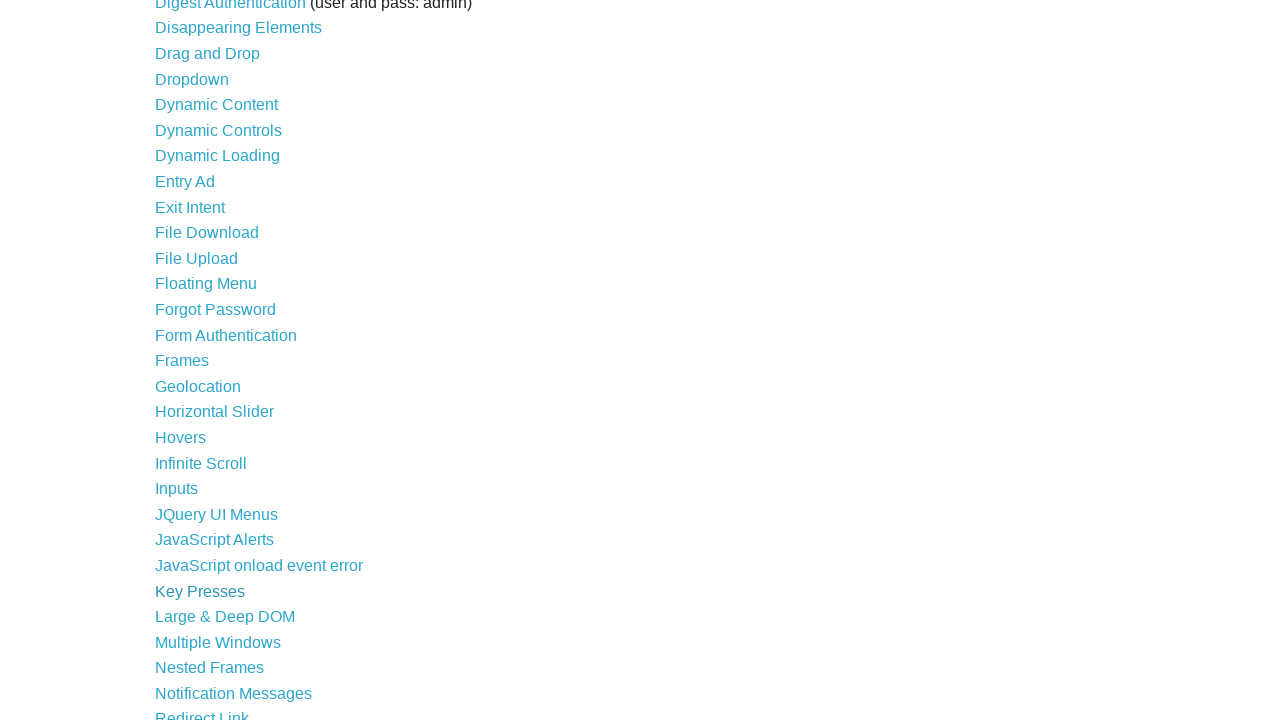

Located link #32: 'Large & Deep DOM' (/large)
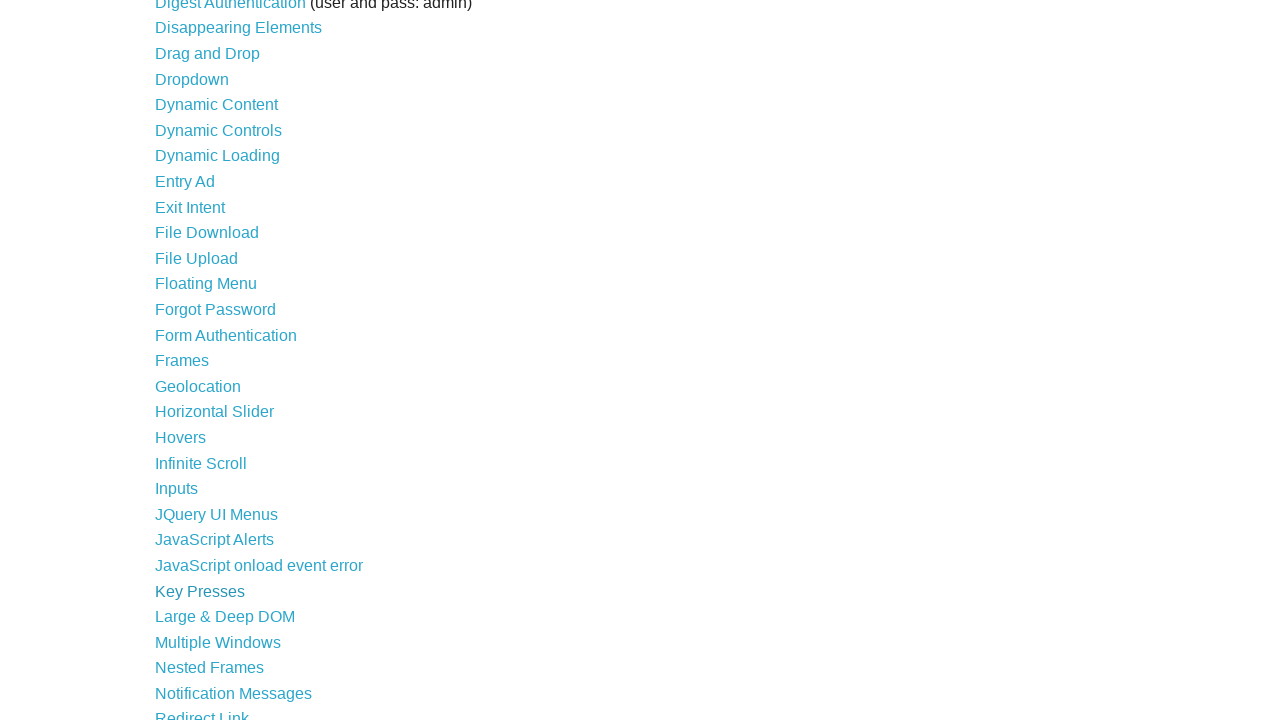

Clicked link: 'Large & Deep DOM' at (225, 617) on ul li a >> nth=31
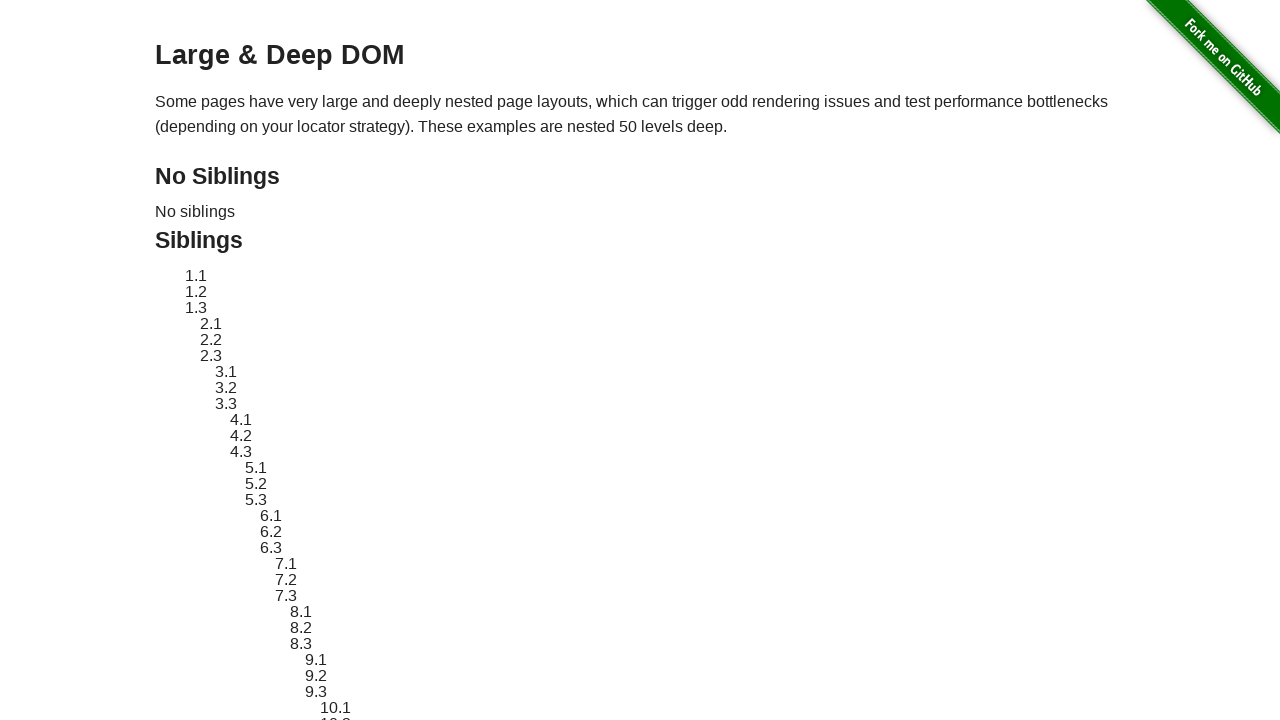

Navigated back to homepage after clicking 'Large & Deep DOM'
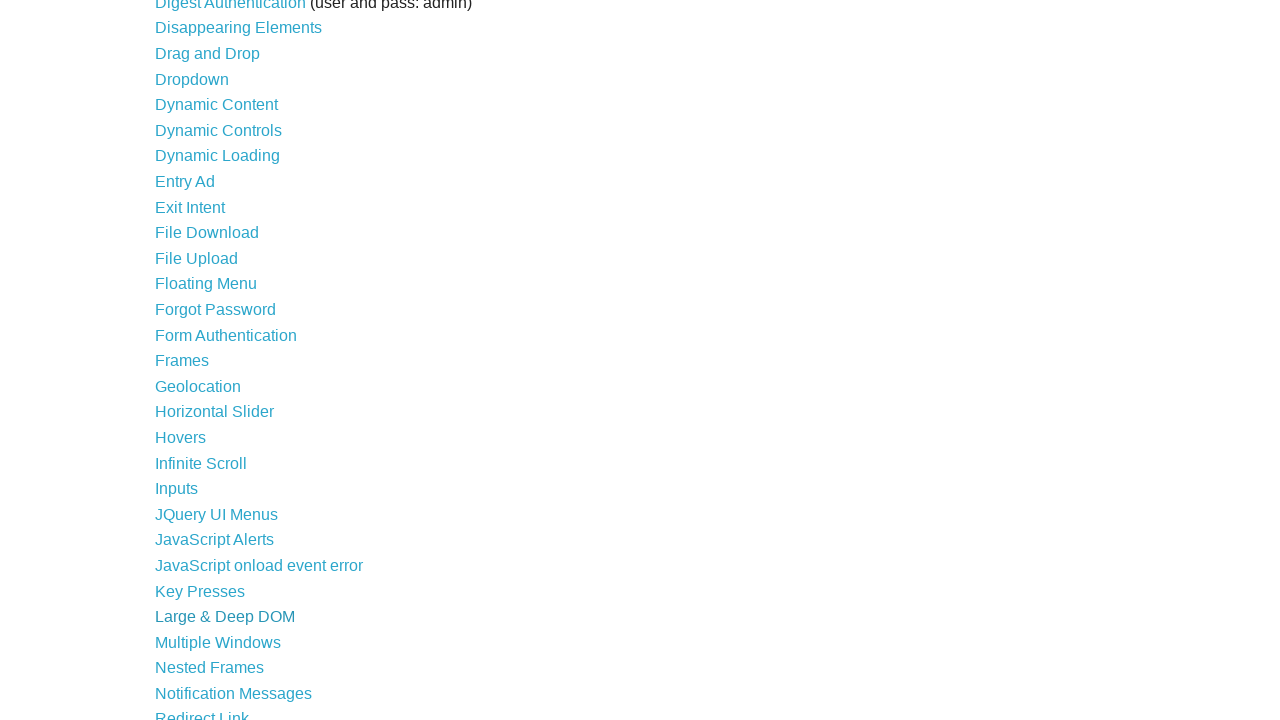

Homepage links loaded and ready
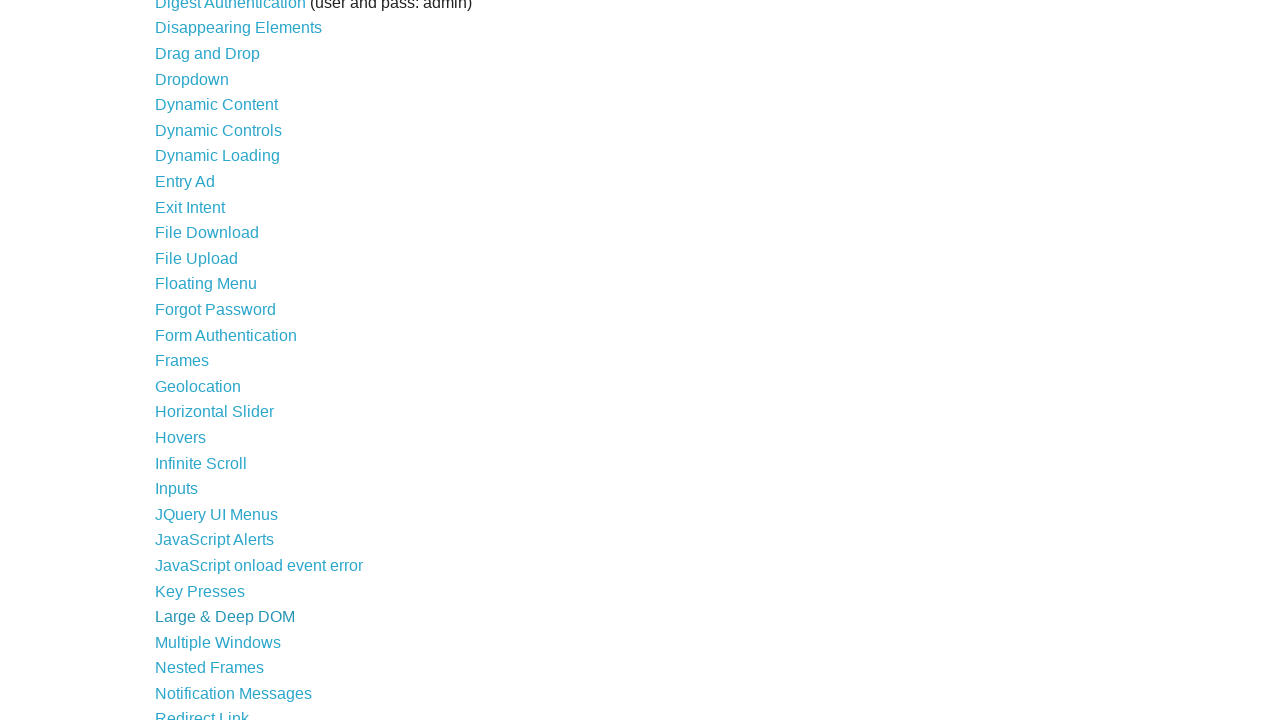

Located link #33: 'Multiple Windows' (/windows)
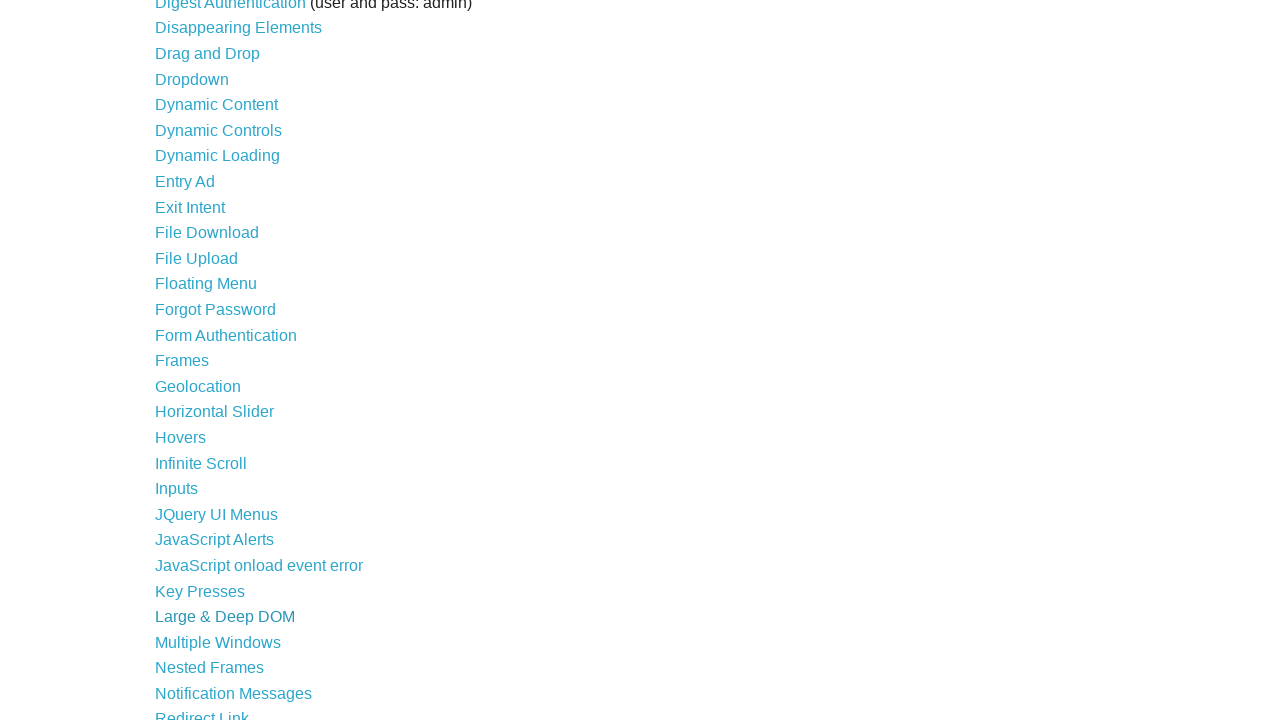

Clicked link: 'Multiple Windows' at (218, 642) on ul li a >> nth=32
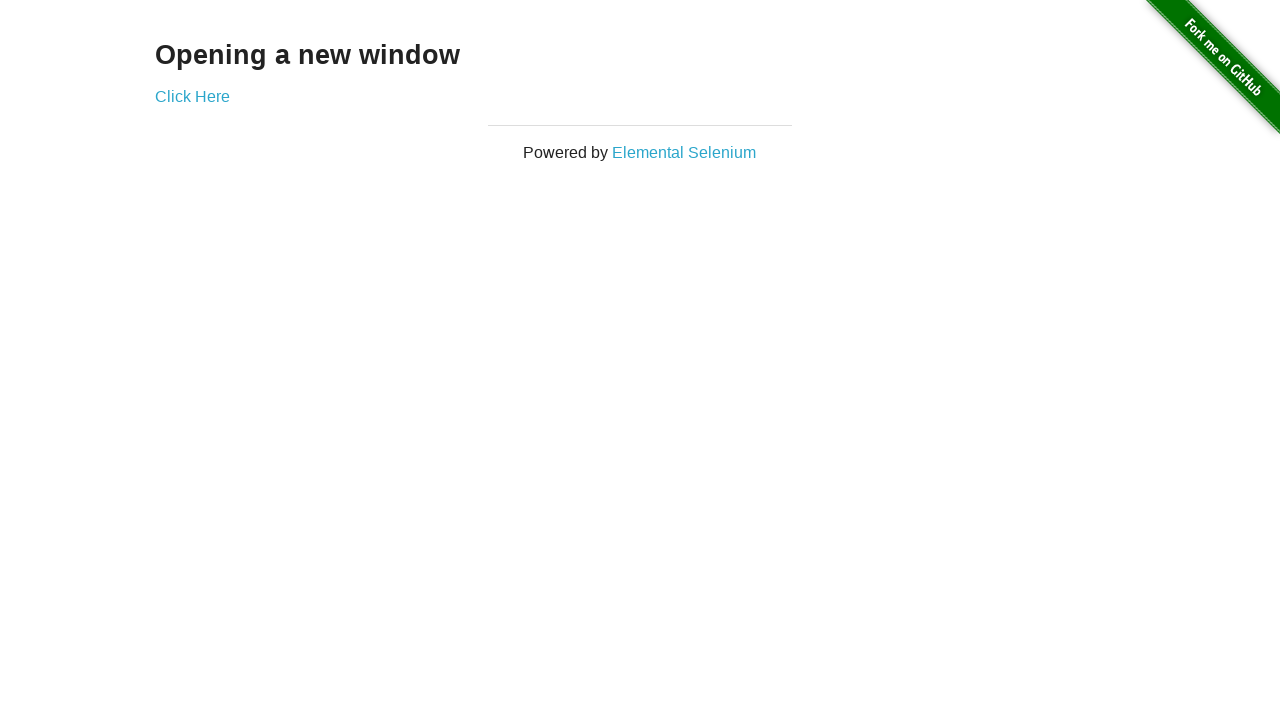

Navigated back to homepage after clicking 'Multiple Windows'
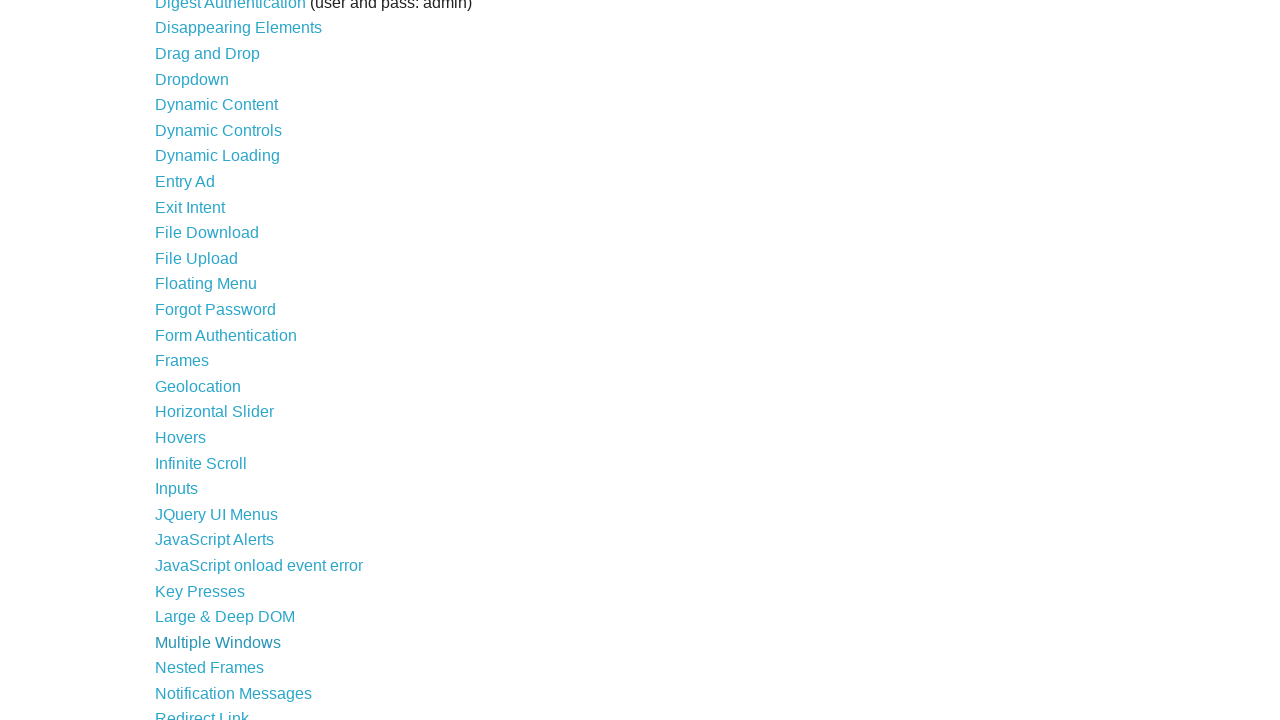

Homepage links loaded and ready
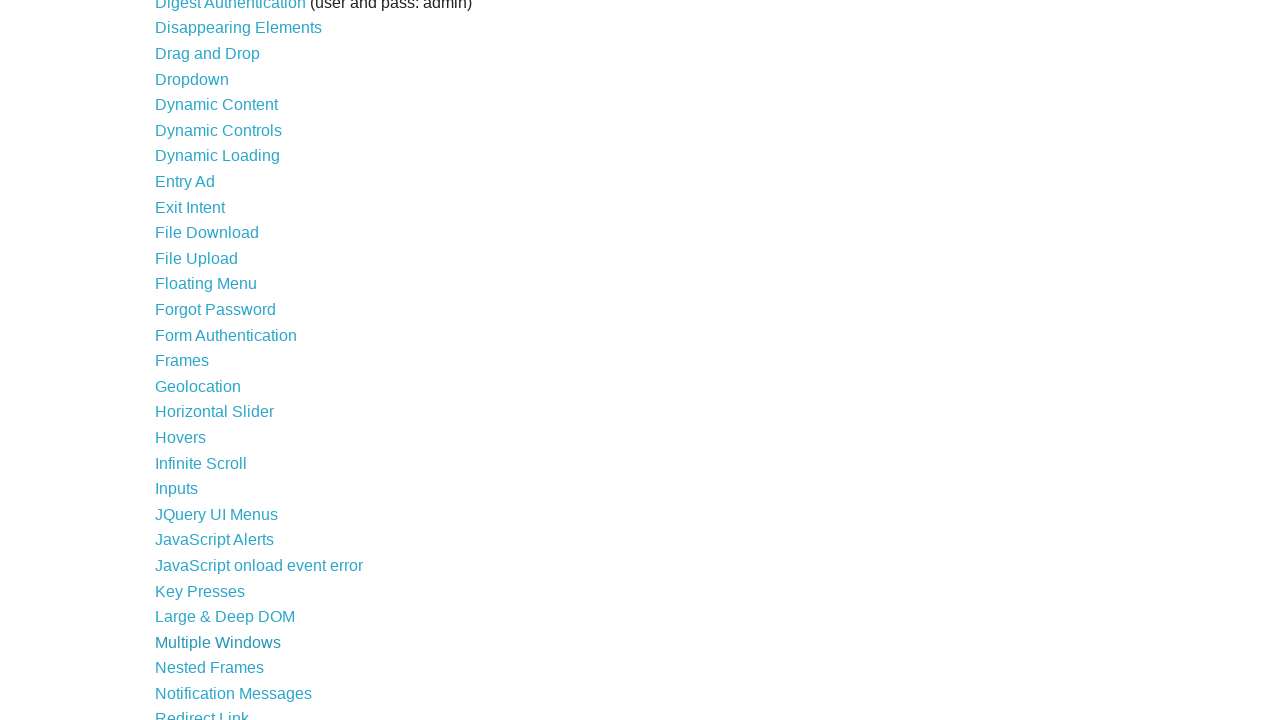

Located link #34: 'Nested Frames' (/nested_frames)
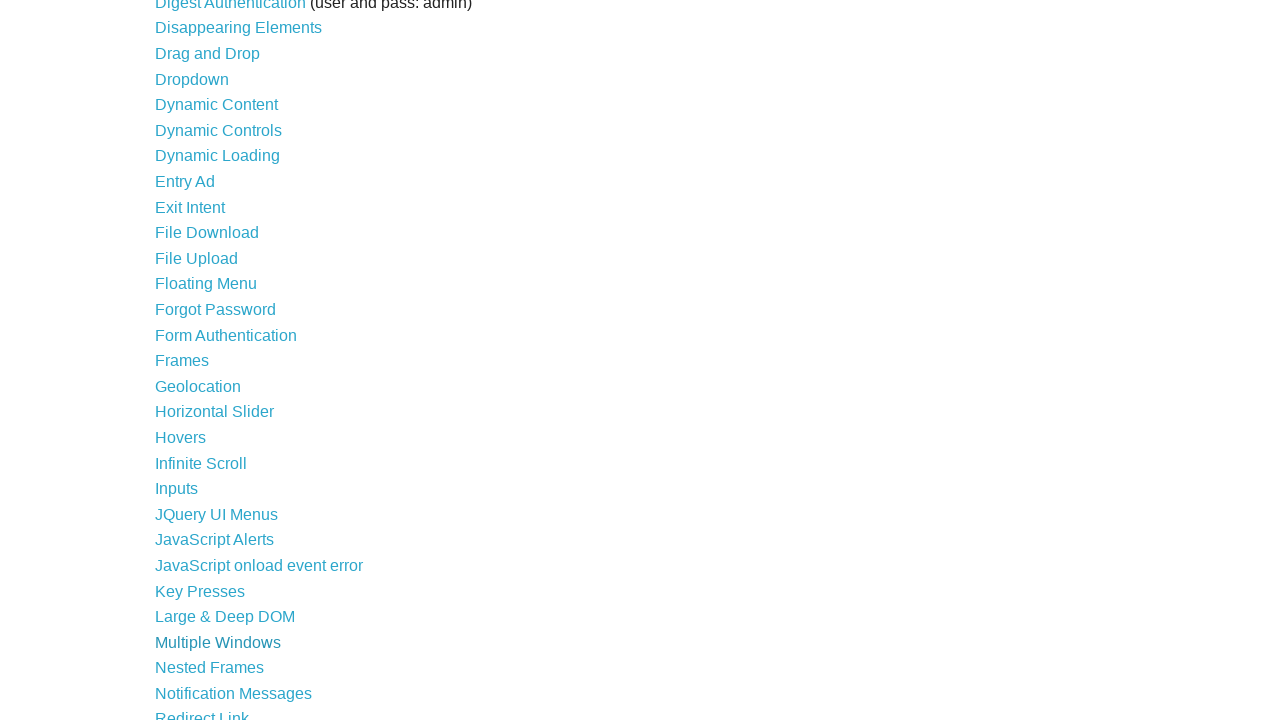

Clicked link: 'Nested Frames' at (210, 668) on ul li a >> nth=33
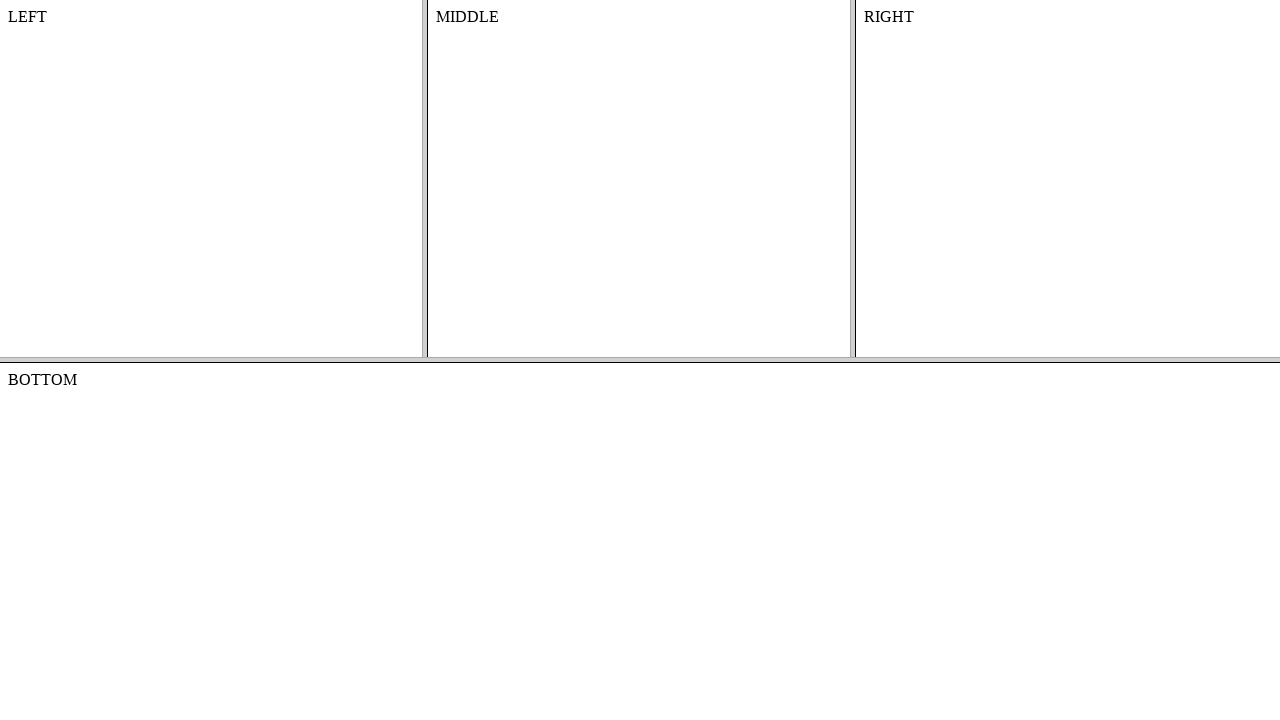

Navigated back to homepage after clicking 'Nested Frames'
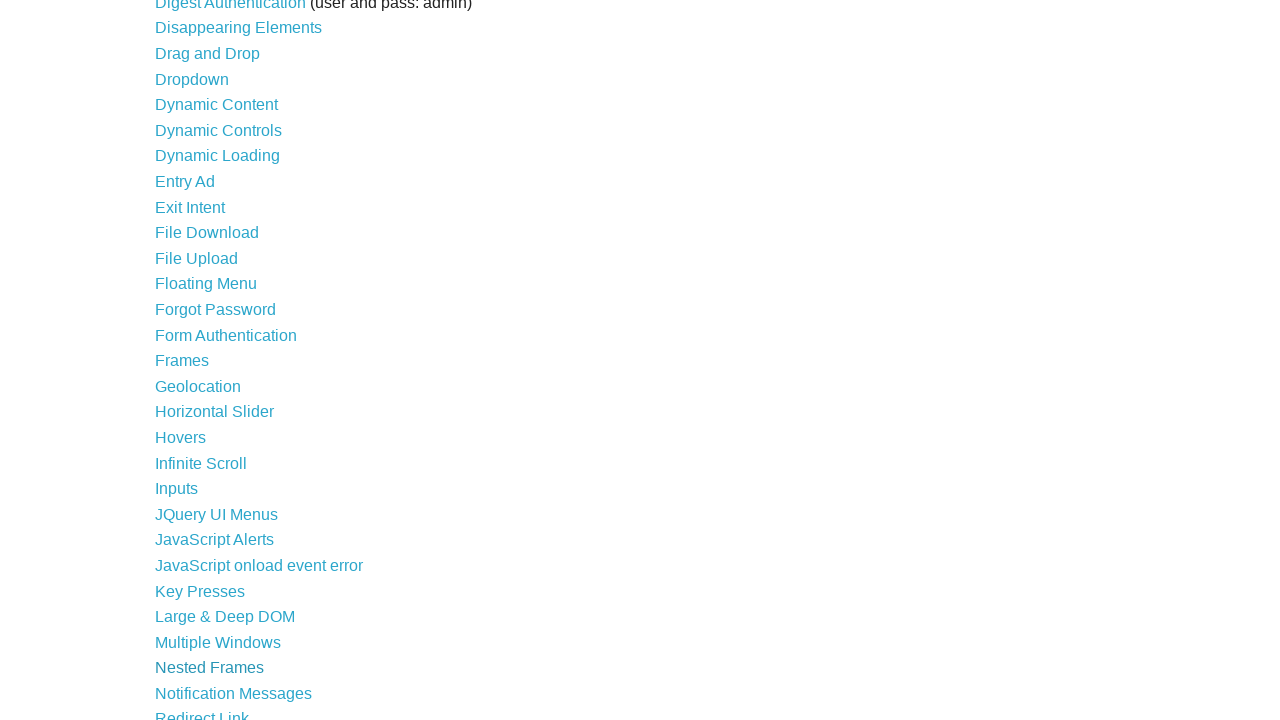

Homepage links loaded and ready
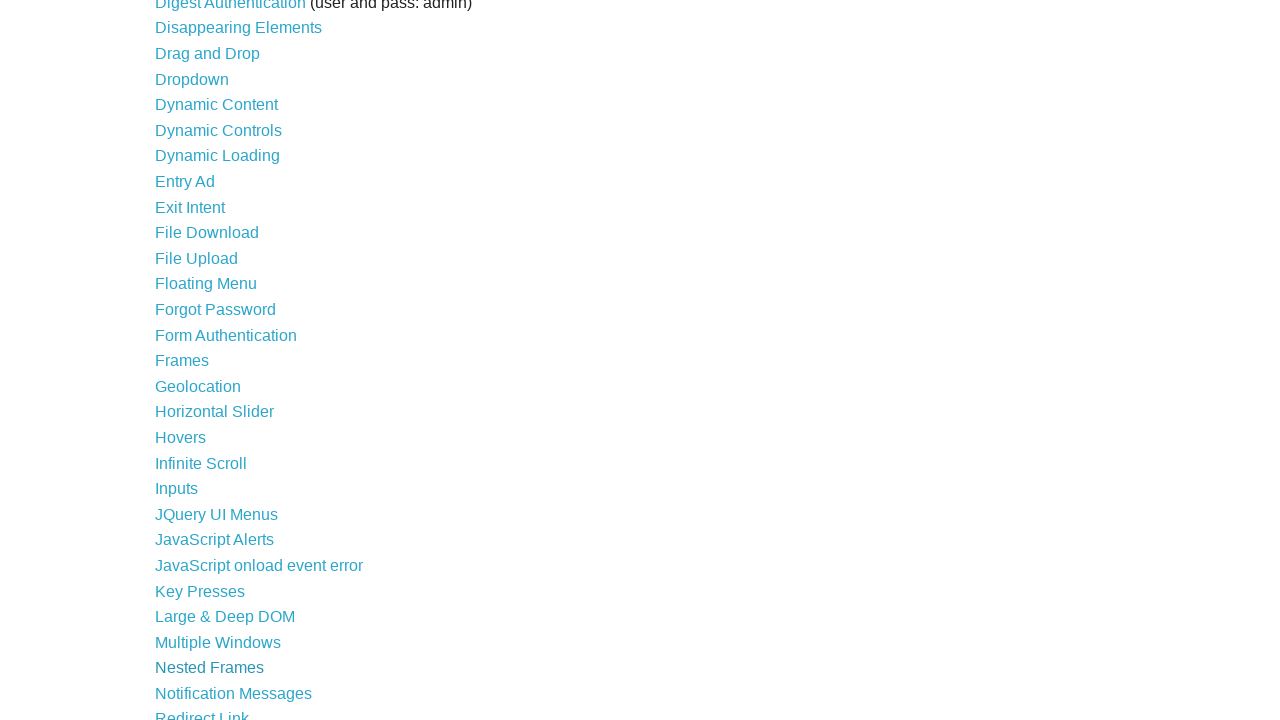

Located link #35: 'Notification Messages' (/notification_message)
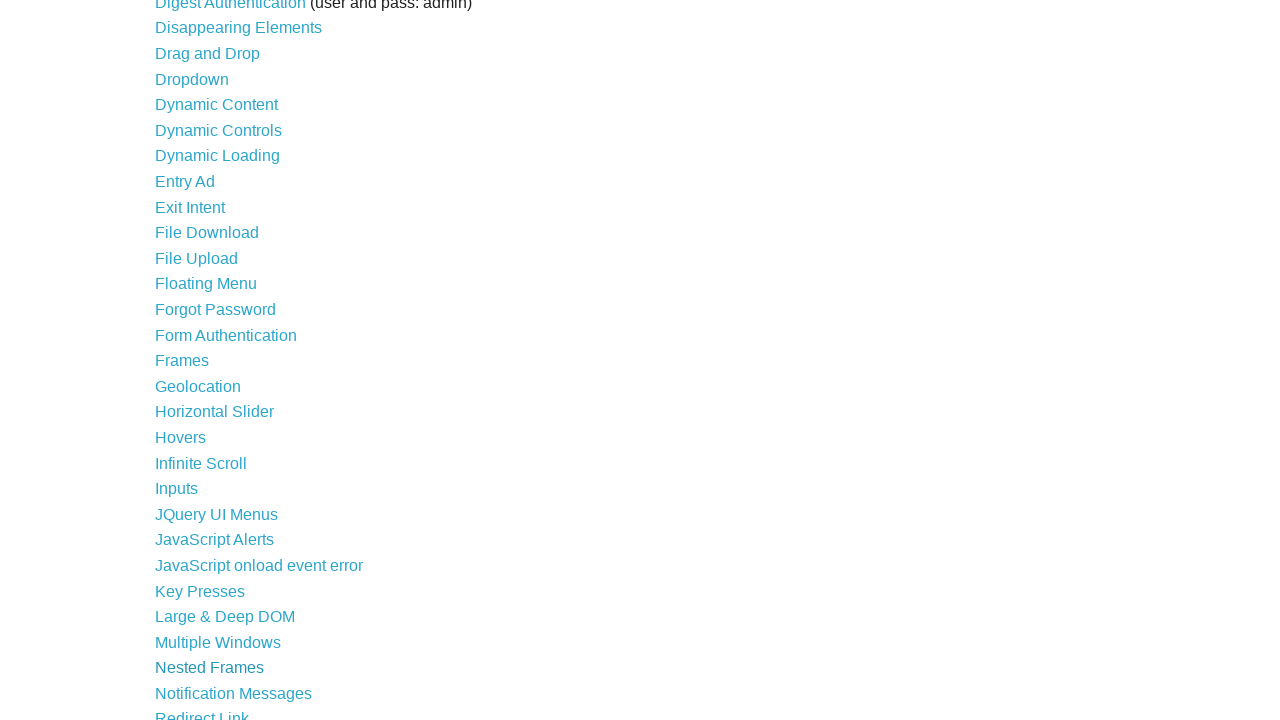

Clicked link: 'Notification Messages' at (234, 693) on ul li a >> nth=34
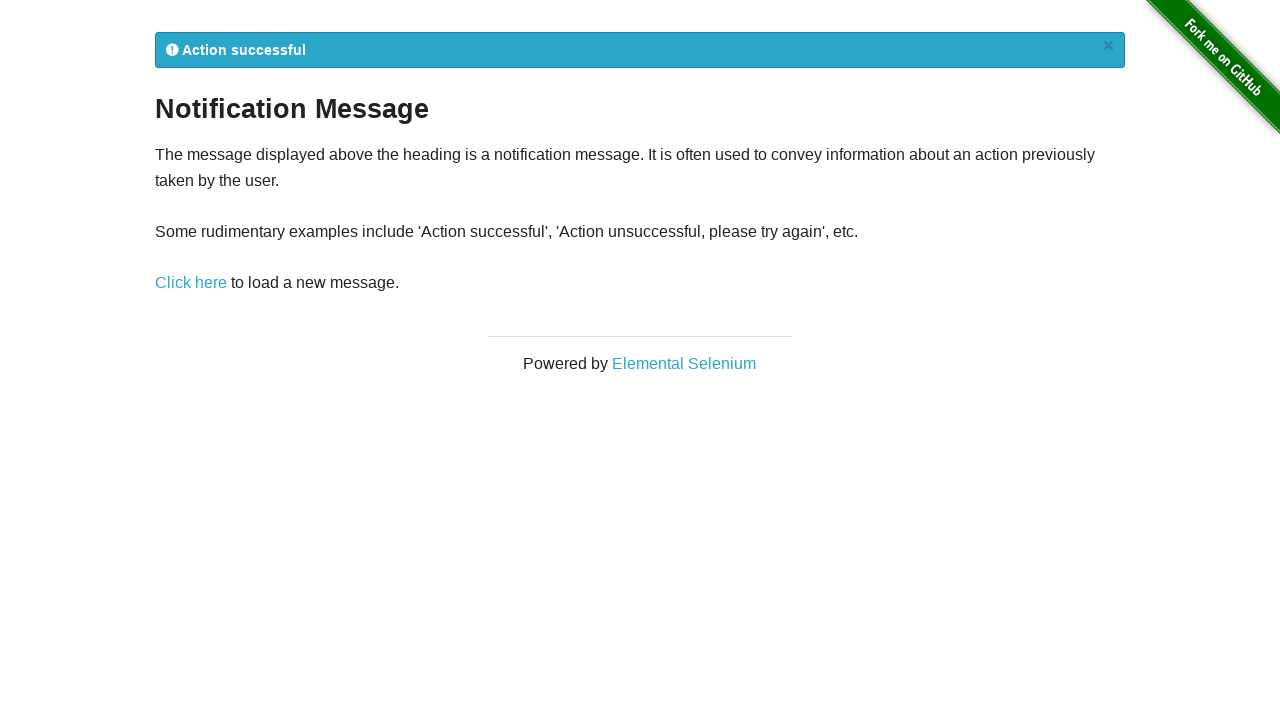

Navigated back to homepage after clicking 'Notification Messages'
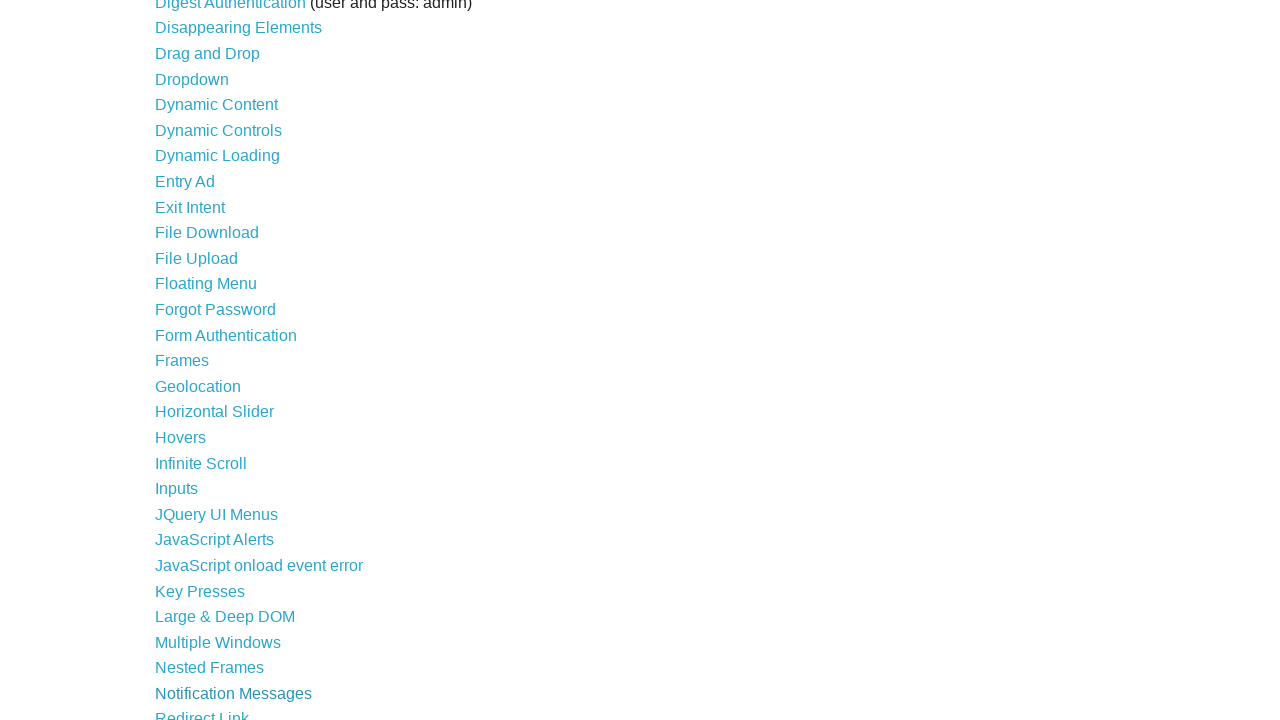

Homepage links loaded and ready
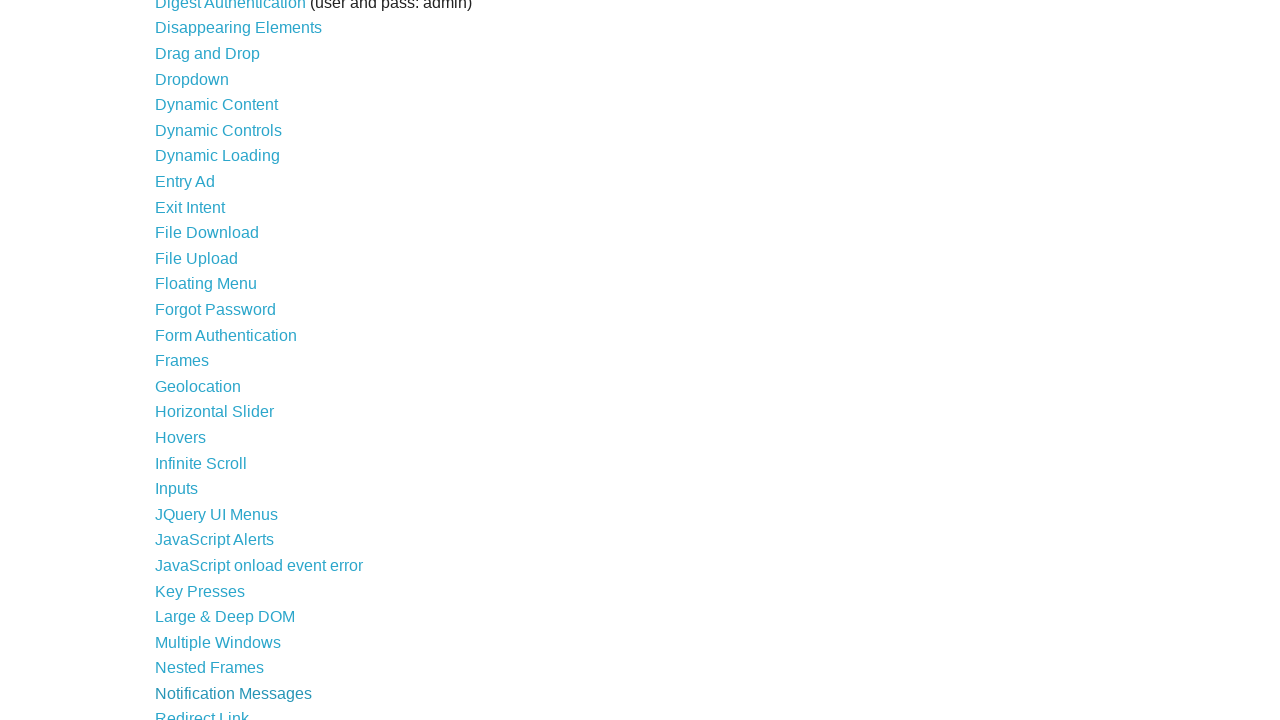

Located link #36: 'Redirect Link' (/redirector)
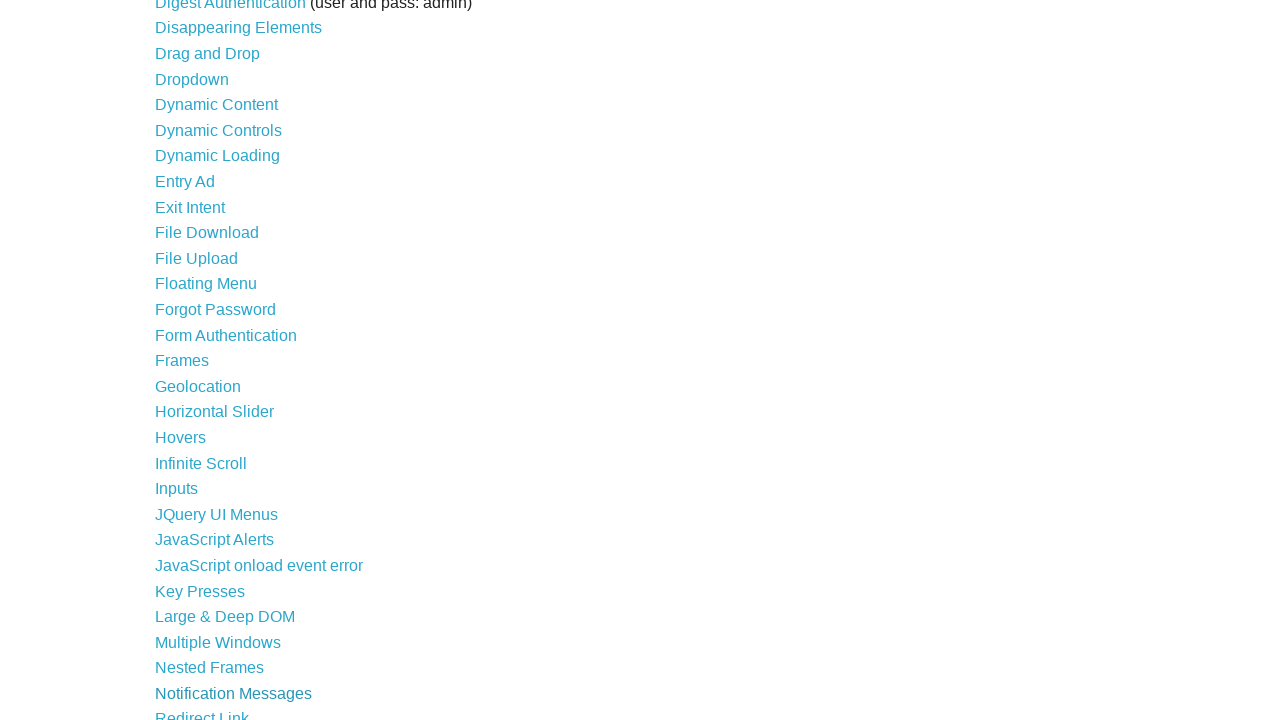

Clicked link: 'Redirect Link' at (202, 712) on ul li a >> nth=35
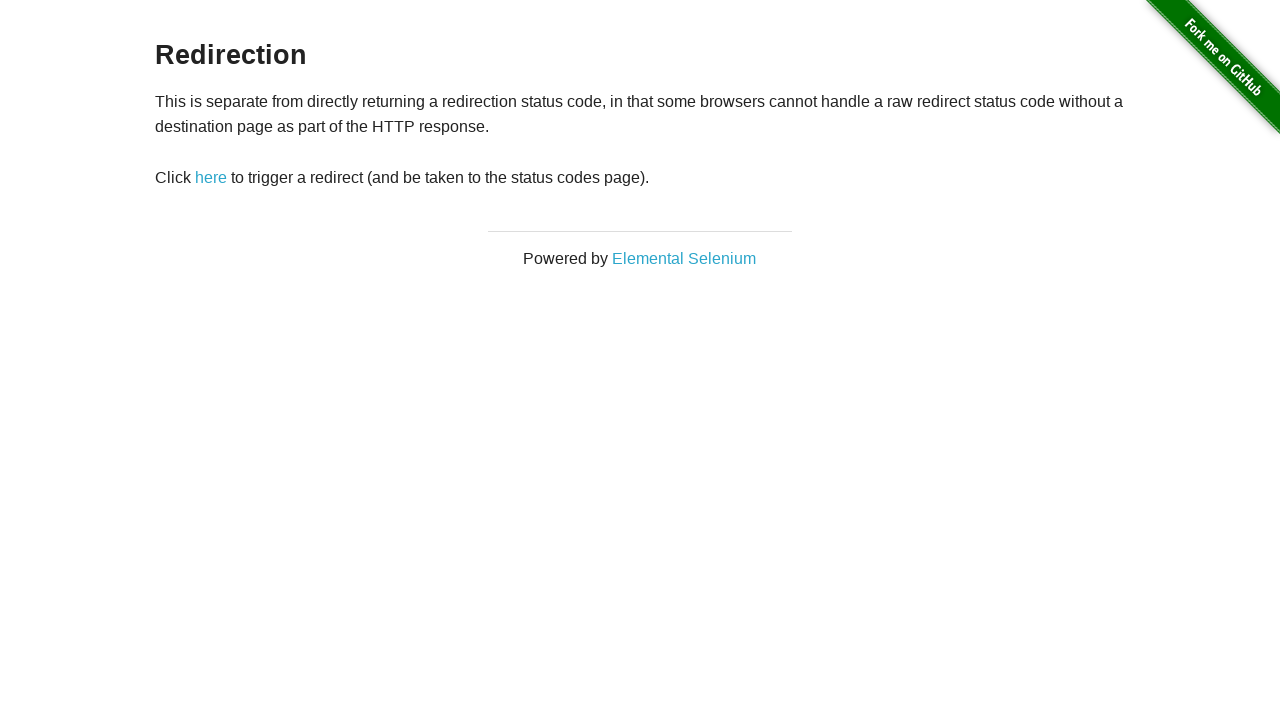

Navigated back to homepage after clicking 'Redirect Link'
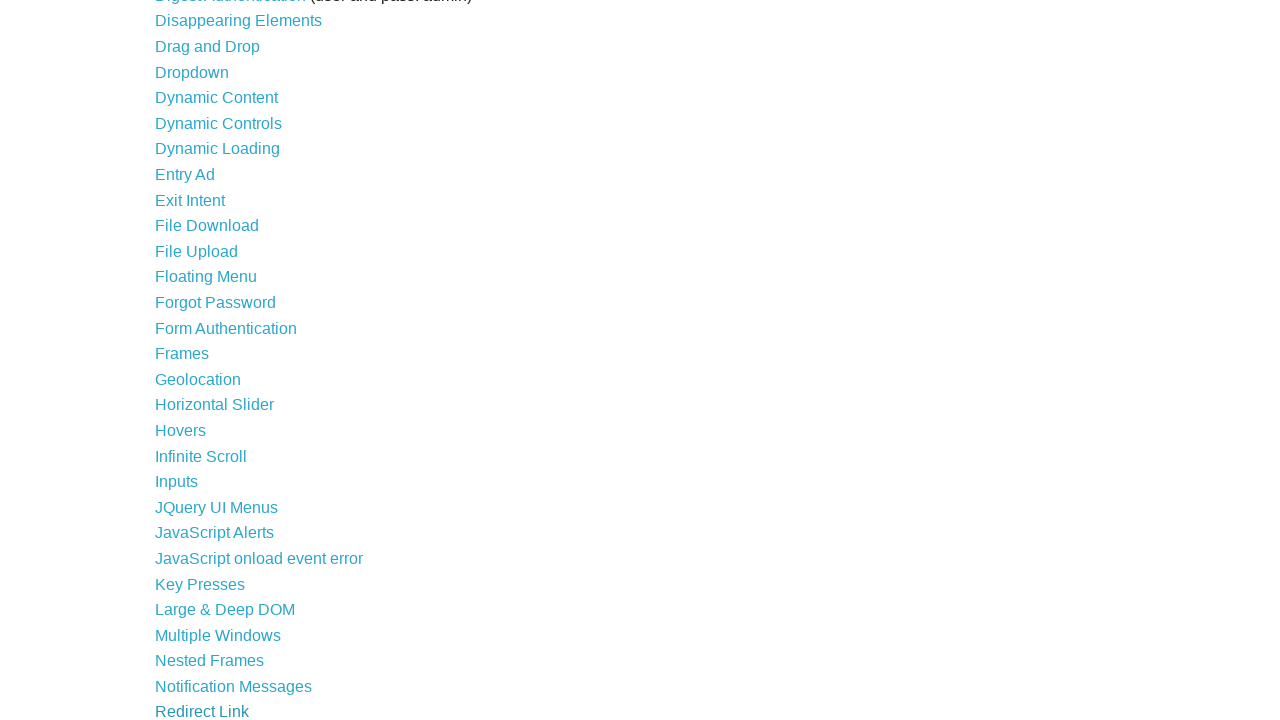

Homepage links loaded and ready
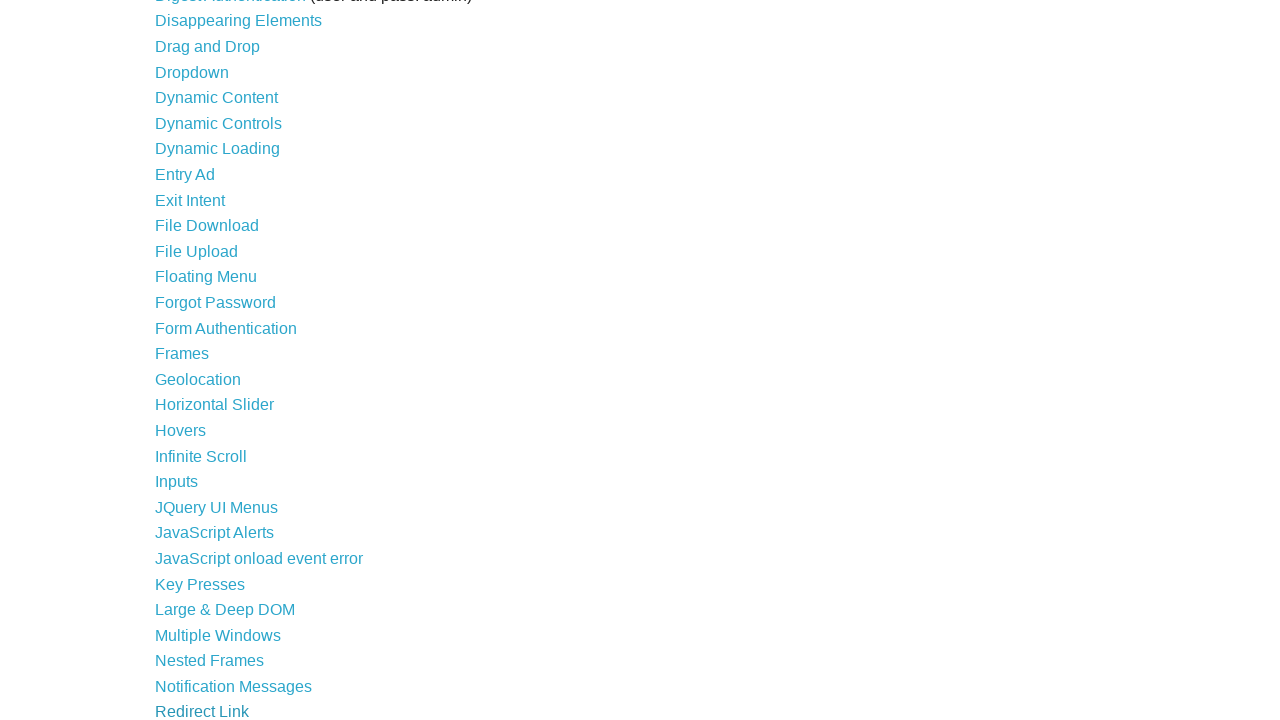

Located link #37: 'Secure File Download' (/download_secure)
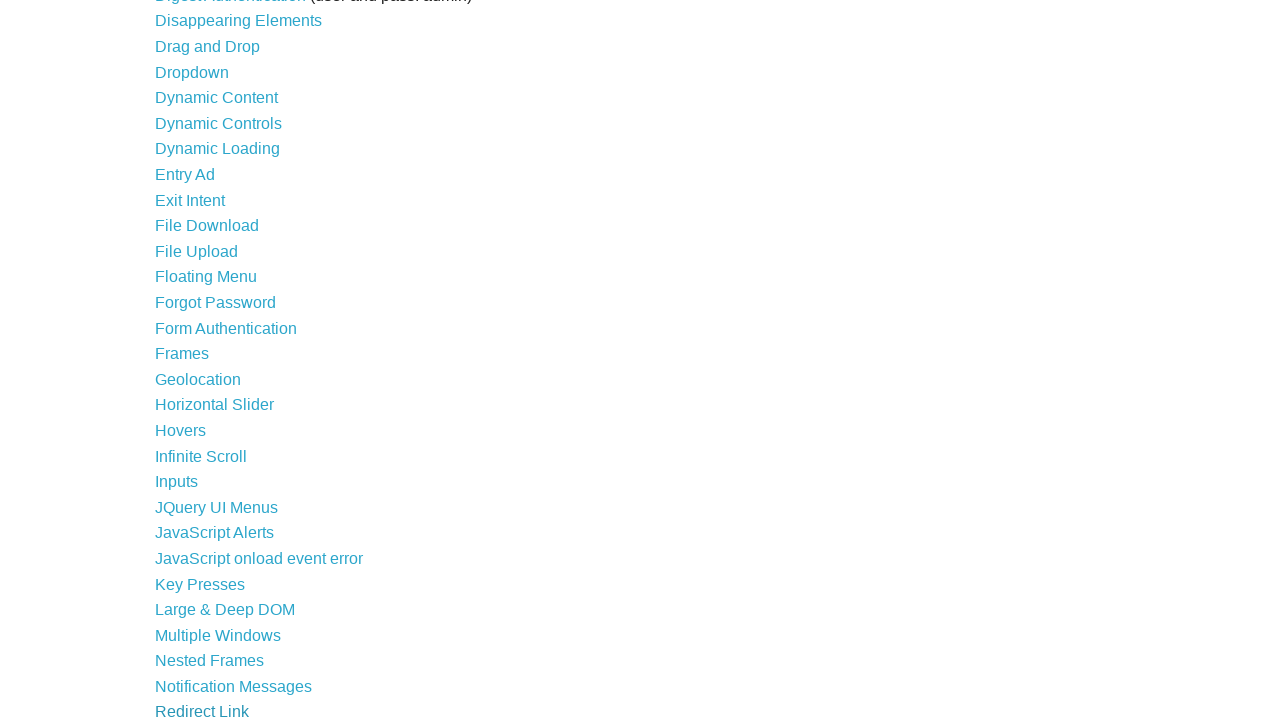

Clicked link: 'Secure File Download' at (234, 472) on ul li a >> nth=36
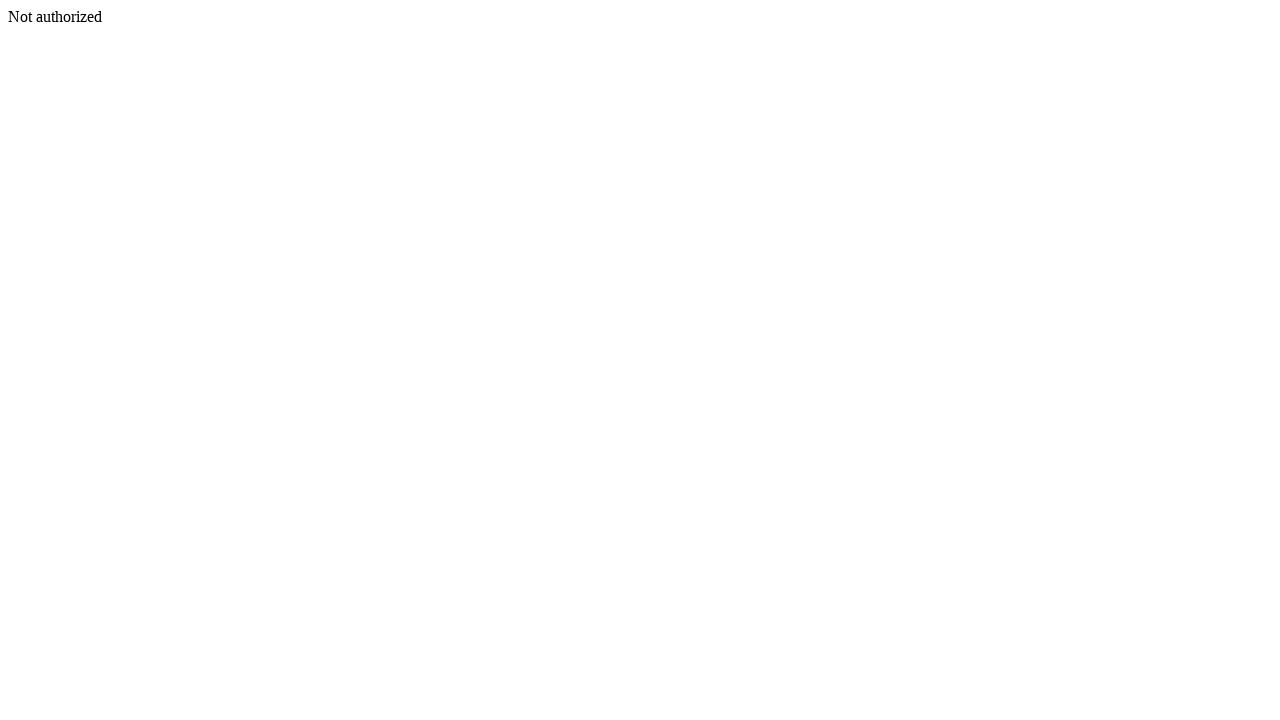

Navigated back to homepage after clicking 'Secure File Download'
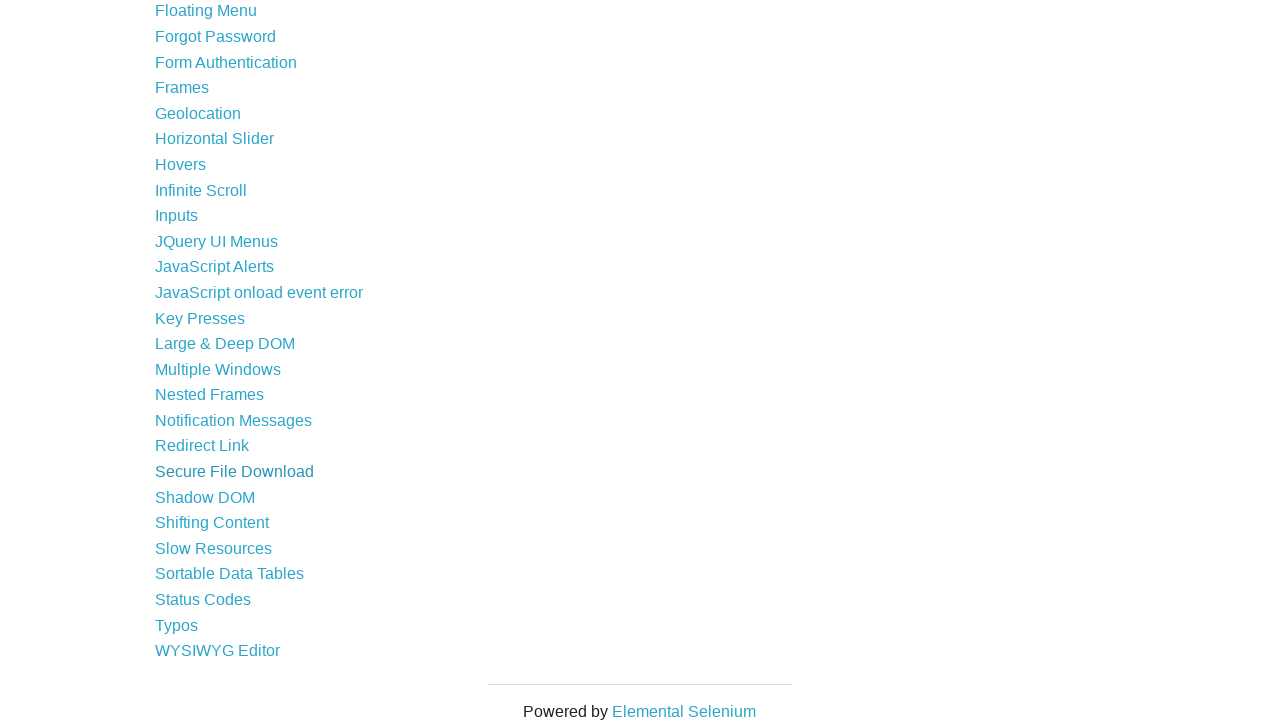

Homepage links loaded and ready
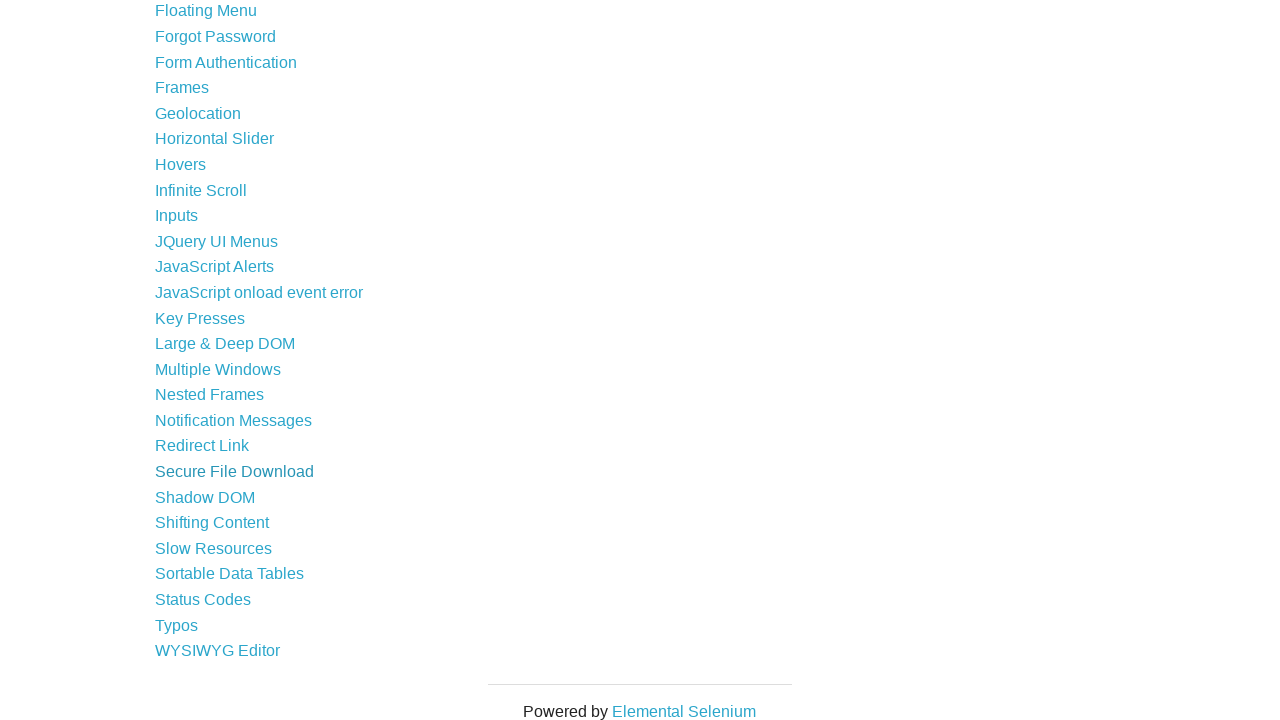

Located link #38: 'Shadow DOM' (/shadowdom)
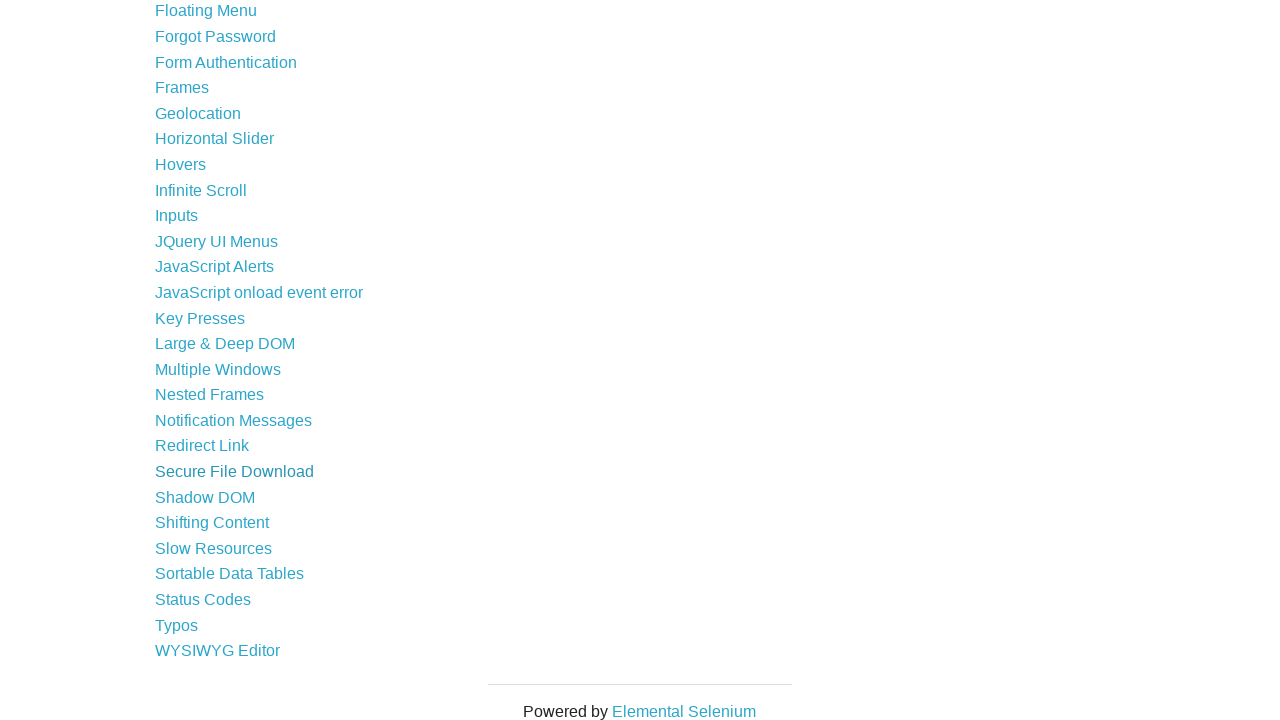

Clicked link: 'Shadow DOM' at (205, 497) on ul li a >> nth=37
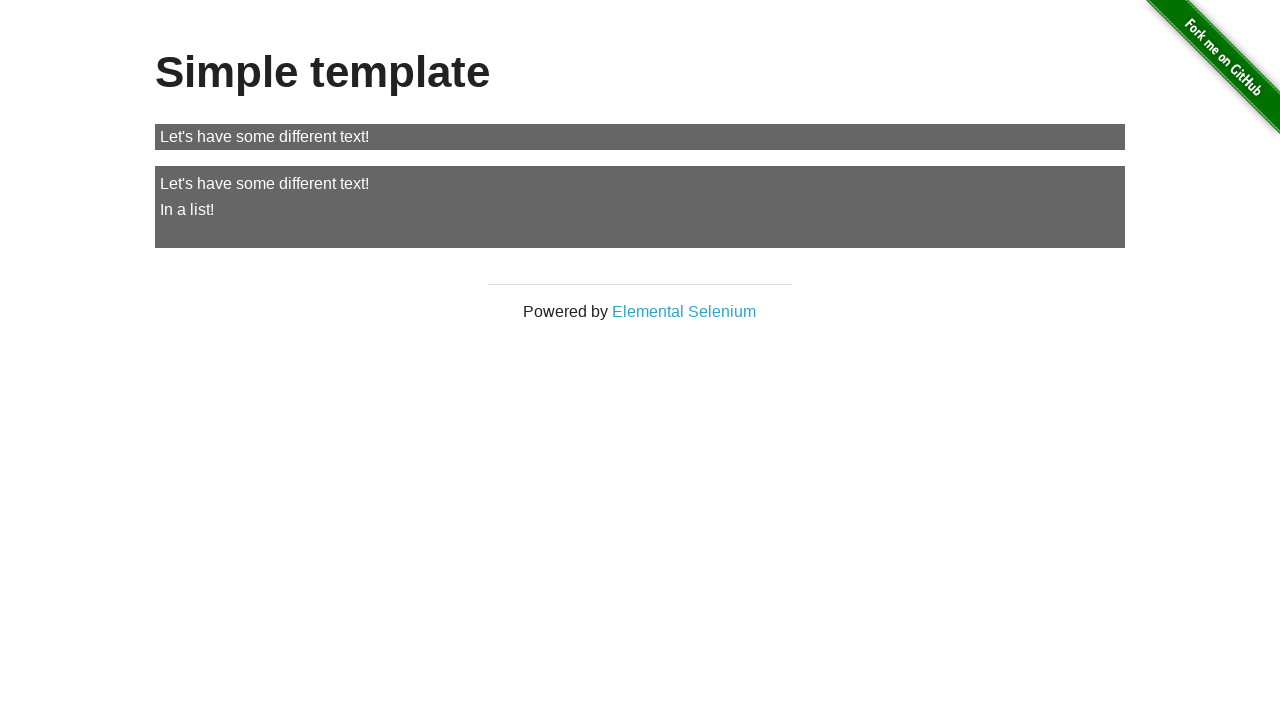

Navigated back to homepage after clicking 'Shadow DOM'
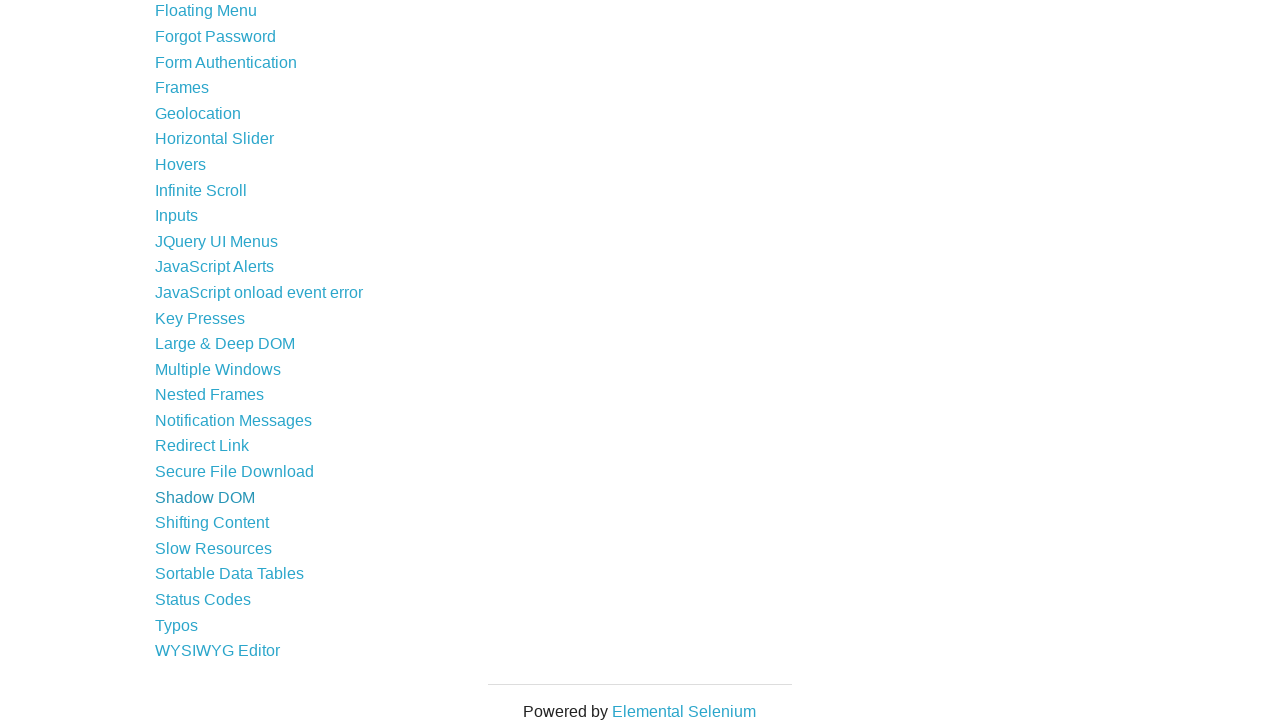

Homepage links loaded and ready
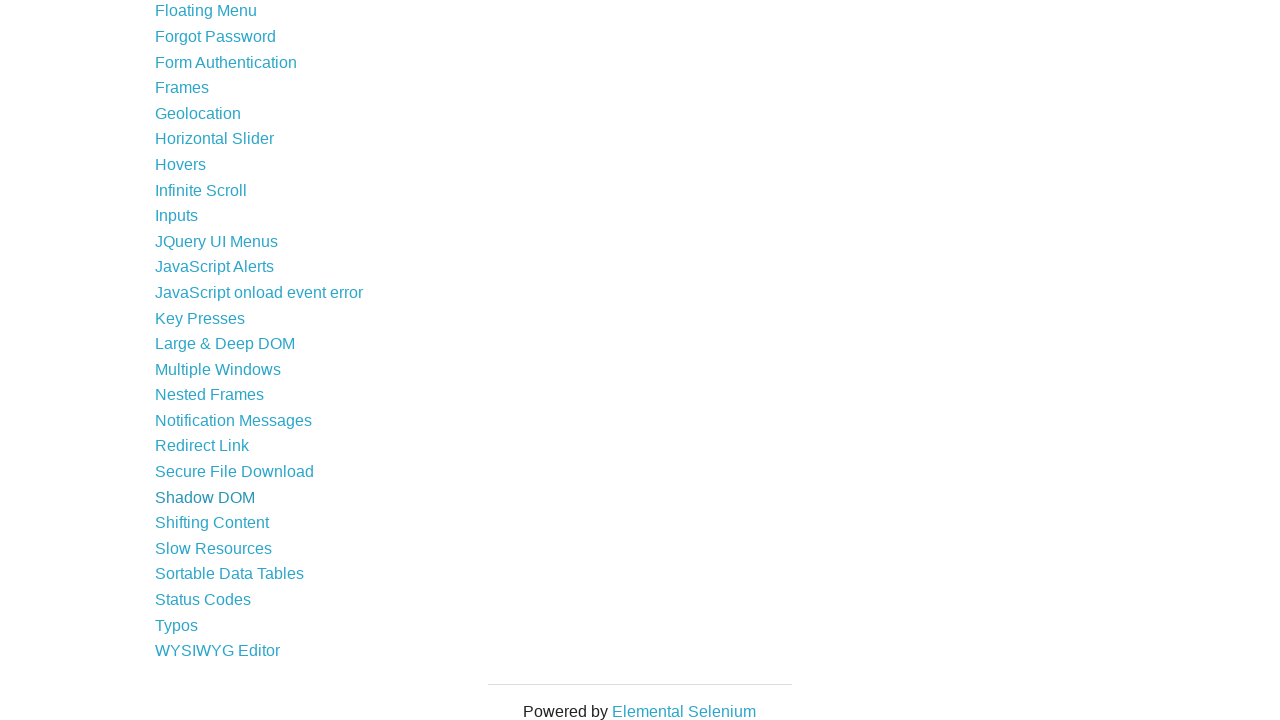

Located link #39: 'Shifting Content' (/shifting_content)
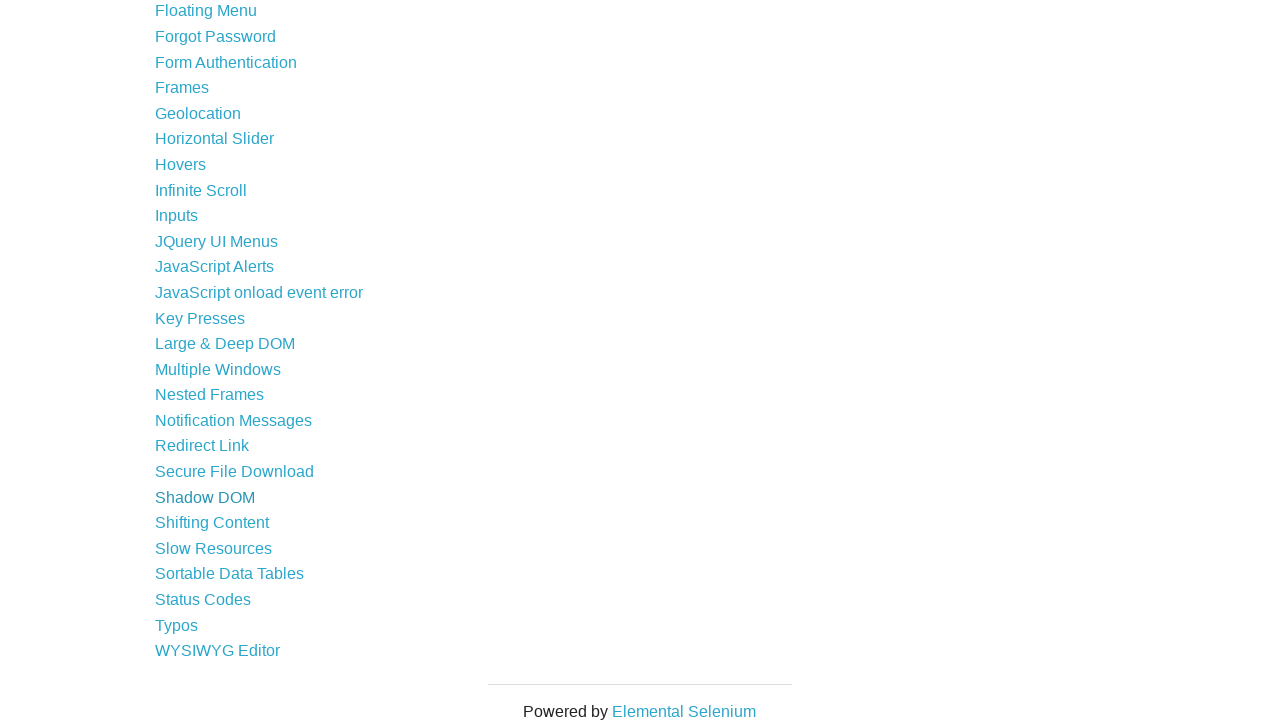

Clicked link: 'Shifting Content' at (212, 523) on ul li a >> nth=38
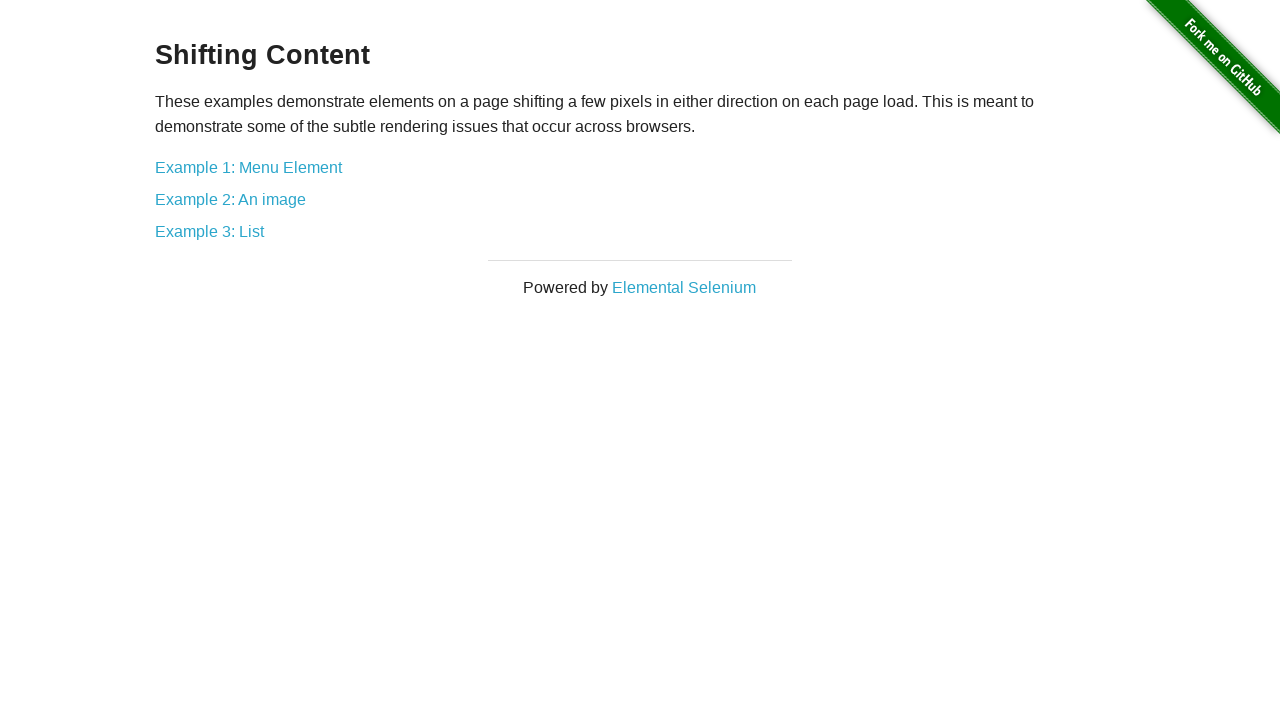

Navigated back to homepage after clicking 'Shifting Content'
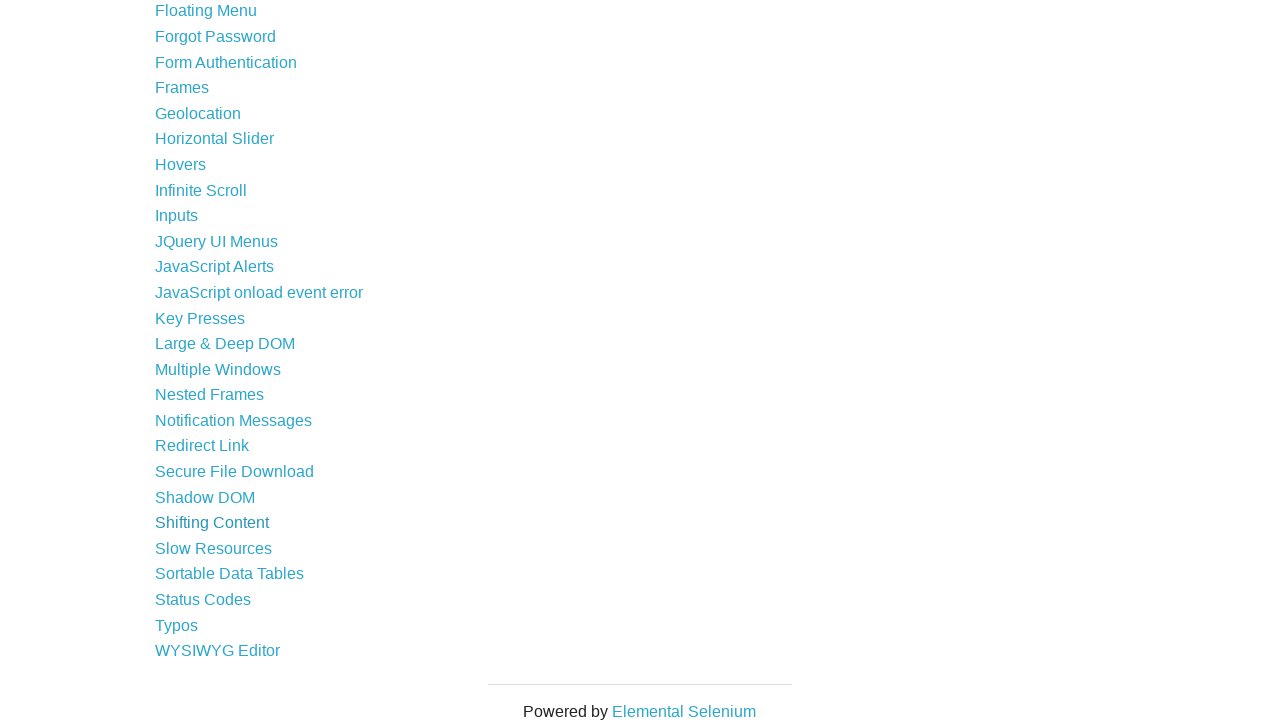

Homepage links loaded and ready
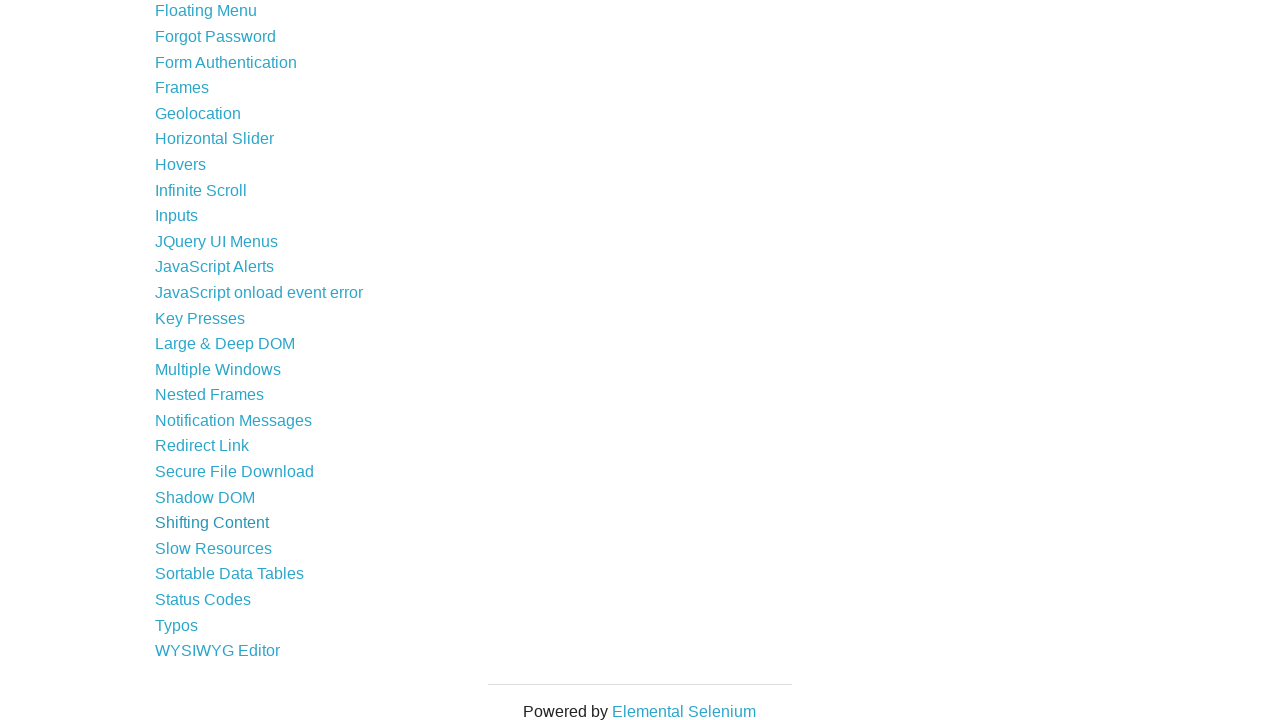

Located link #40: 'Slow Resources' (/slow)
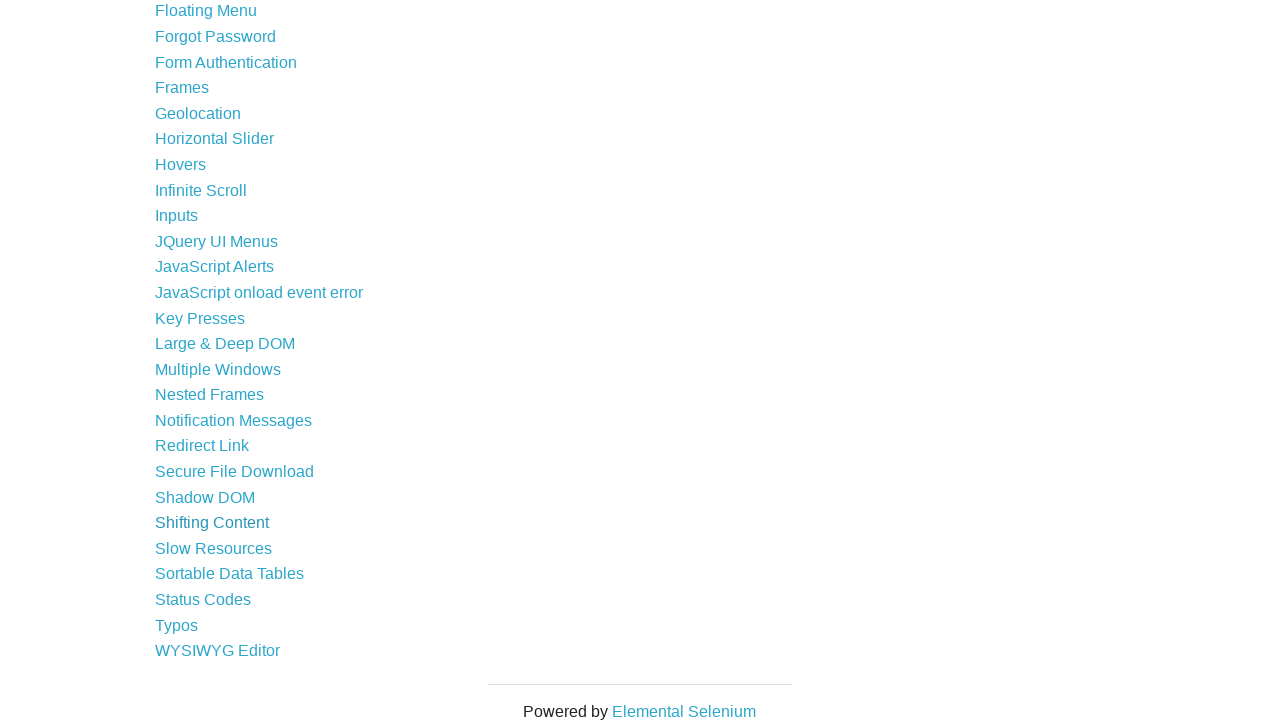

Clicked link: 'Slow Resources' at (214, 548) on ul li a >> nth=39
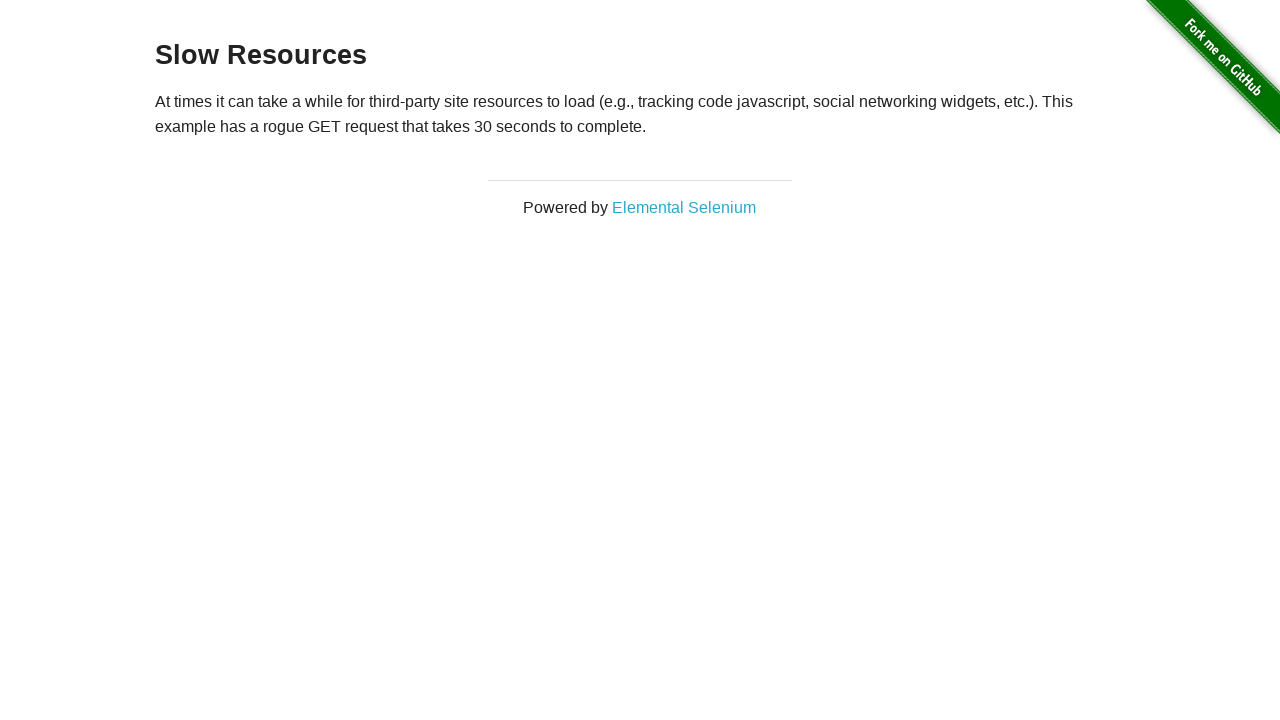

Navigated back to homepage after clicking 'Slow Resources'
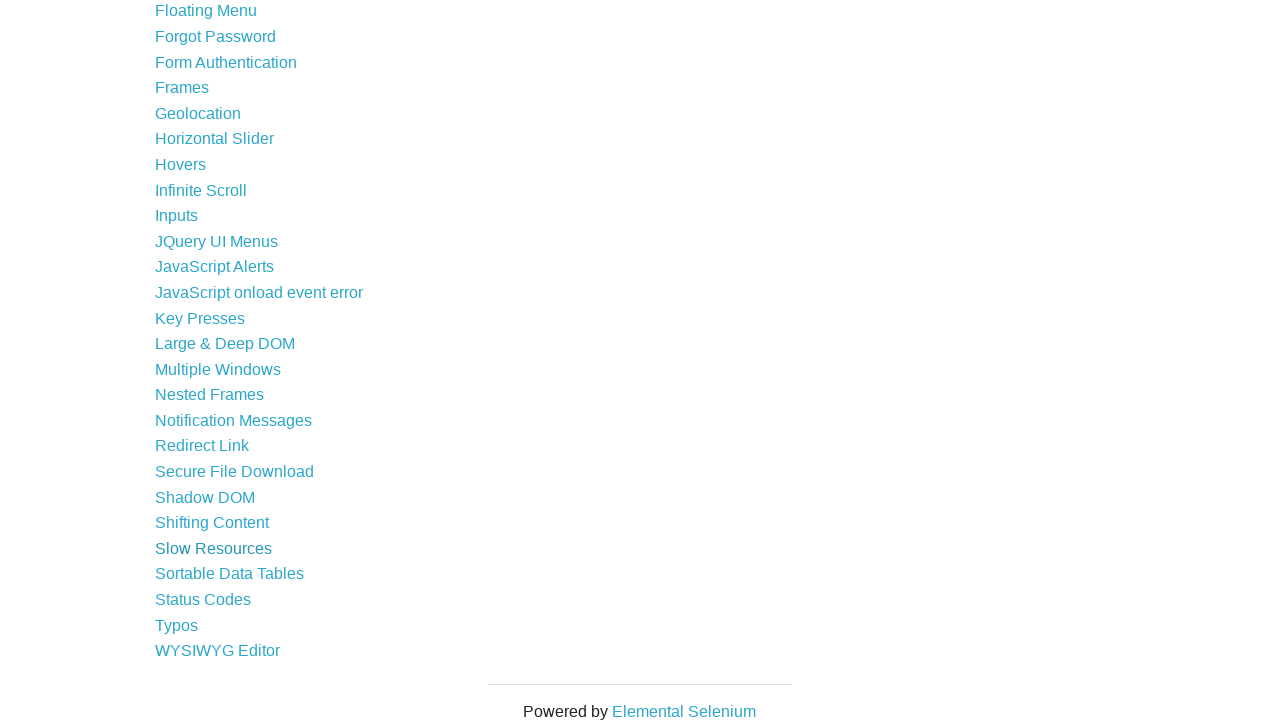

Homepage links loaded and ready
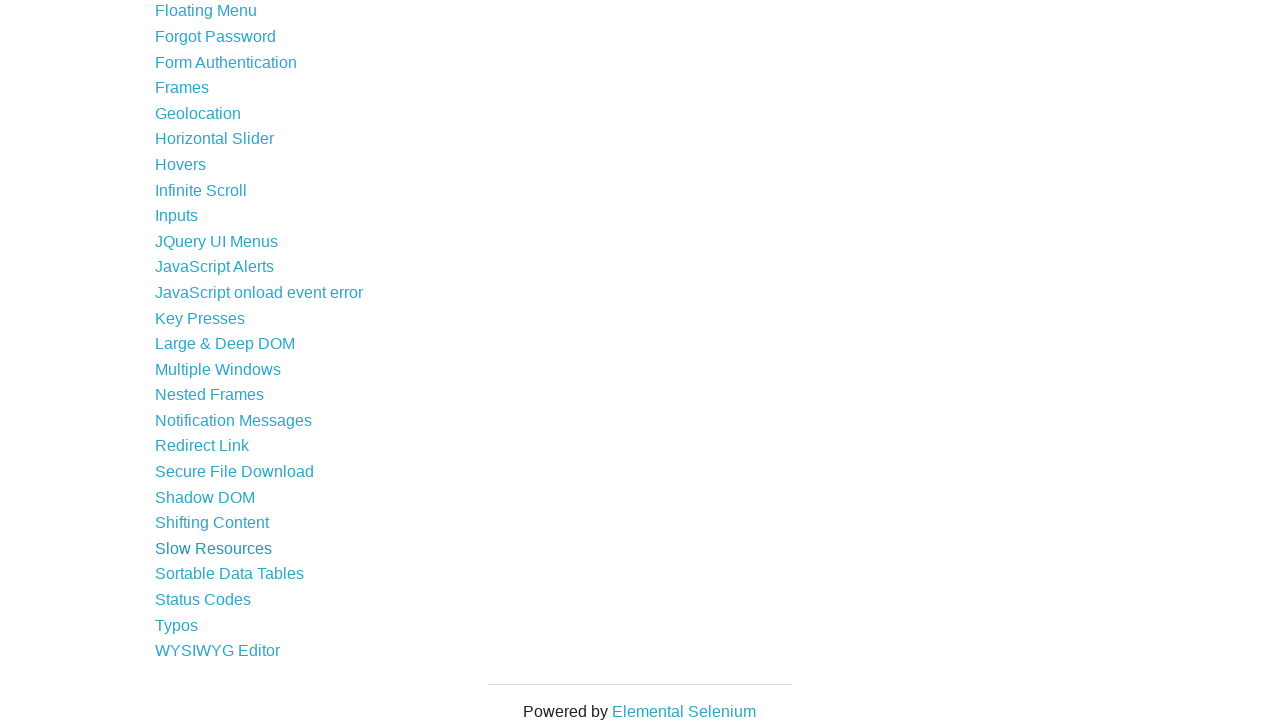

Located link #41: 'Sortable Data Tables' (/tables)
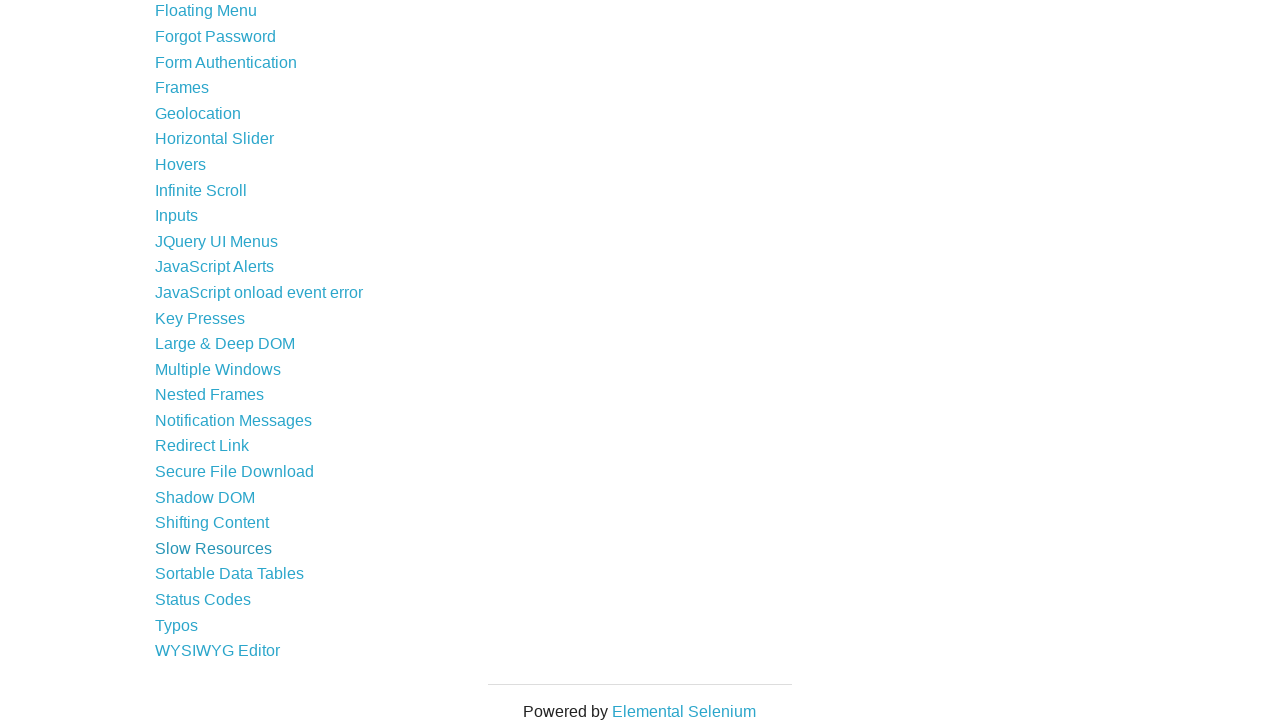

Clicked link: 'Sortable Data Tables' at (230, 574) on ul li a >> nth=40
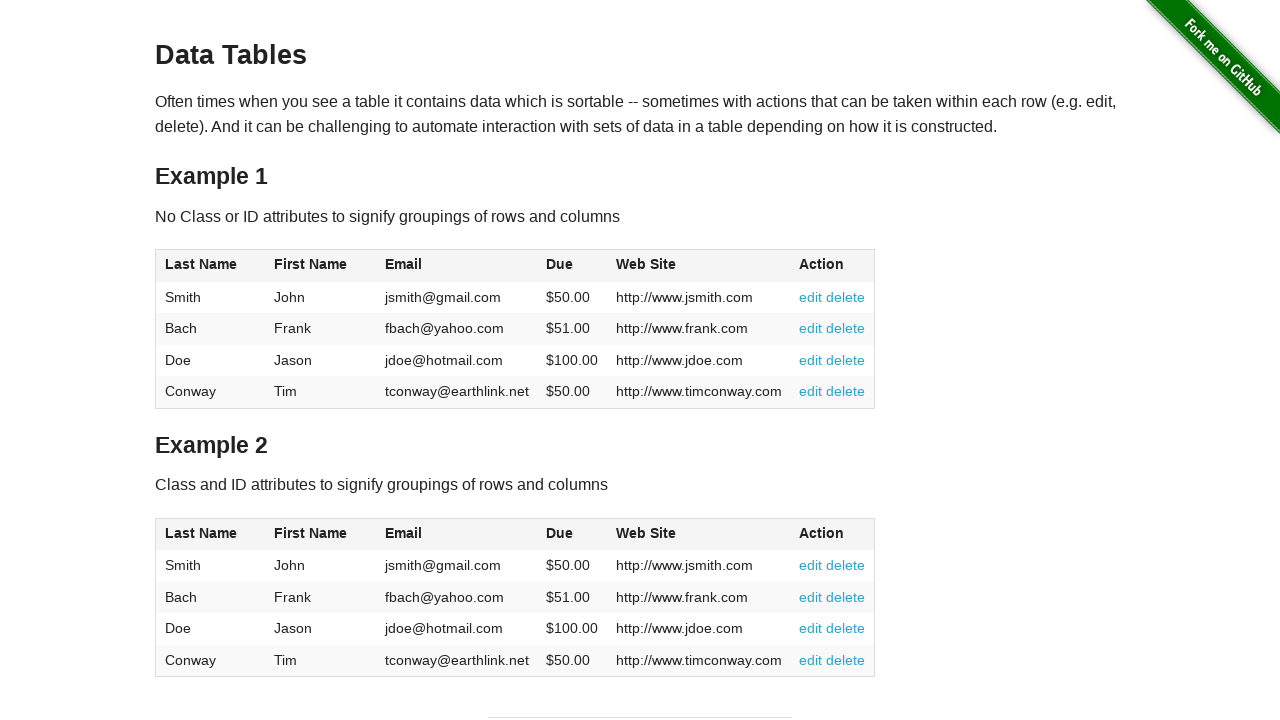

Navigated back to homepage after clicking 'Sortable Data Tables'
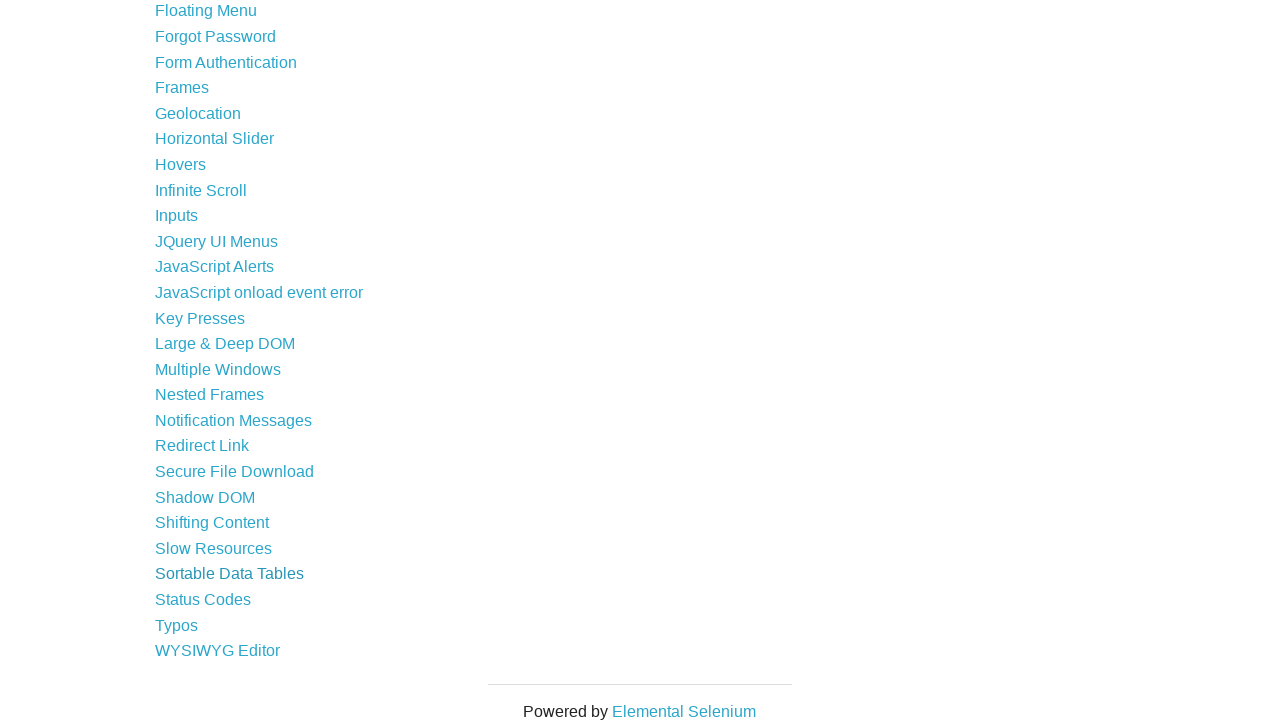

Homepage links loaded and ready
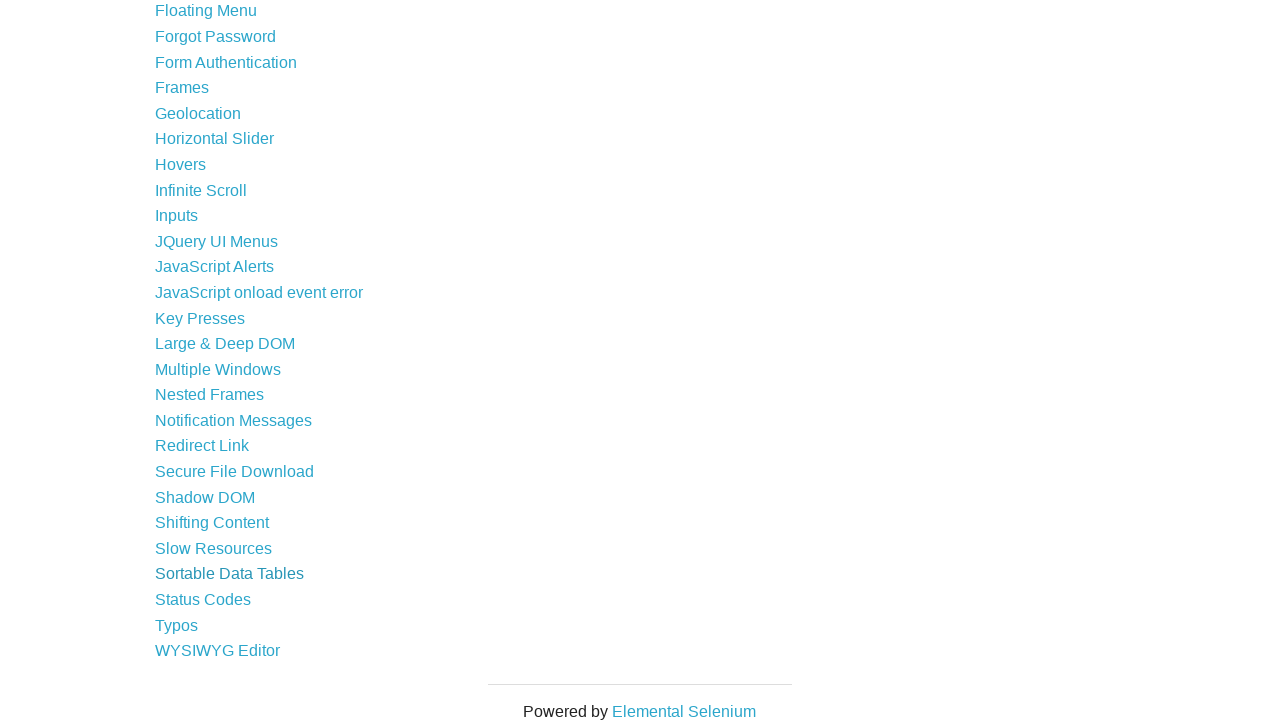

Located link #42: 'Status Codes' (/status_codes)
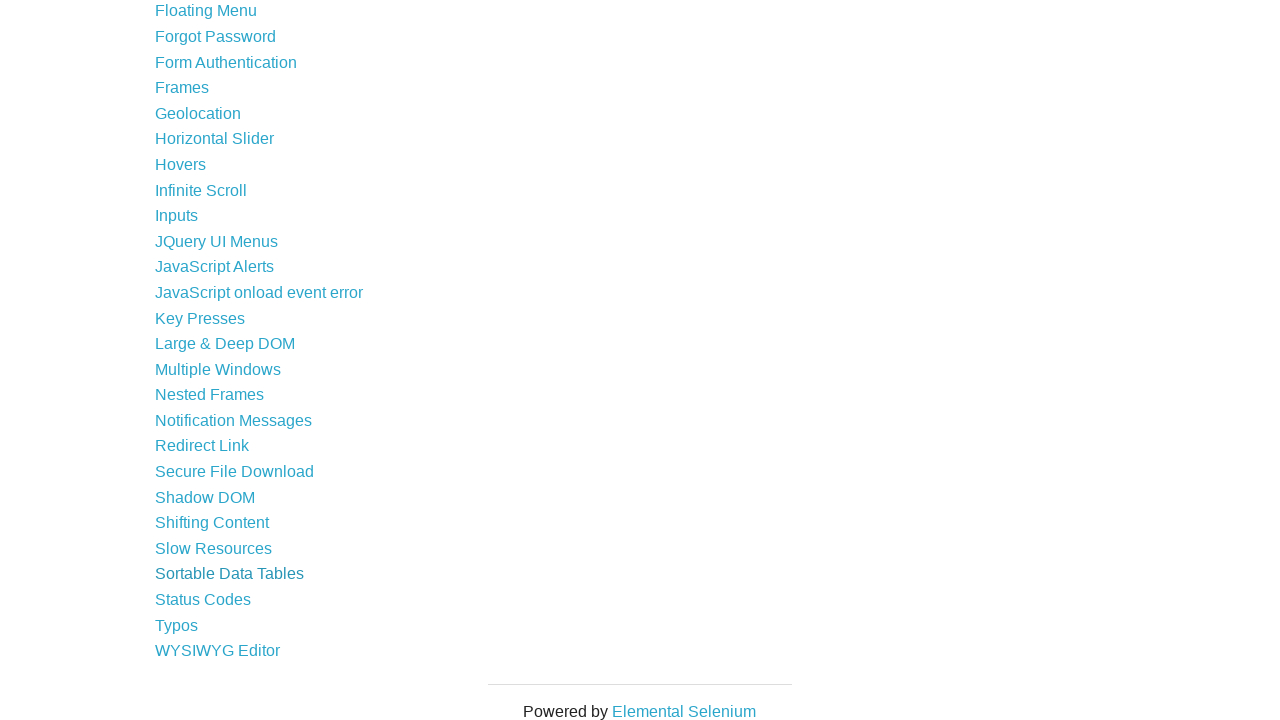

Clicked link: 'Status Codes' at (203, 600) on ul li a >> nth=41
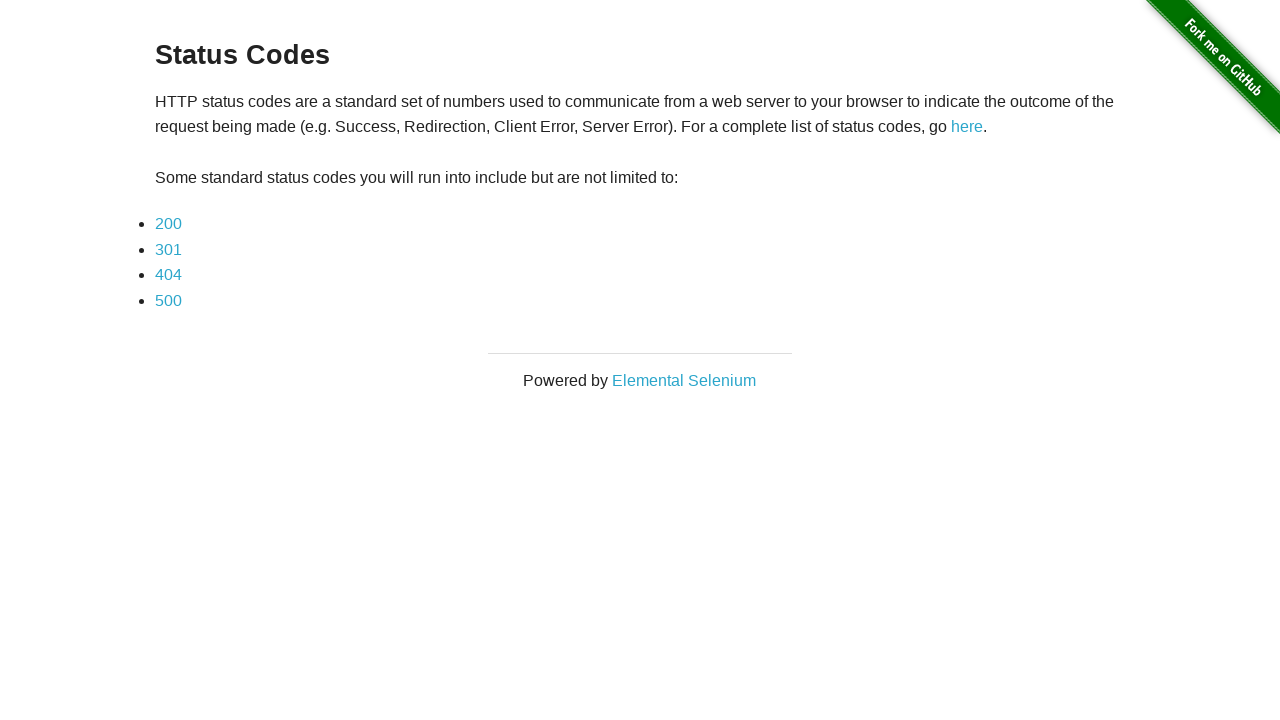

Navigated back to homepage after clicking 'Status Codes'
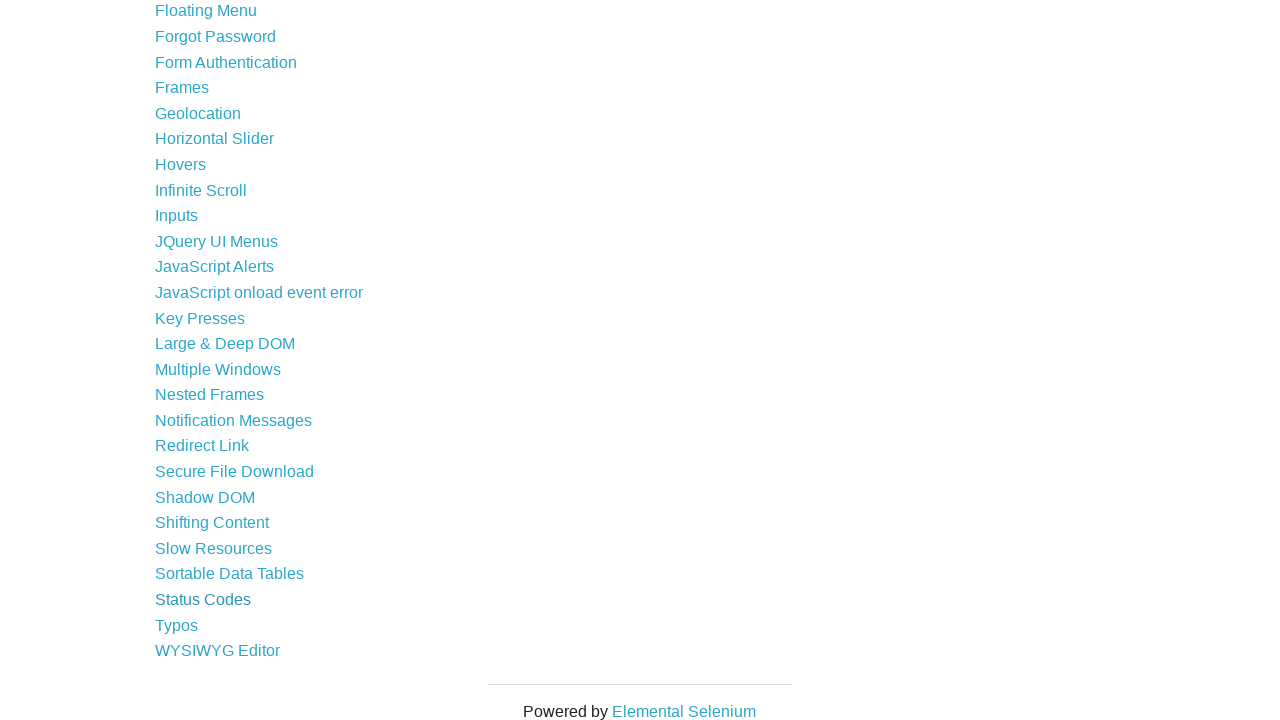

Homepage links loaded and ready
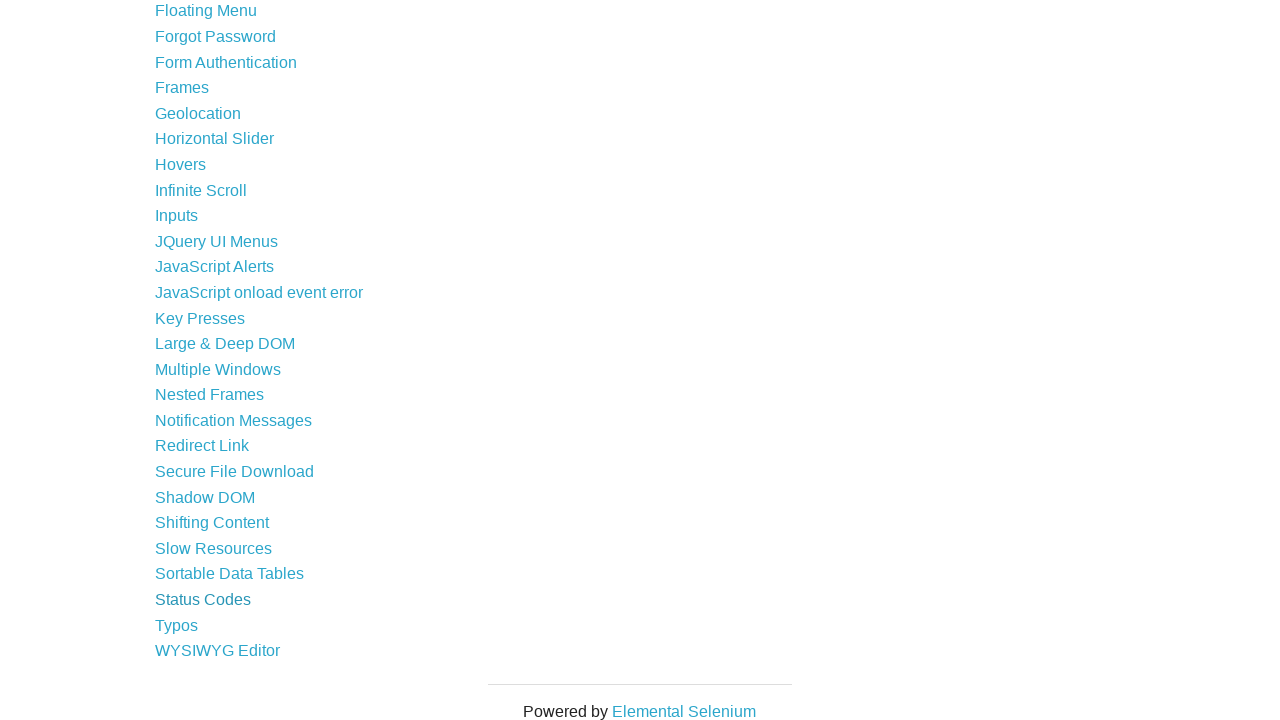

Located link #43: 'Typos' (/typos)
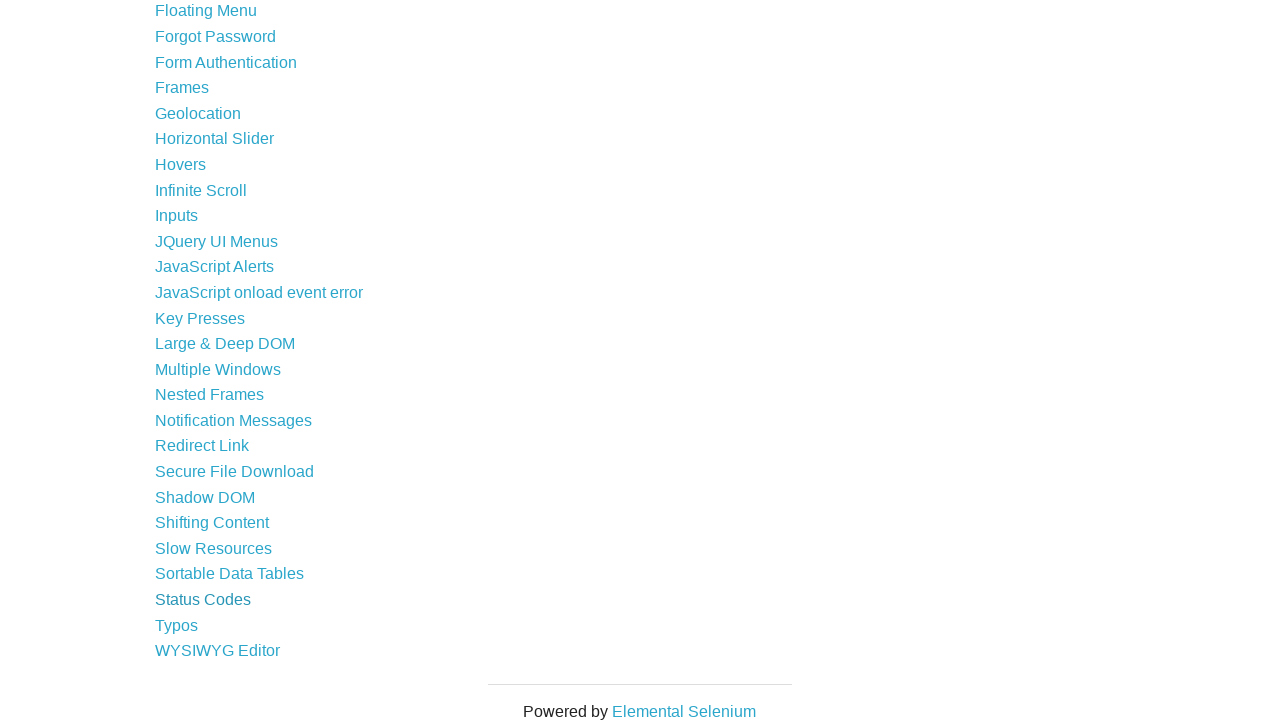

Clicked link: 'Typos' at (176, 625) on ul li a >> nth=42
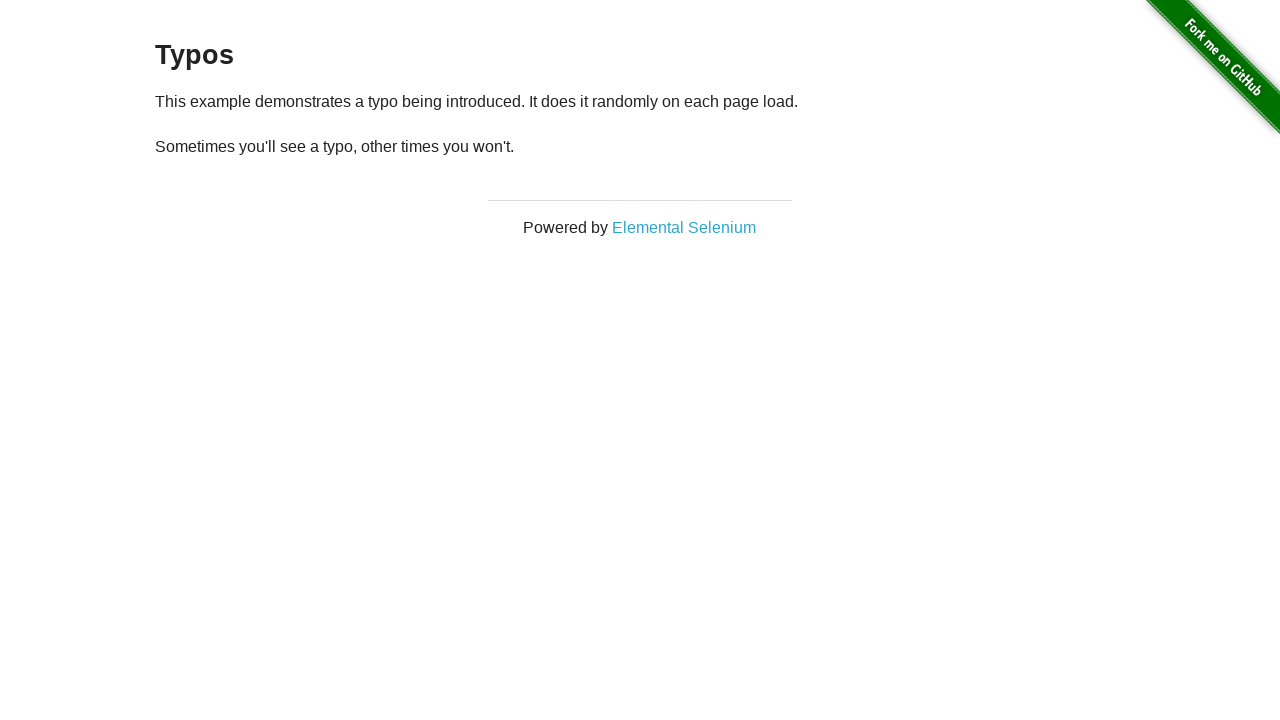

Navigated back to homepage after clicking 'Typos'
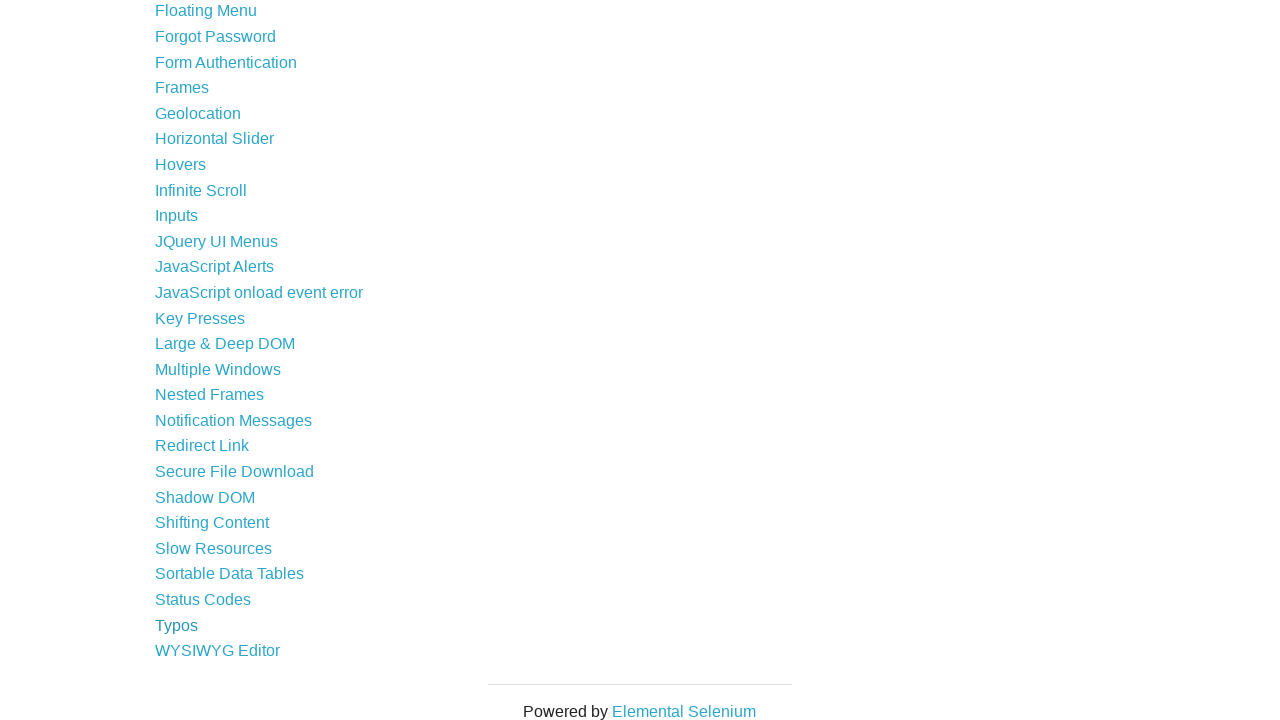

Homepage links loaded and ready
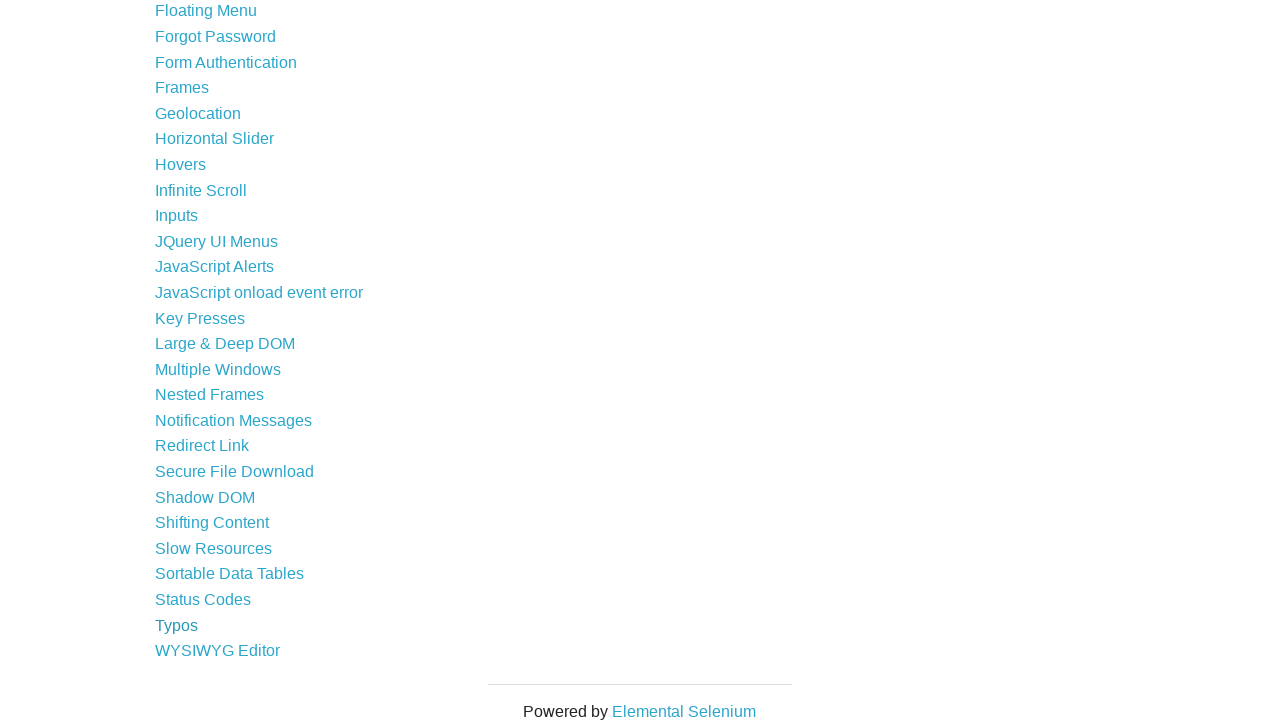

Located link #44: 'WYSIWYG Editor' (/tinymce)
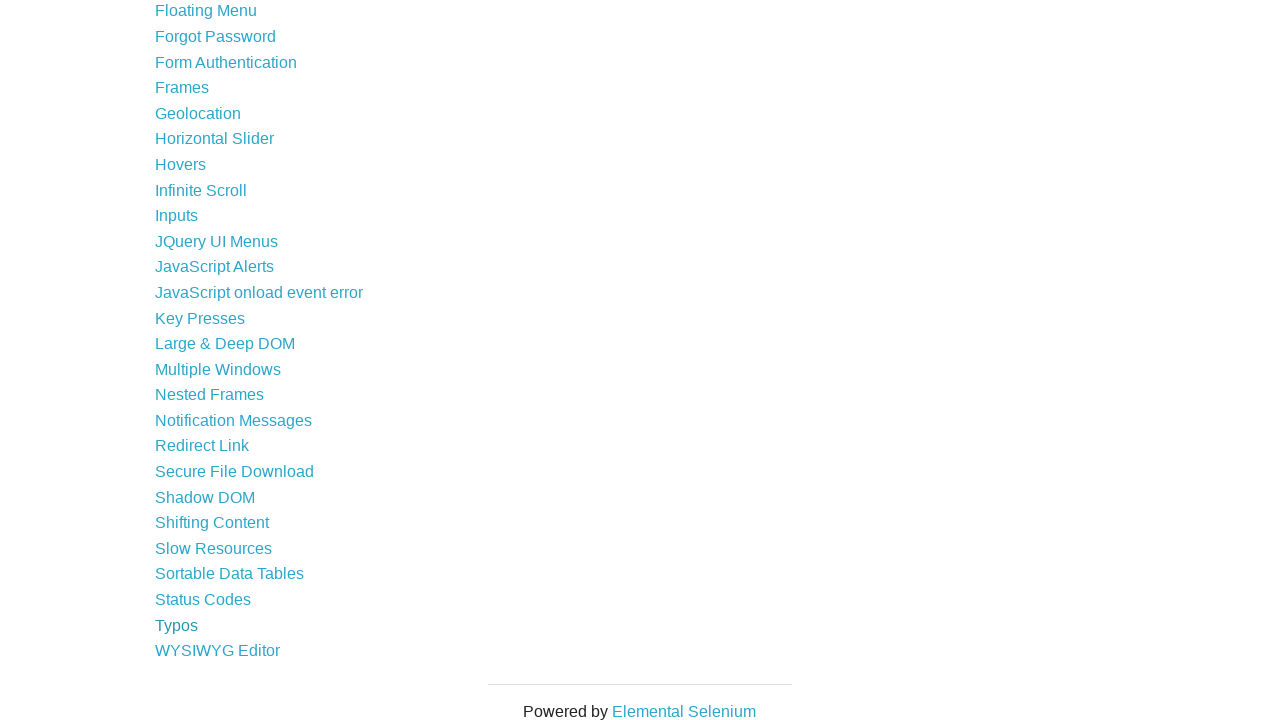

Clicked link: 'WYSIWYG Editor' at (218, 651) on ul li a >> nth=43
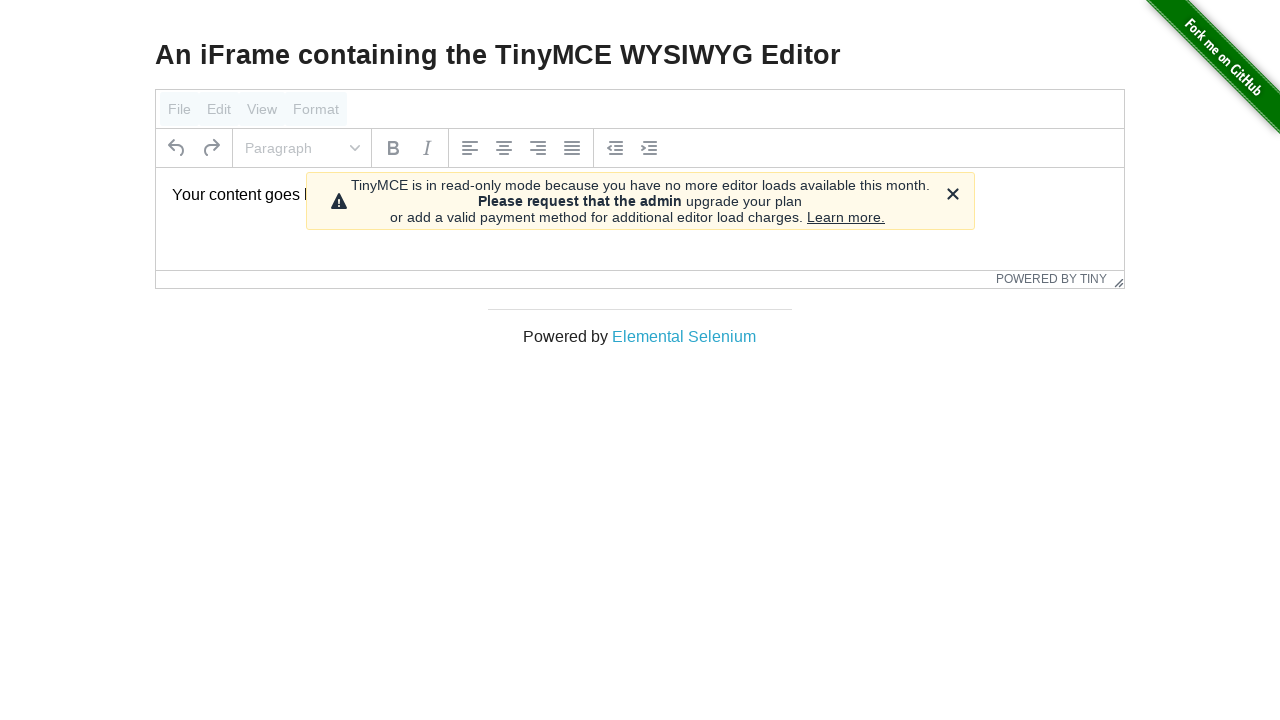

Navigated back to homepage after clicking 'WYSIWYG Editor'
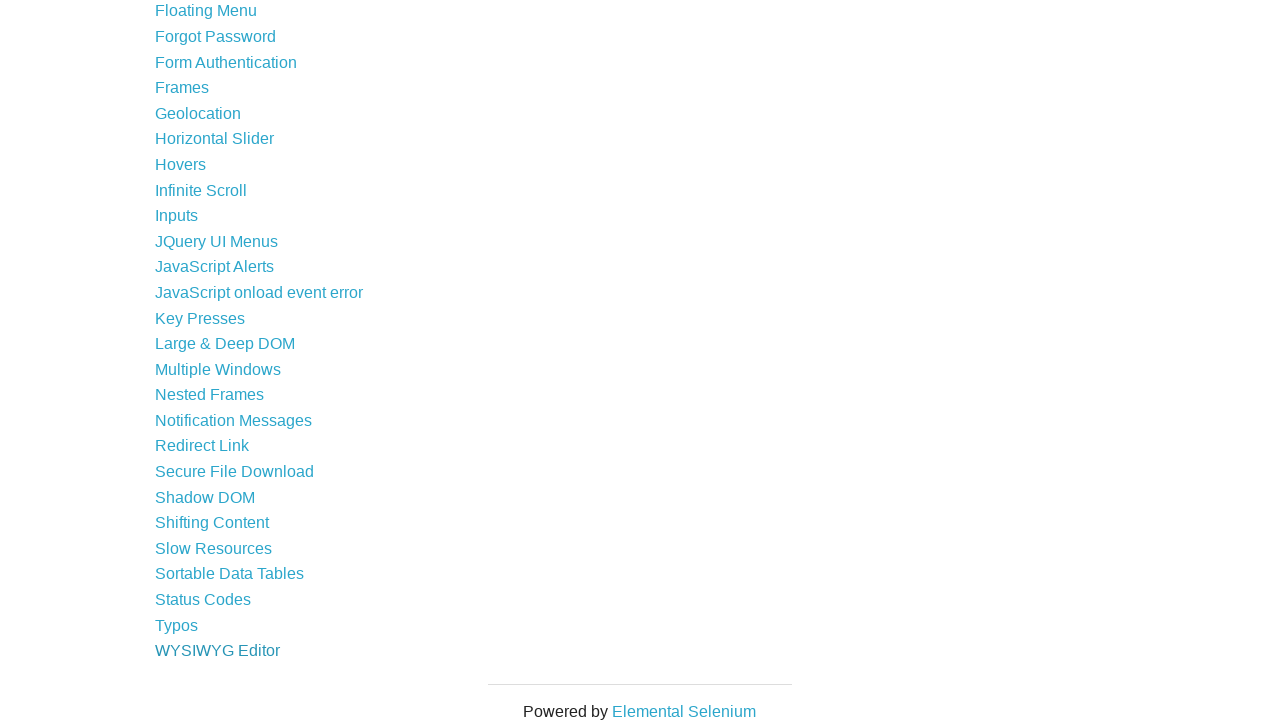

Homepage links loaded and ready
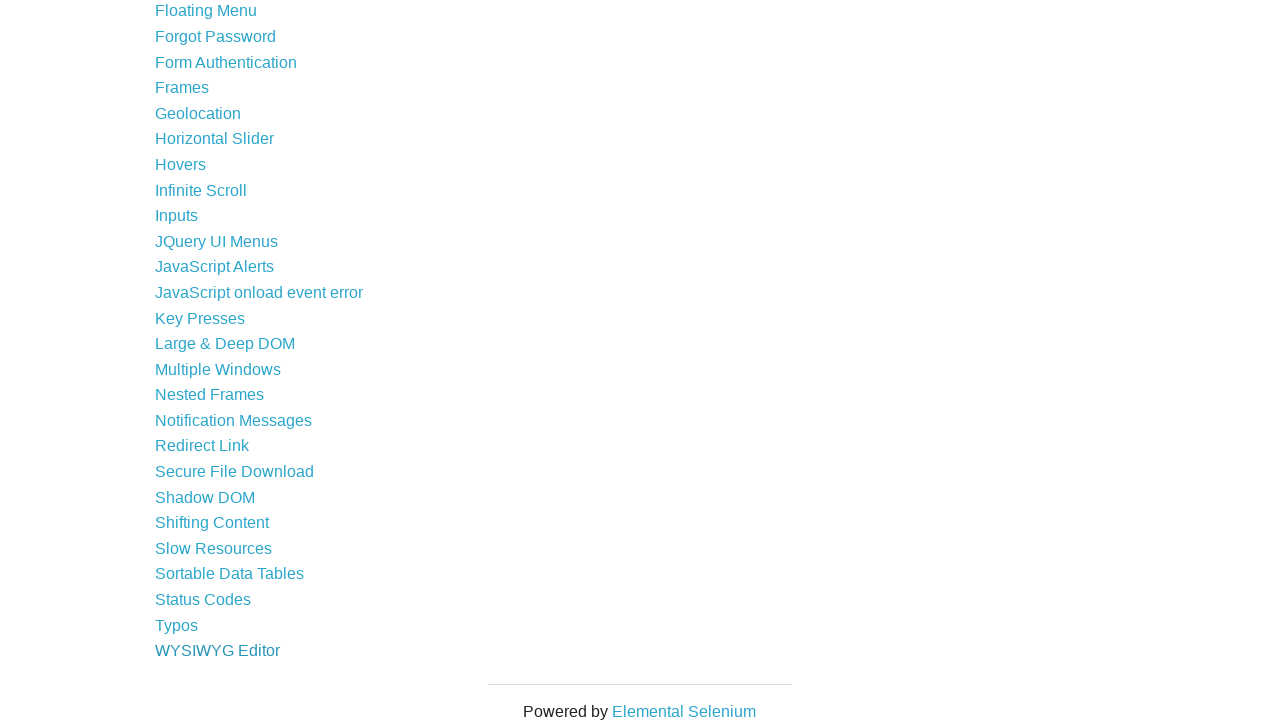

All homepage links verified and tested successfully
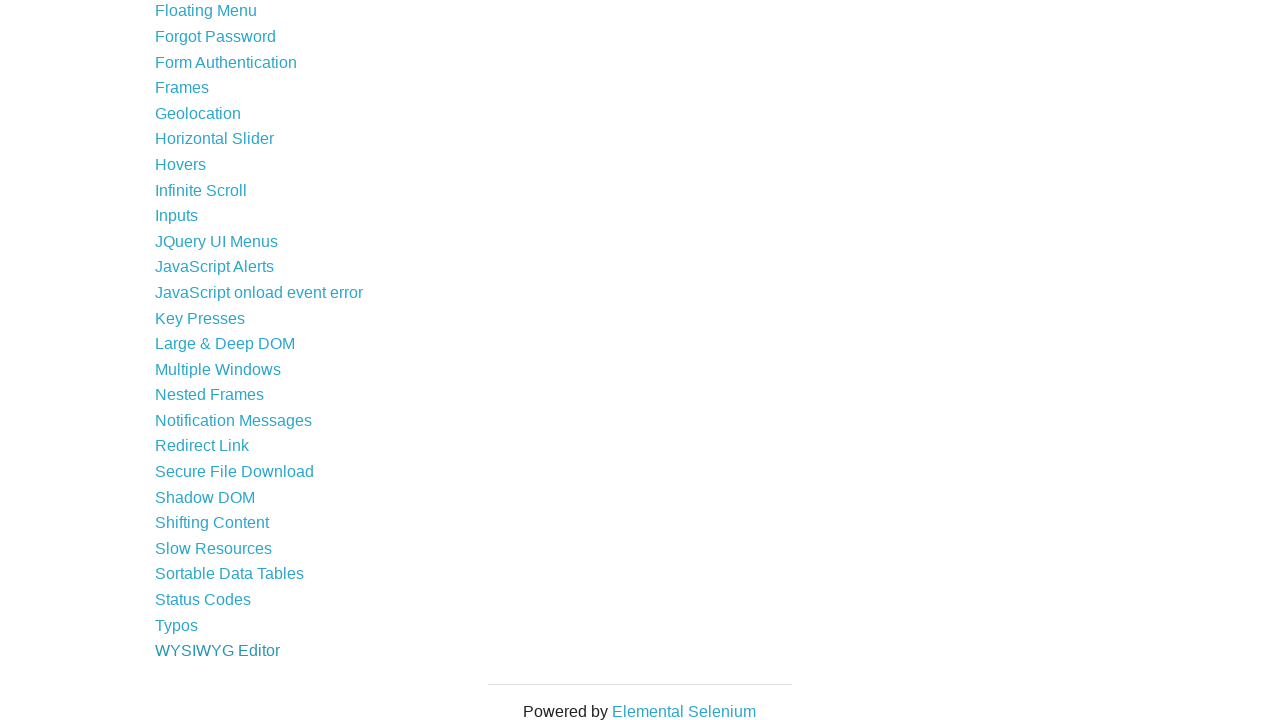

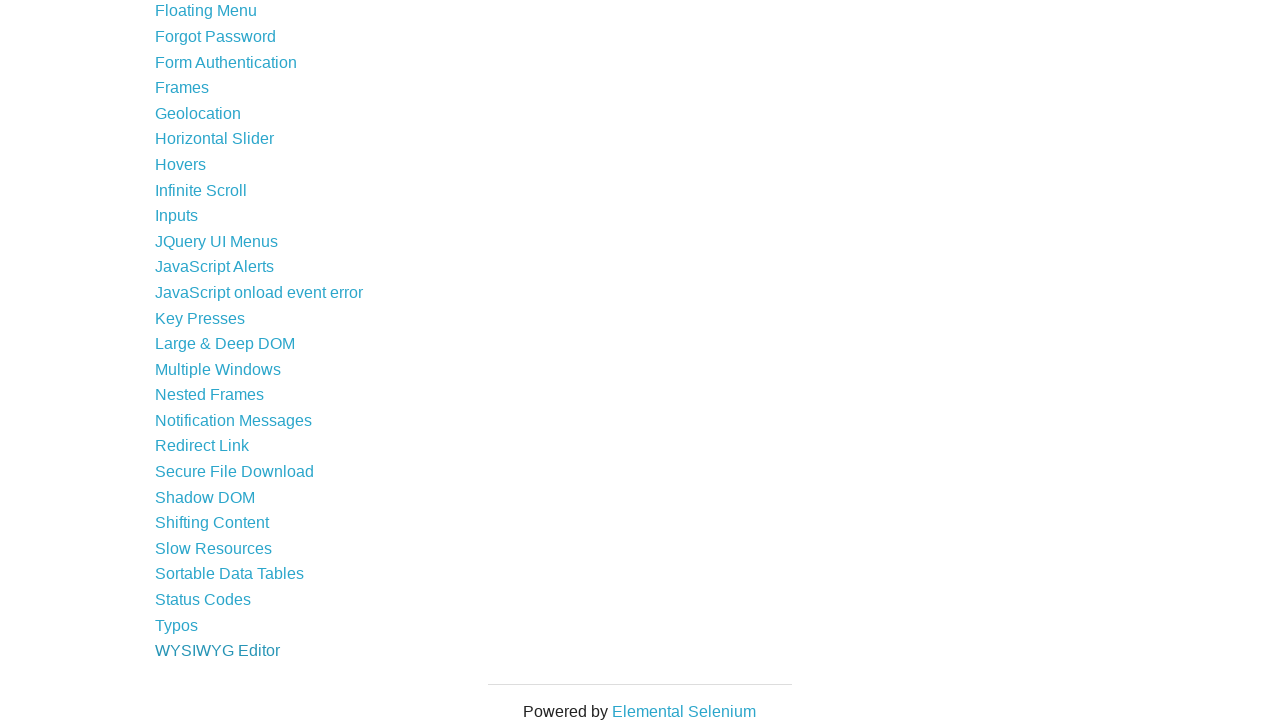